Navigates through all pages of a book catalog website by clicking the "next" button to visit every page

Starting URL: https://books.toscrape.com/

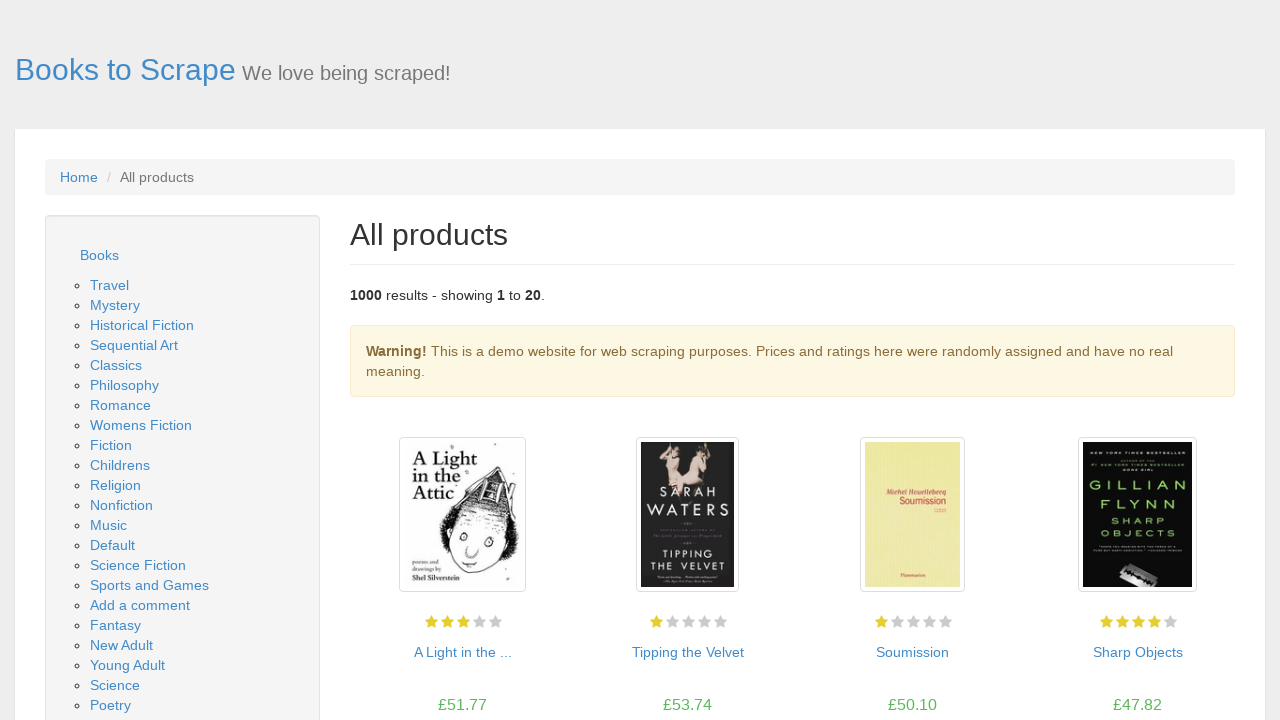

Books loaded on current catalog page
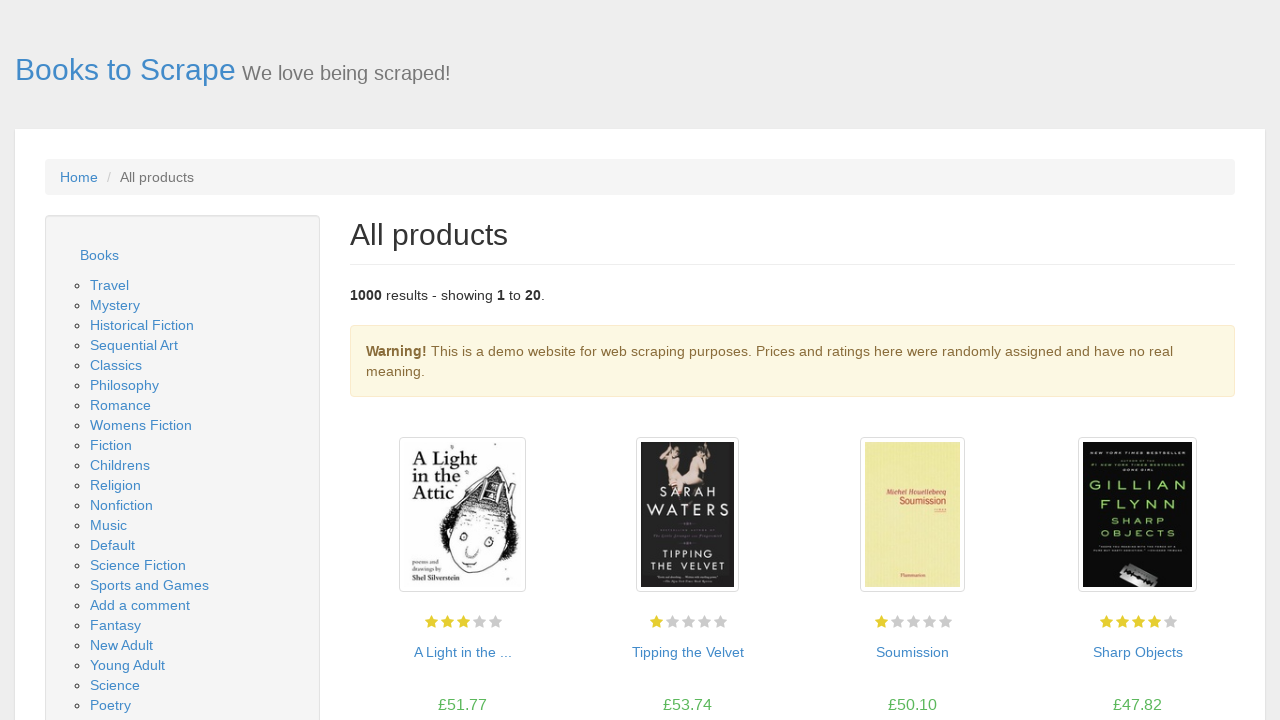

Checked for next page button
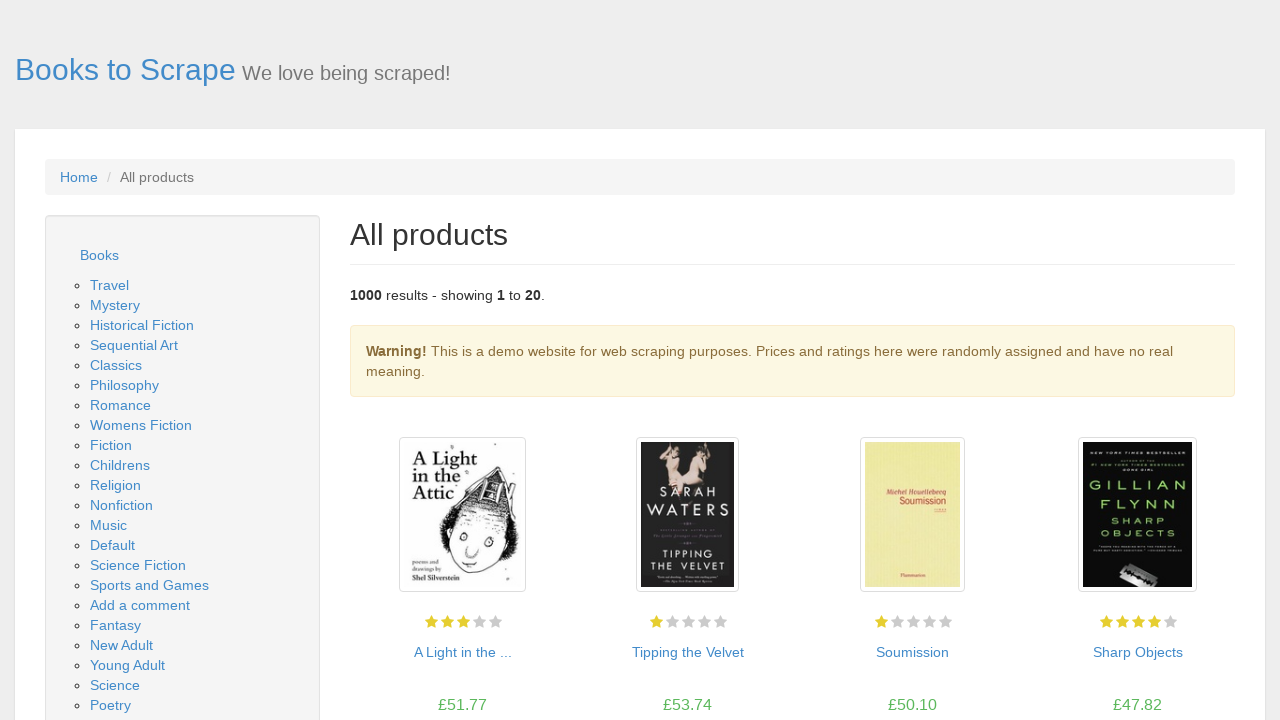

Clicked next button to navigate to next page at (1206, 654) on .next a
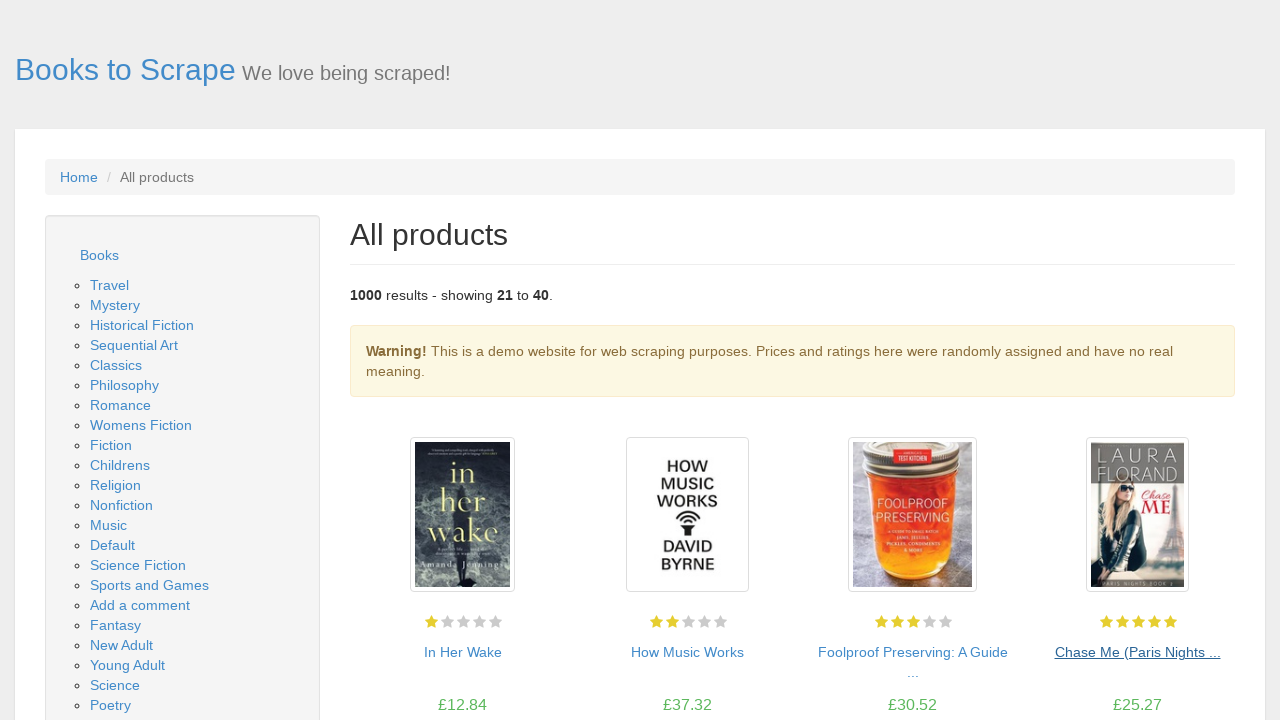

New catalog page loaded
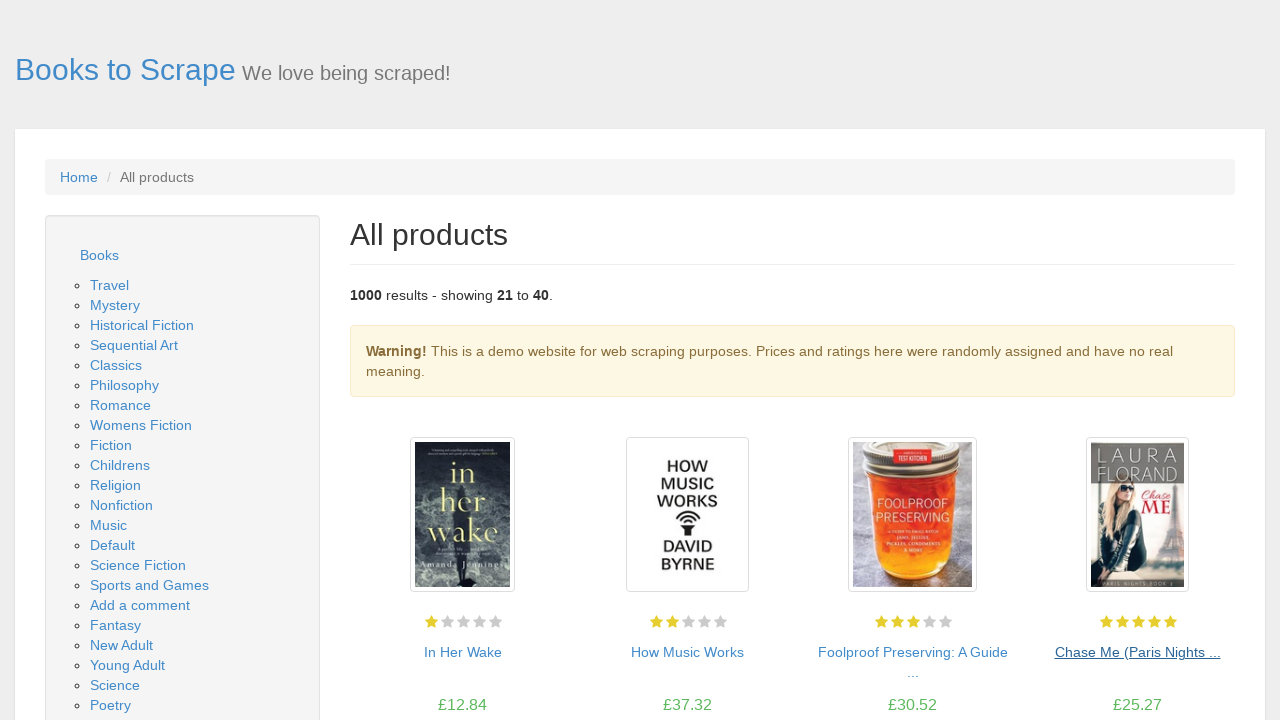

Books loaded on current catalog page
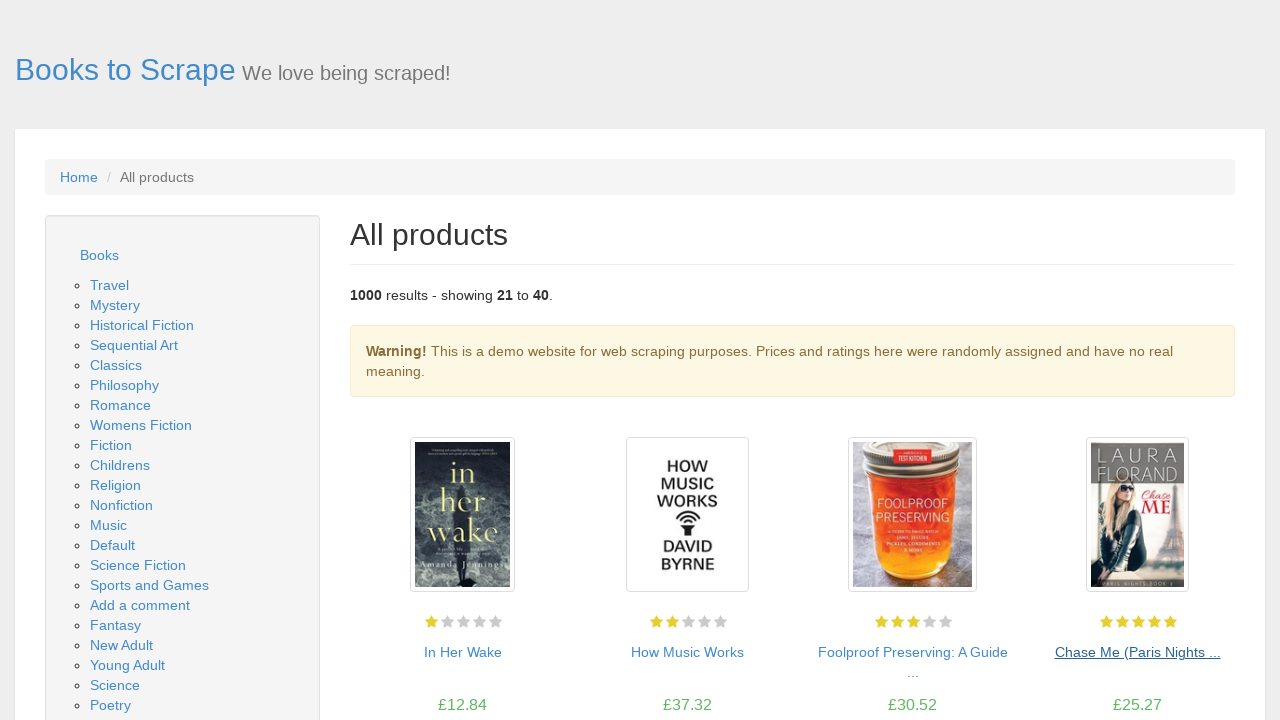

Checked for next page button
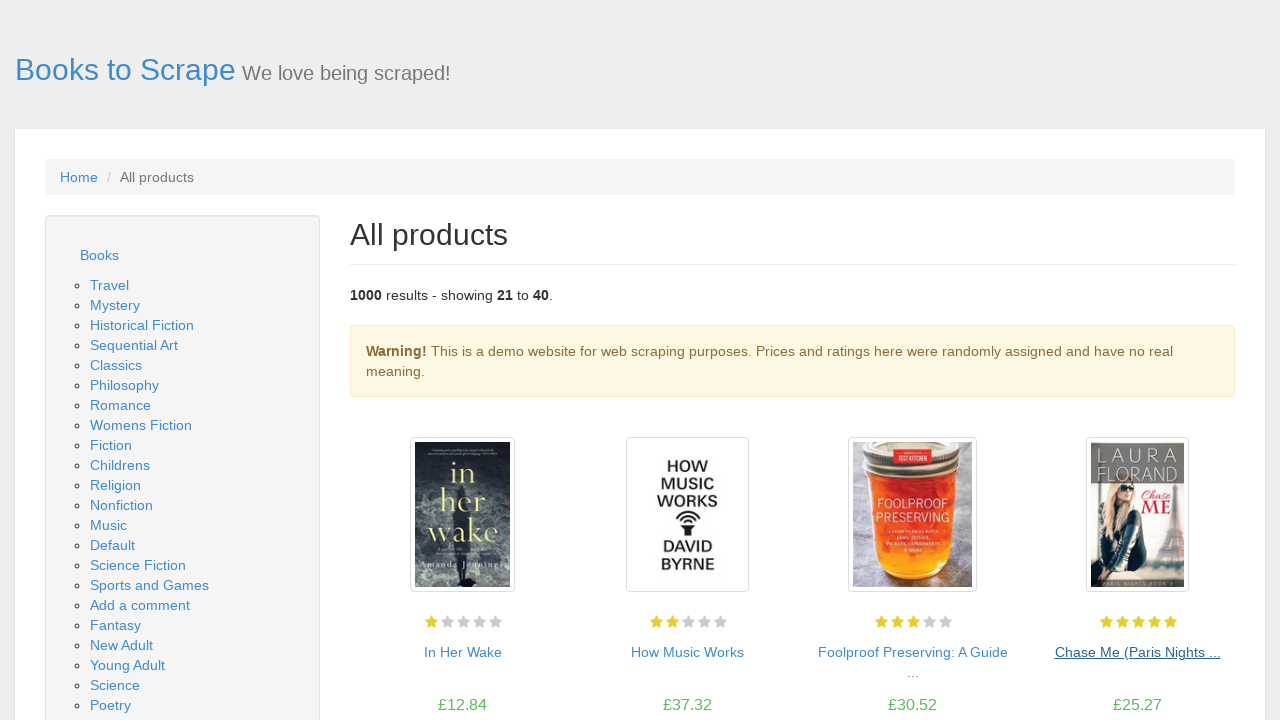

Clicked next button to navigate to next page at (1206, 654) on .next a
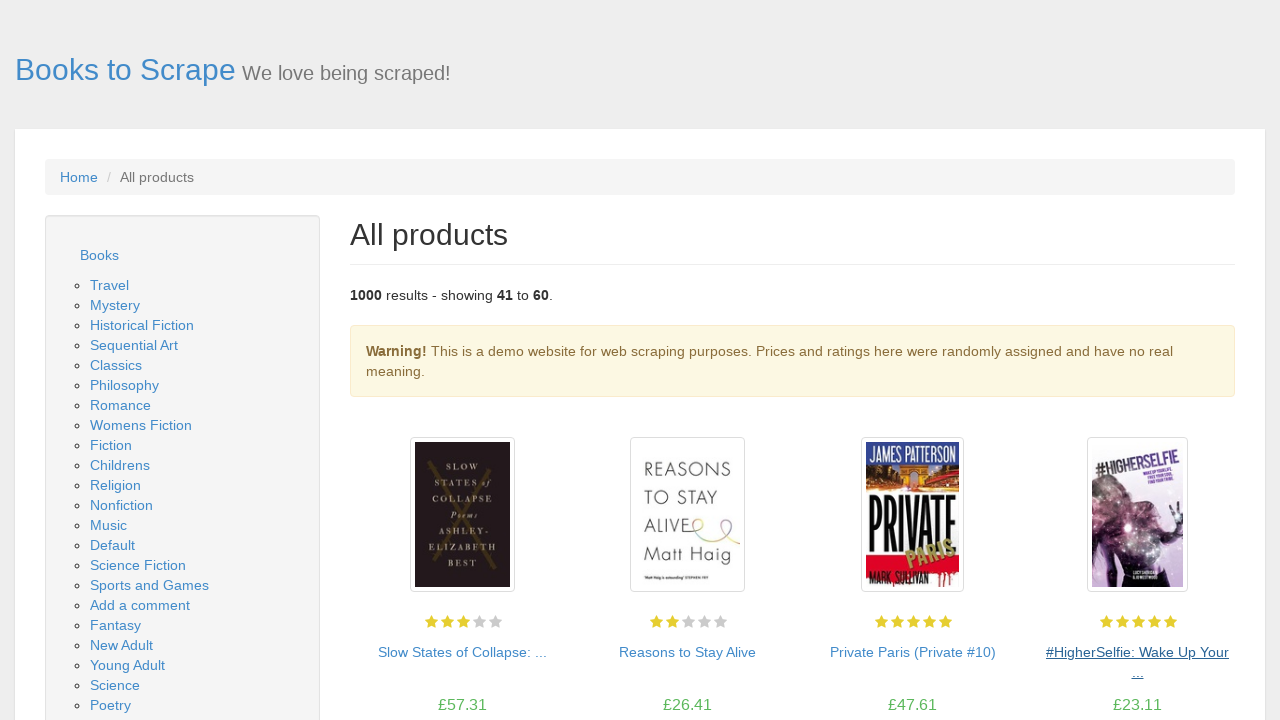

New catalog page loaded
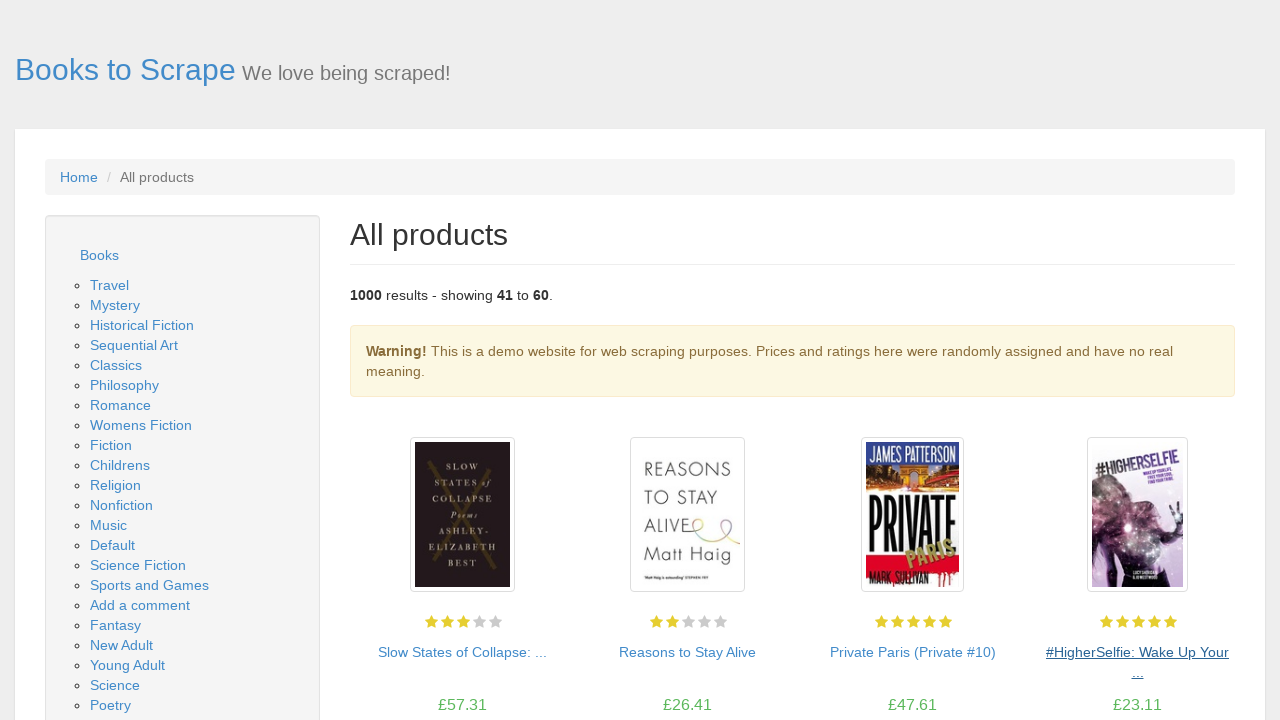

Books loaded on current catalog page
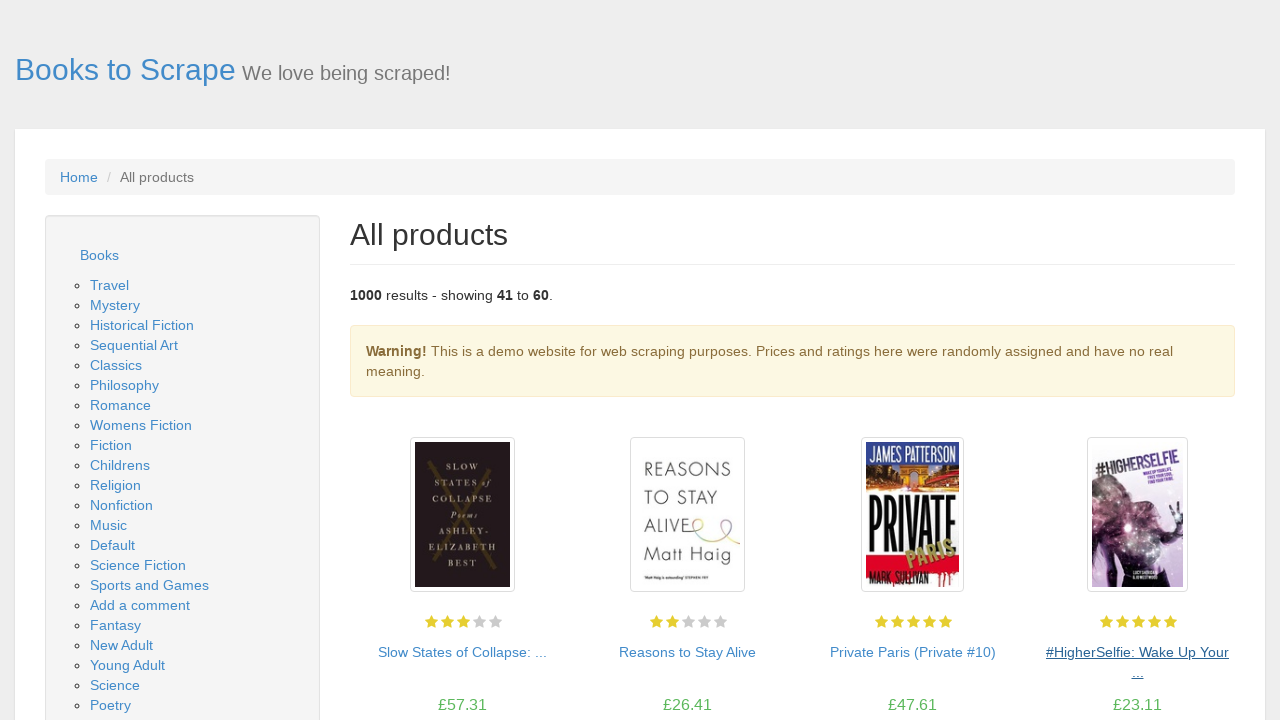

Checked for next page button
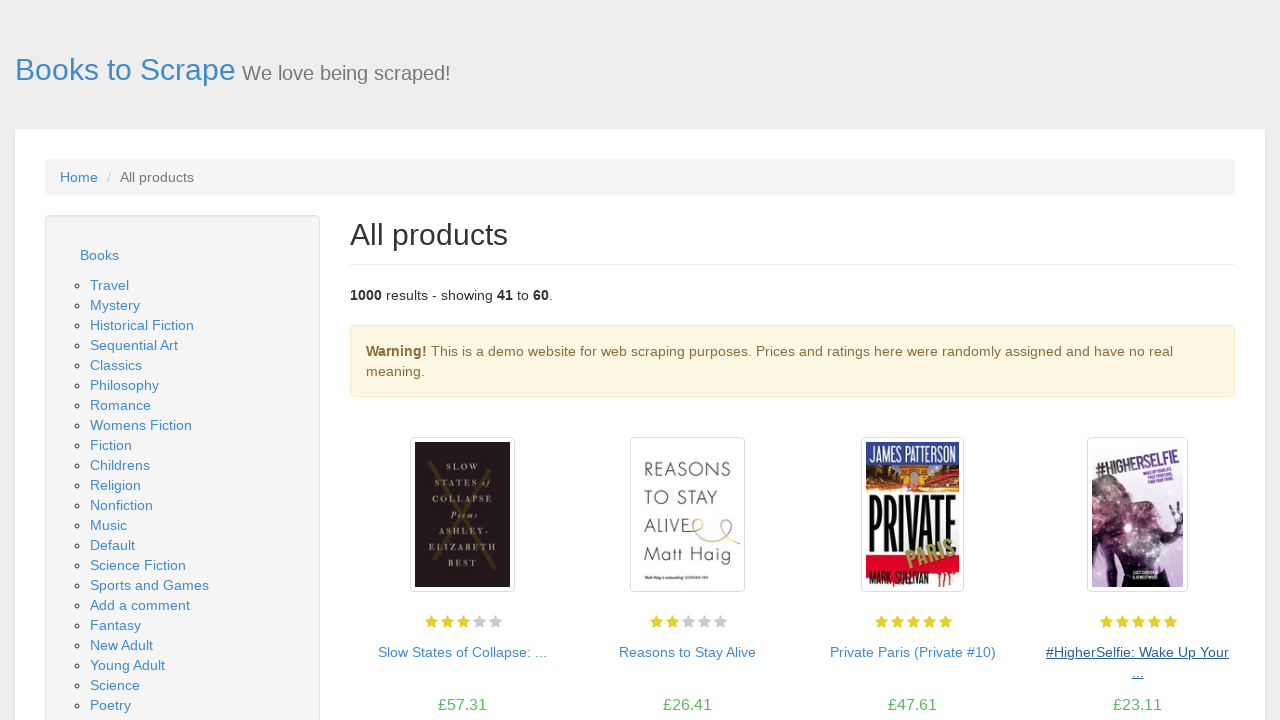

Clicked next button to navigate to next page at (1206, 654) on .next a
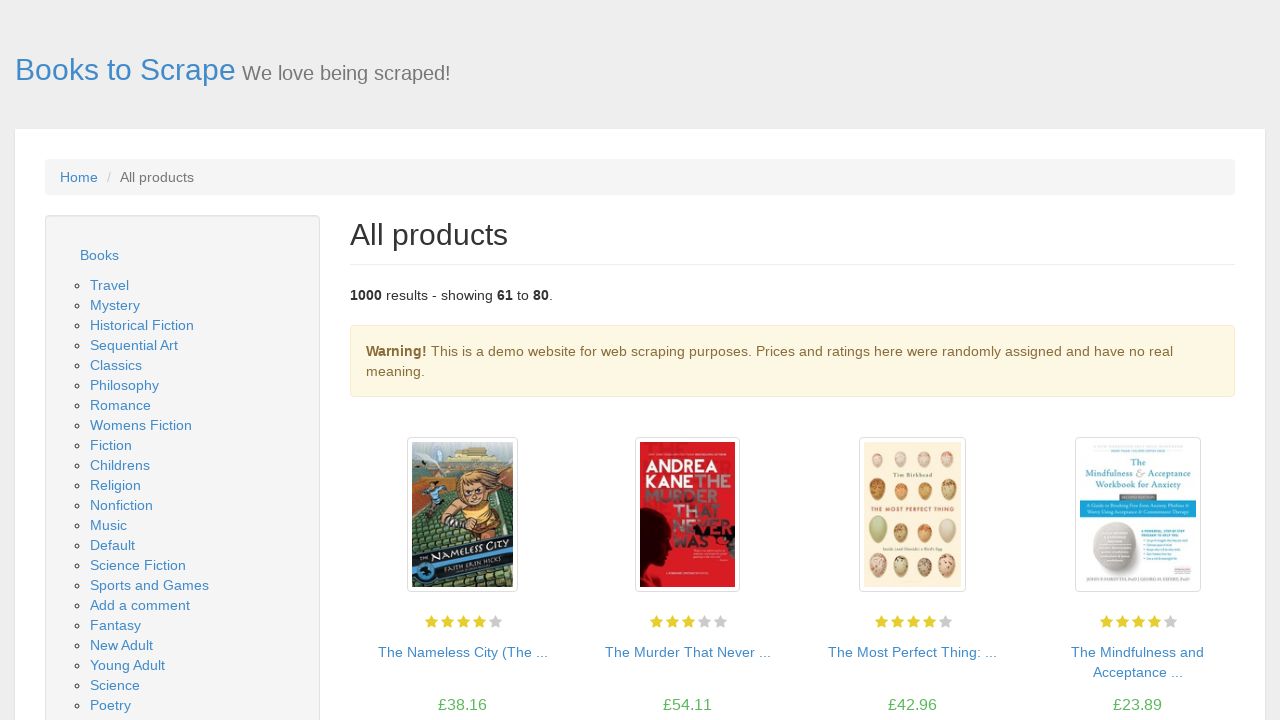

New catalog page loaded
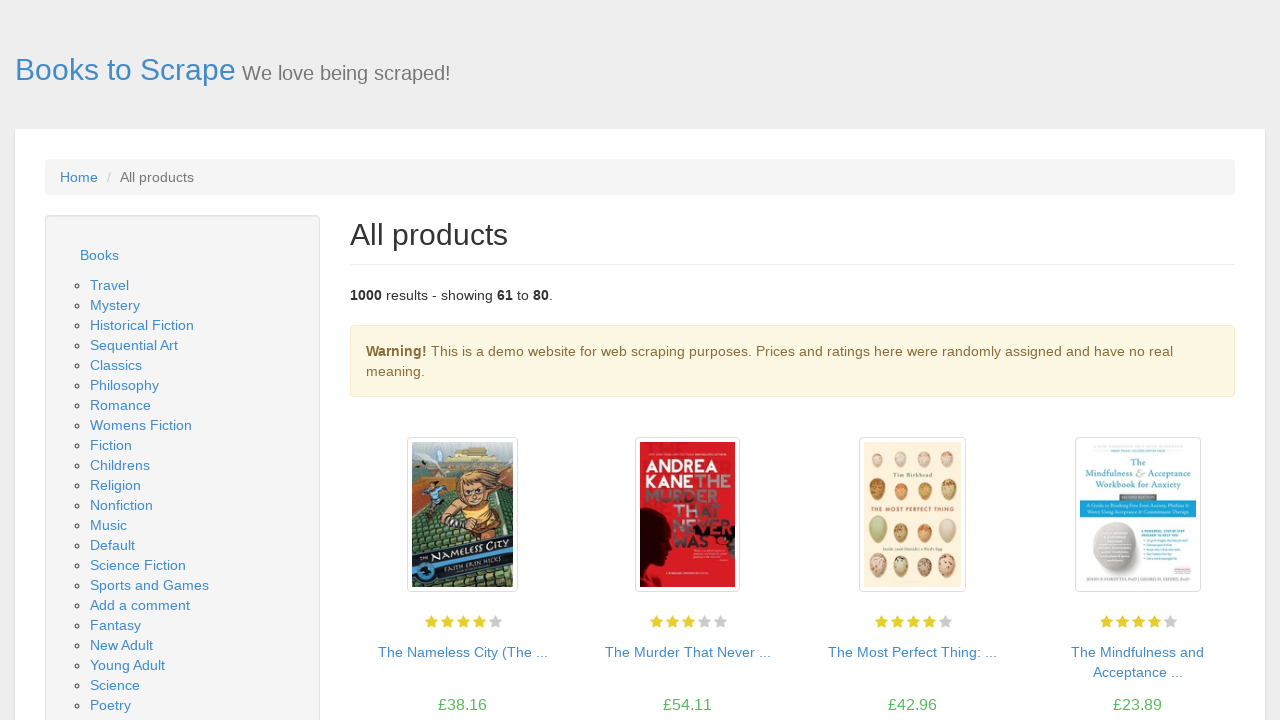

Books loaded on current catalog page
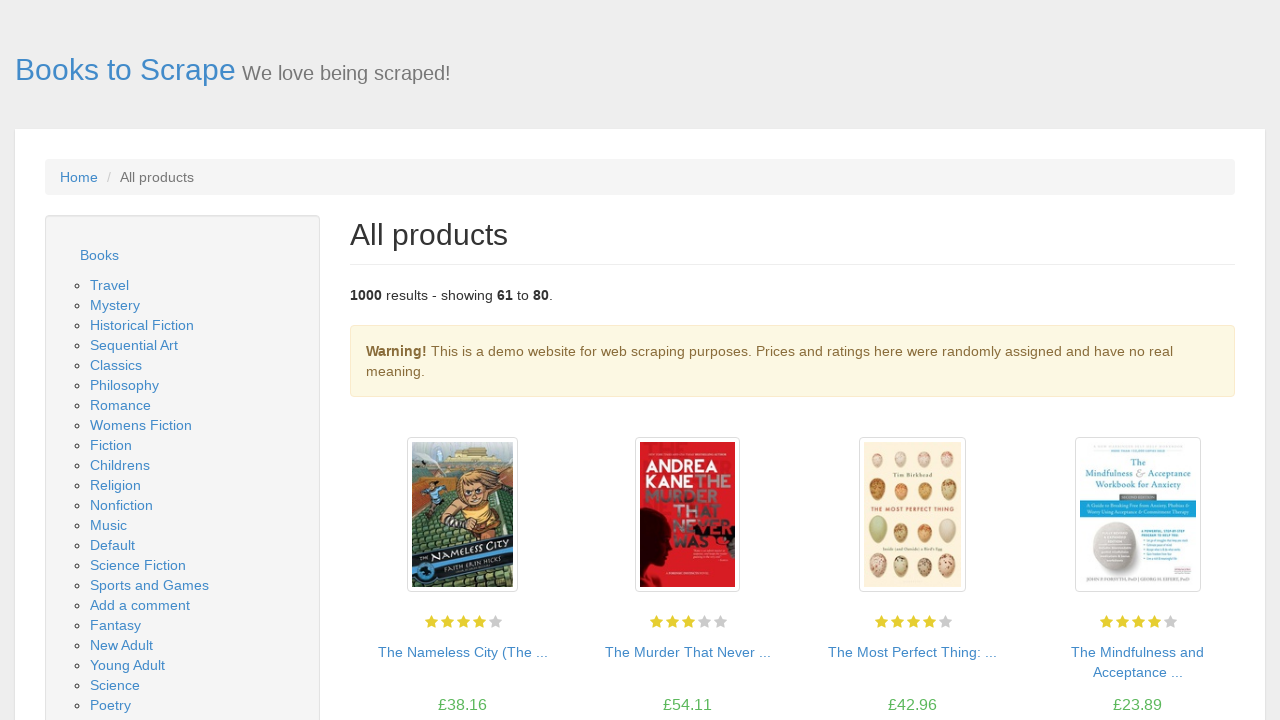

Checked for next page button
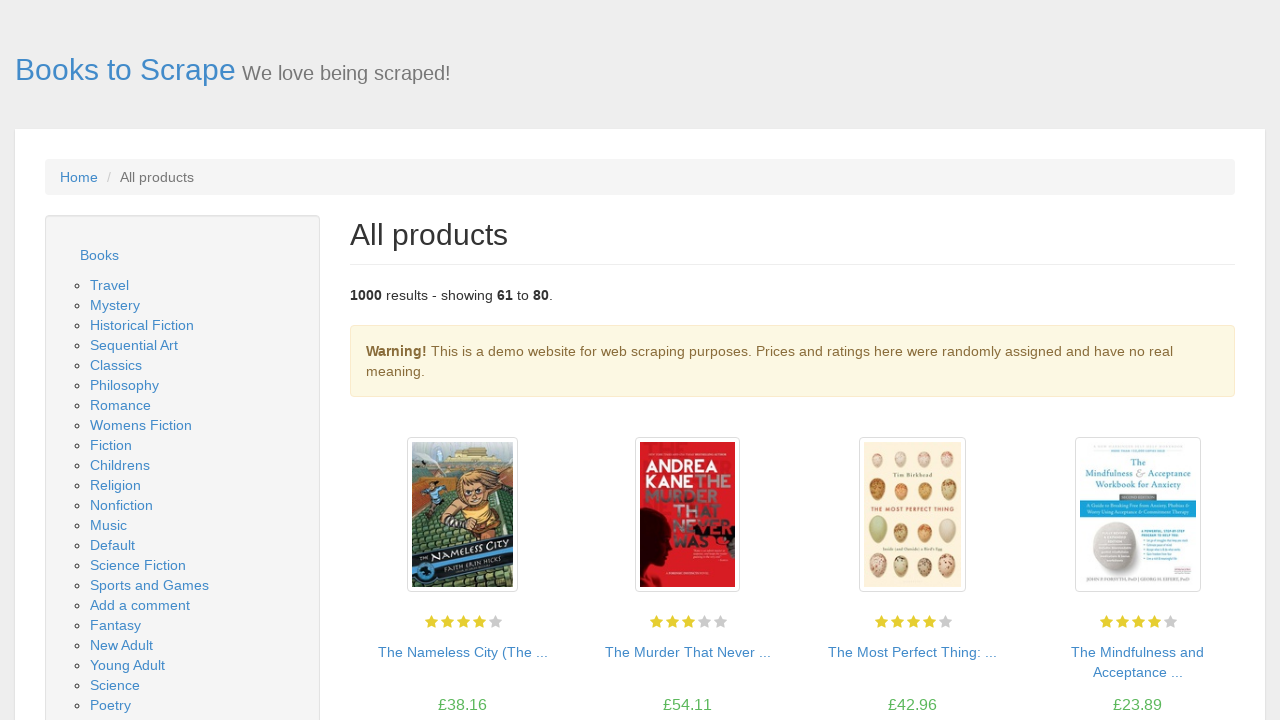

Clicked next button to navigate to next page at (1206, 654) on .next a
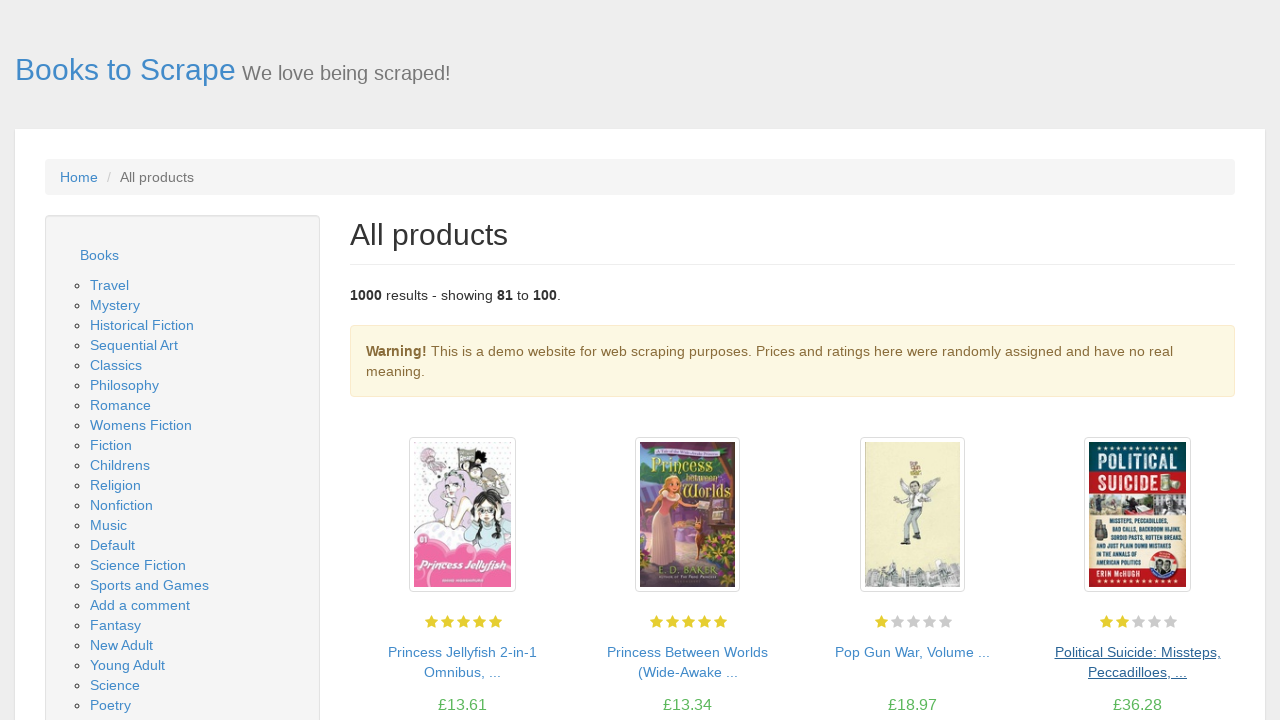

New catalog page loaded
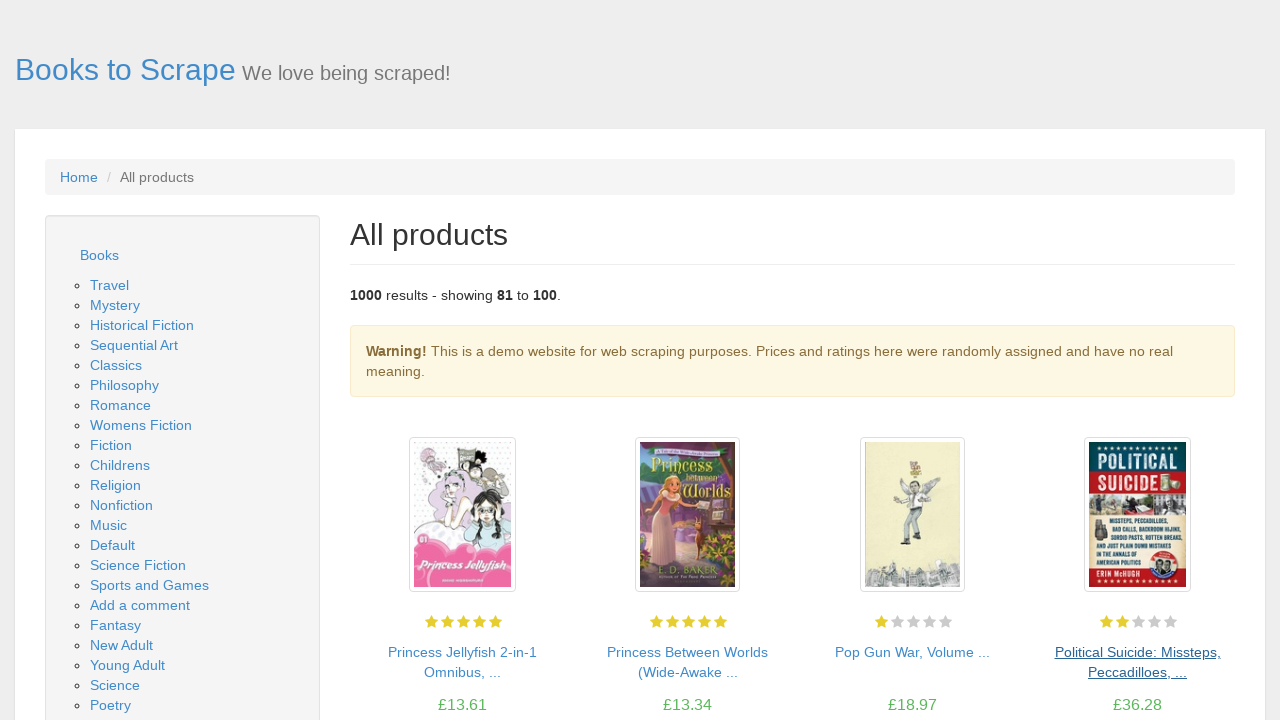

Books loaded on current catalog page
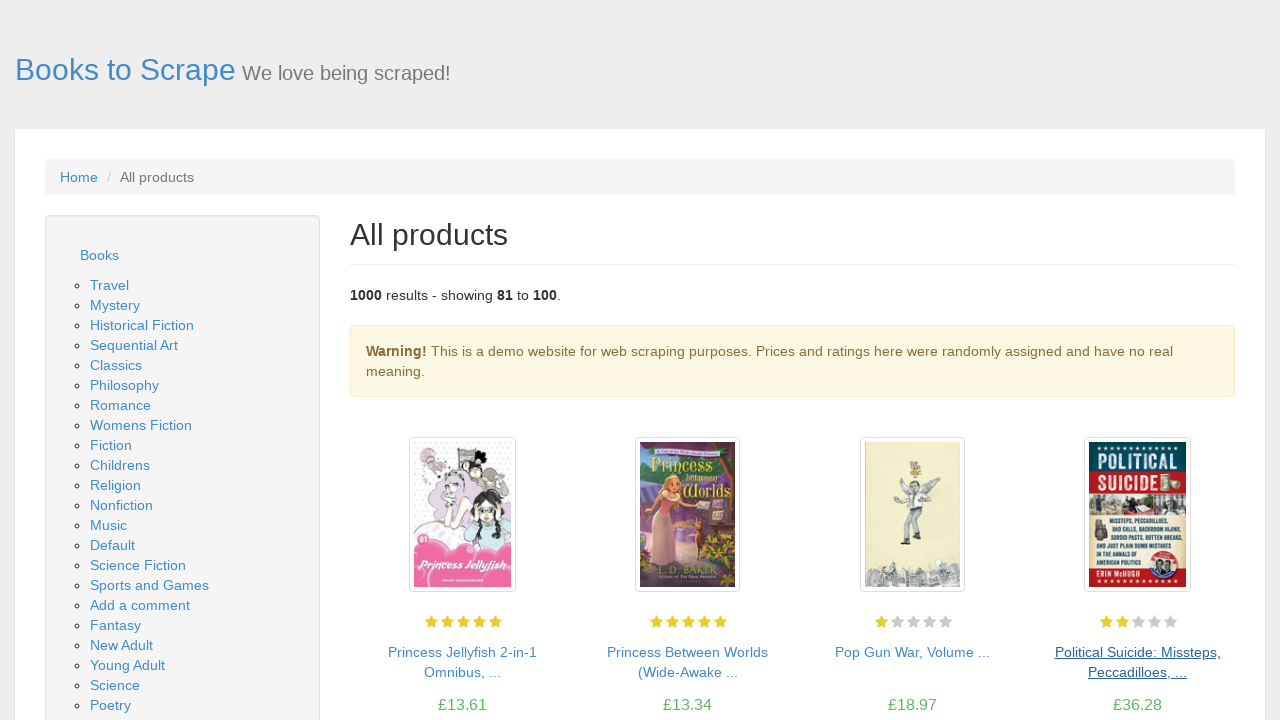

Checked for next page button
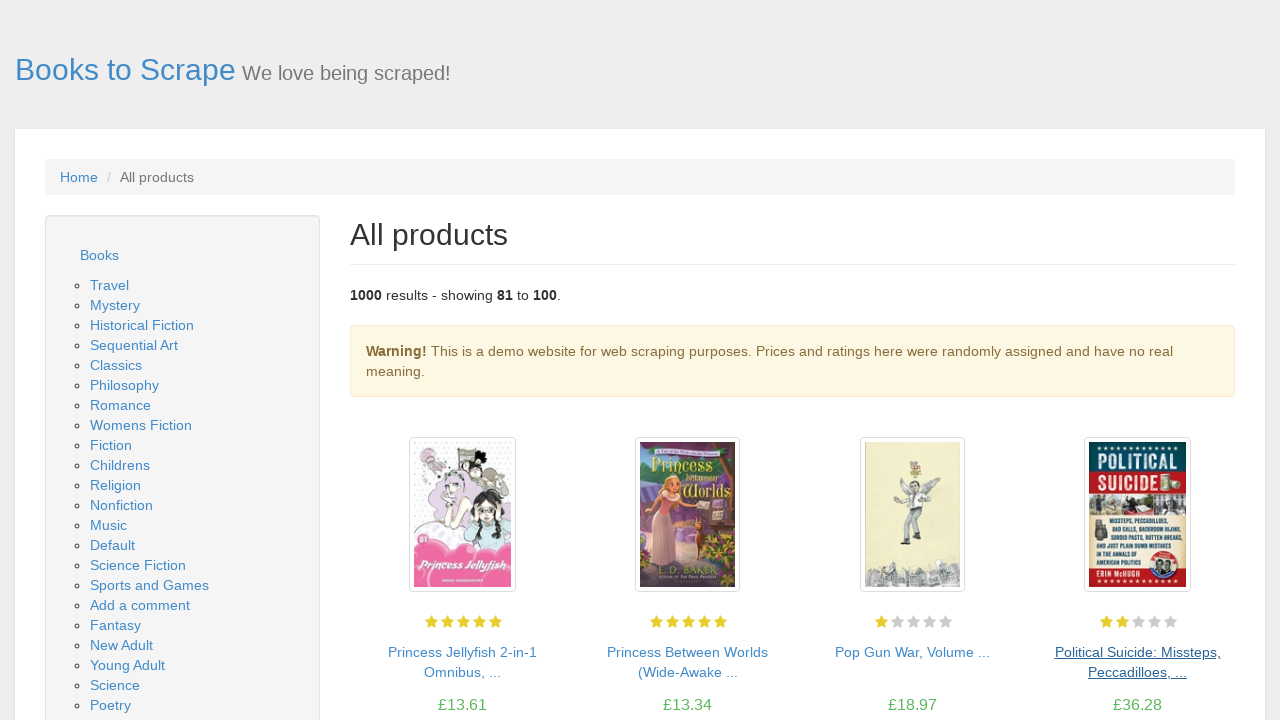

Clicked next button to navigate to next page at (1206, 654) on .next a
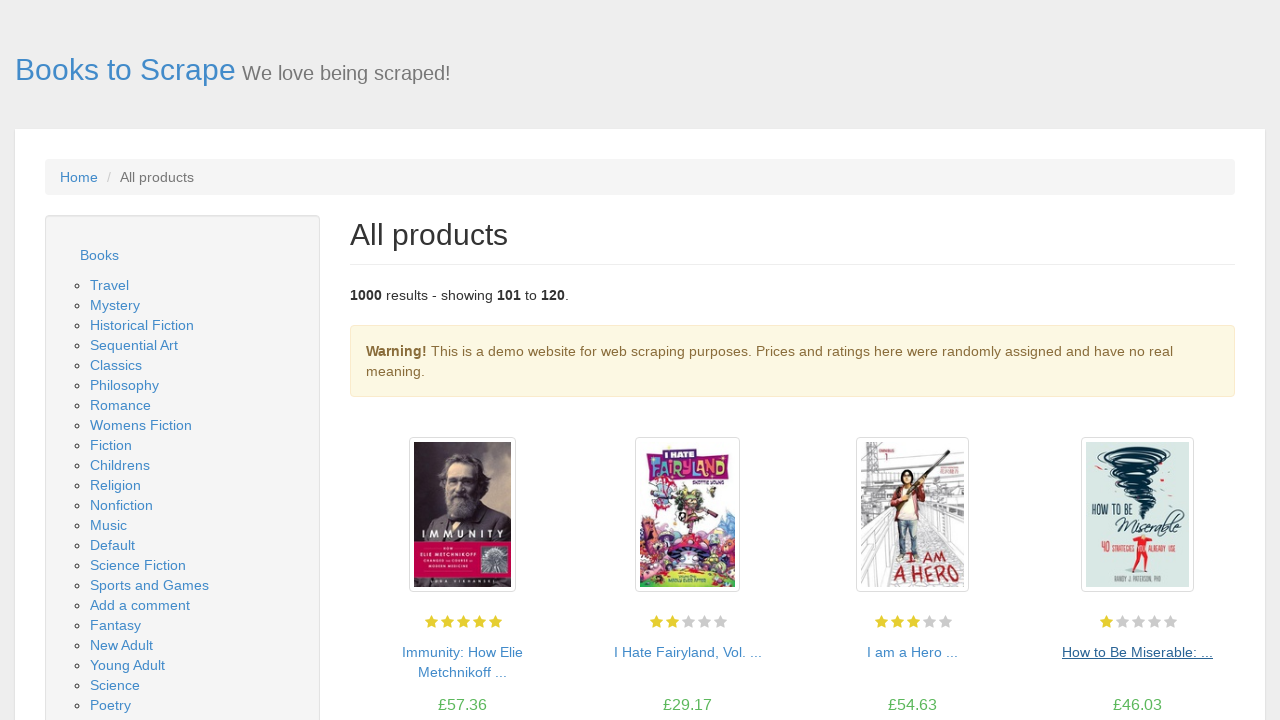

New catalog page loaded
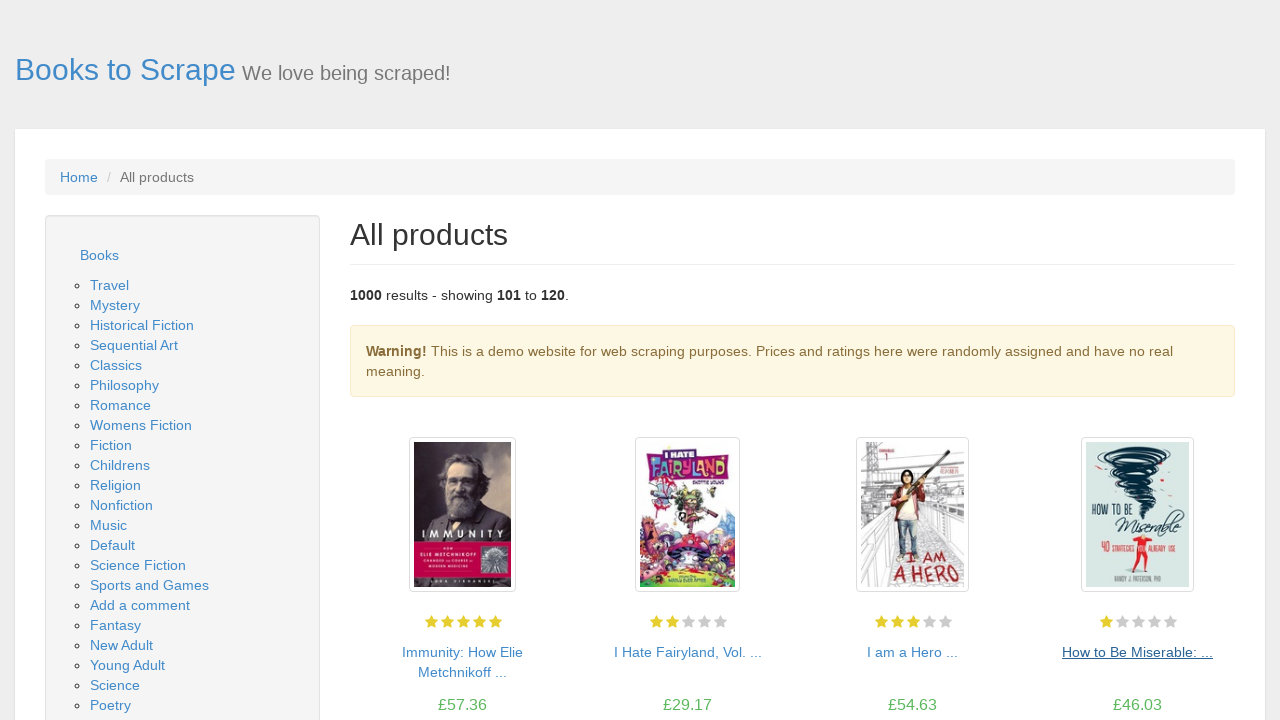

Books loaded on current catalog page
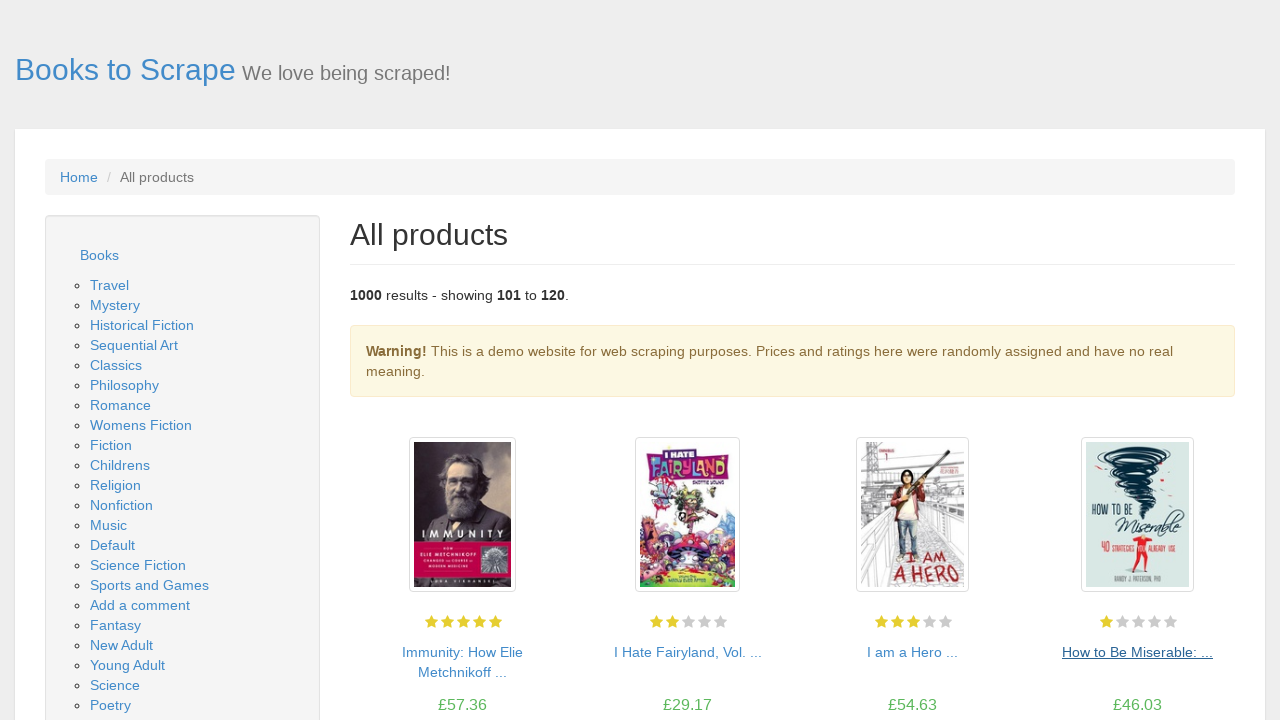

Checked for next page button
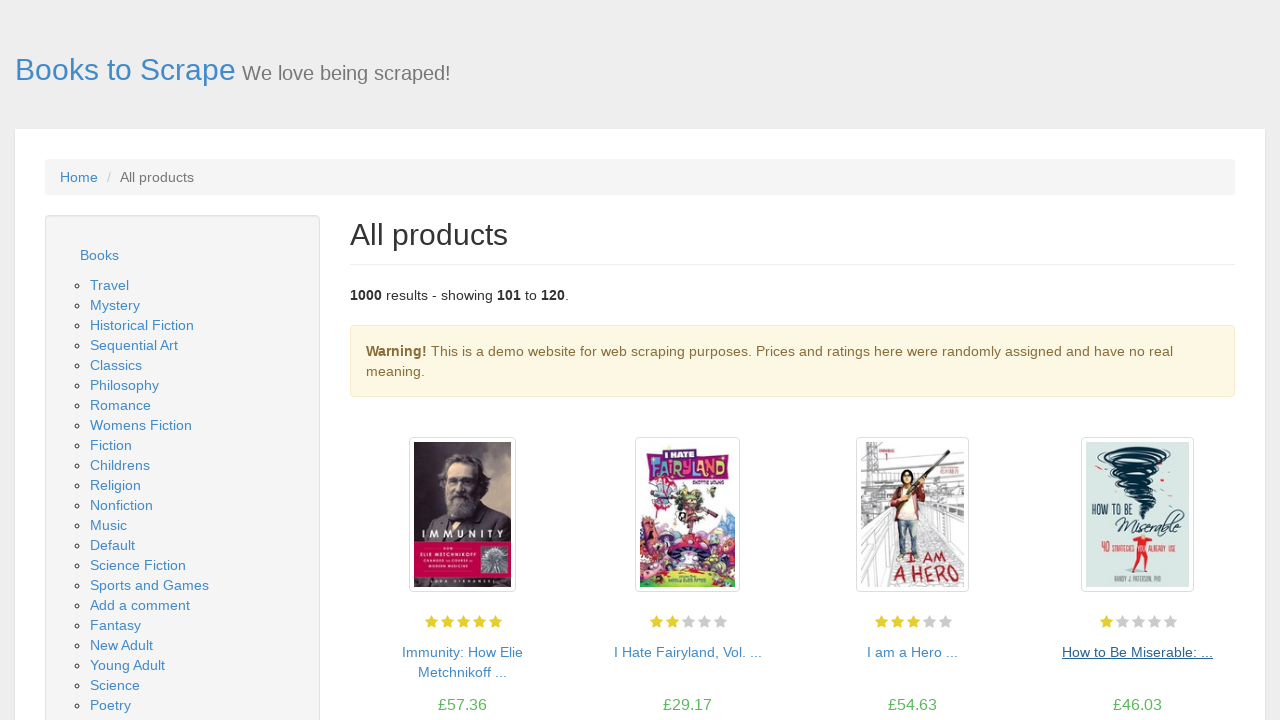

Clicked next button to navigate to next page at (1206, 654) on .next a
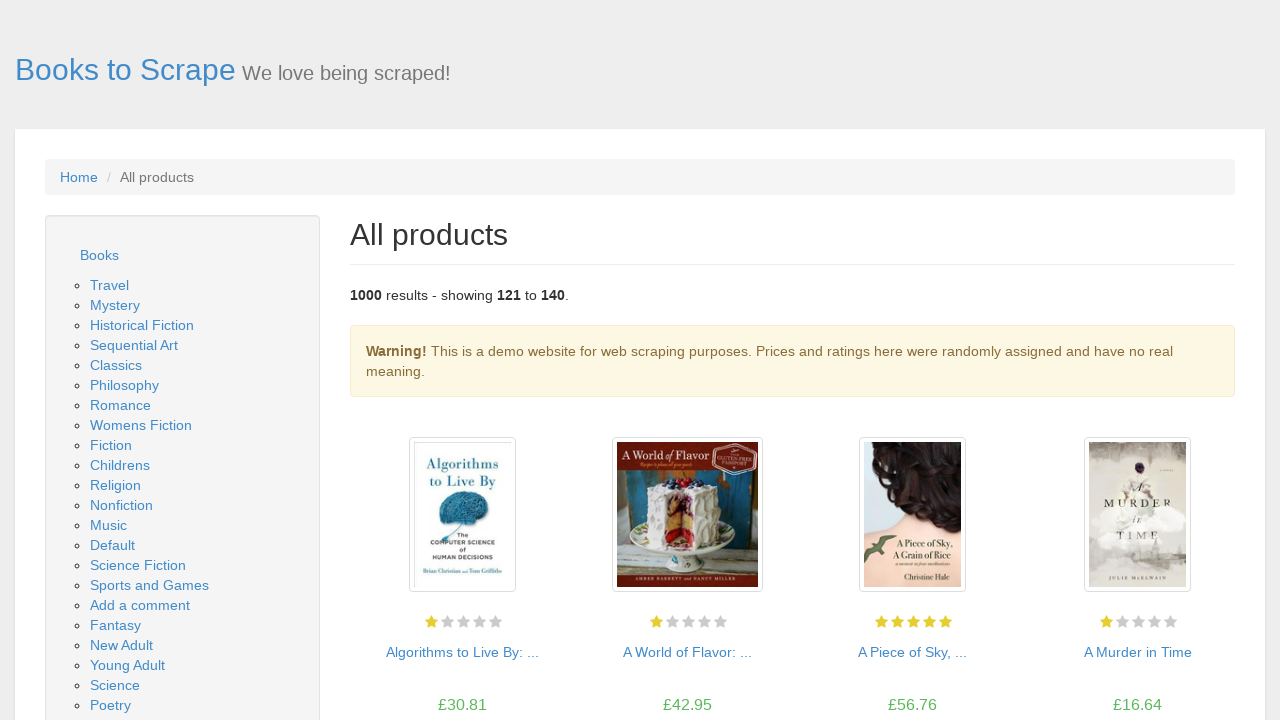

New catalog page loaded
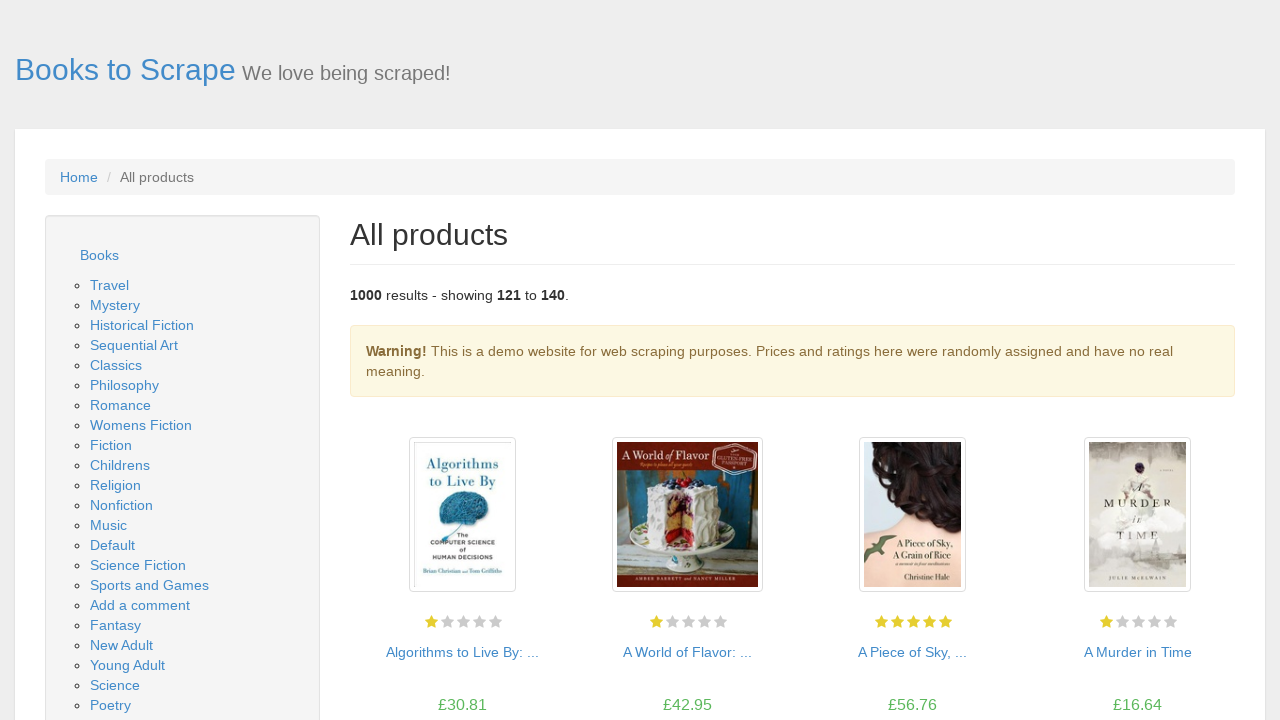

Books loaded on current catalog page
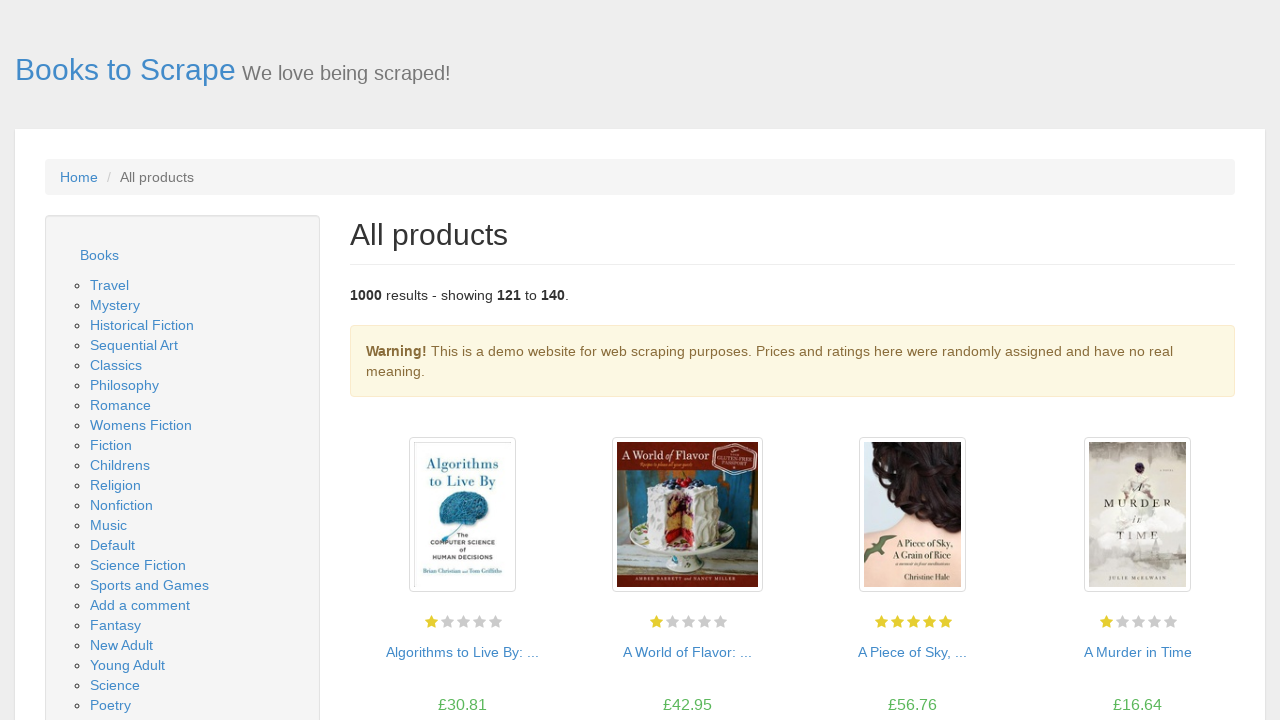

Checked for next page button
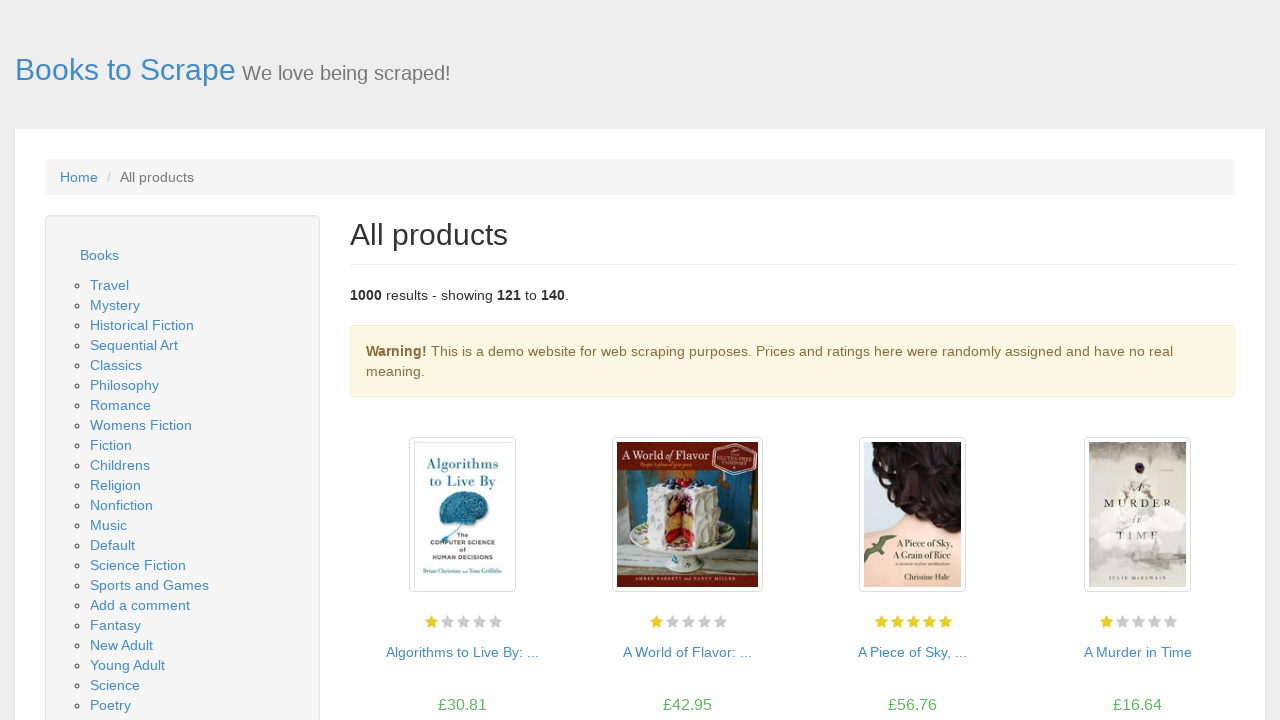

Clicked next button to navigate to next page at (1206, 654) on .next a
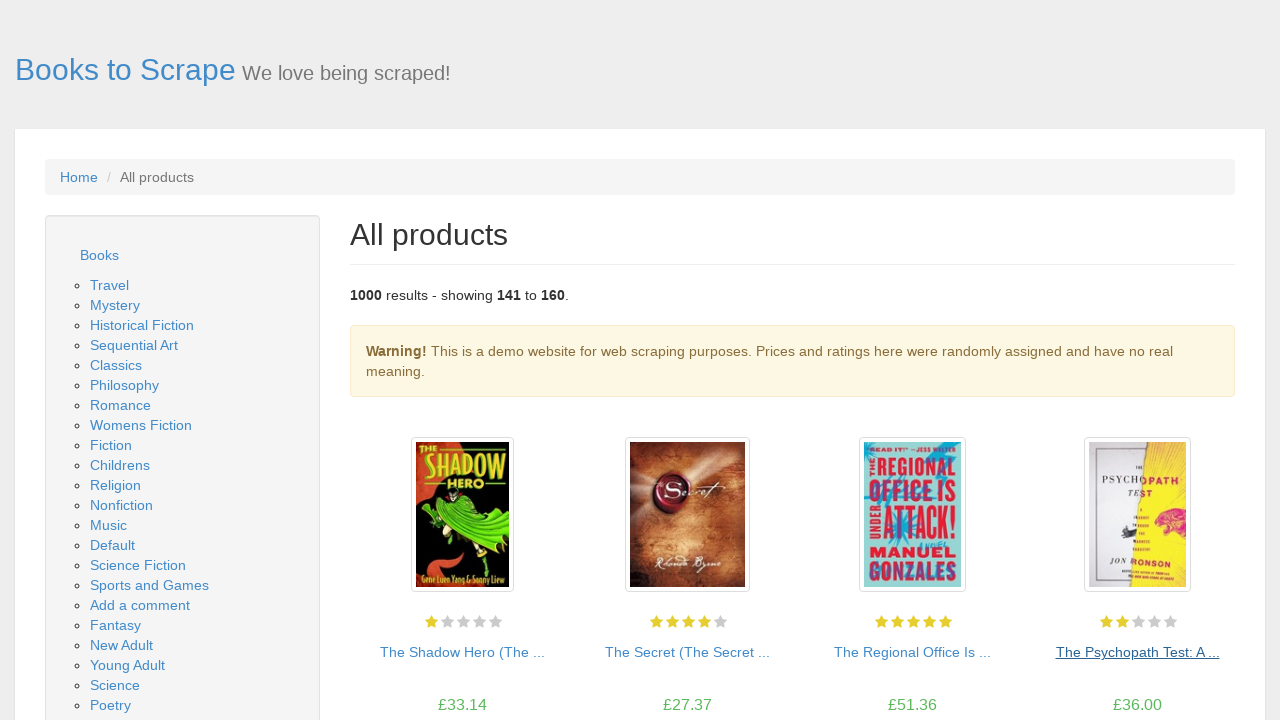

New catalog page loaded
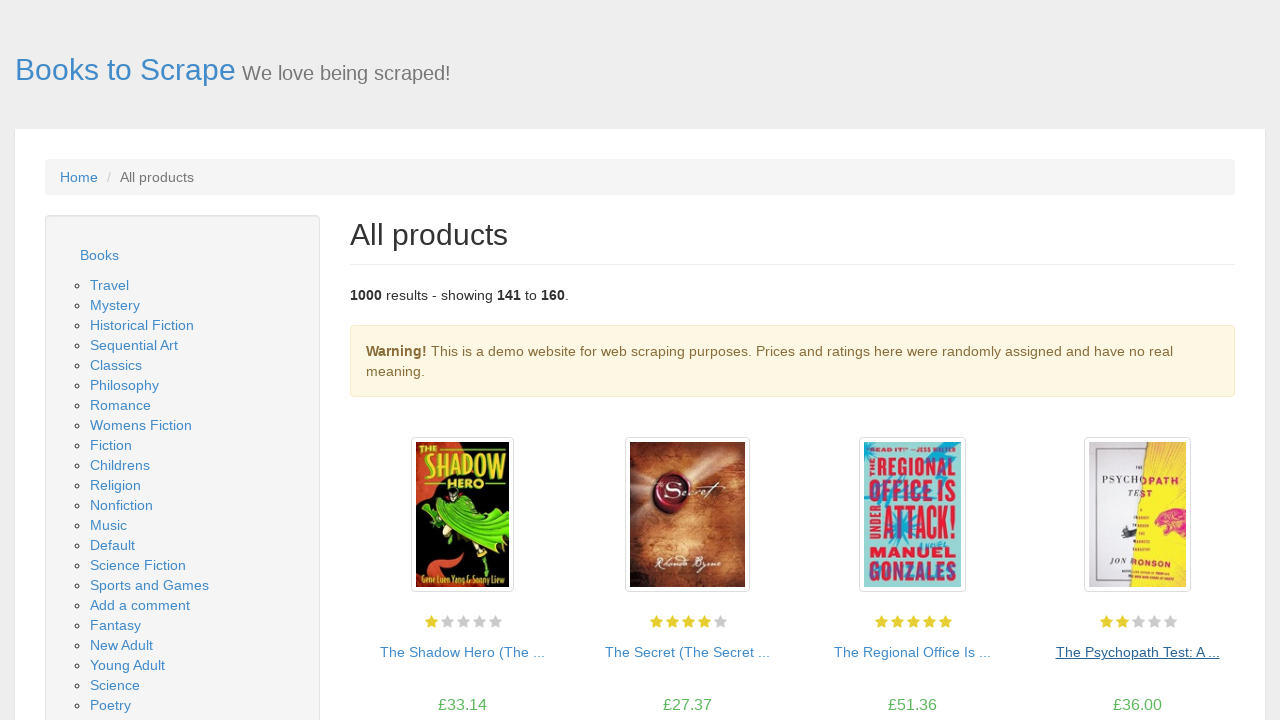

Books loaded on current catalog page
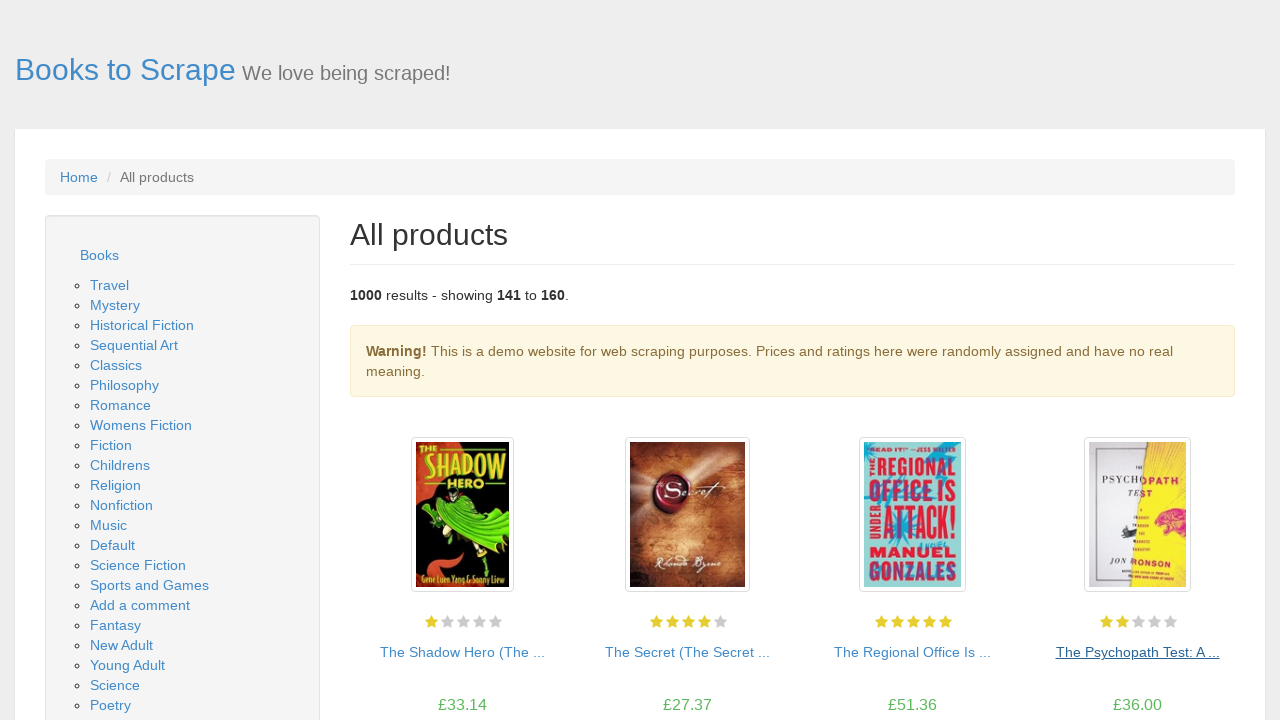

Checked for next page button
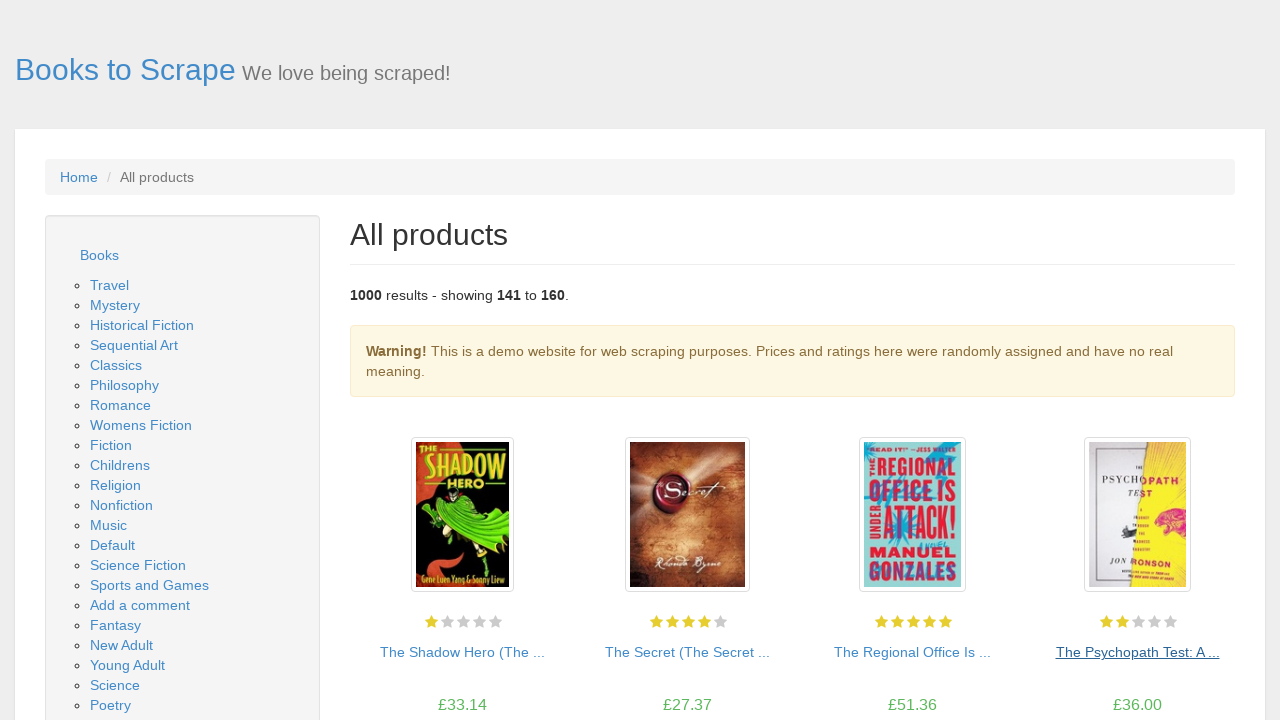

Clicked next button to navigate to next page at (1206, 654) on .next a
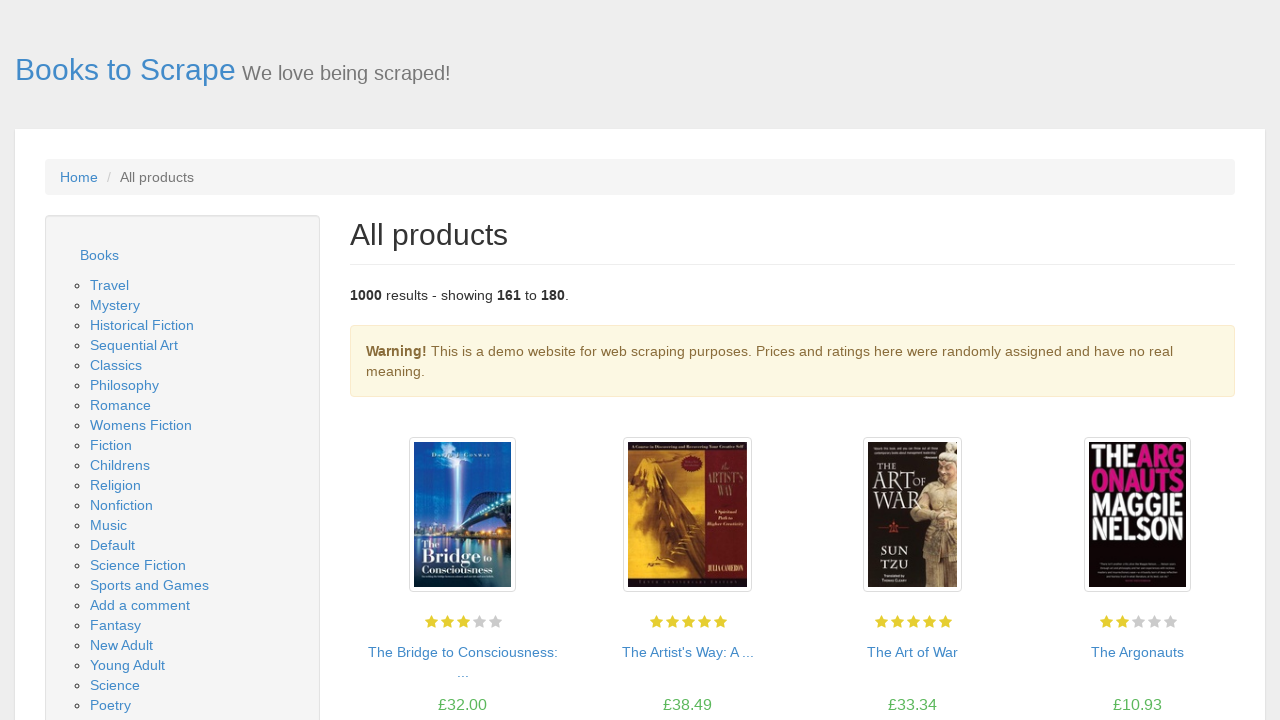

New catalog page loaded
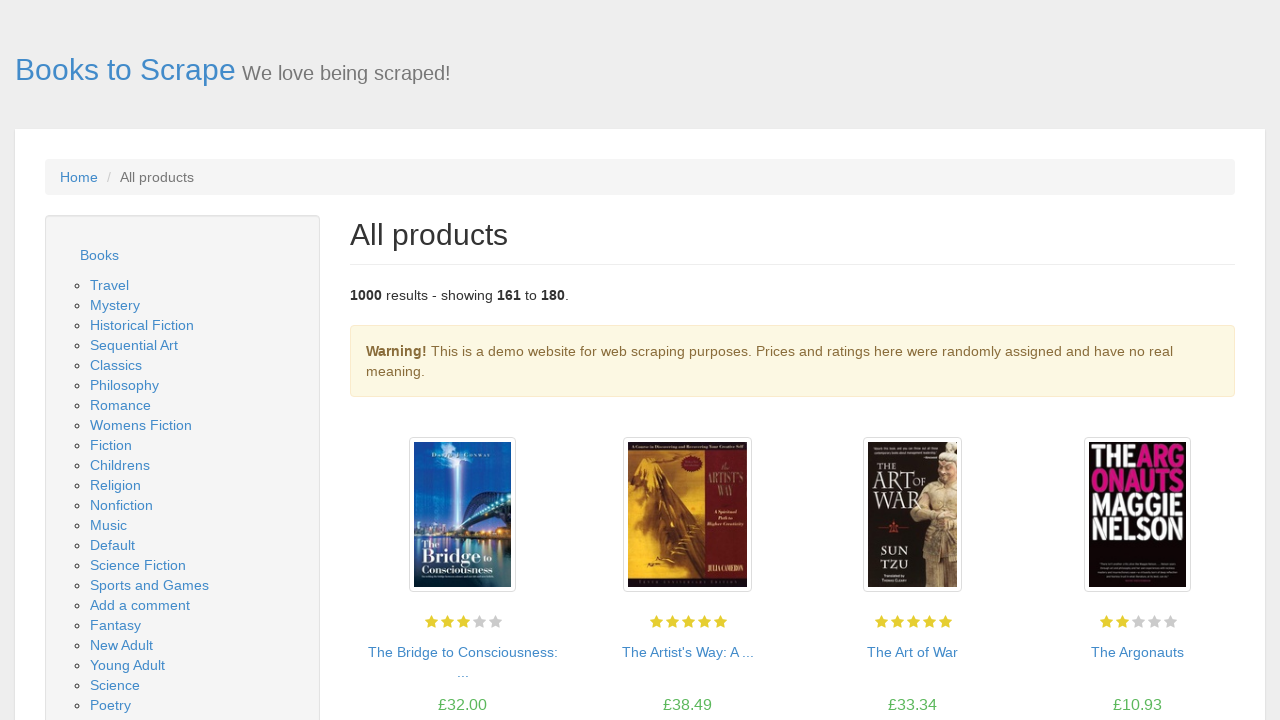

Books loaded on current catalog page
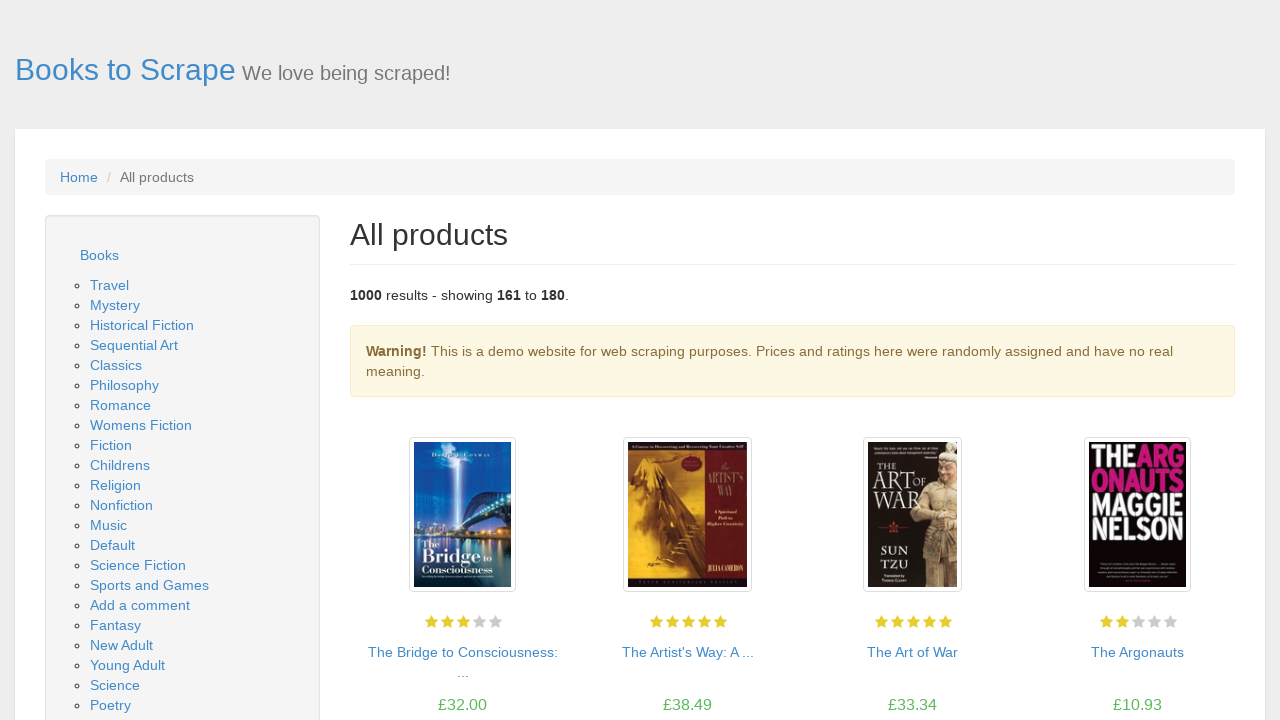

Checked for next page button
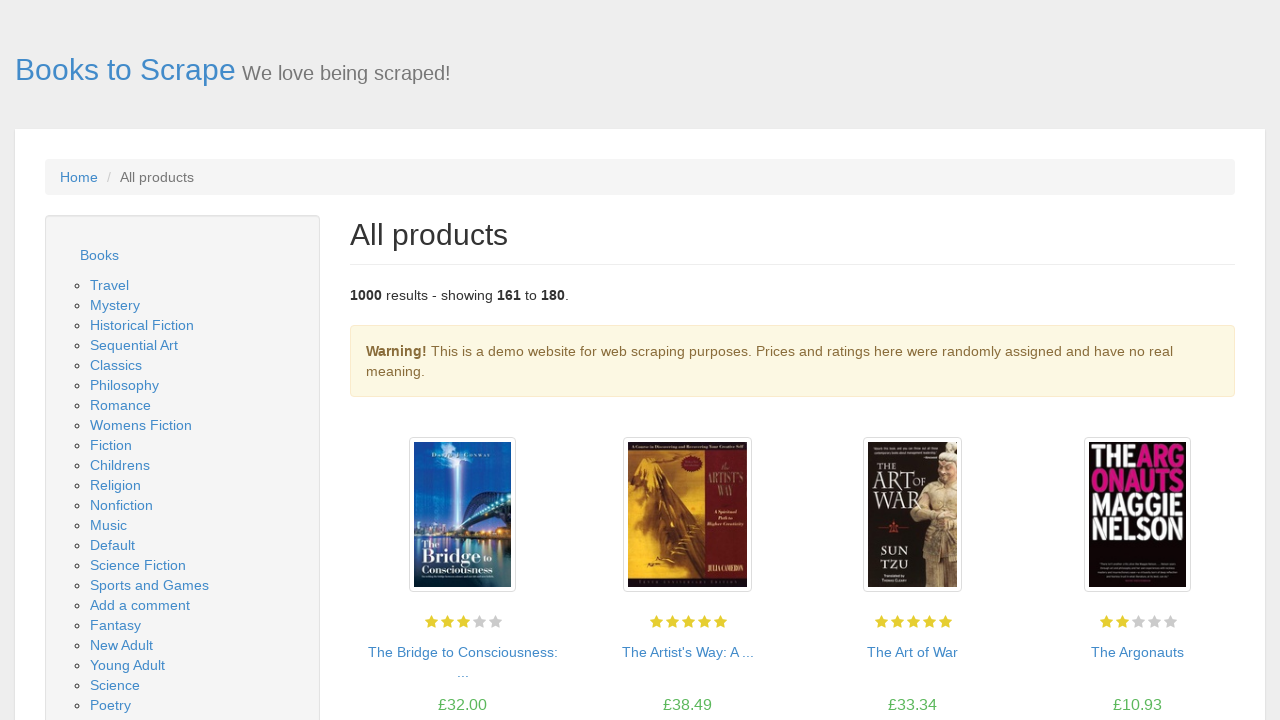

Clicked next button to navigate to next page at (1206, 654) on .next a
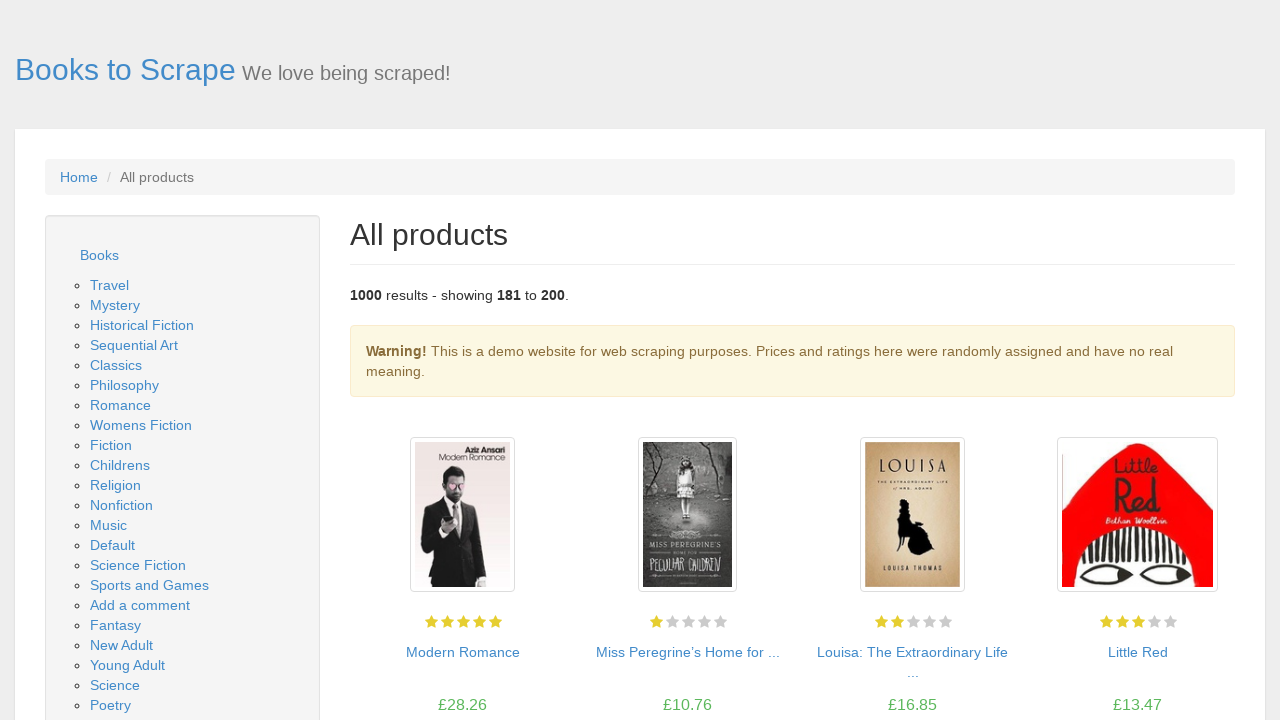

New catalog page loaded
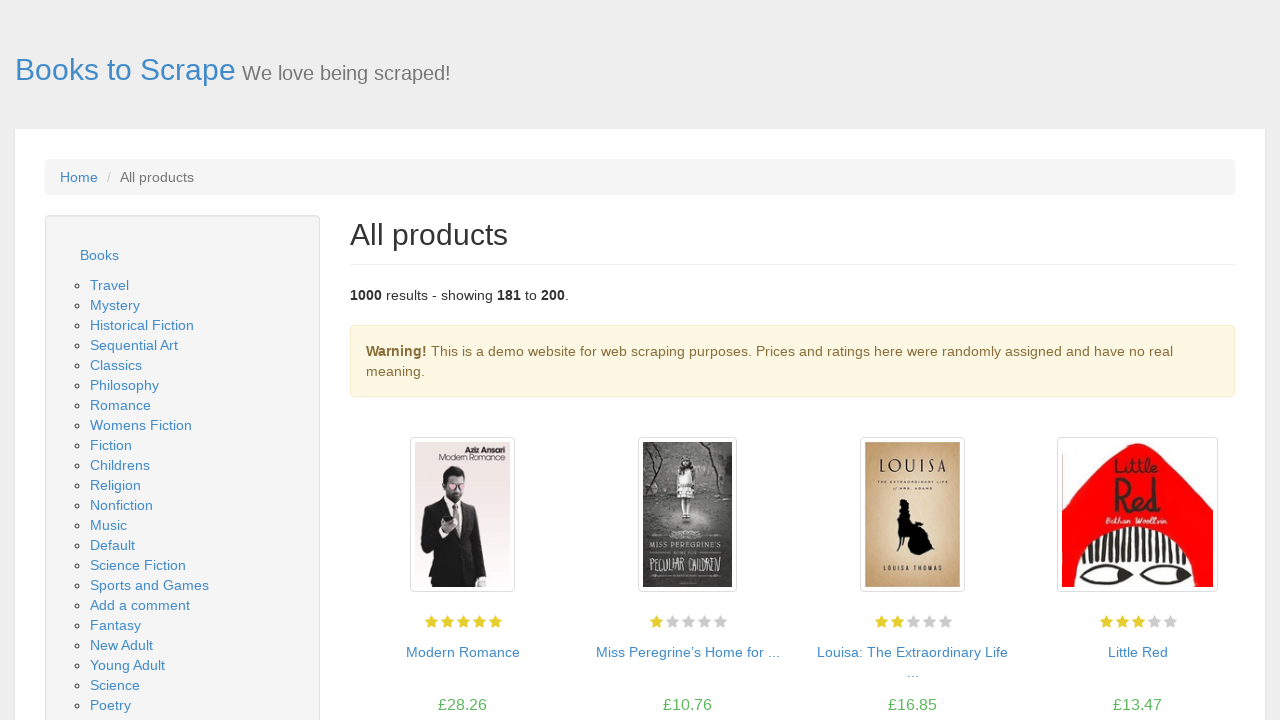

Books loaded on current catalog page
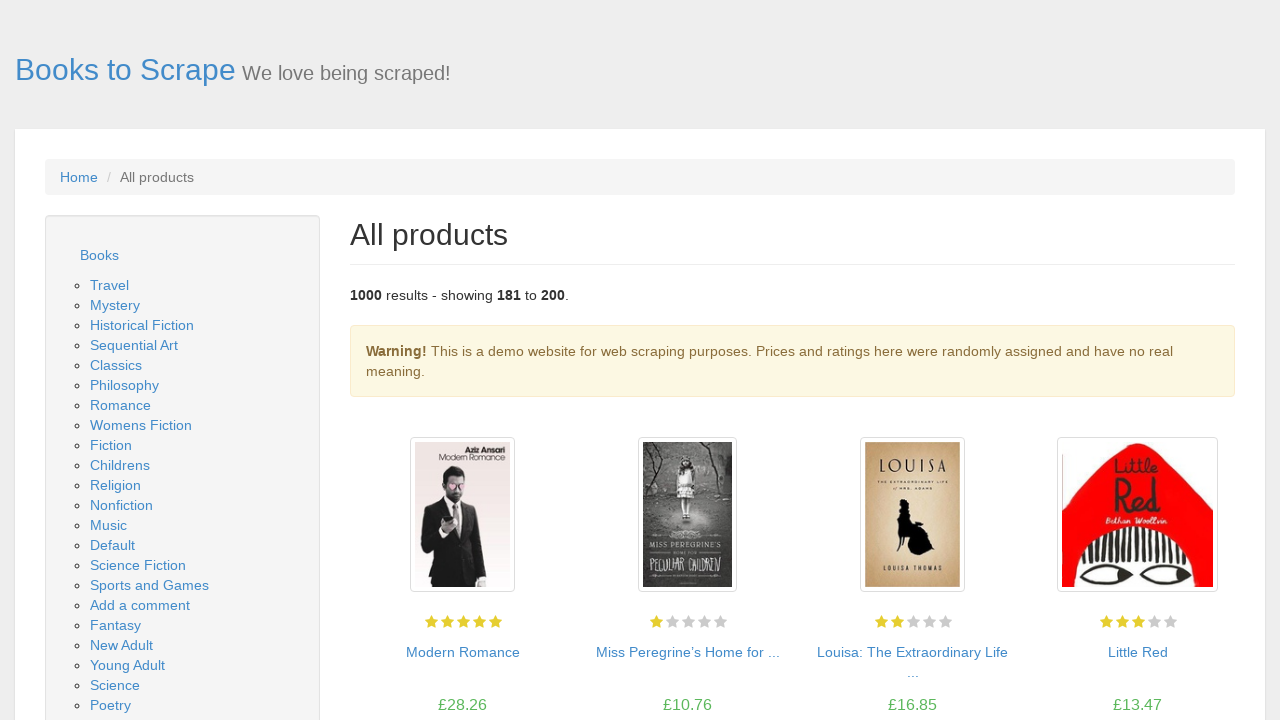

Checked for next page button
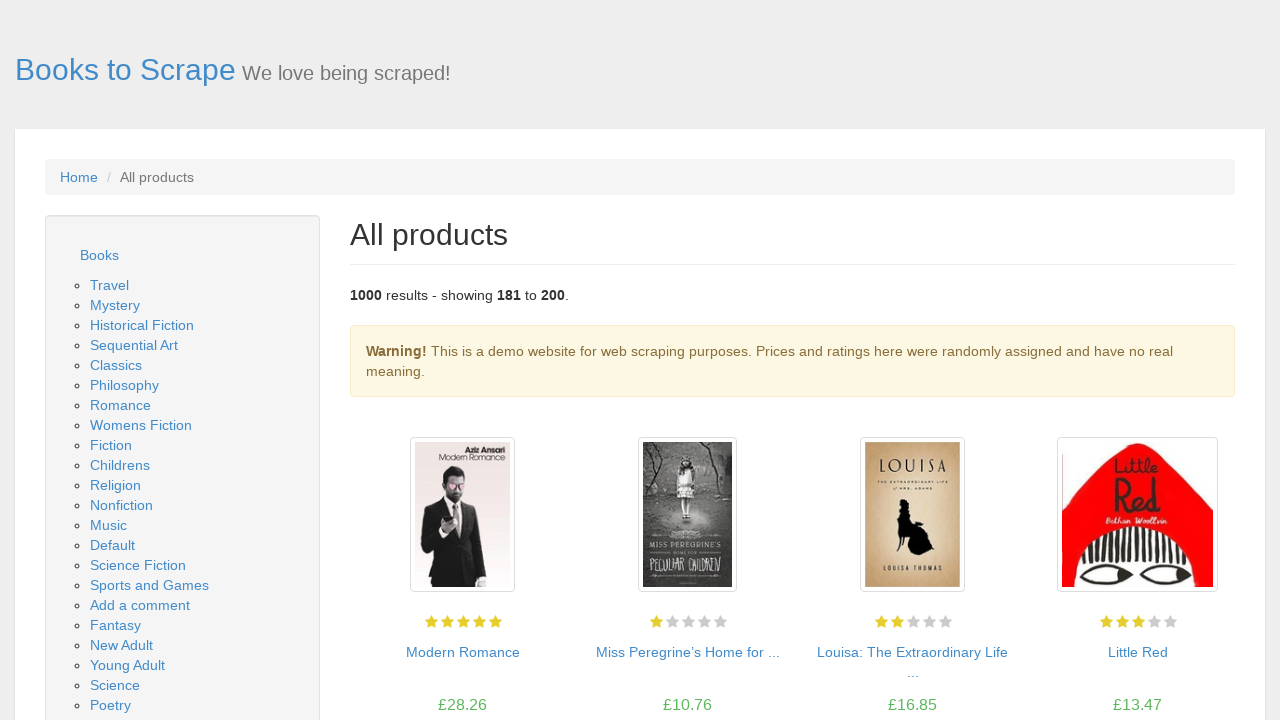

Clicked next button to navigate to next page at (1206, 654) on .next a
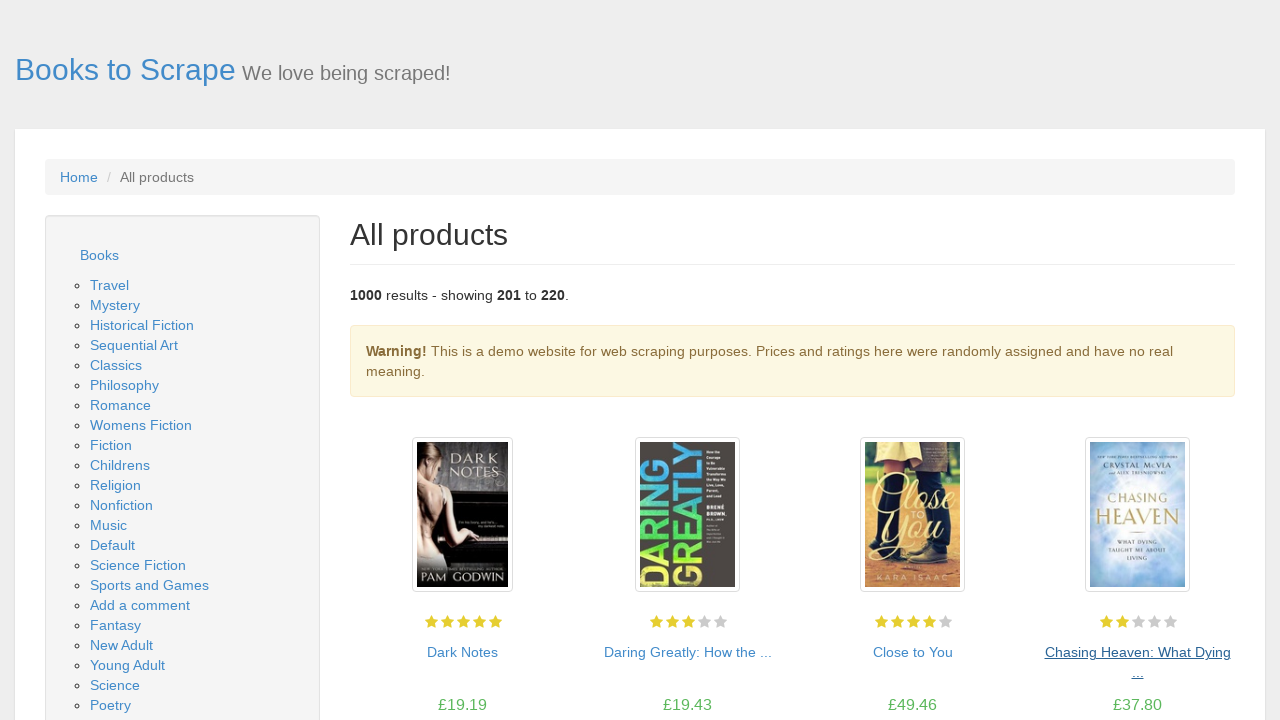

New catalog page loaded
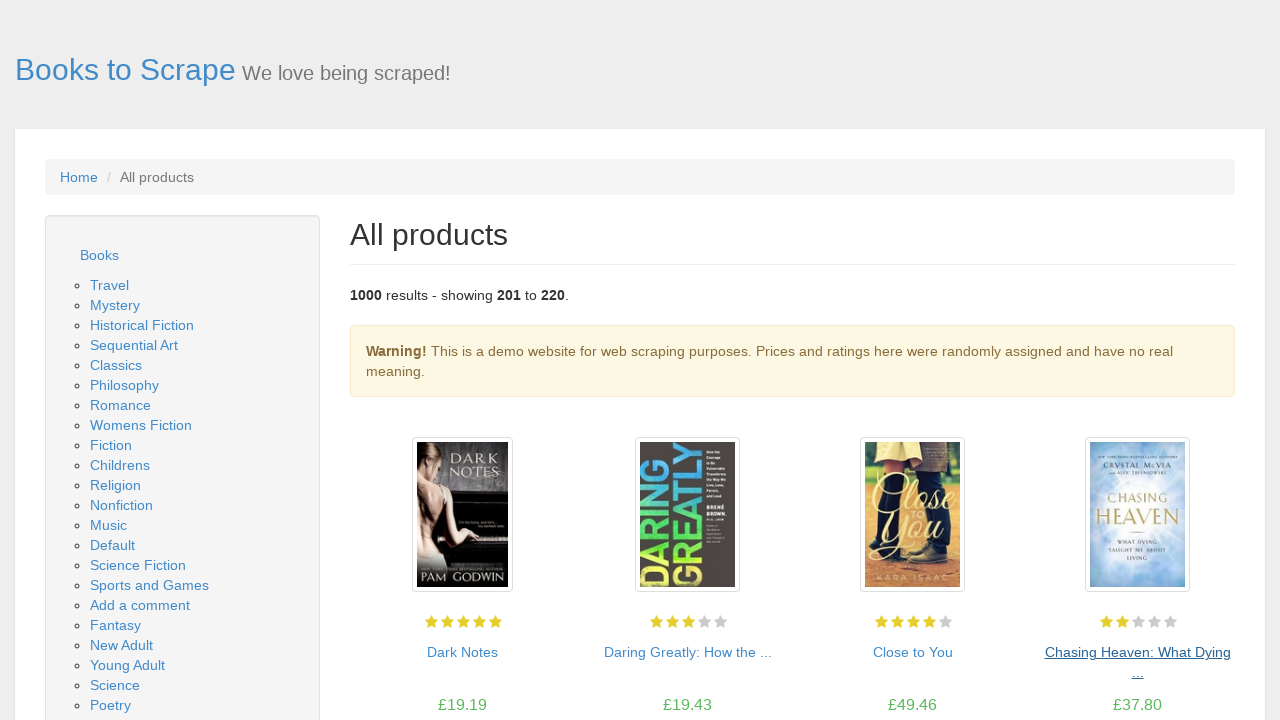

Books loaded on current catalog page
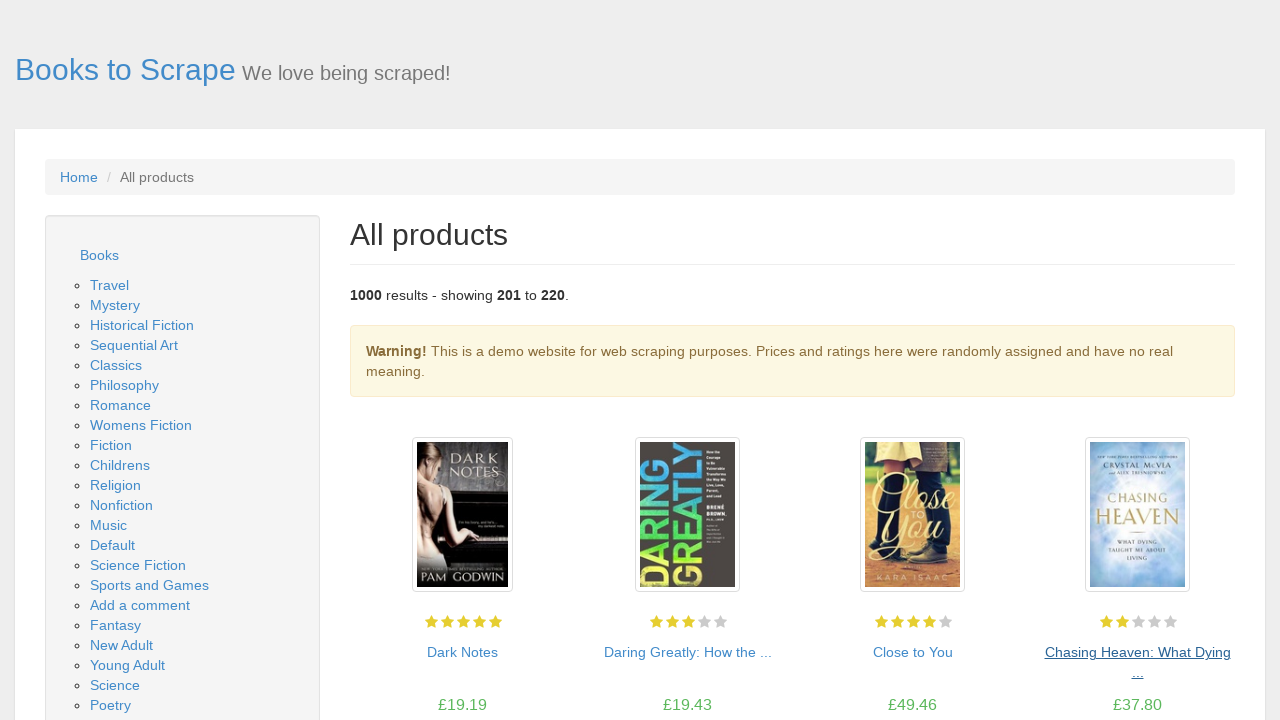

Checked for next page button
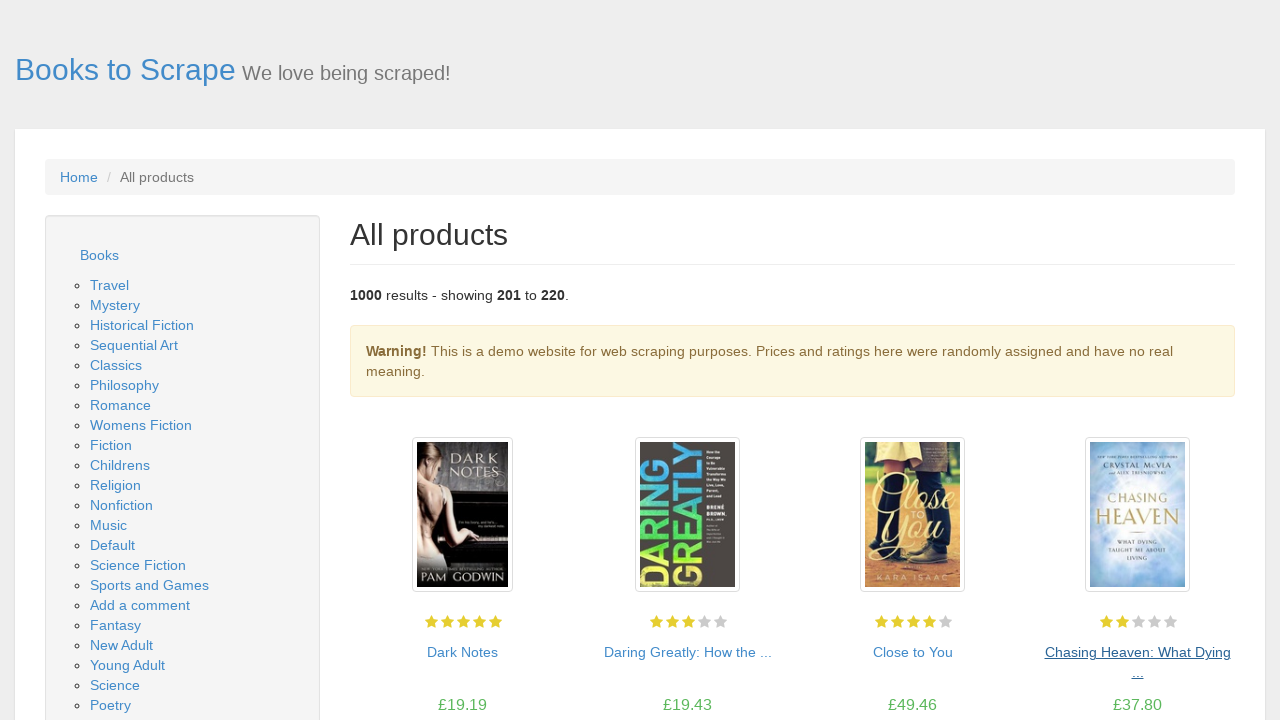

Clicked next button to navigate to next page at (1206, 654) on .next a
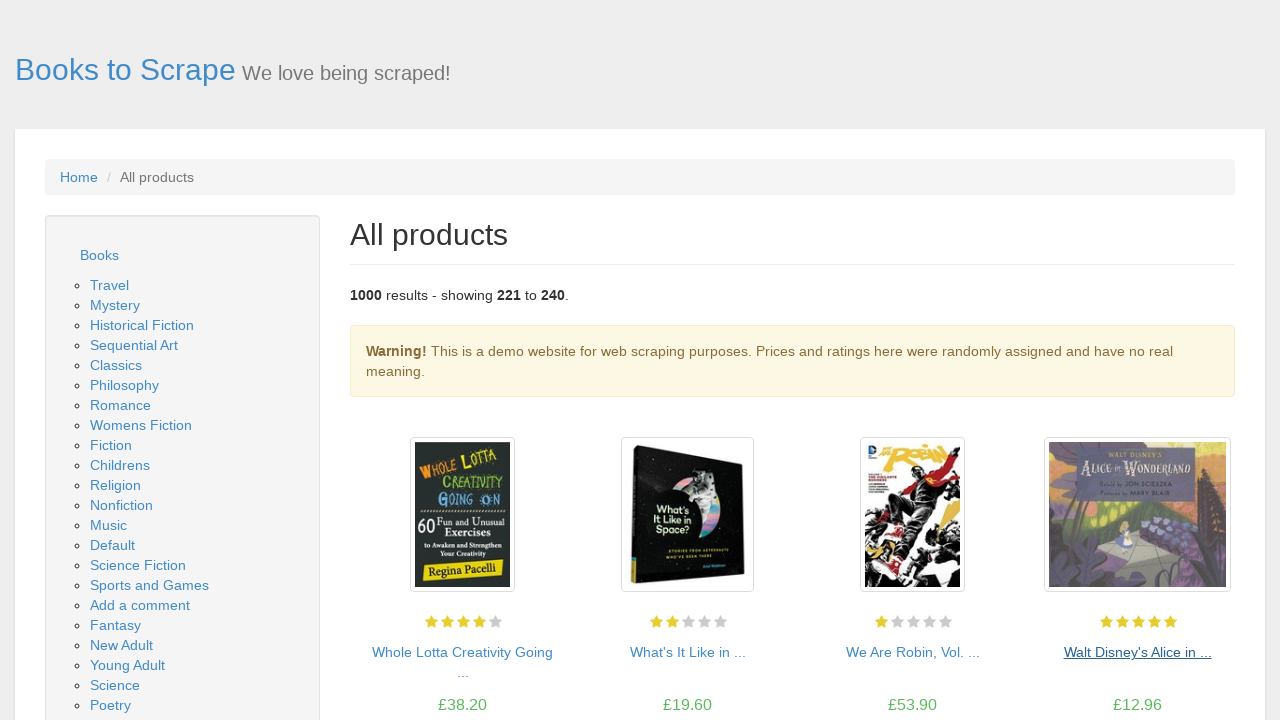

New catalog page loaded
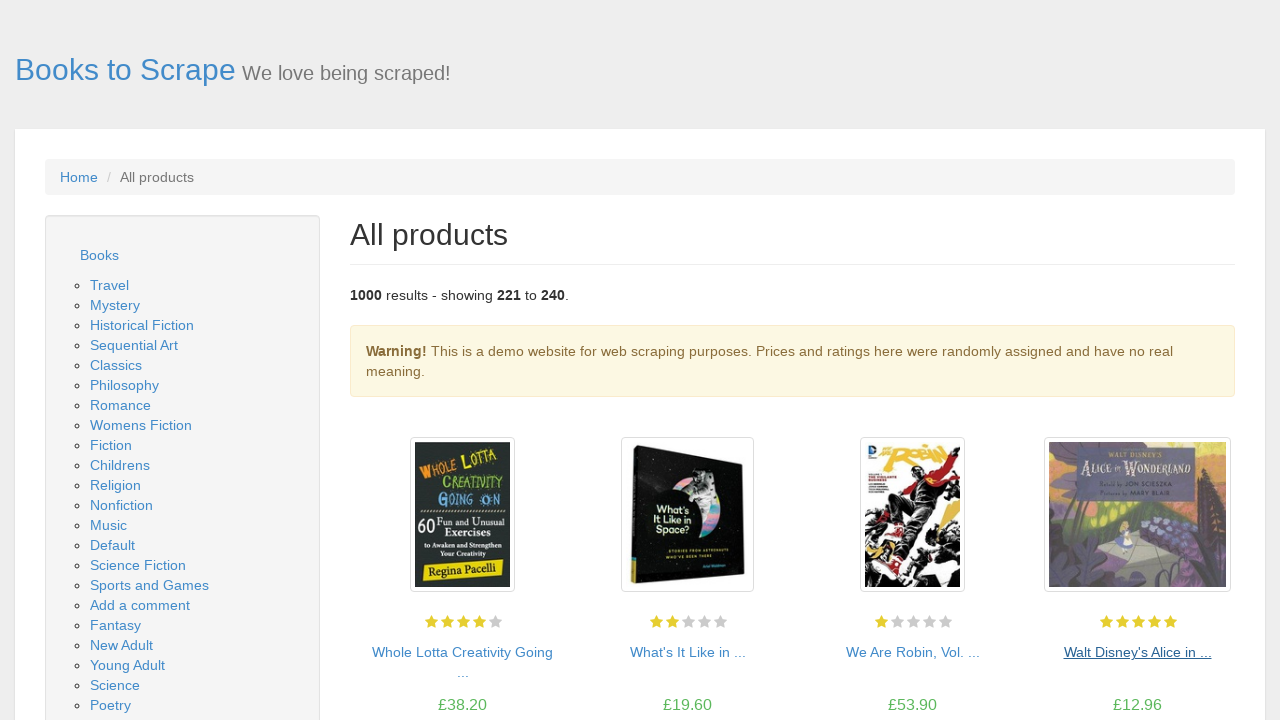

Books loaded on current catalog page
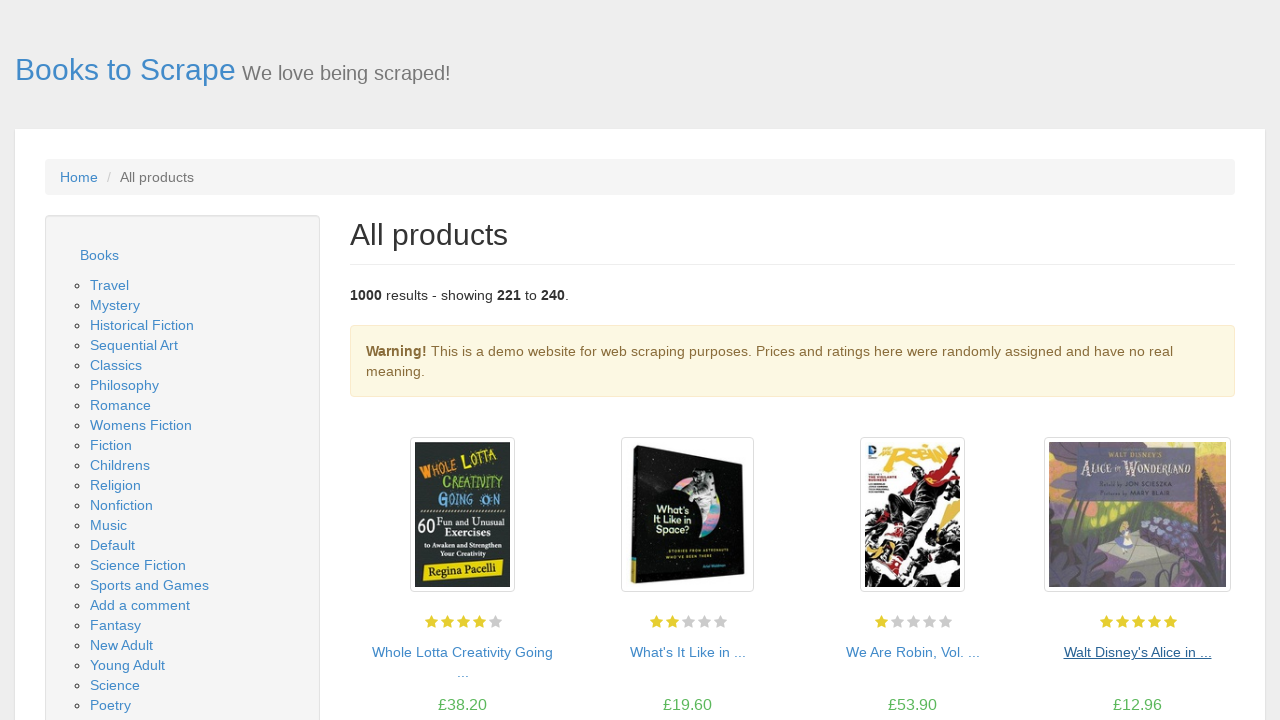

Checked for next page button
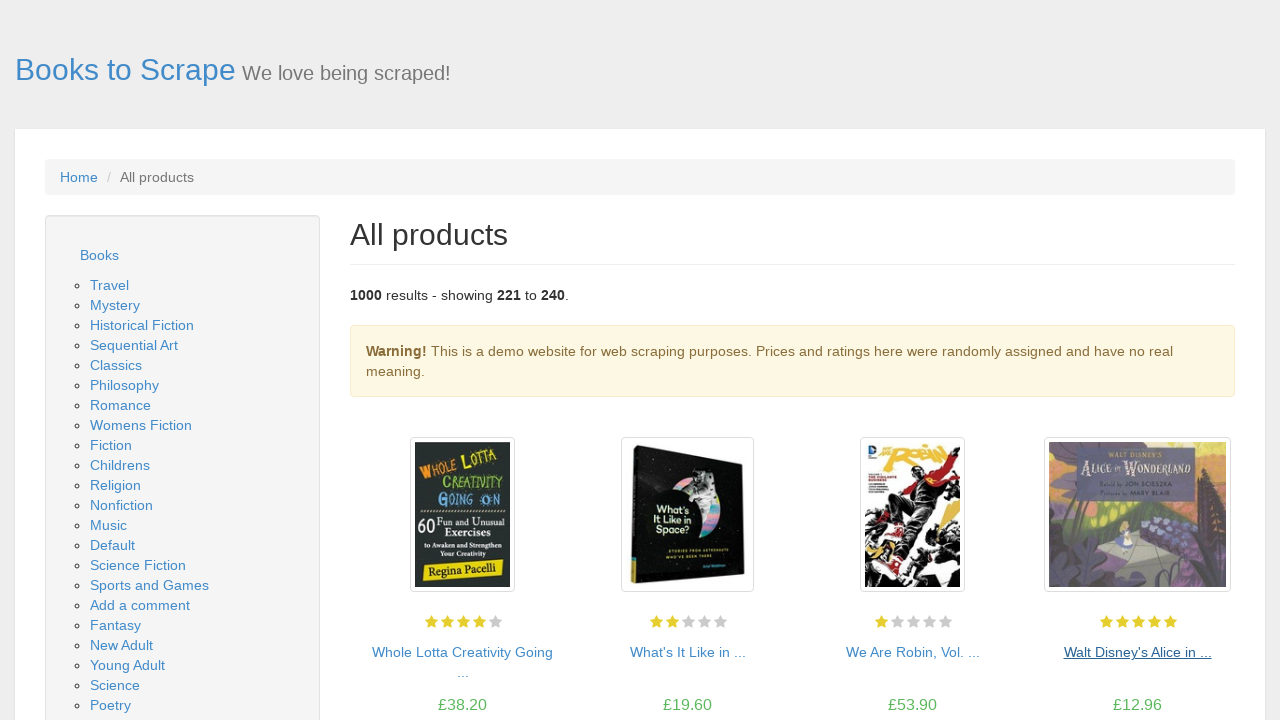

Clicked next button to navigate to next page at (1206, 654) on .next a
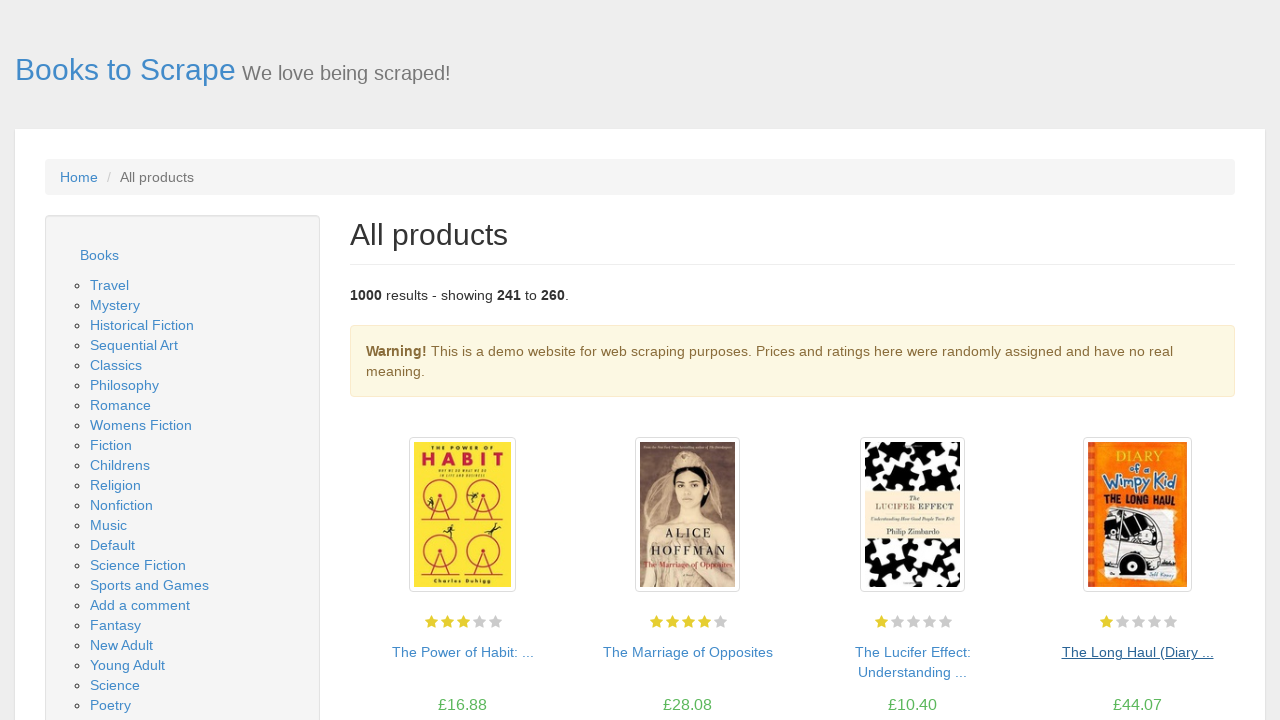

New catalog page loaded
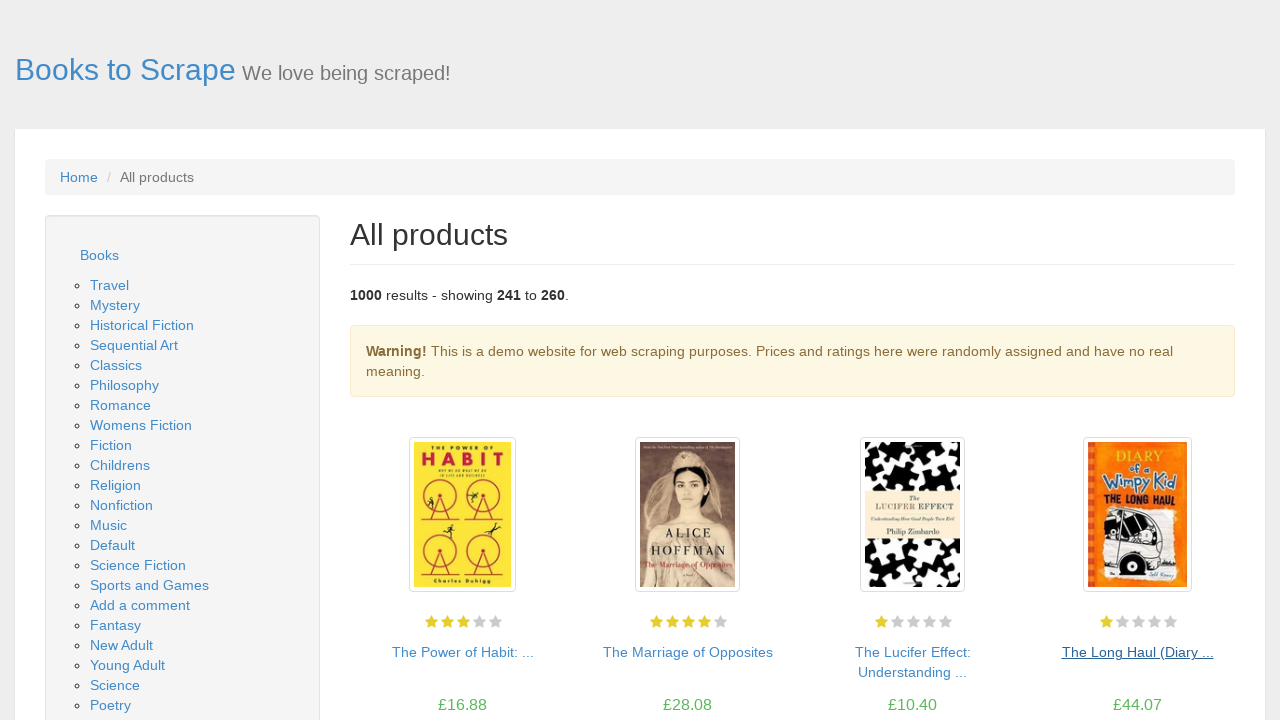

Books loaded on current catalog page
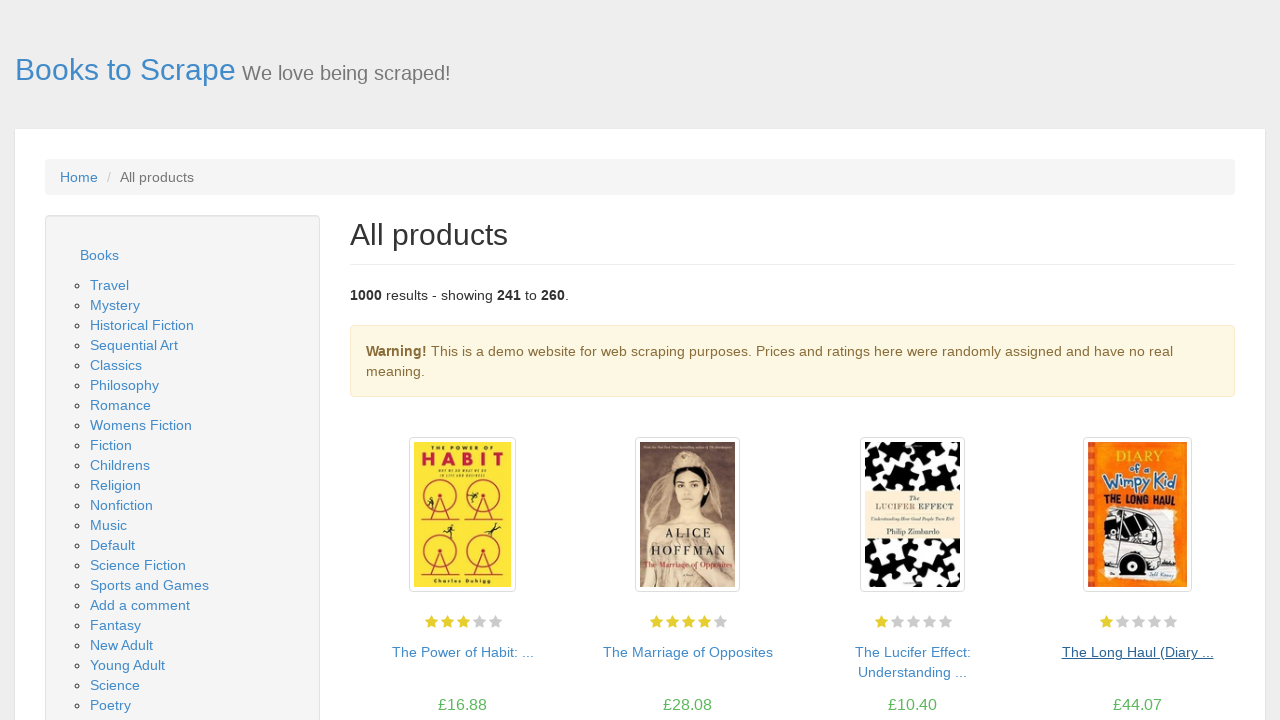

Checked for next page button
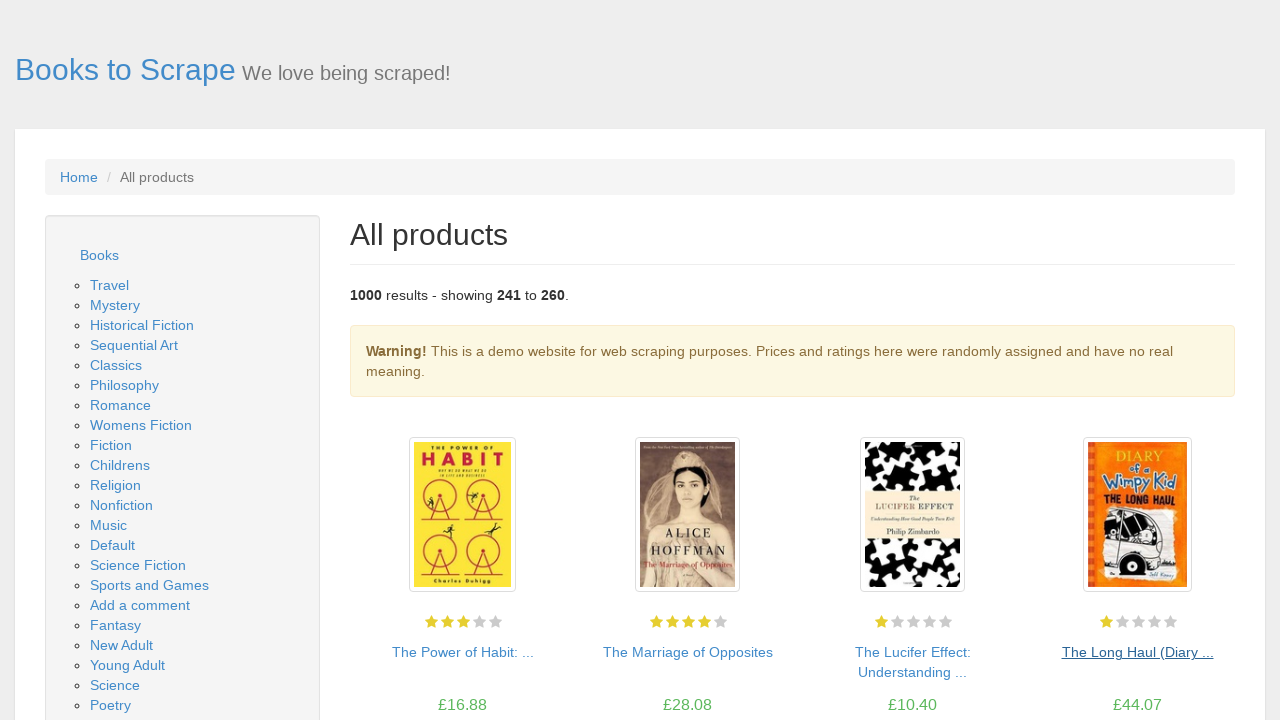

Clicked next button to navigate to next page at (1206, 654) on .next a
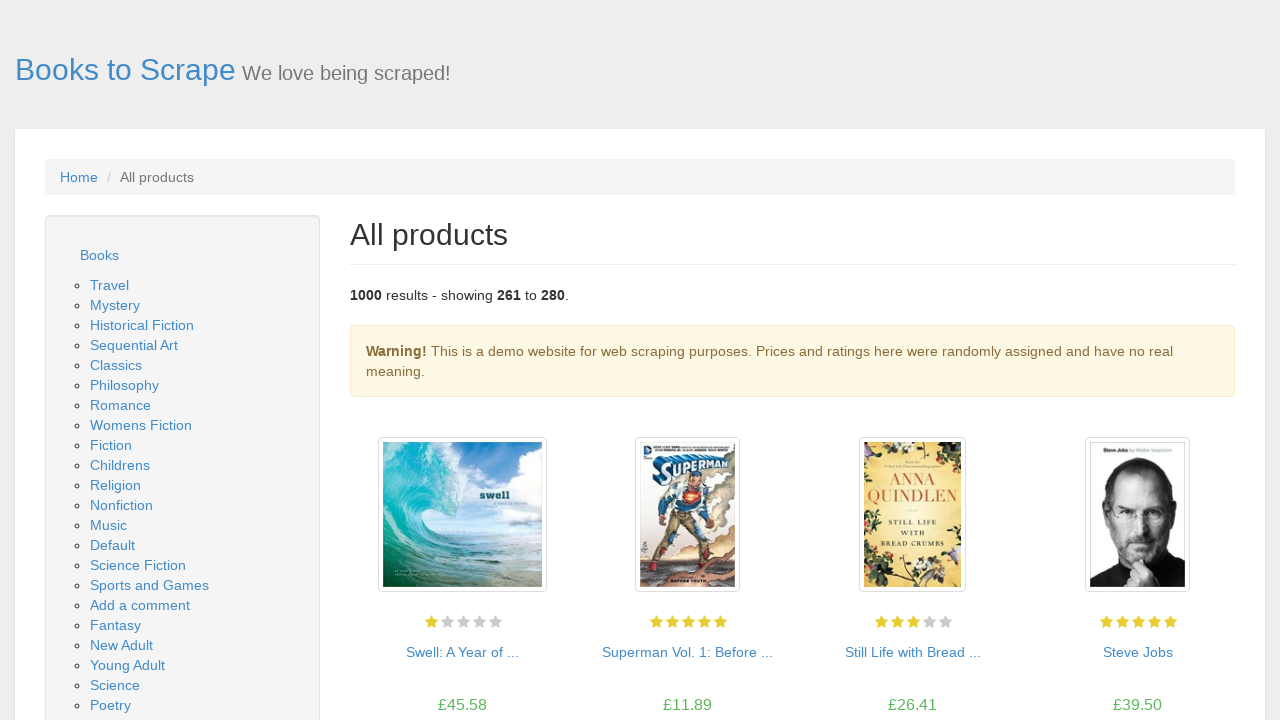

New catalog page loaded
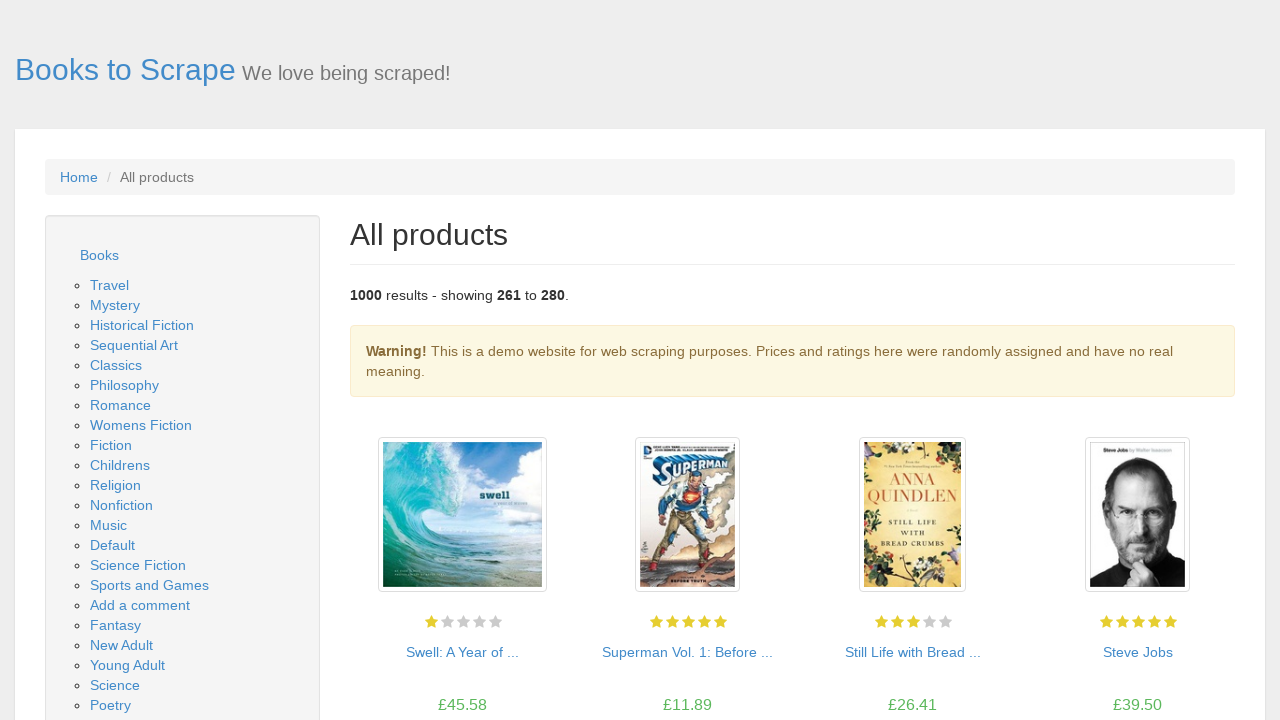

Books loaded on current catalog page
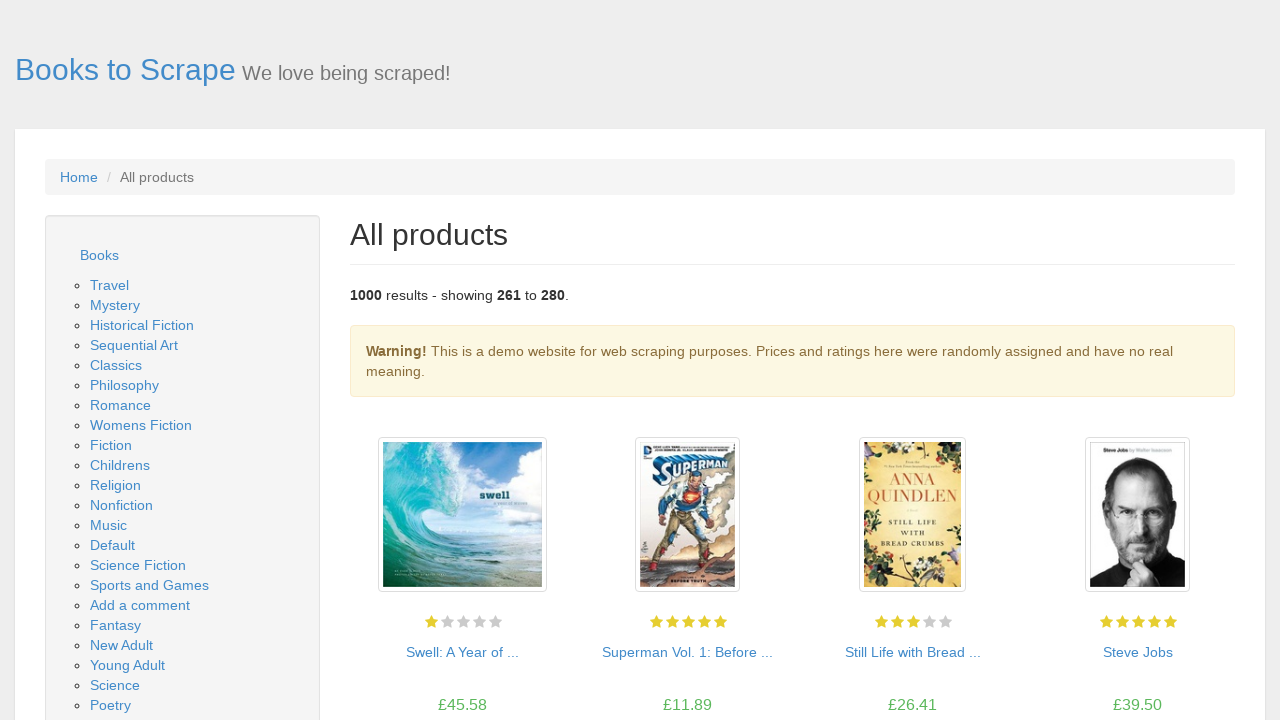

Checked for next page button
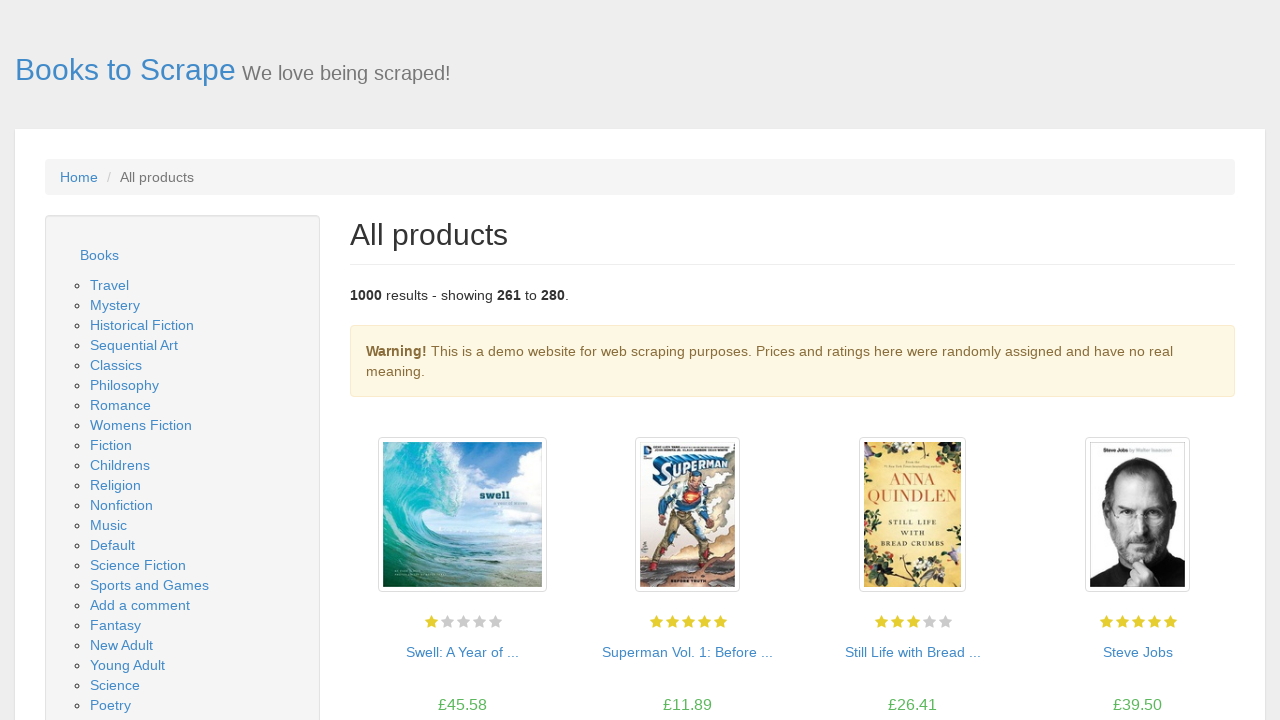

Clicked next button to navigate to next page at (1206, 654) on .next a
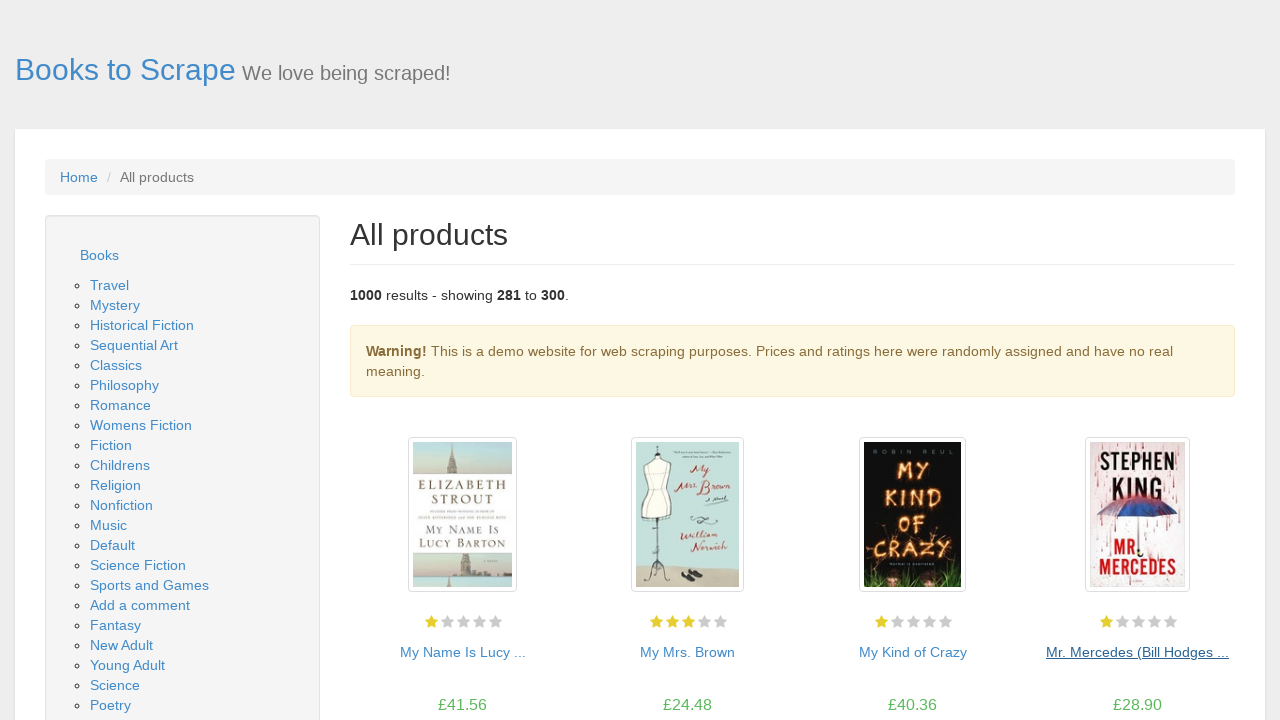

New catalog page loaded
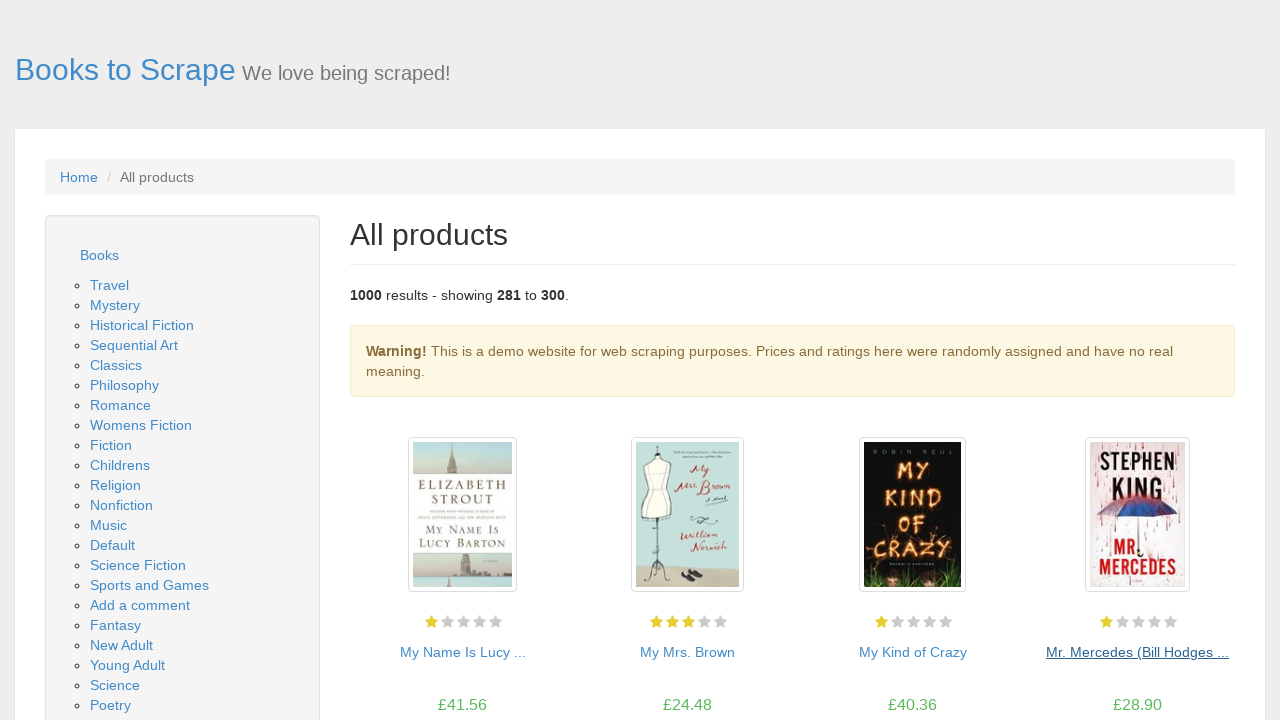

Books loaded on current catalog page
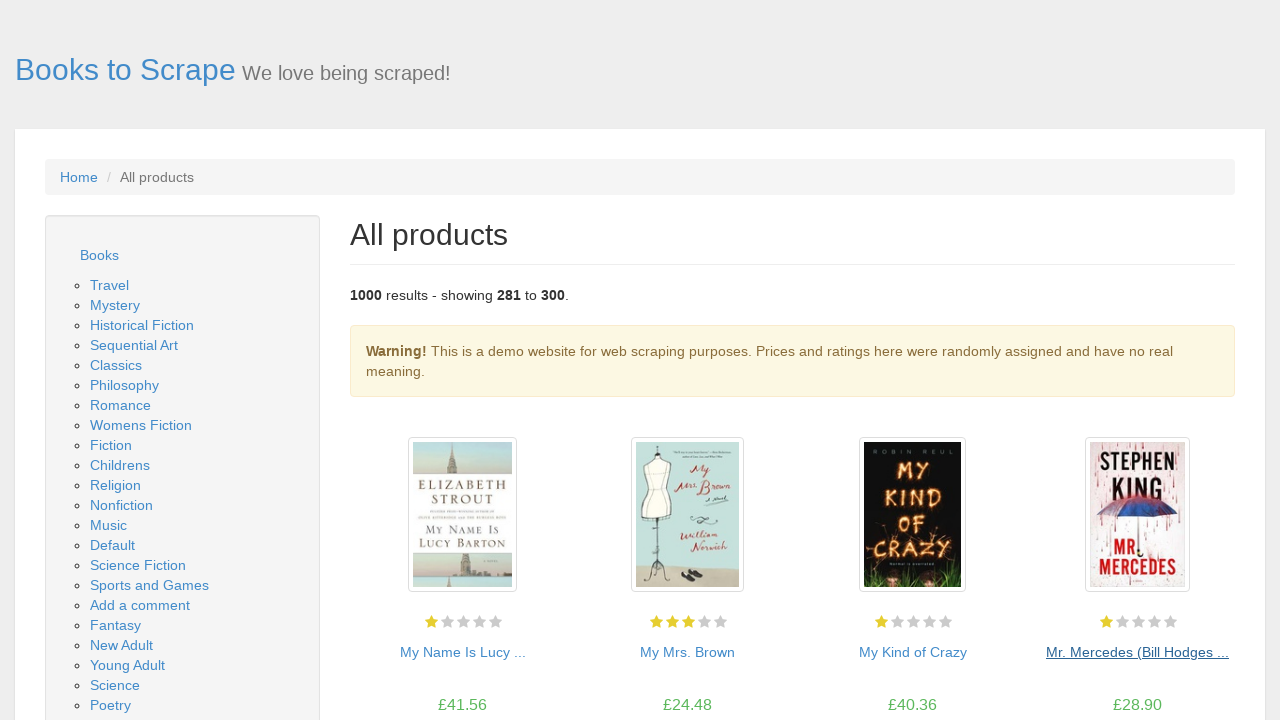

Checked for next page button
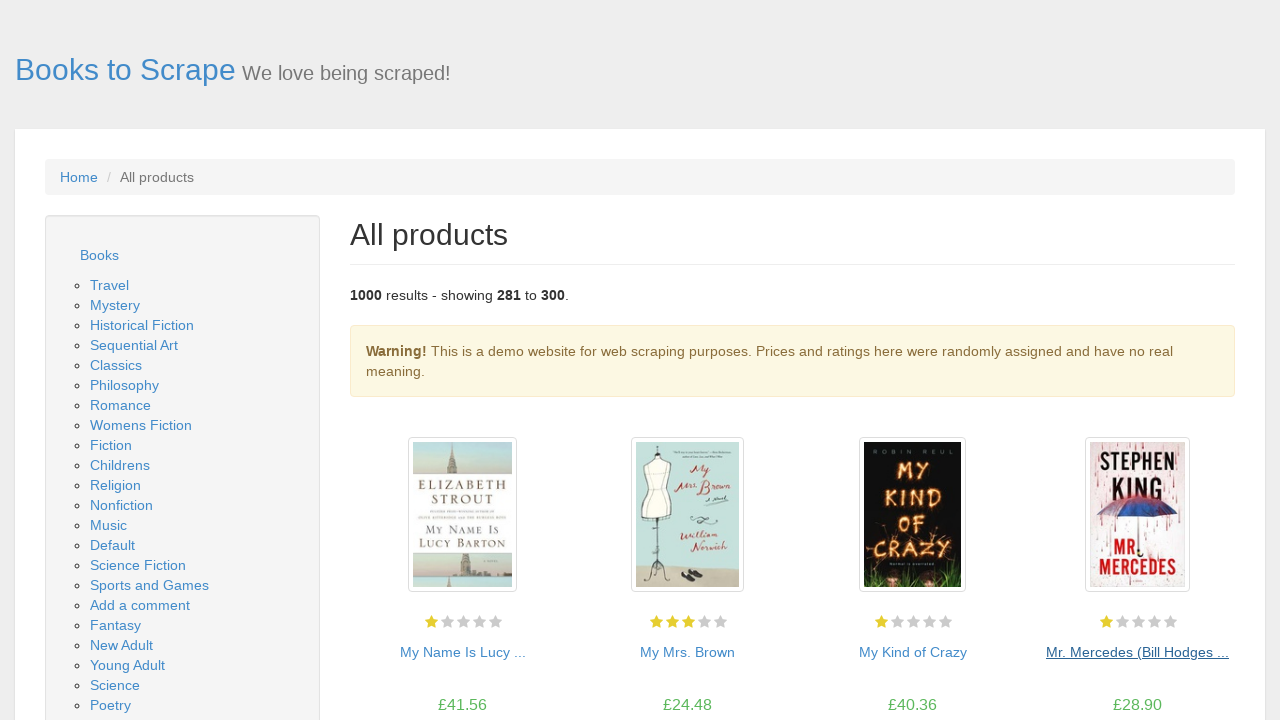

Clicked next button to navigate to next page at (1206, 654) on .next a
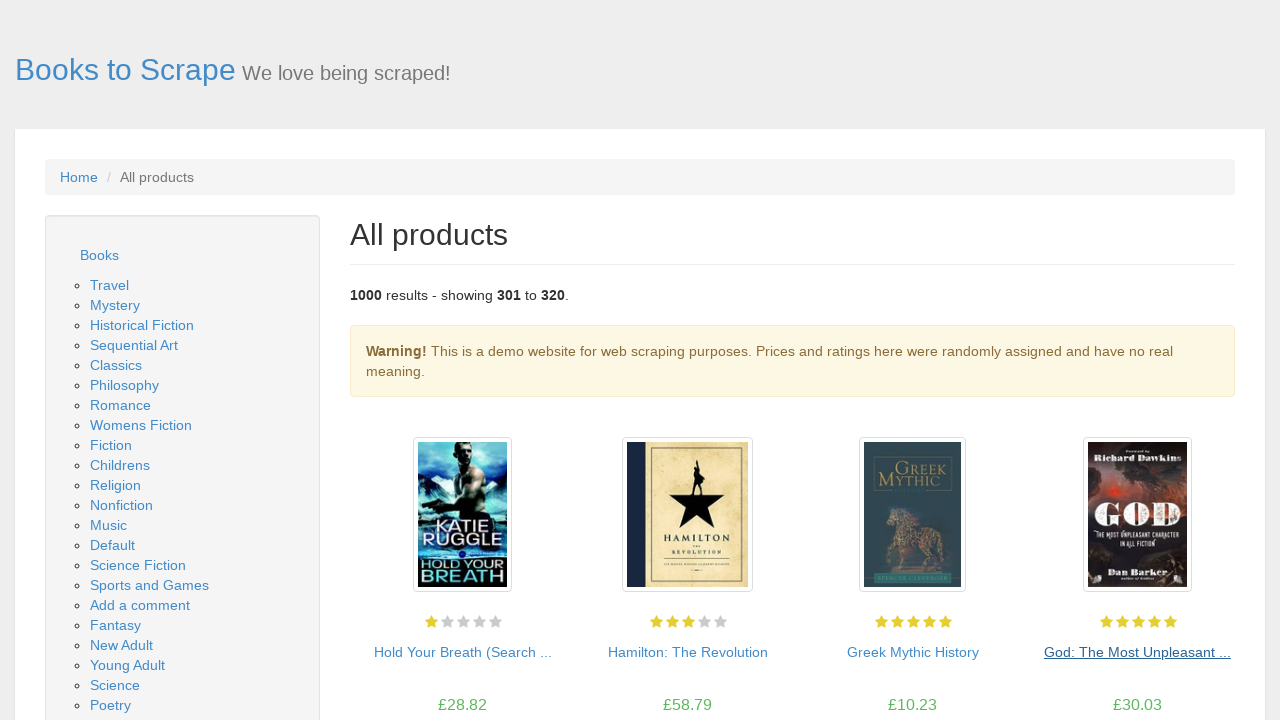

New catalog page loaded
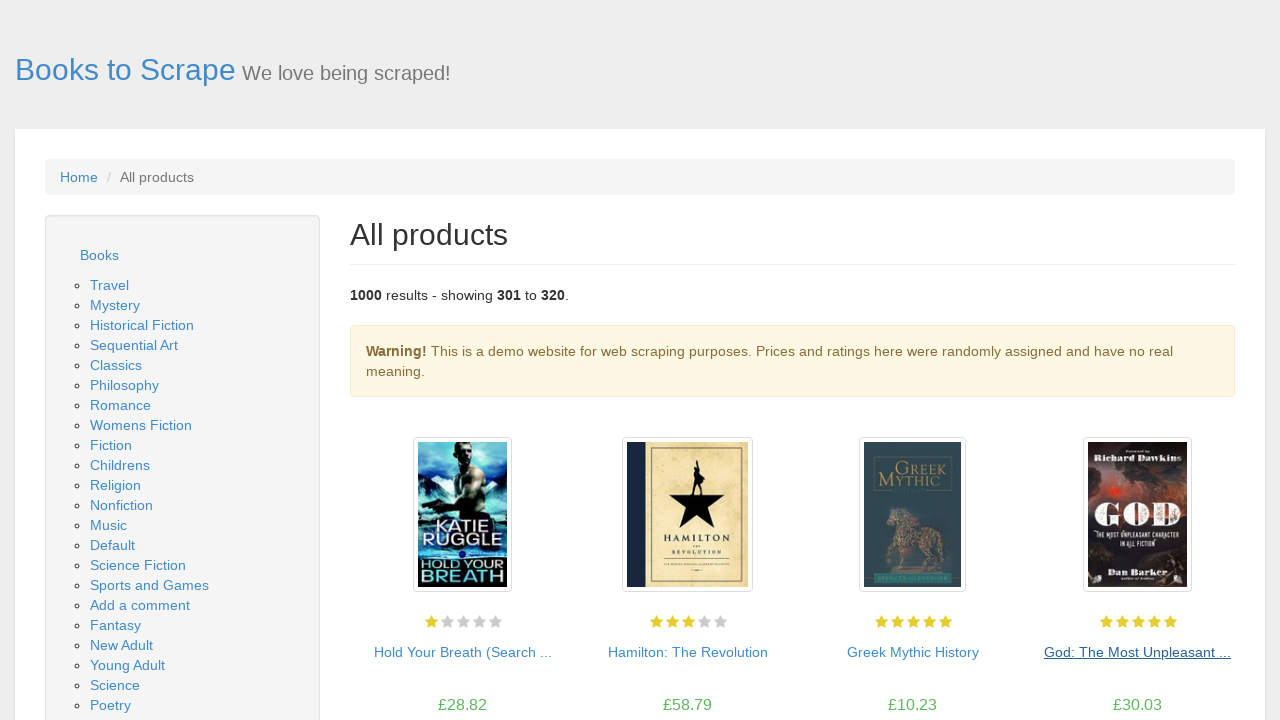

Books loaded on current catalog page
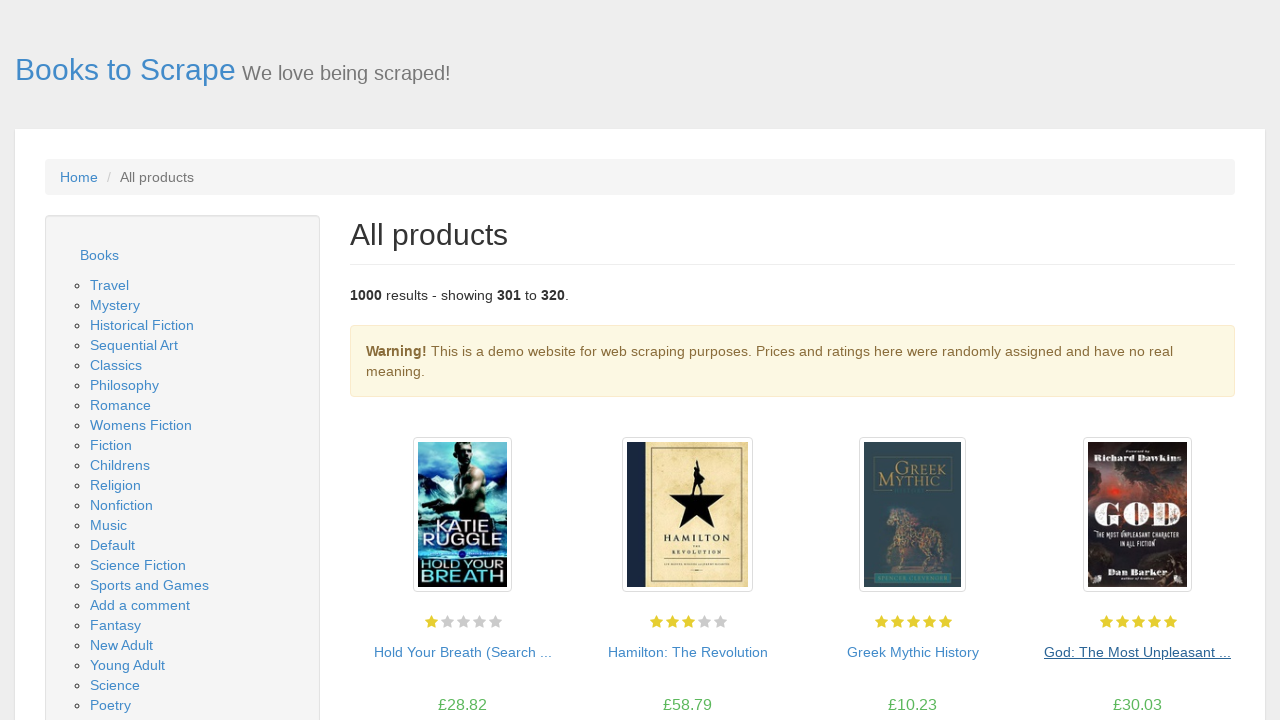

Checked for next page button
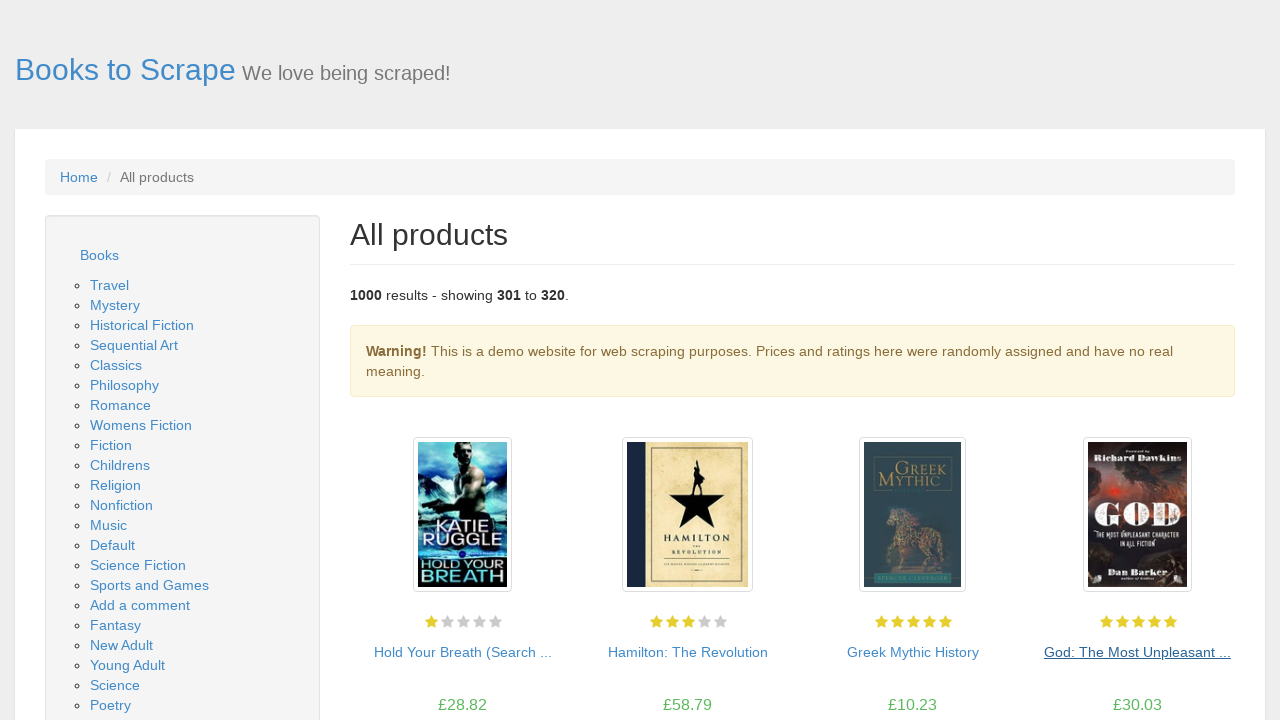

Clicked next button to navigate to next page at (1206, 654) on .next a
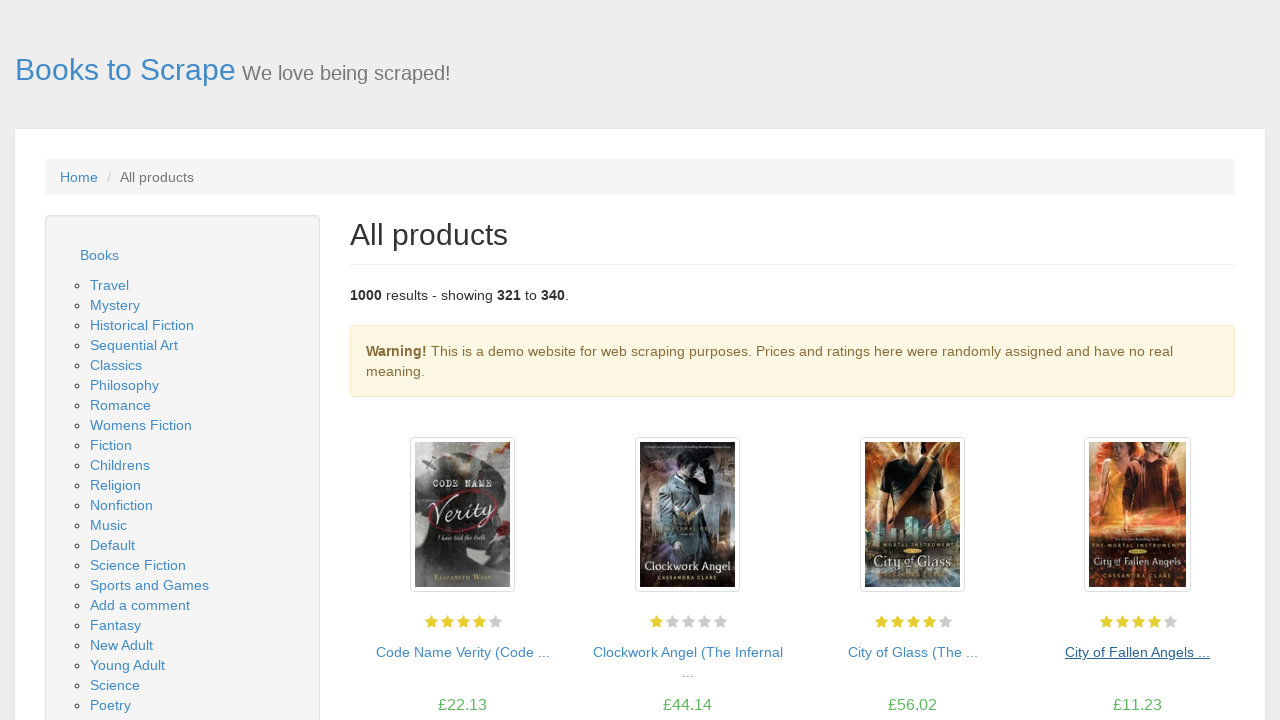

New catalog page loaded
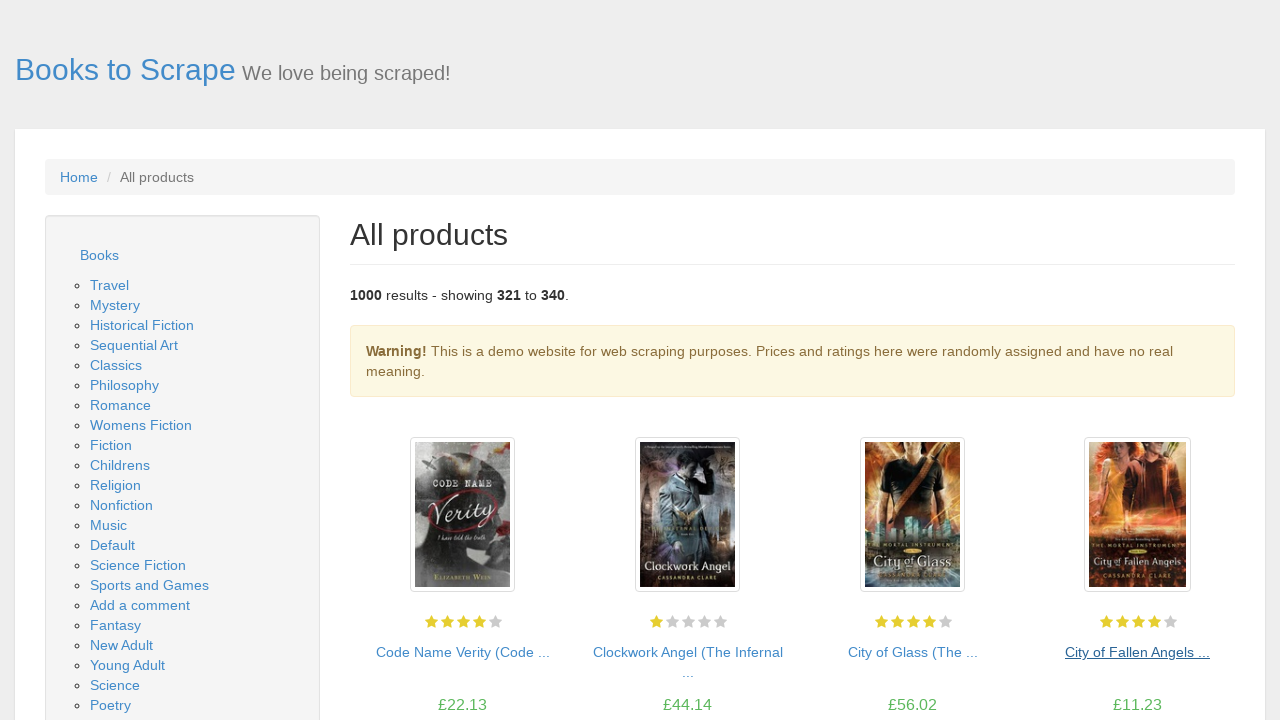

Books loaded on current catalog page
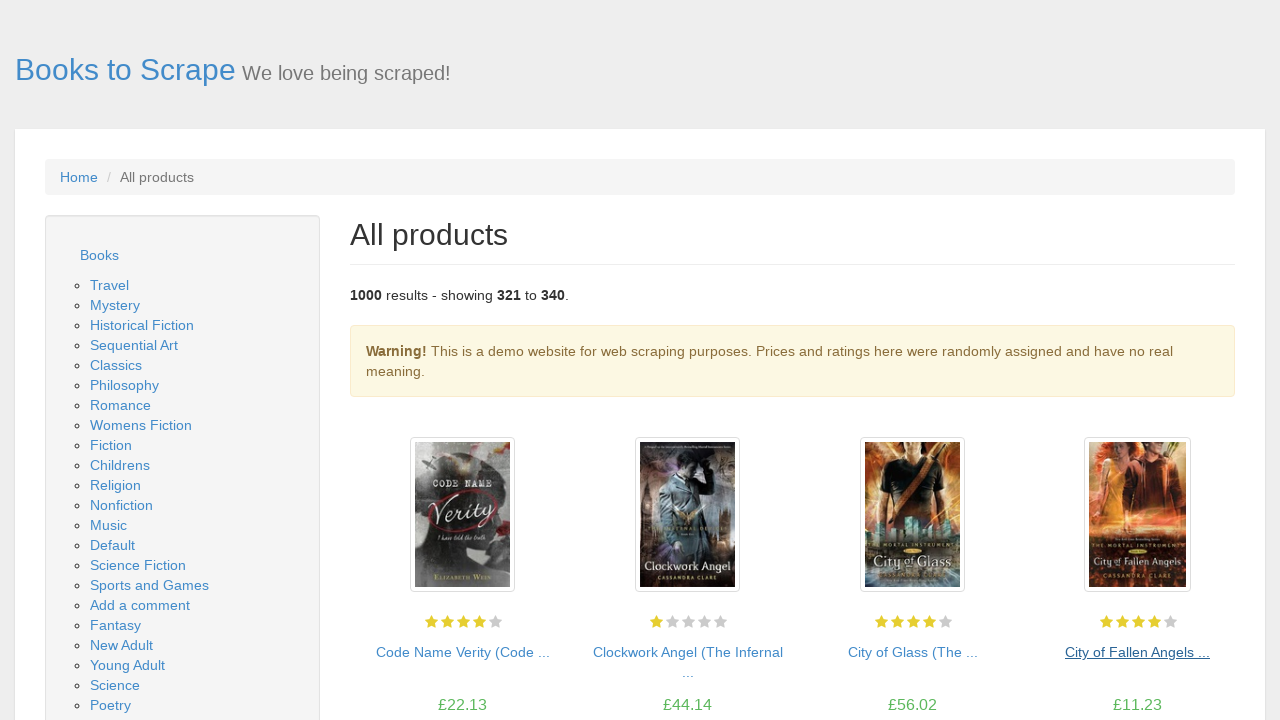

Checked for next page button
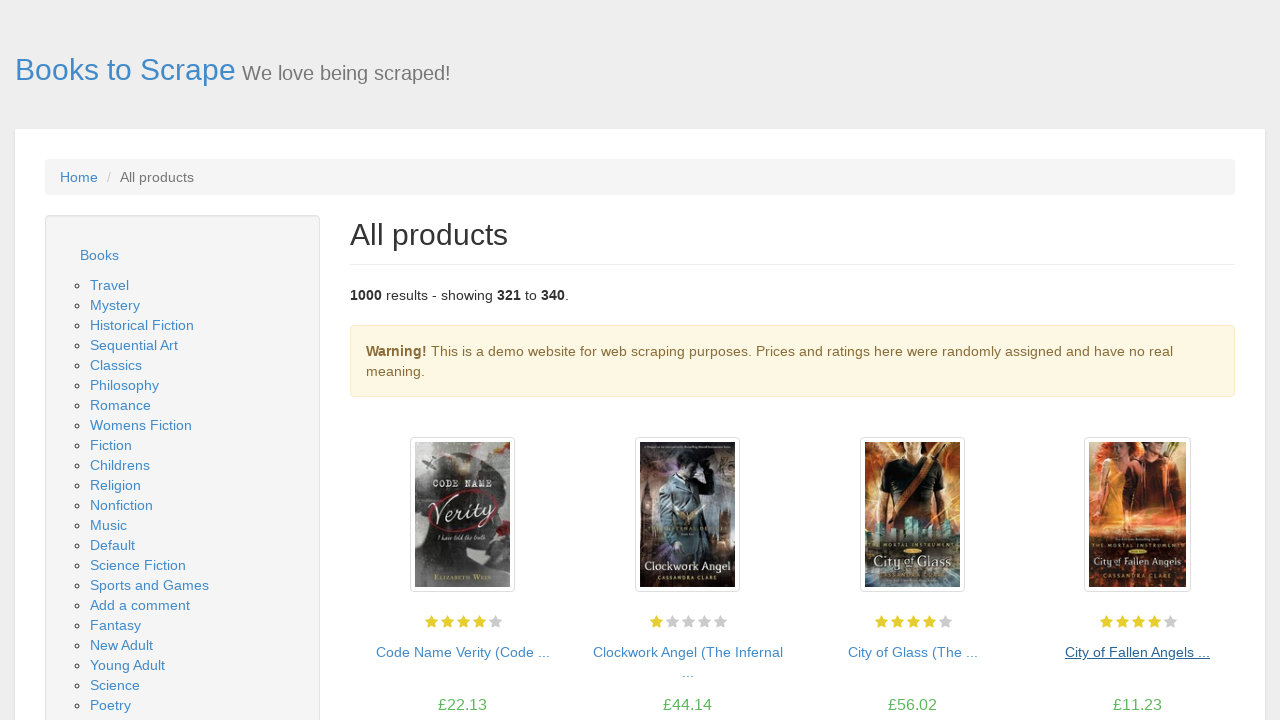

Clicked next button to navigate to next page at (1206, 654) on .next a
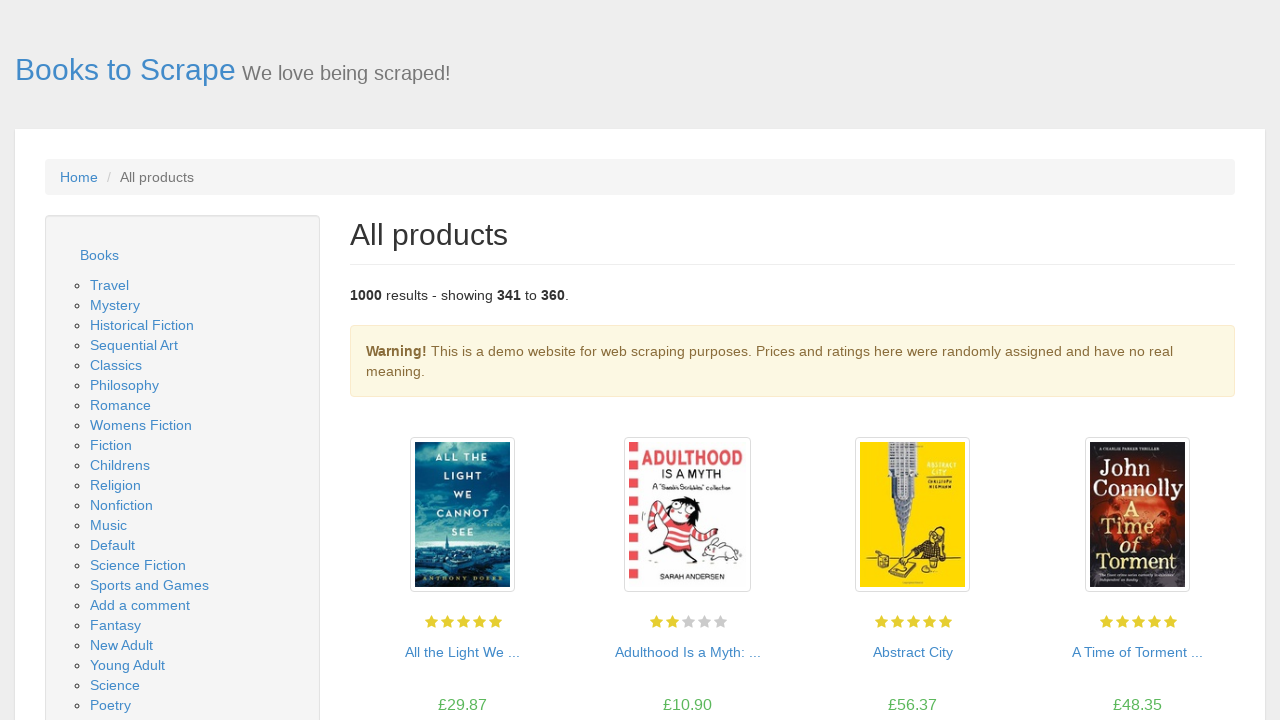

New catalog page loaded
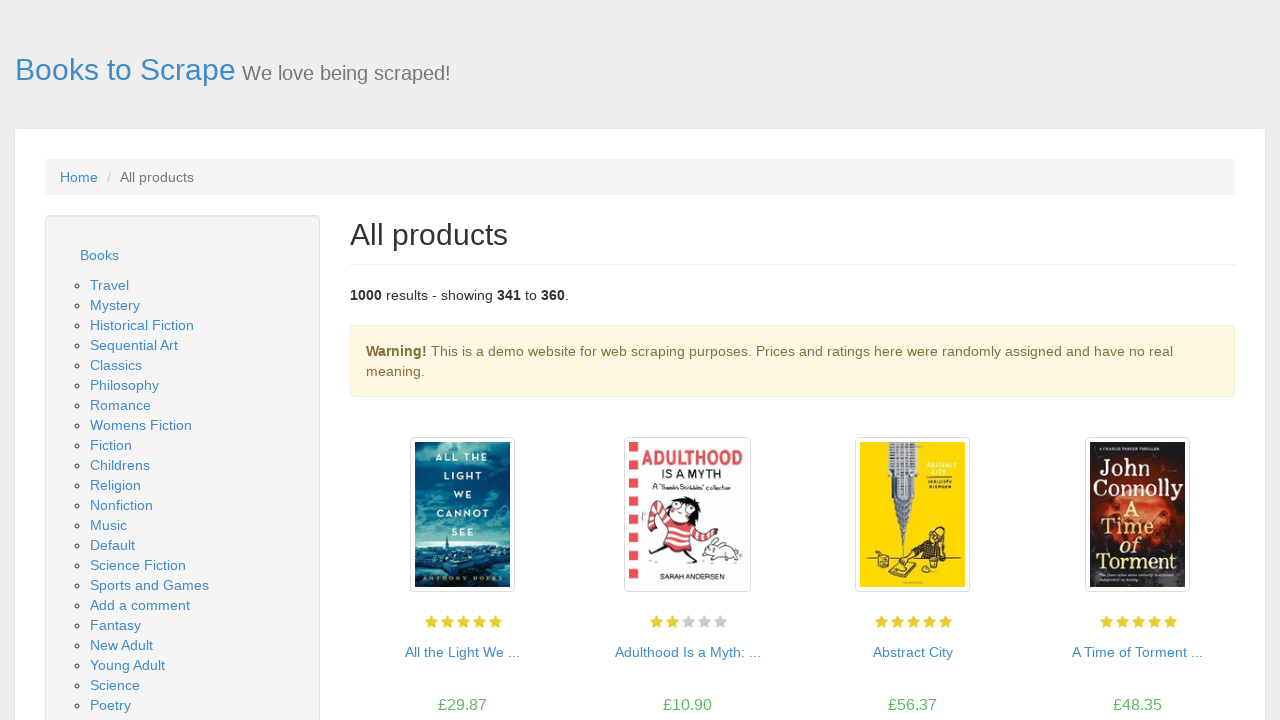

Books loaded on current catalog page
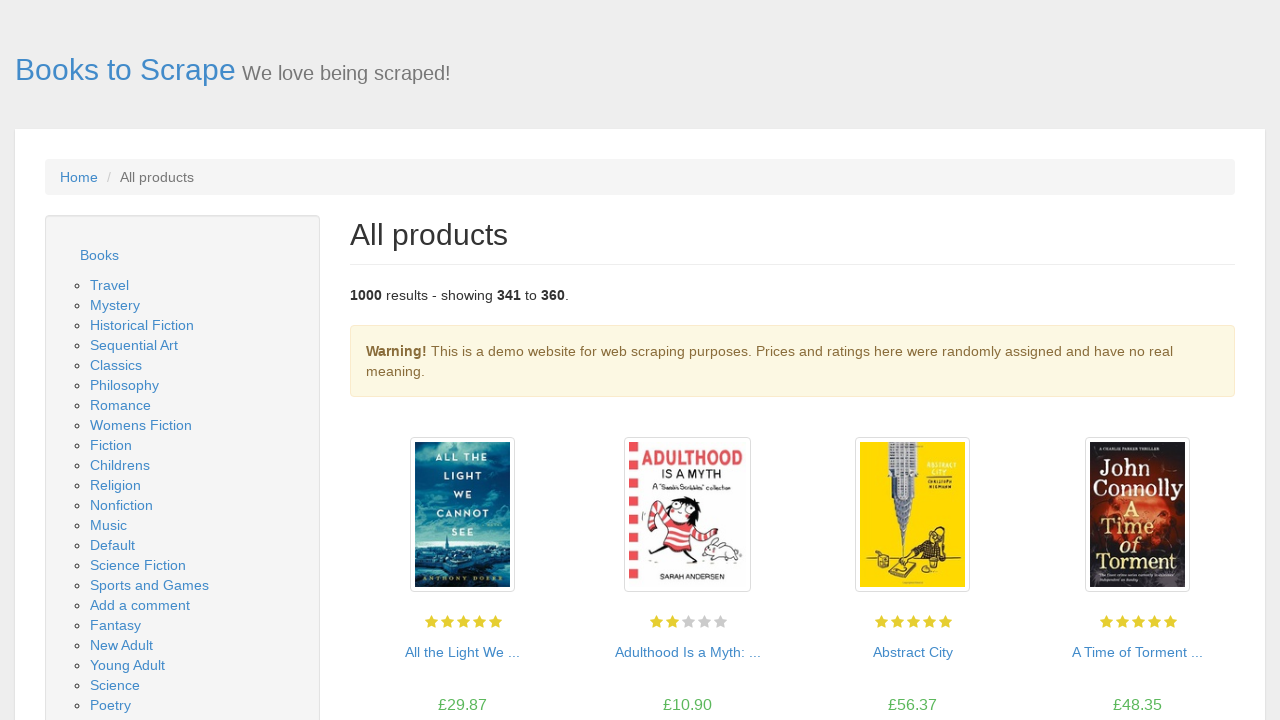

Checked for next page button
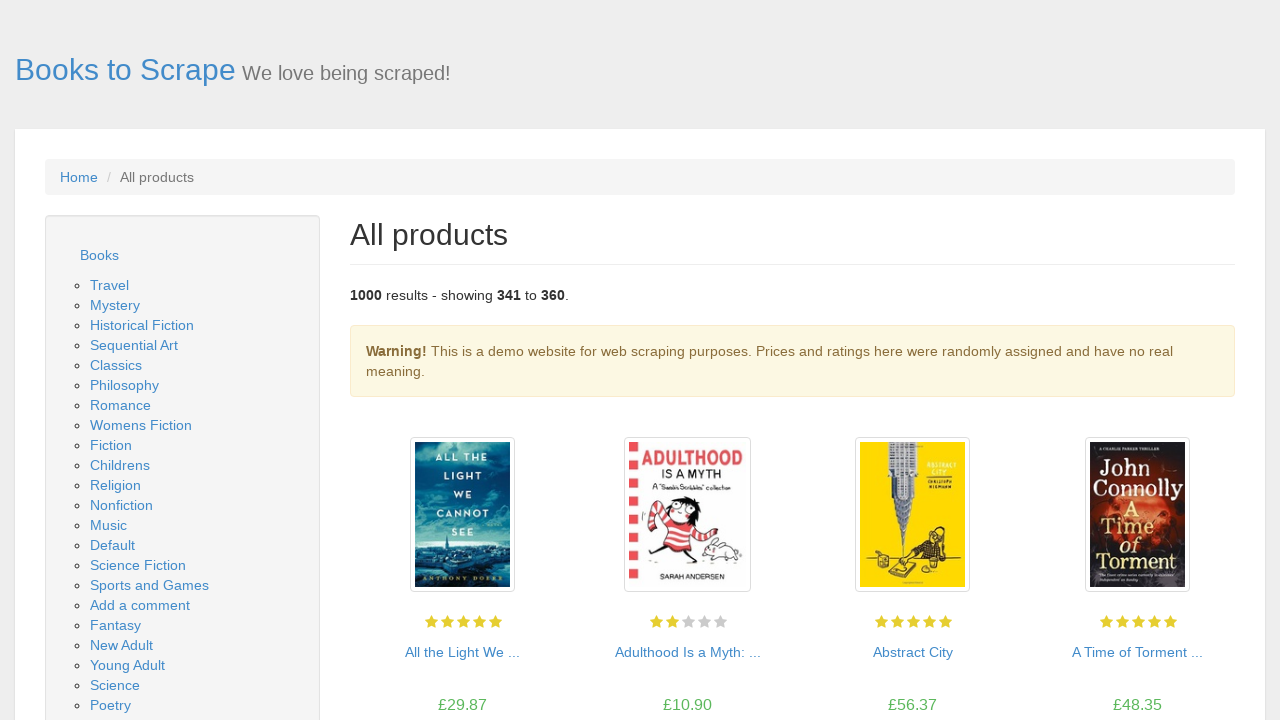

Clicked next button to navigate to next page at (1206, 654) on .next a
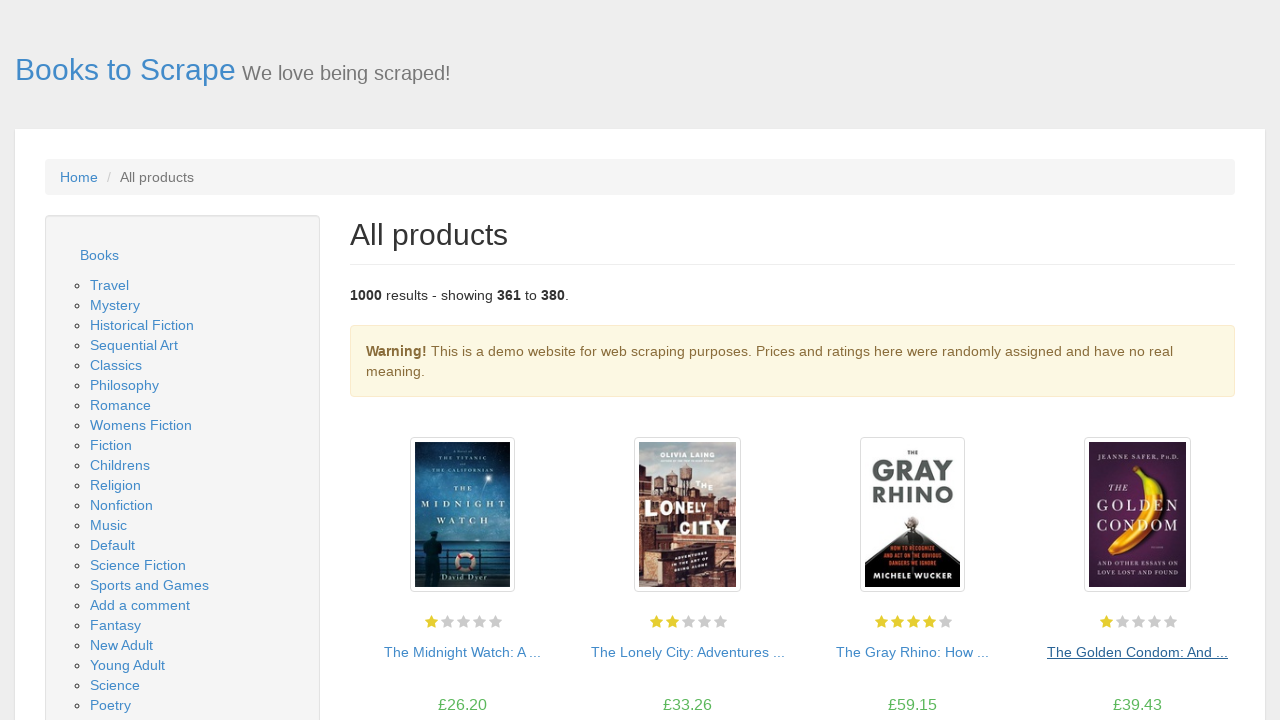

New catalog page loaded
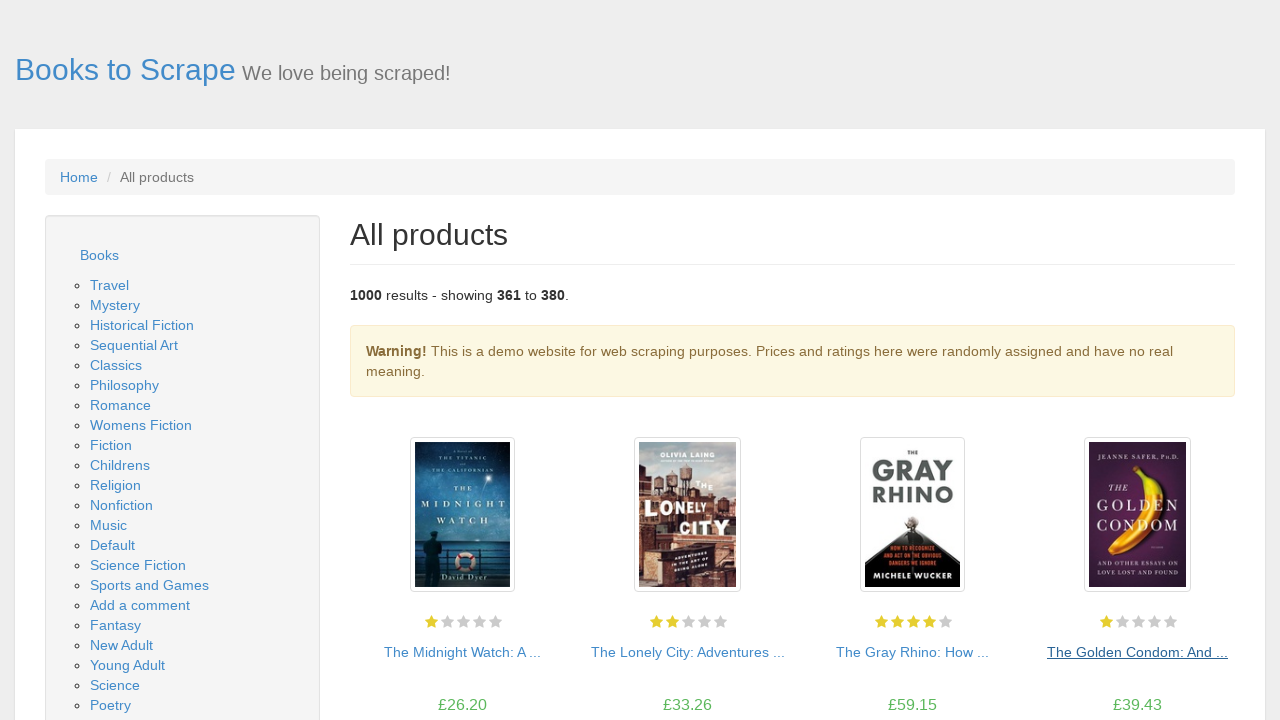

Books loaded on current catalog page
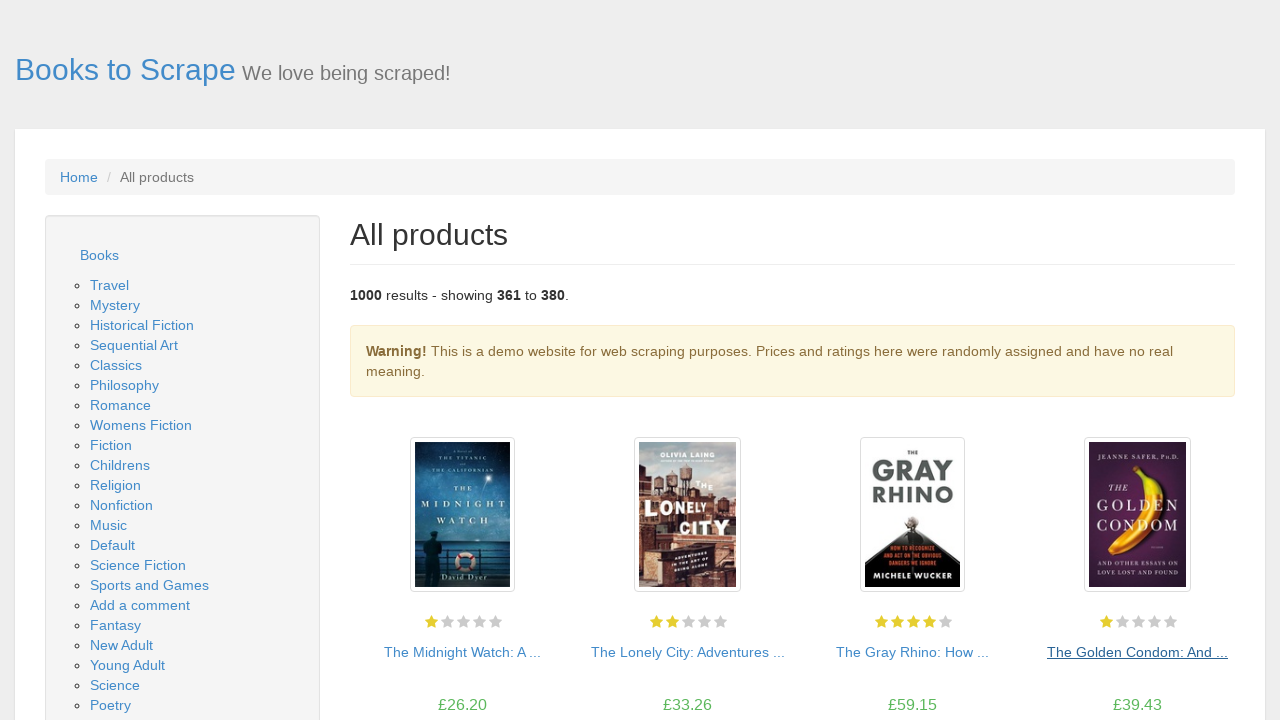

Checked for next page button
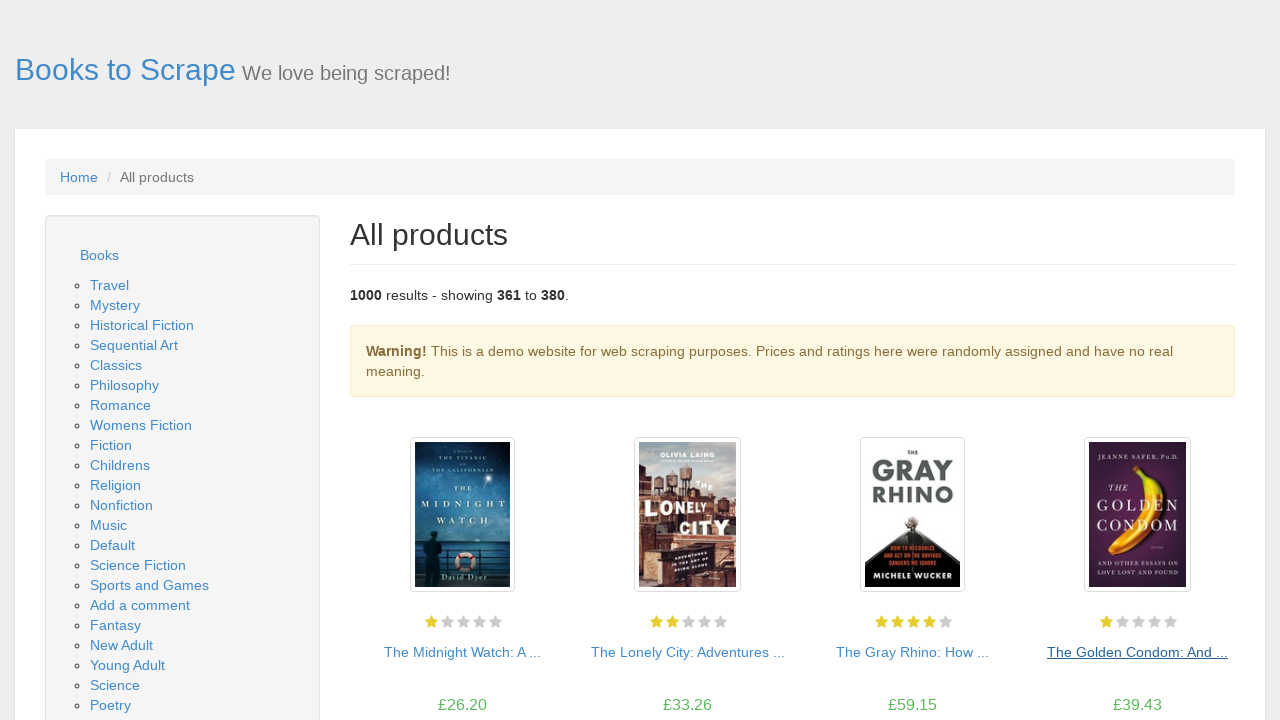

Clicked next button to navigate to next page at (1206, 654) on .next a
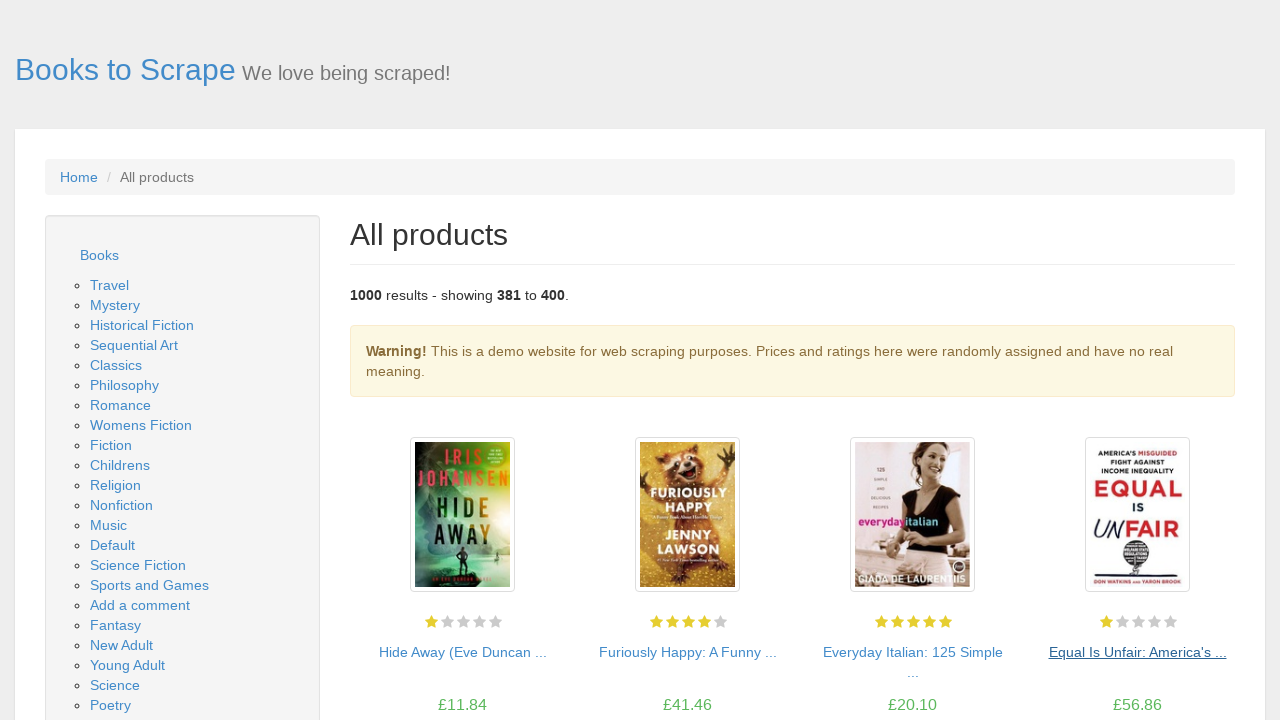

New catalog page loaded
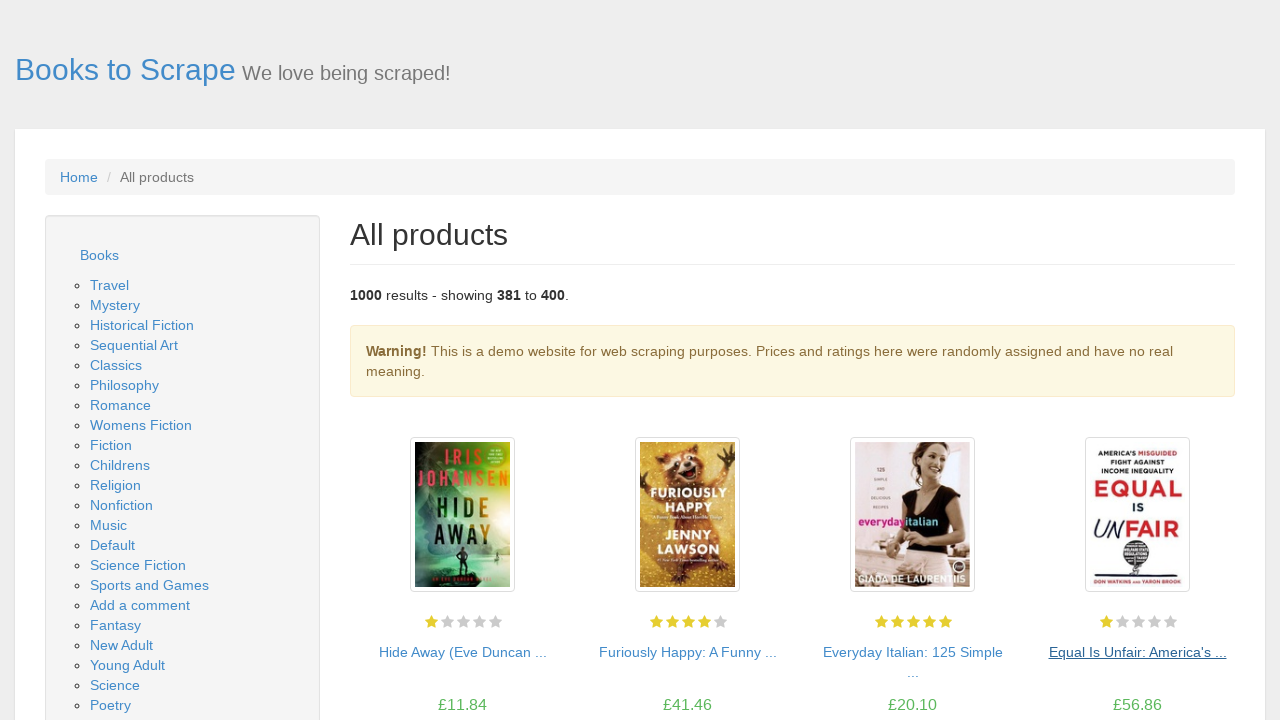

Books loaded on current catalog page
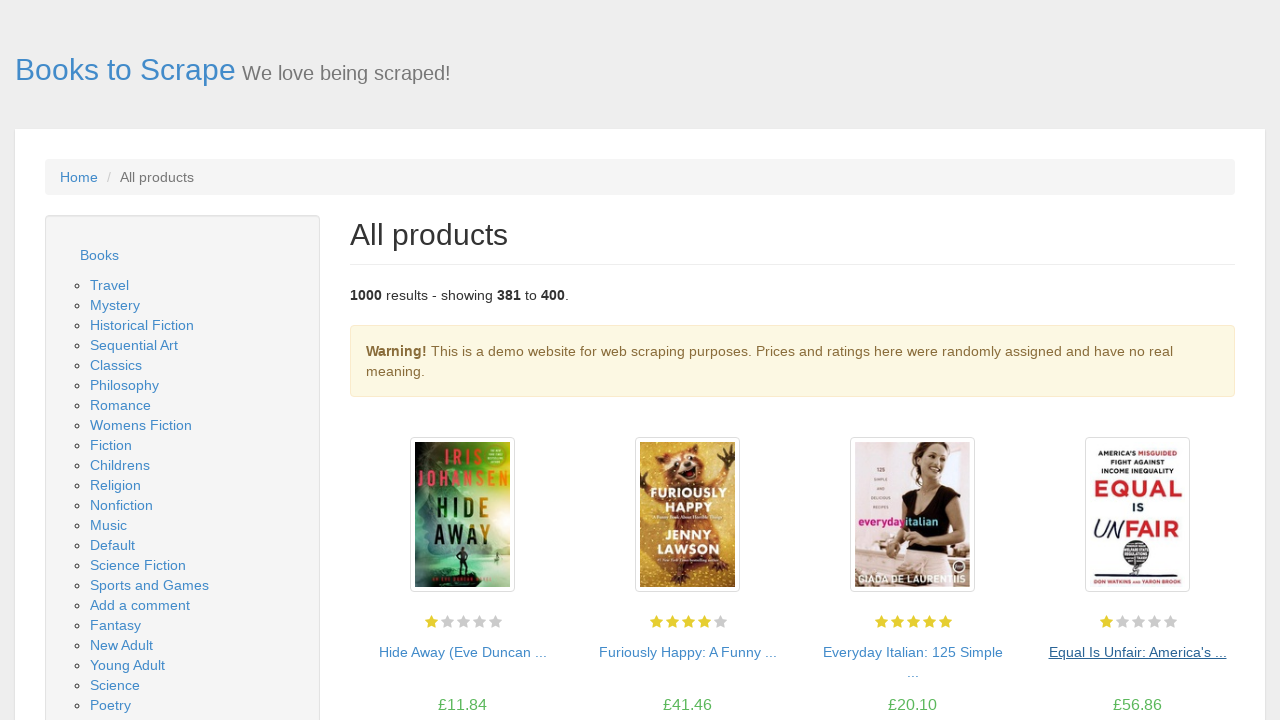

Checked for next page button
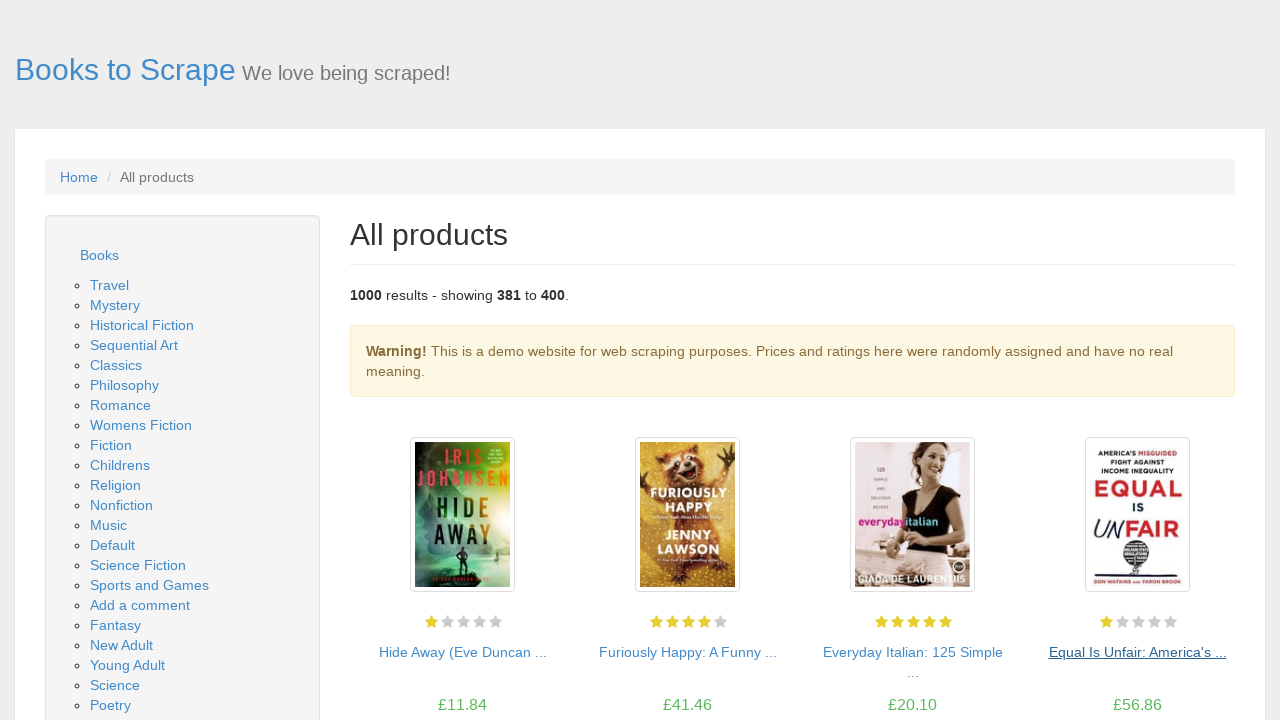

Clicked next button to navigate to next page at (1206, 654) on .next a
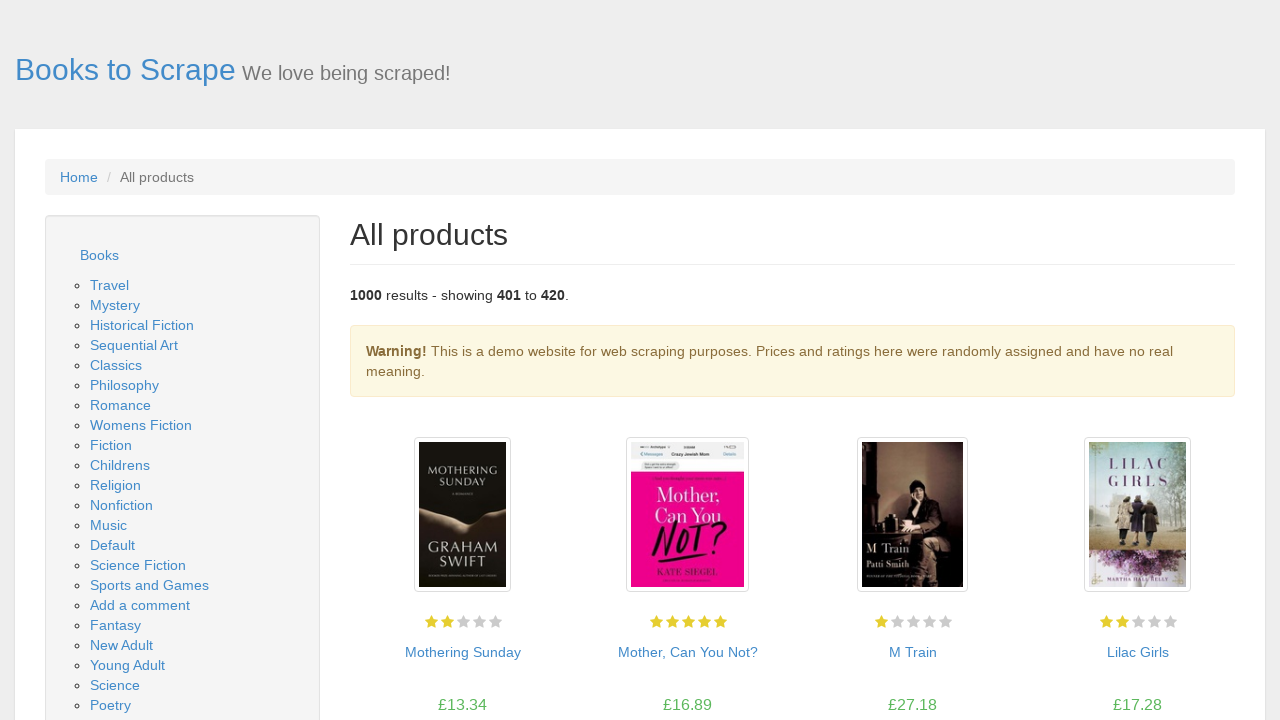

New catalog page loaded
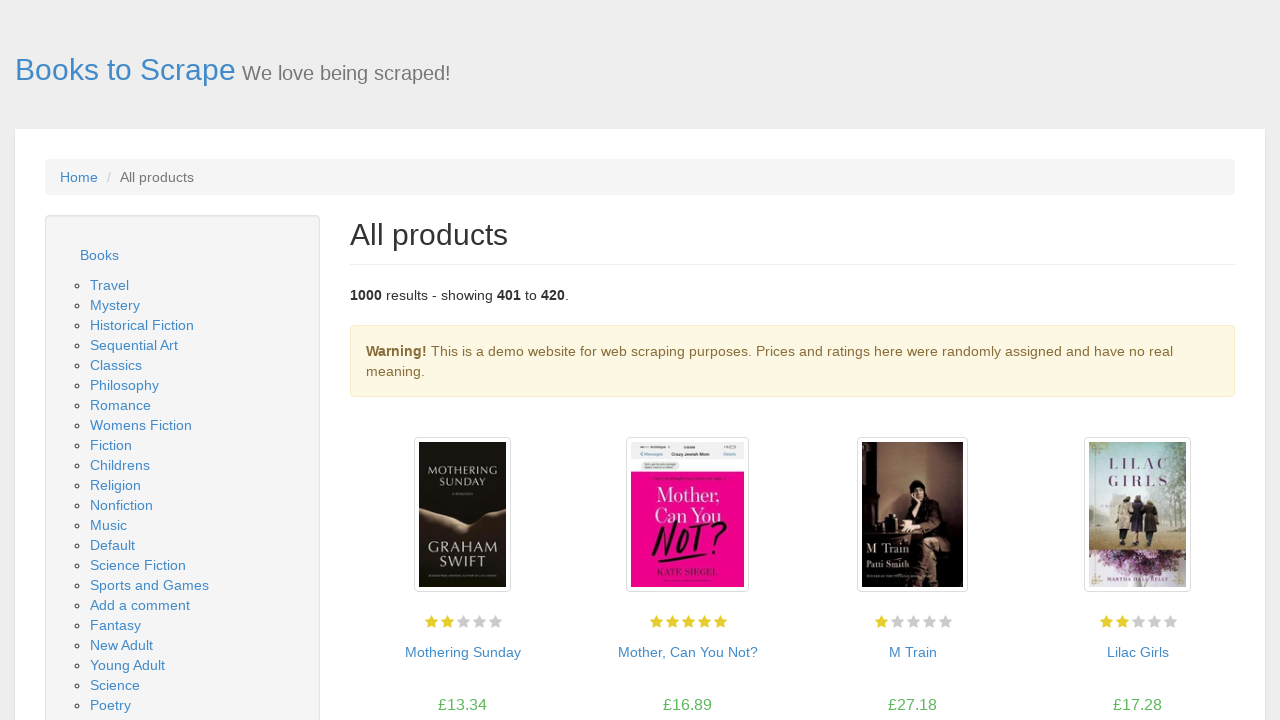

Books loaded on current catalog page
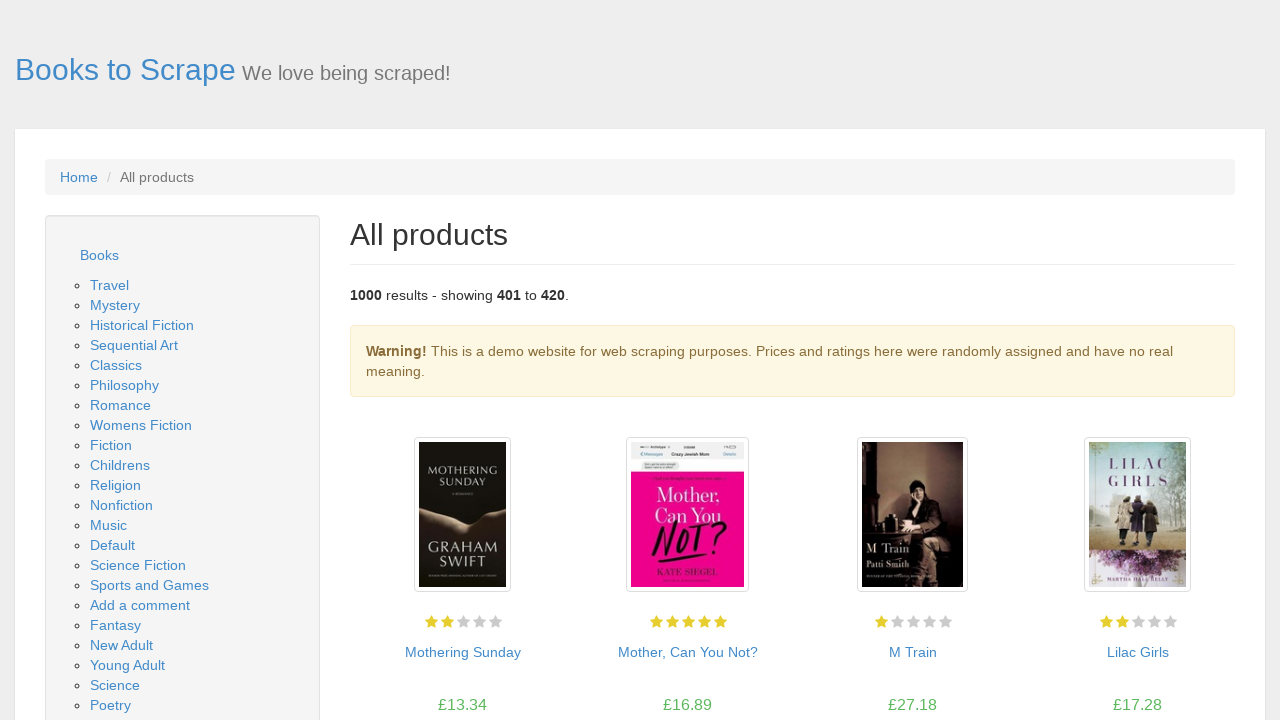

Checked for next page button
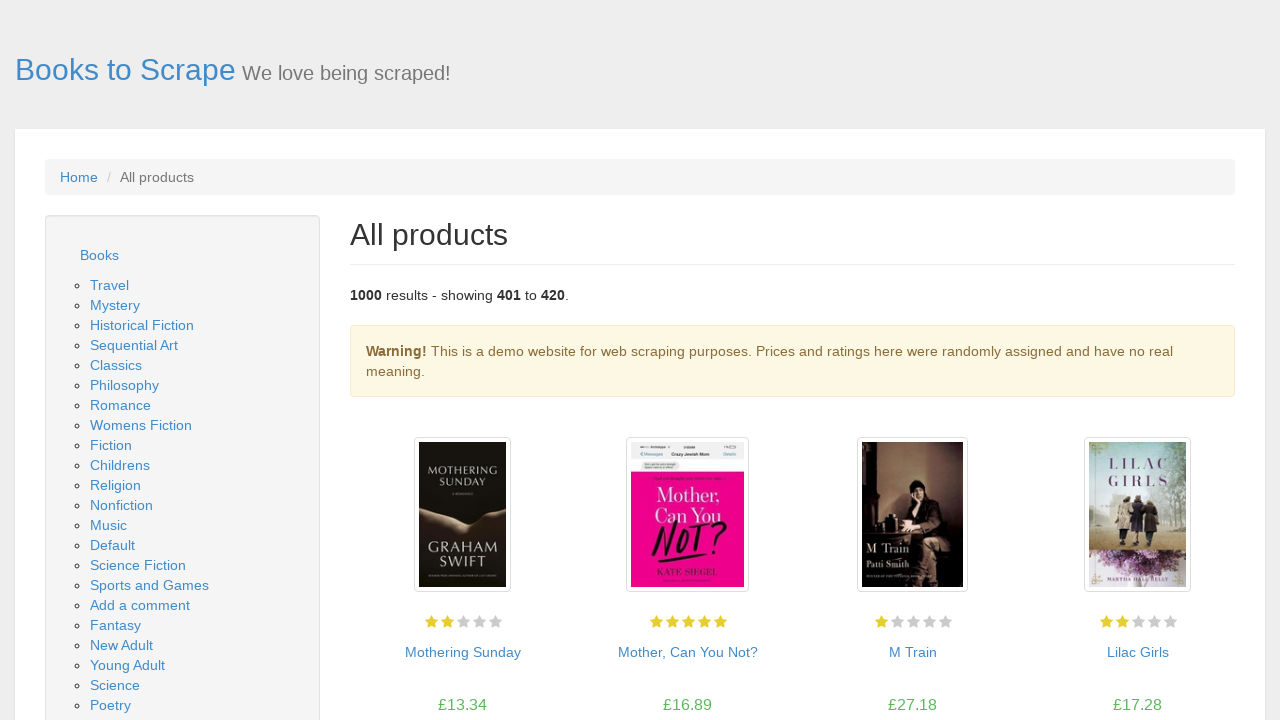

Clicked next button to navigate to next page at (1206, 654) on .next a
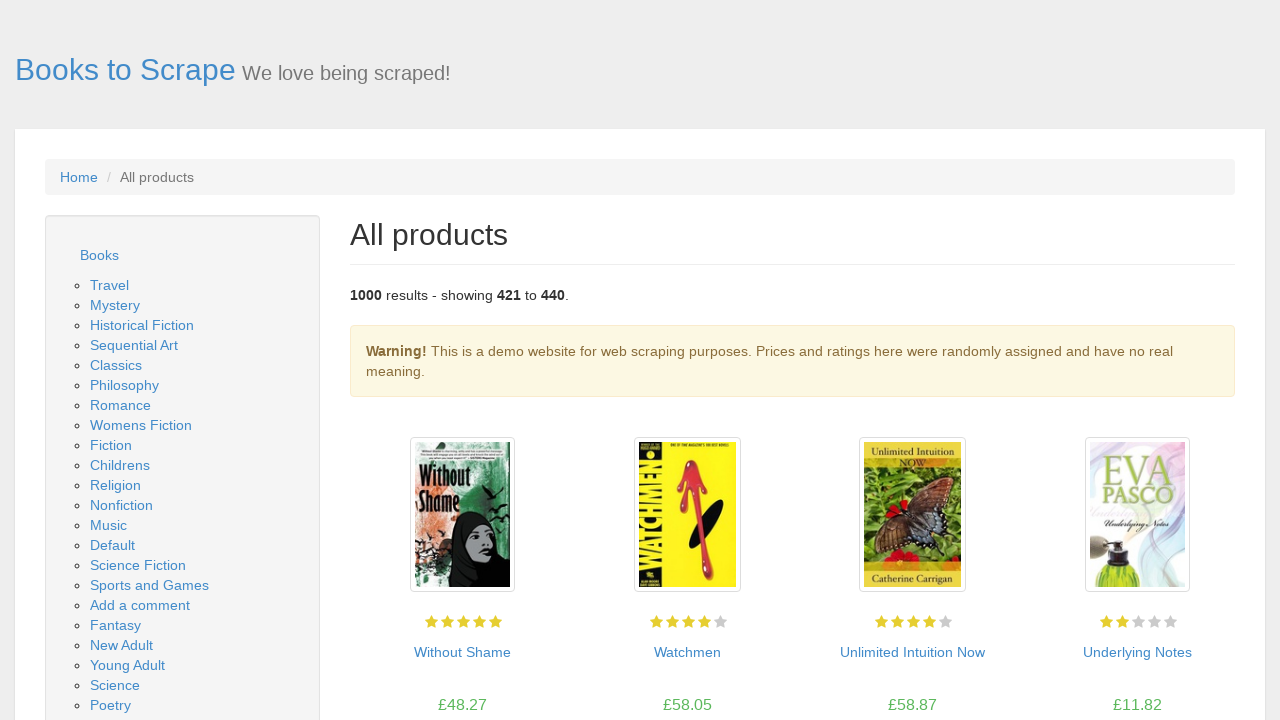

New catalog page loaded
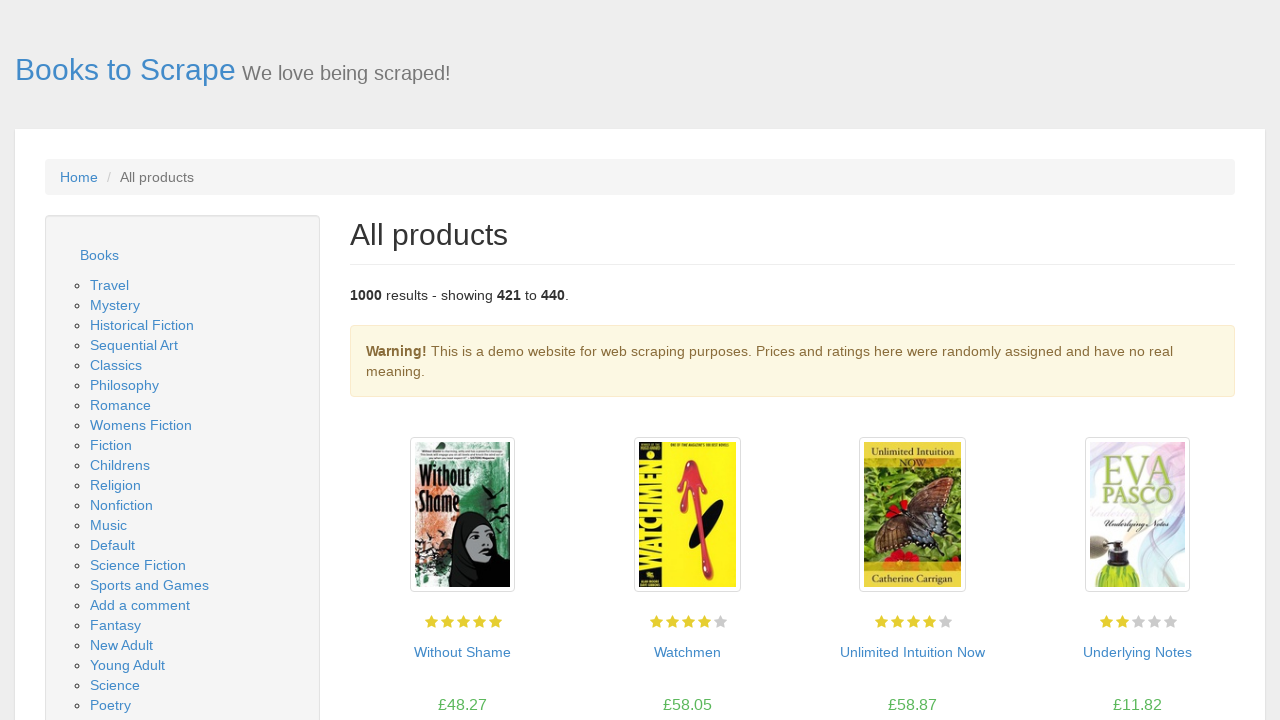

Books loaded on current catalog page
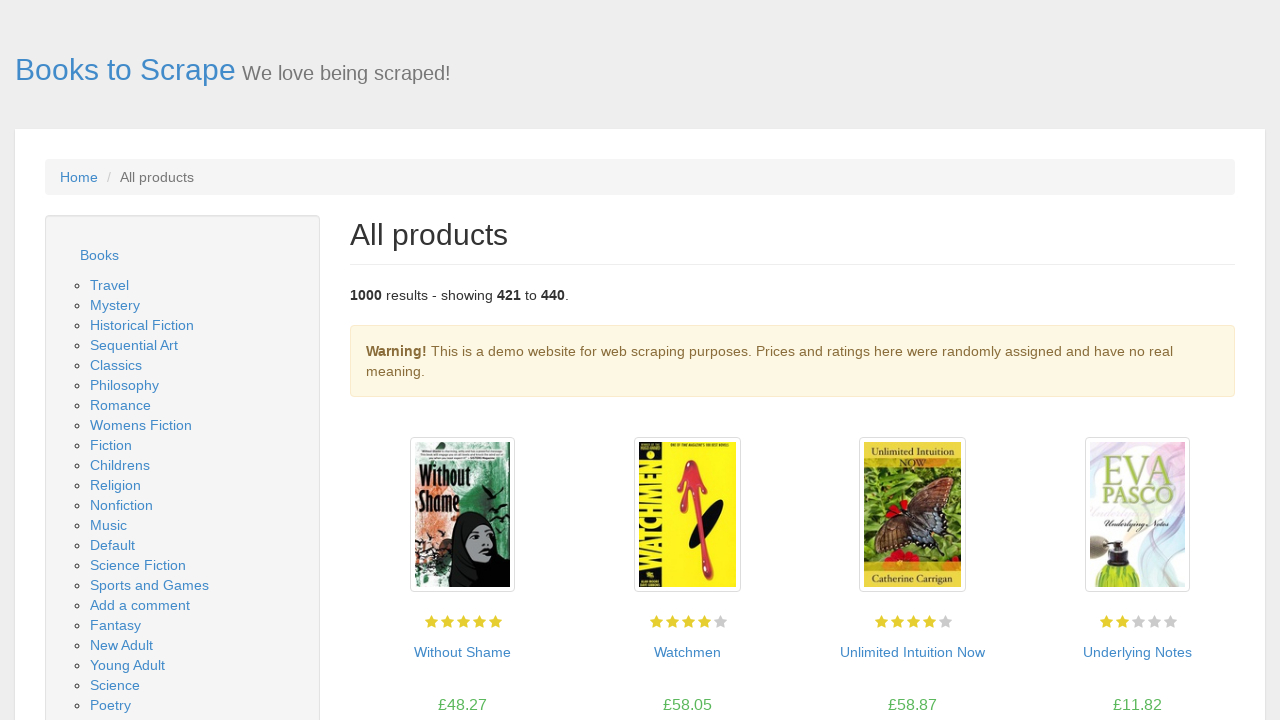

Checked for next page button
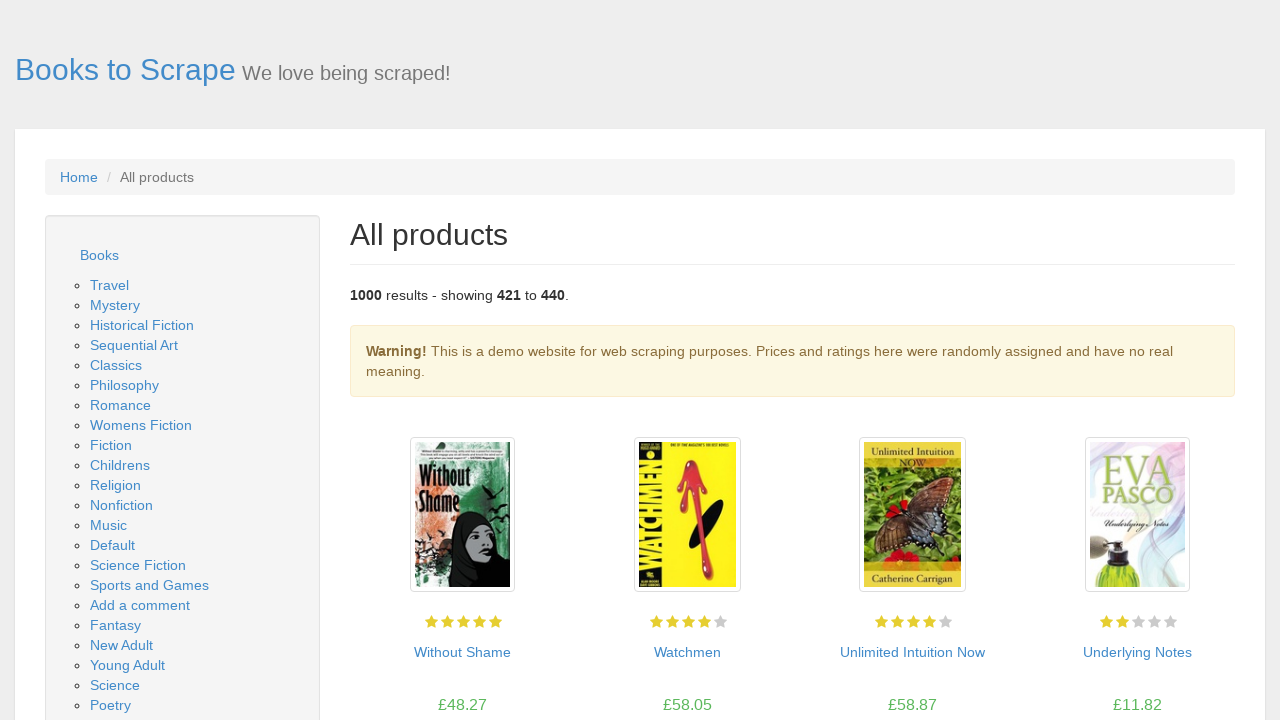

Clicked next button to navigate to next page at (1206, 654) on .next a
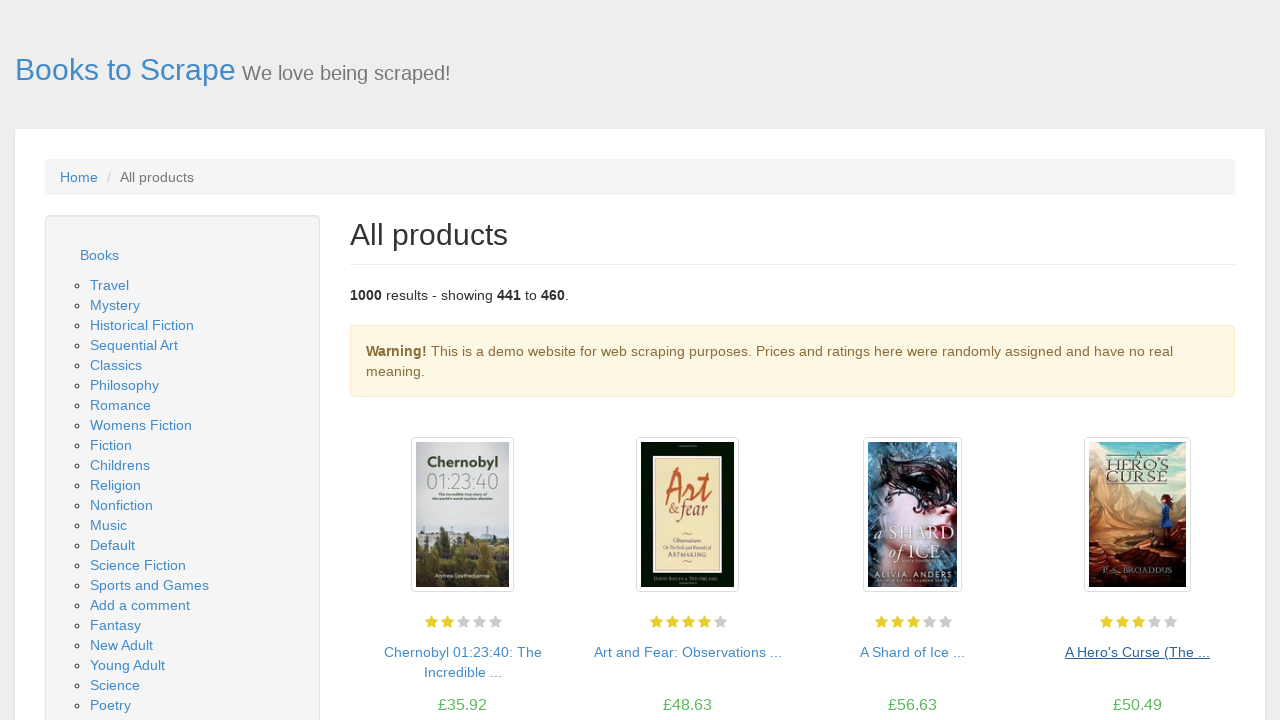

New catalog page loaded
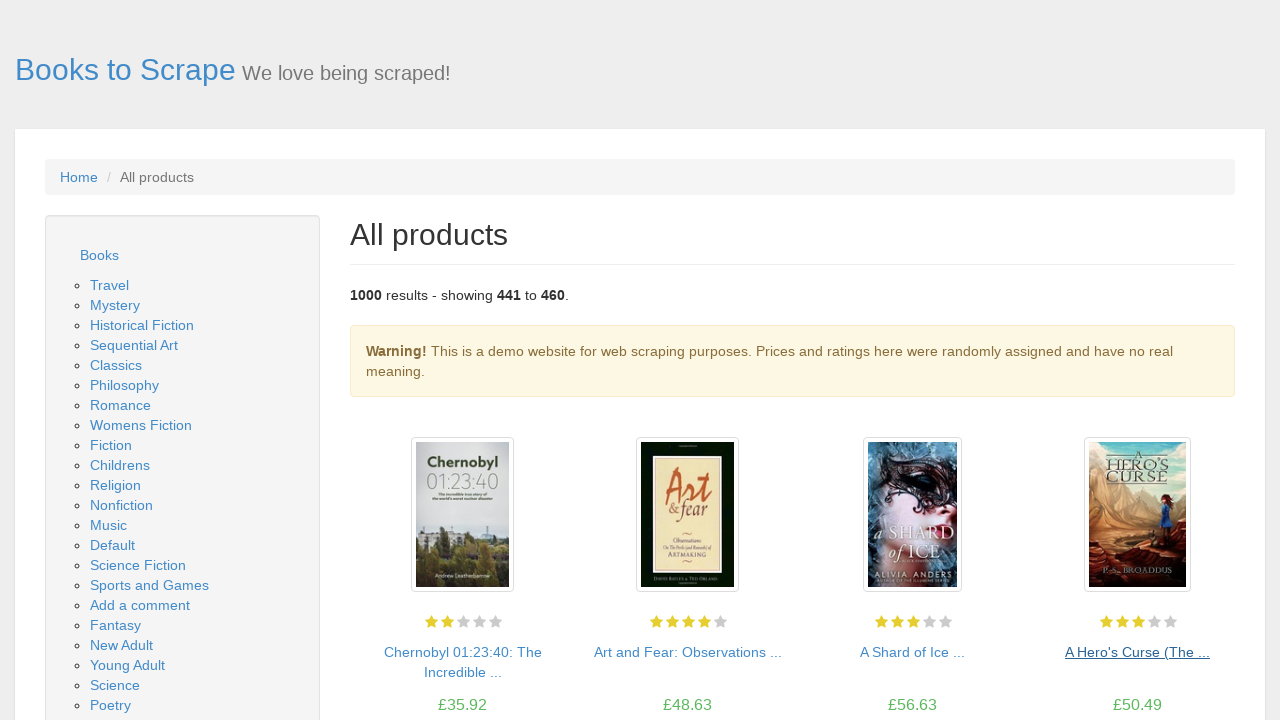

Books loaded on current catalog page
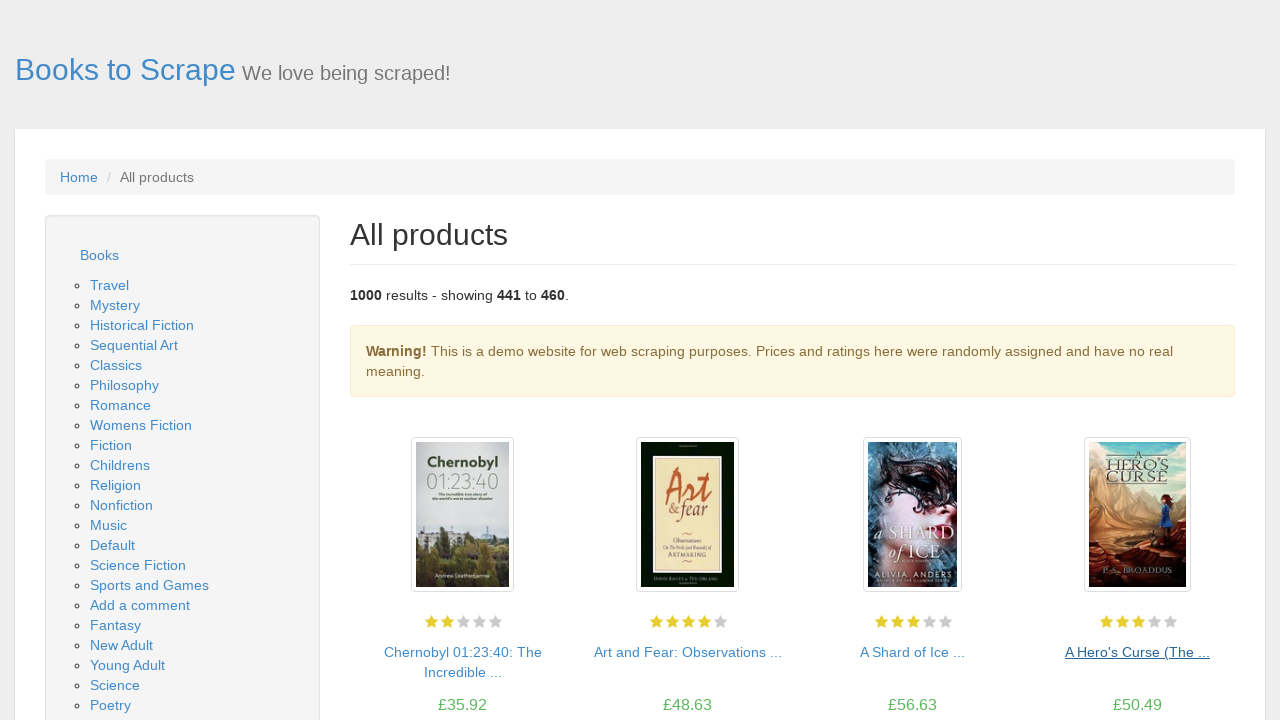

Checked for next page button
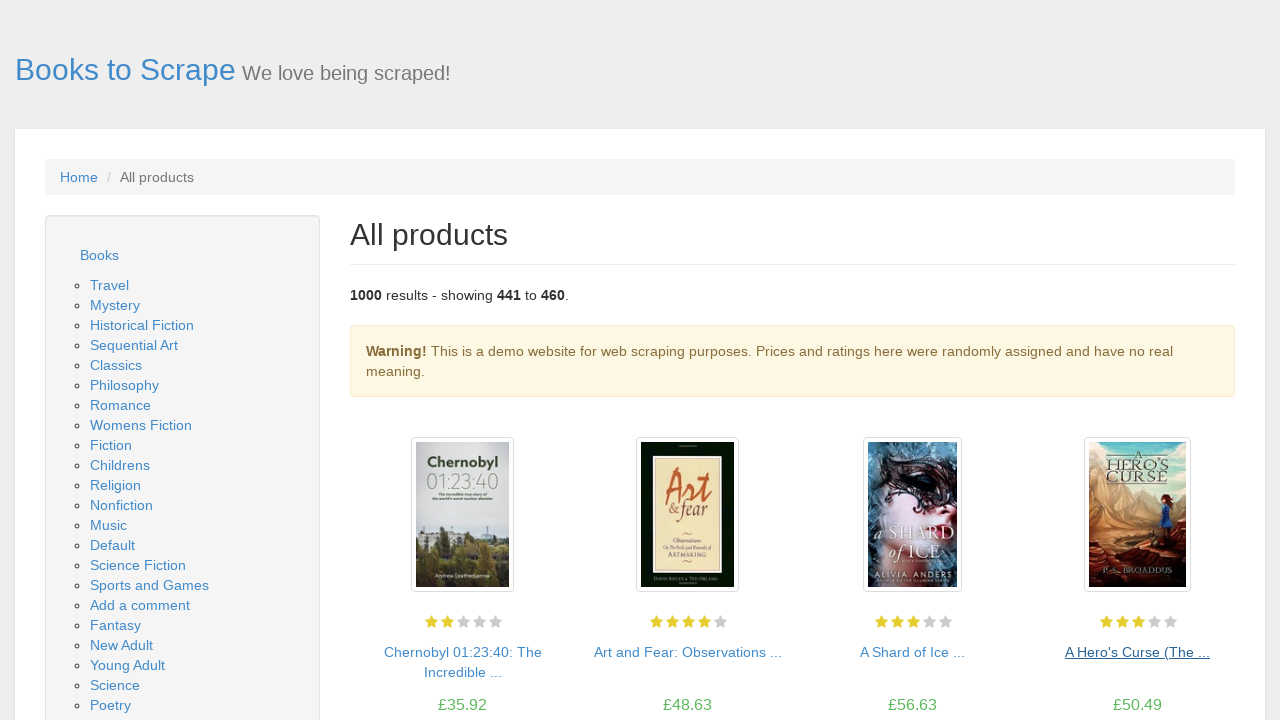

Clicked next button to navigate to next page at (1206, 654) on .next a
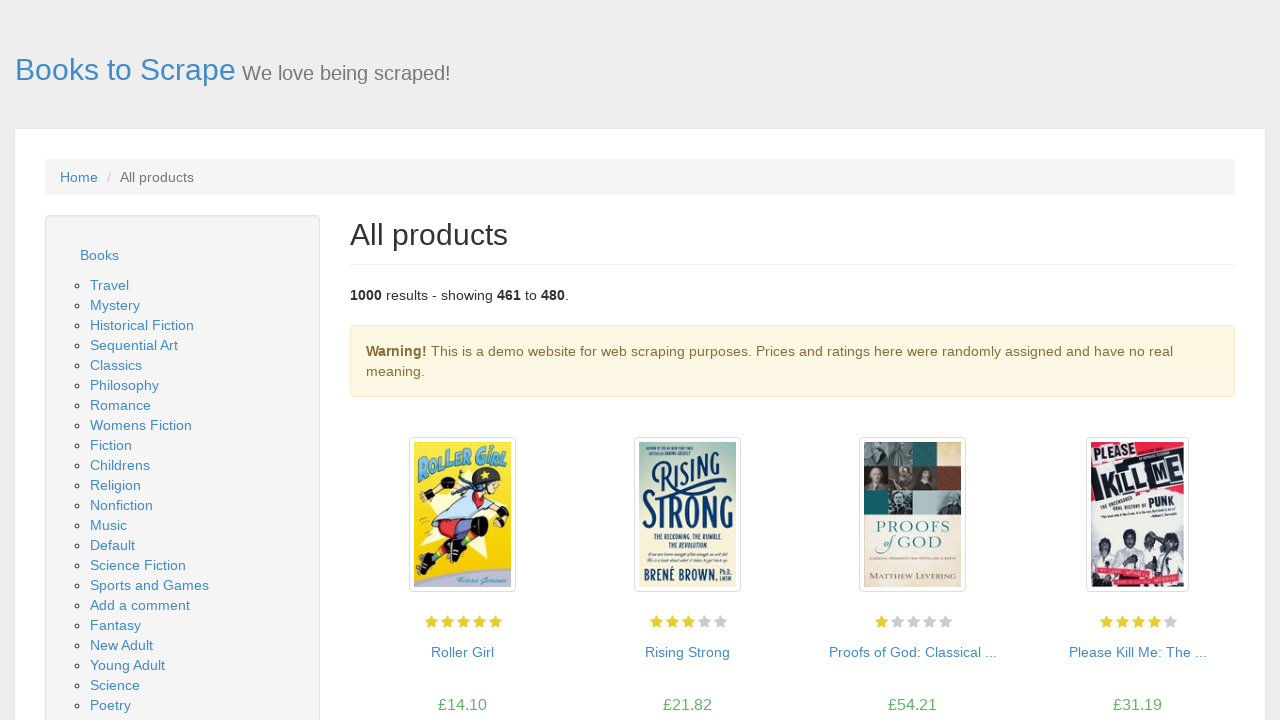

New catalog page loaded
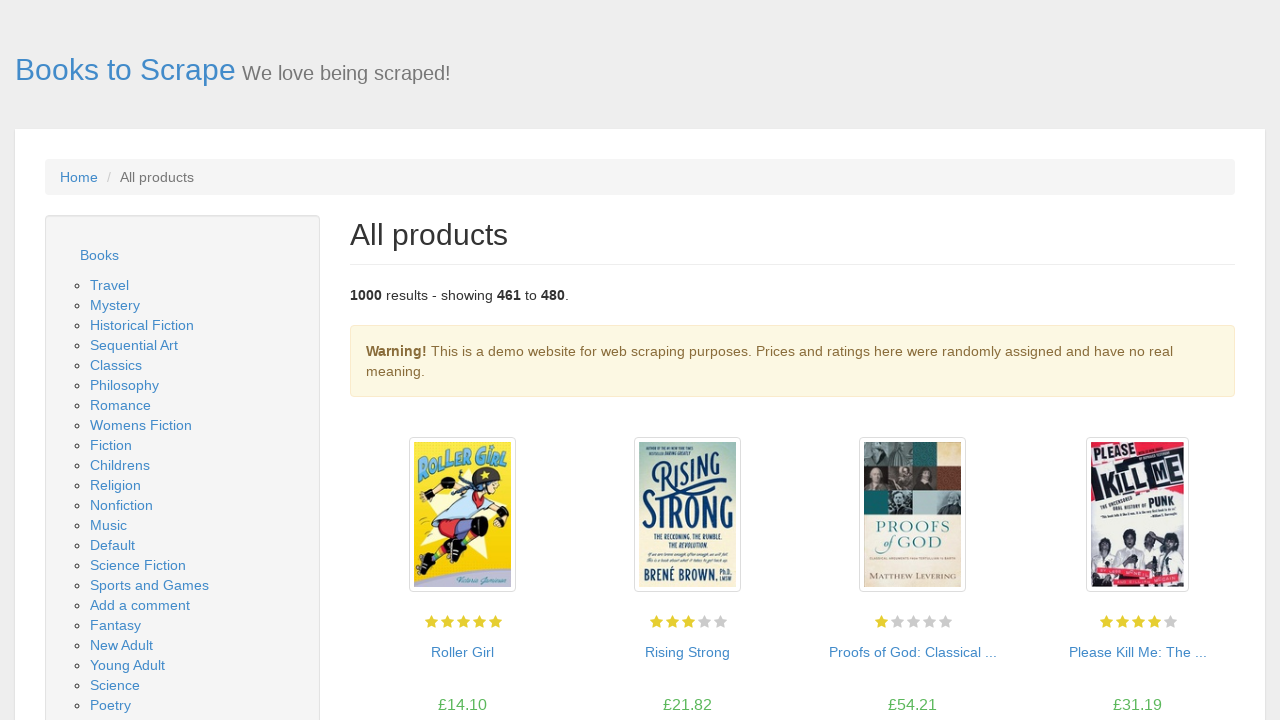

Books loaded on current catalog page
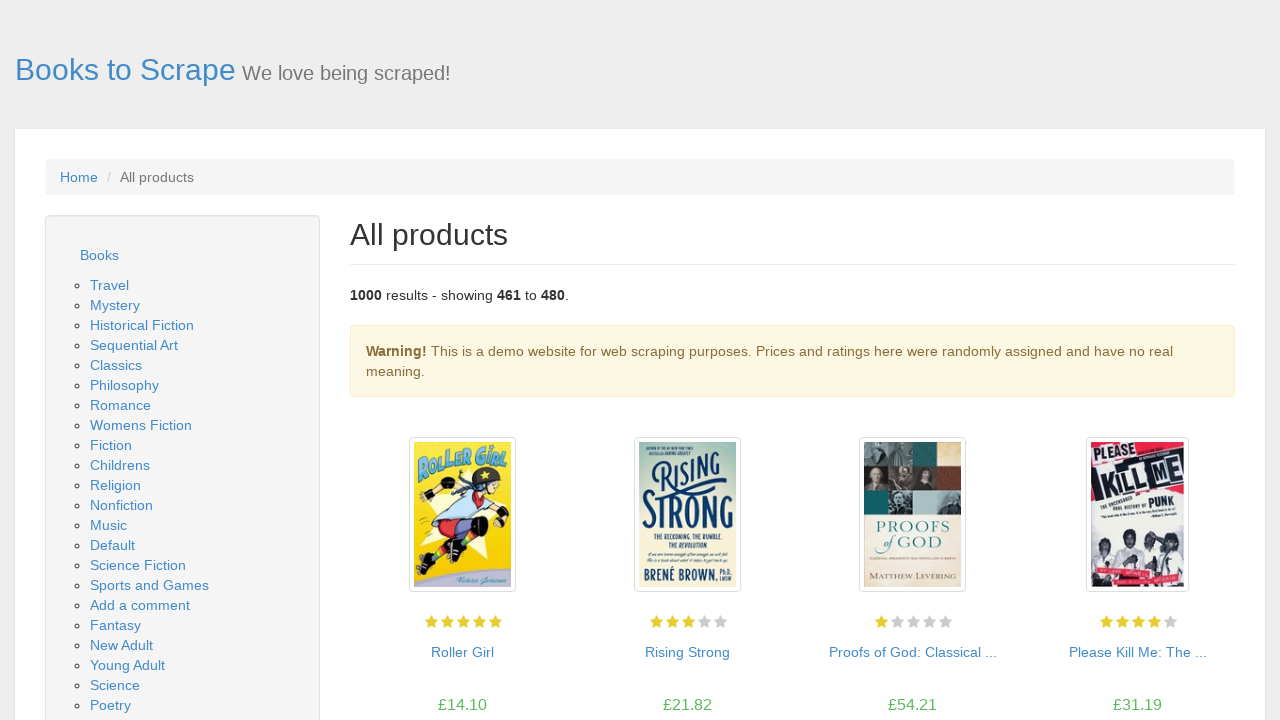

Checked for next page button
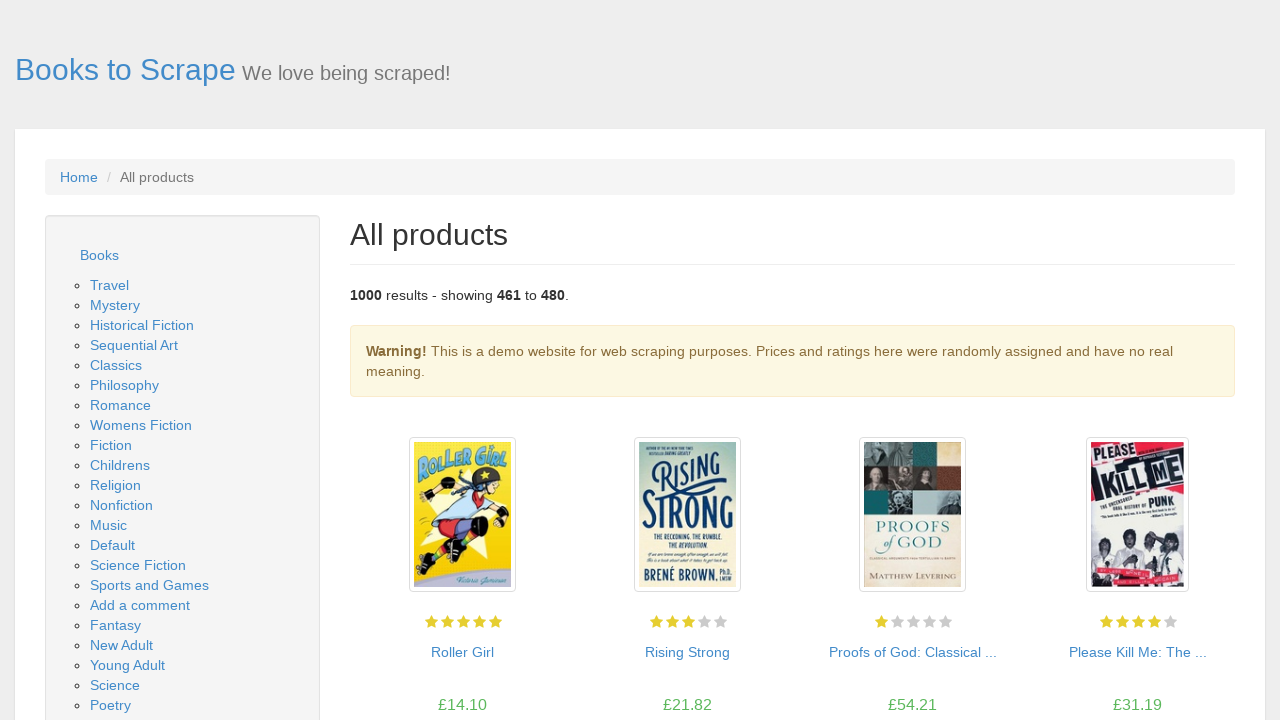

Clicked next button to navigate to next page at (1206, 654) on .next a
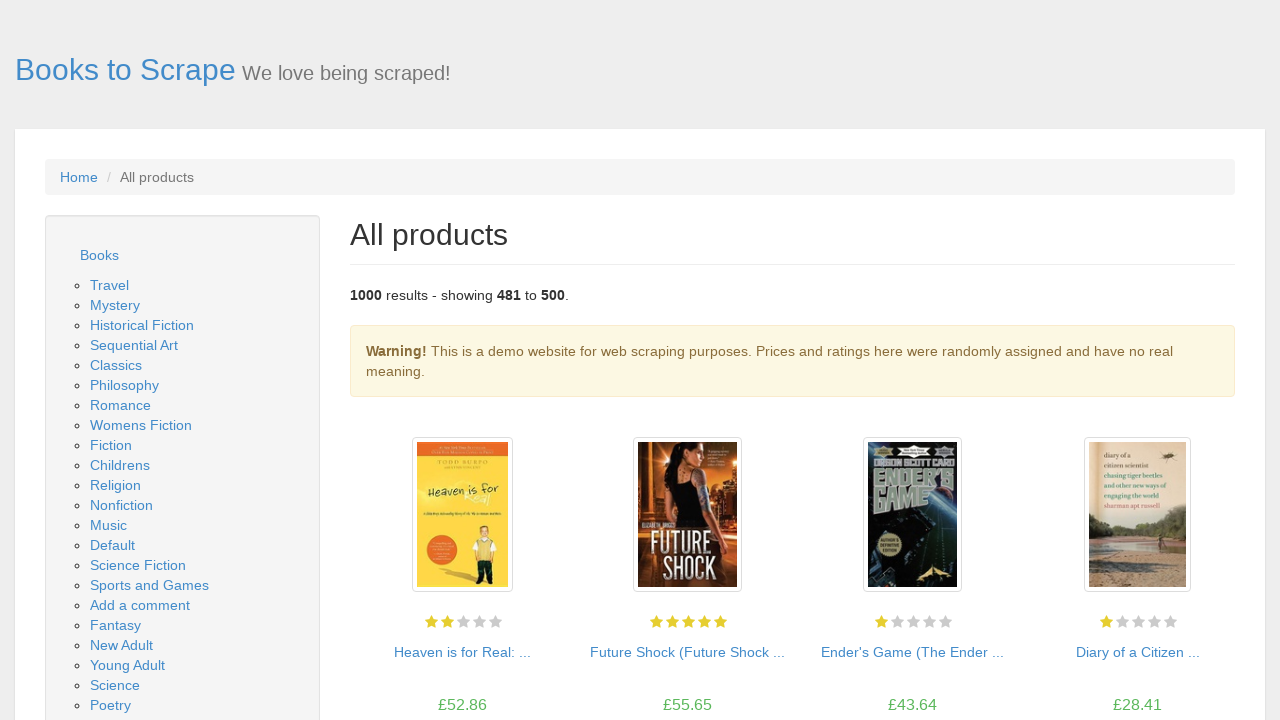

New catalog page loaded
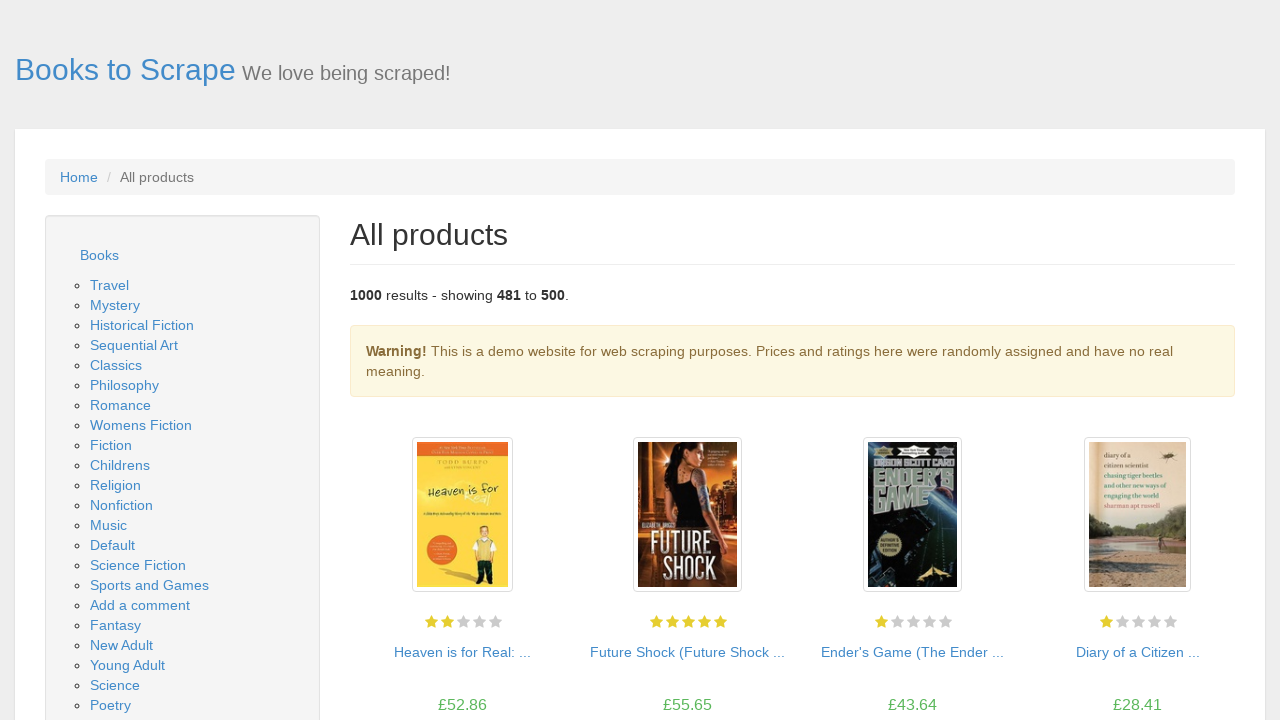

Books loaded on current catalog page
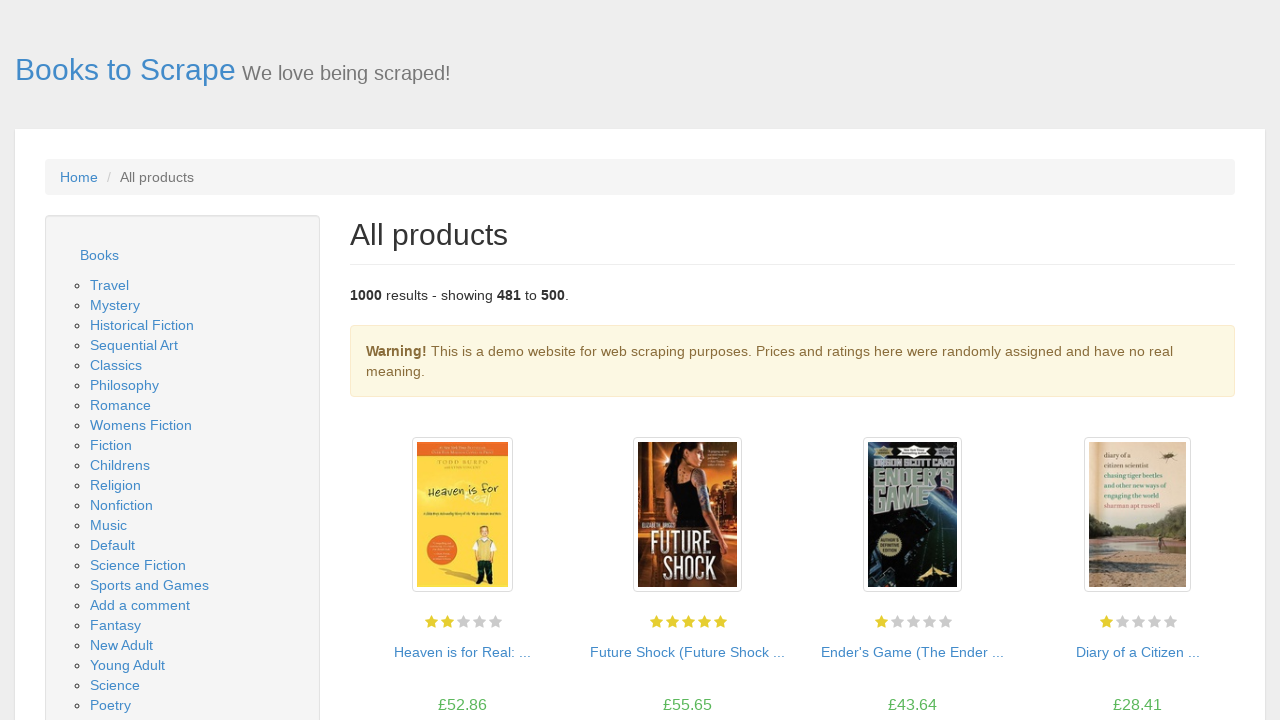

Checked for next page button
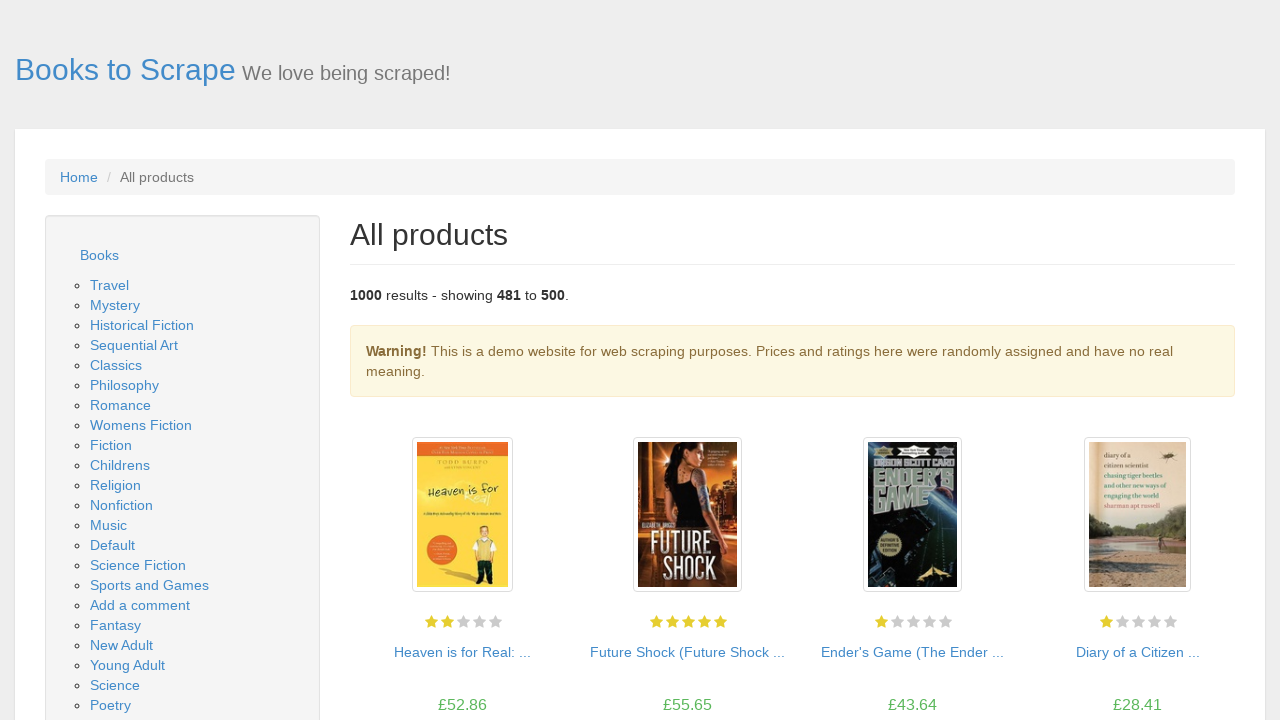

Clicked next button to navigate to next page at (1206, 654) on .next a
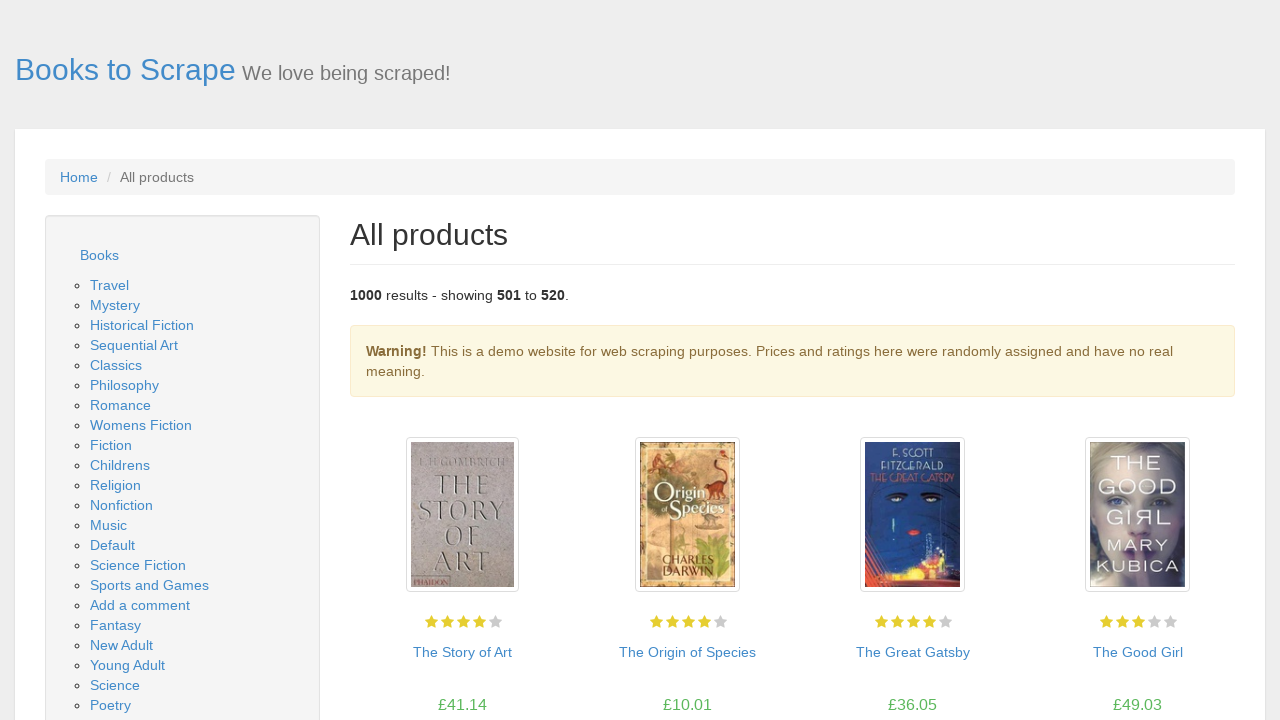

New catalog page loaded
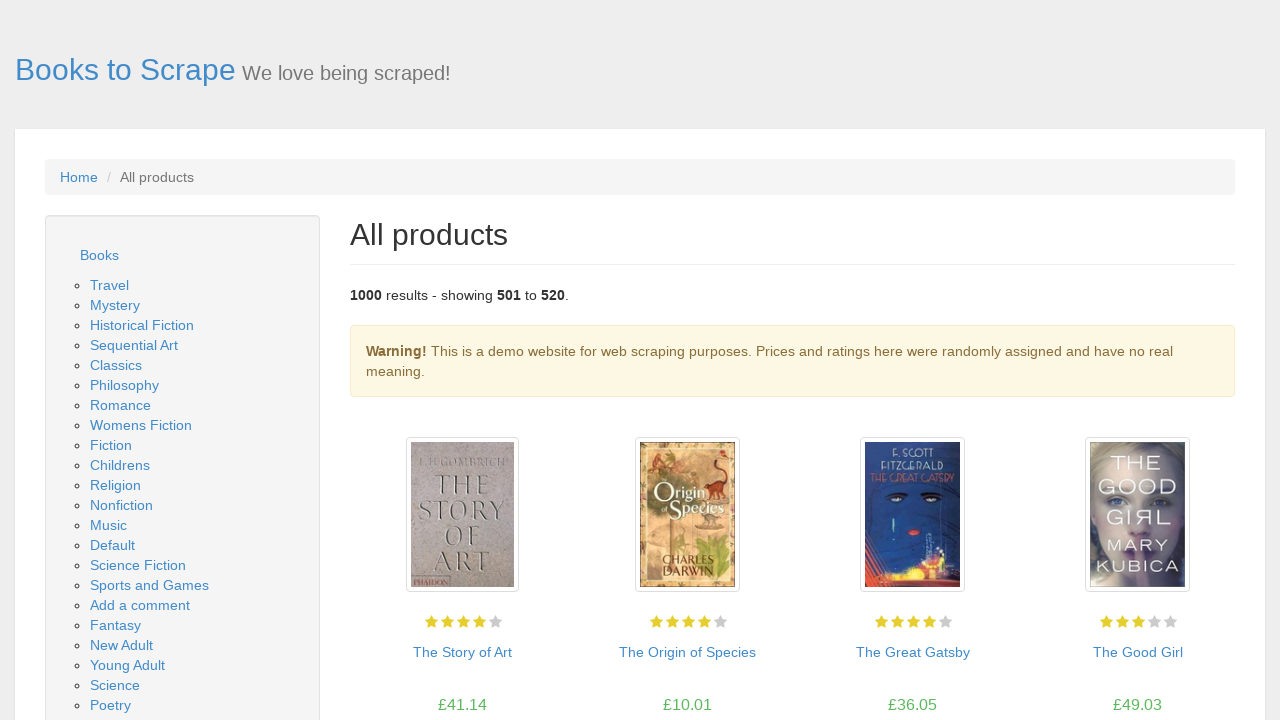

Books loaded on current catalog page
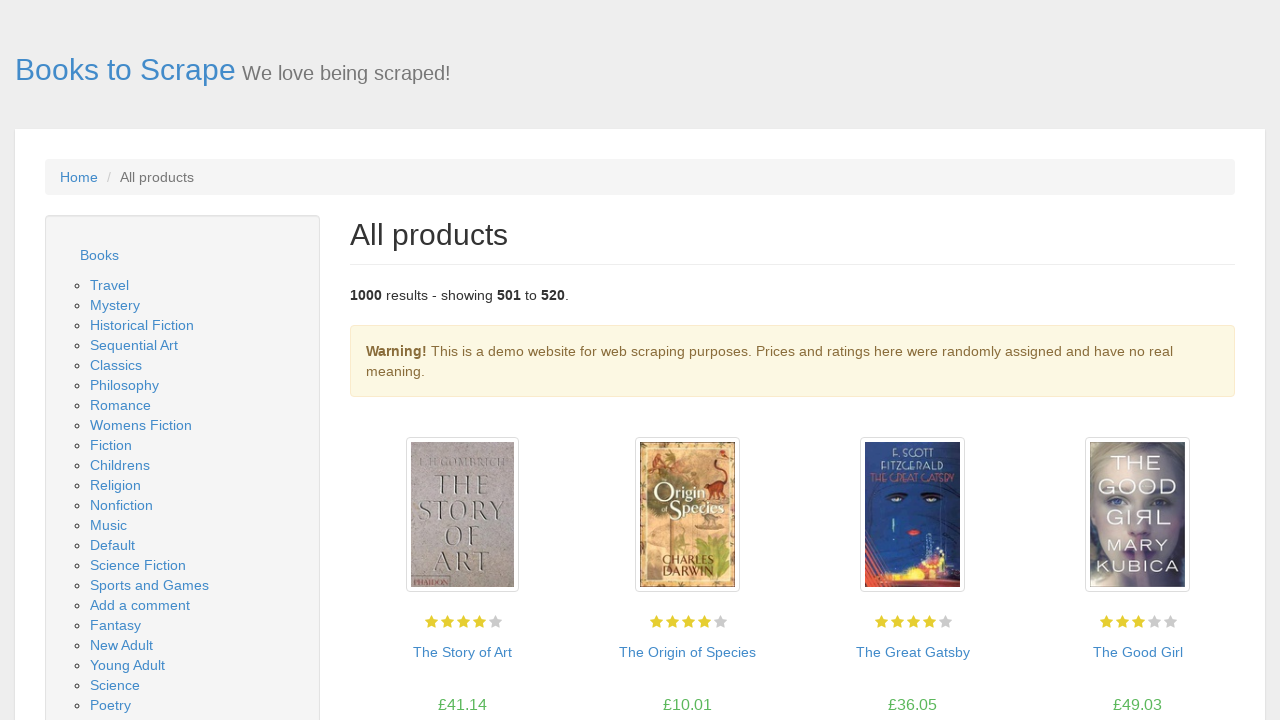

Checked for next page button
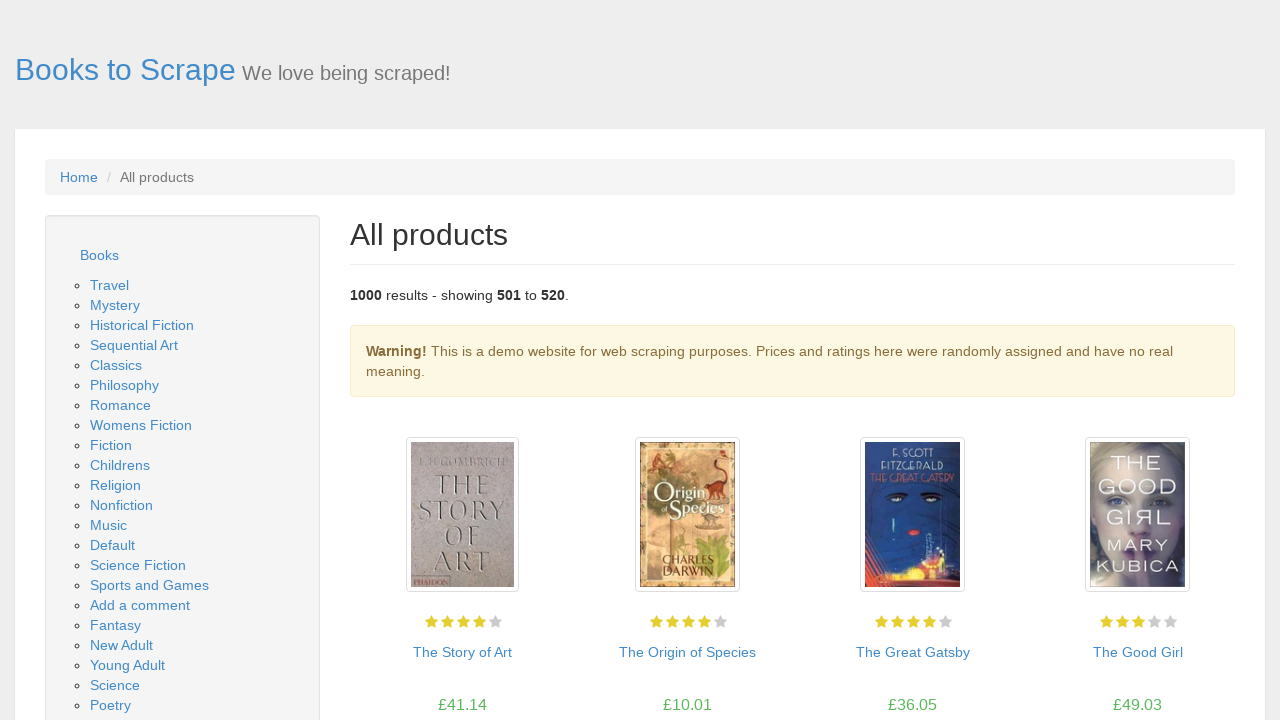

Clicked next button to navigate to next page at (1206, 654) on .next a
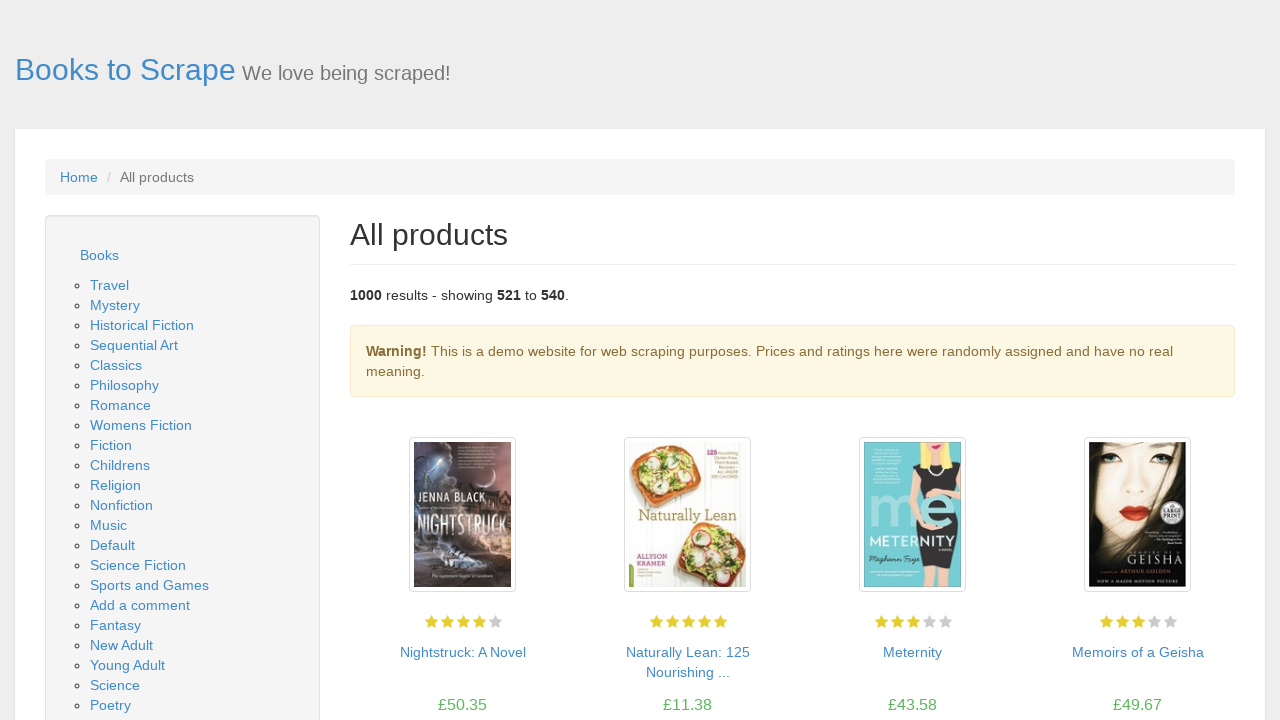

New catalog page loaded
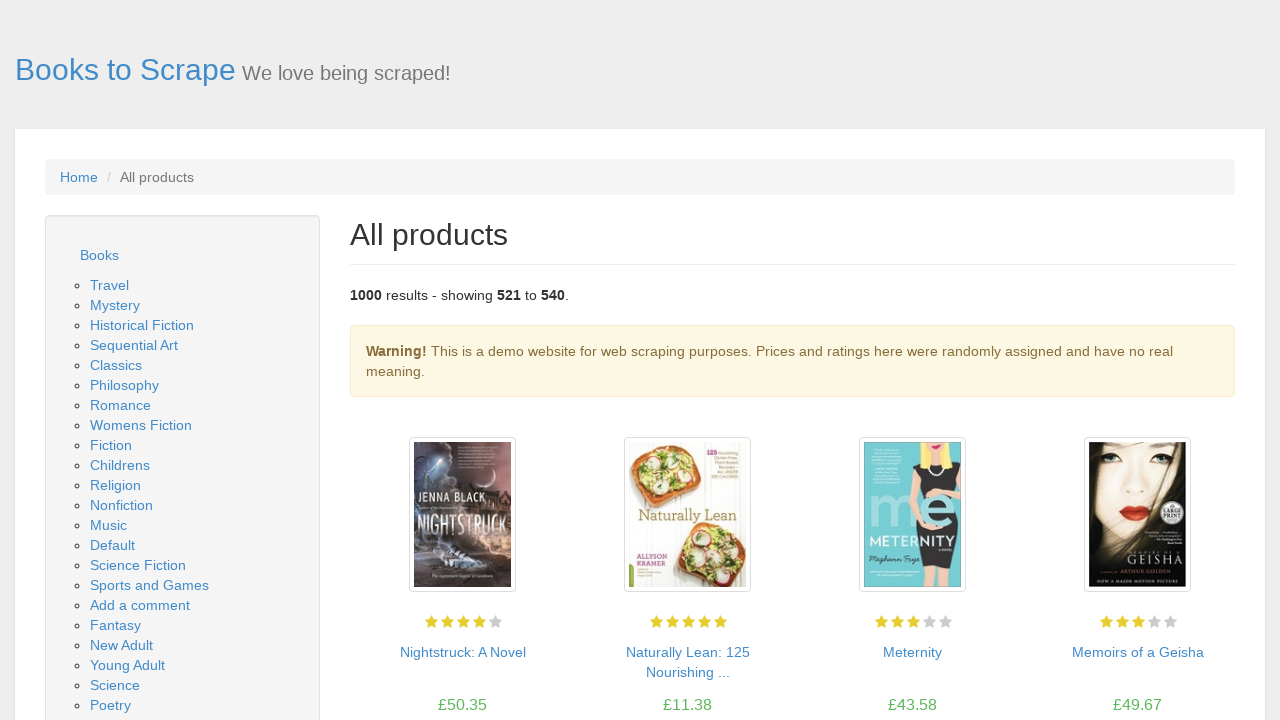

Books loaded on current catalog page
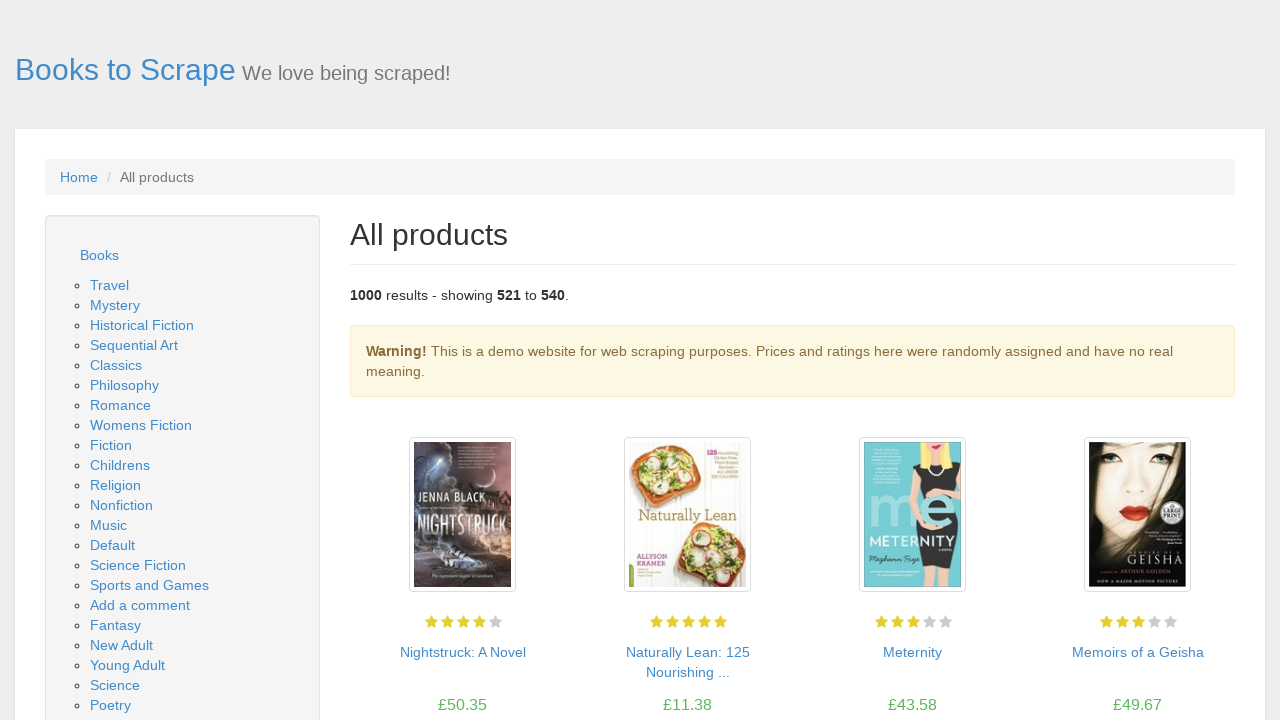

Checked for next page button
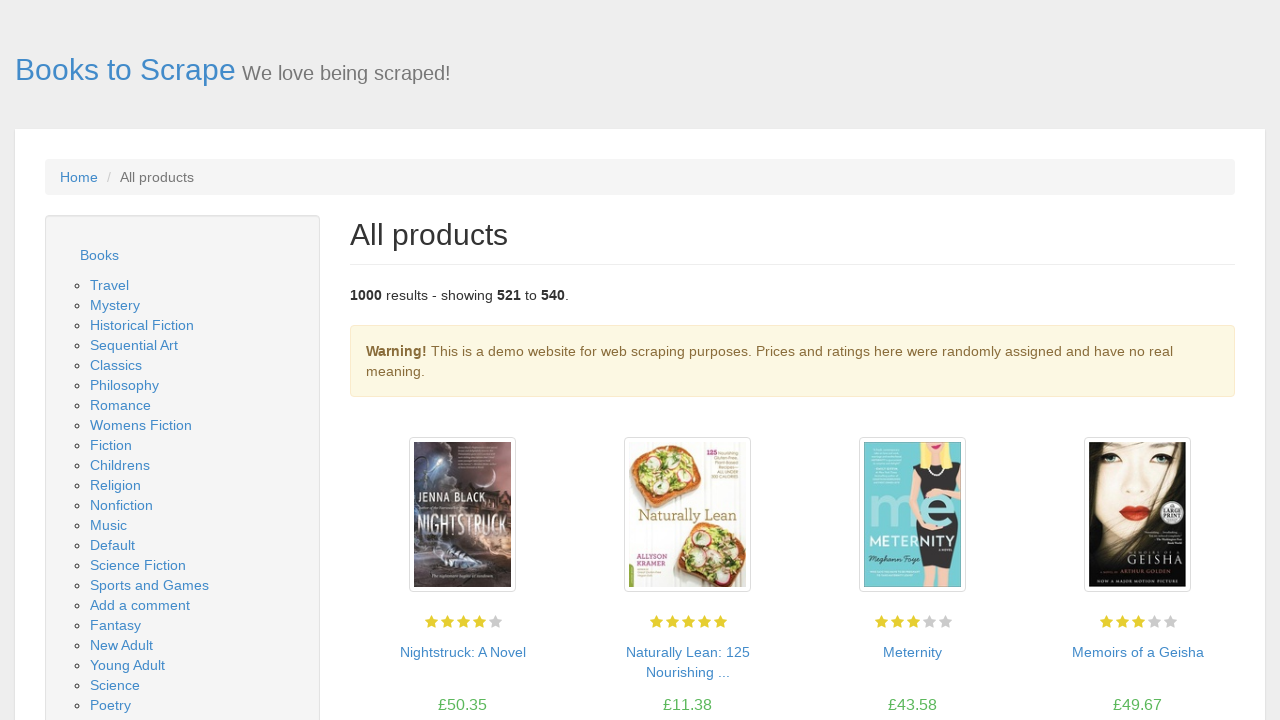

Clicked next button to navigate to next page at (1206, 654) on .next a
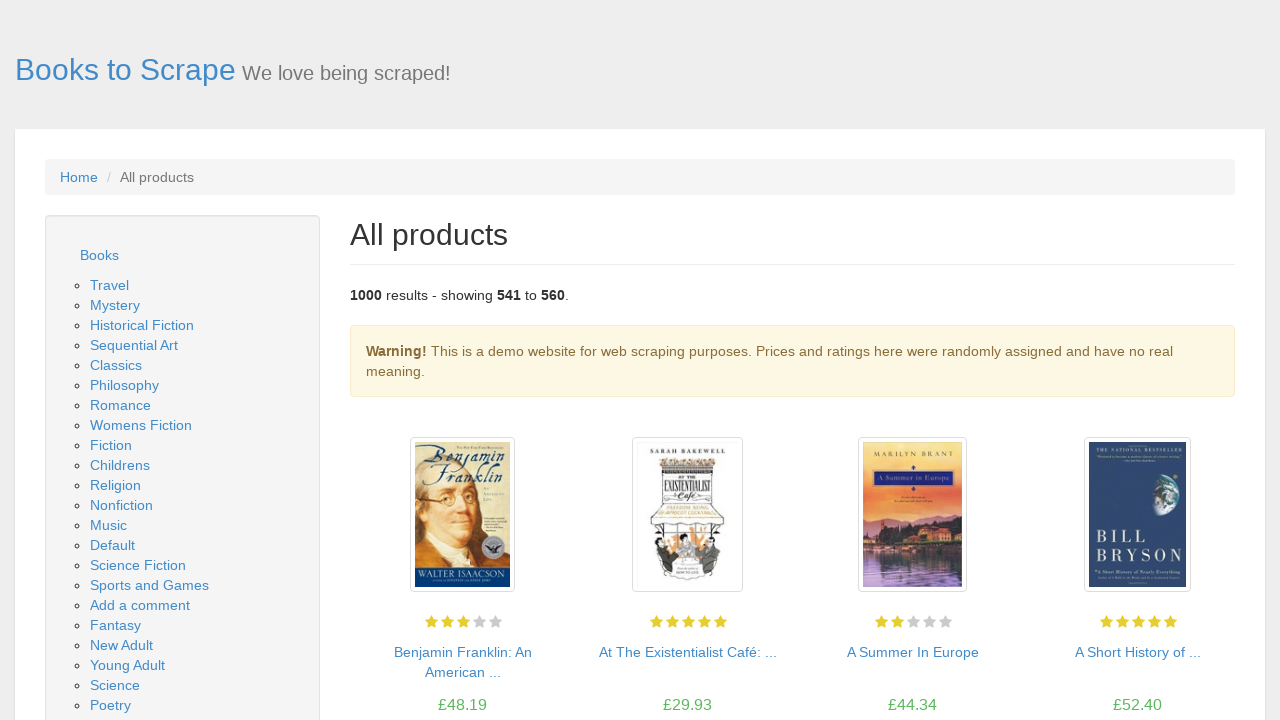

New catalog page loaded
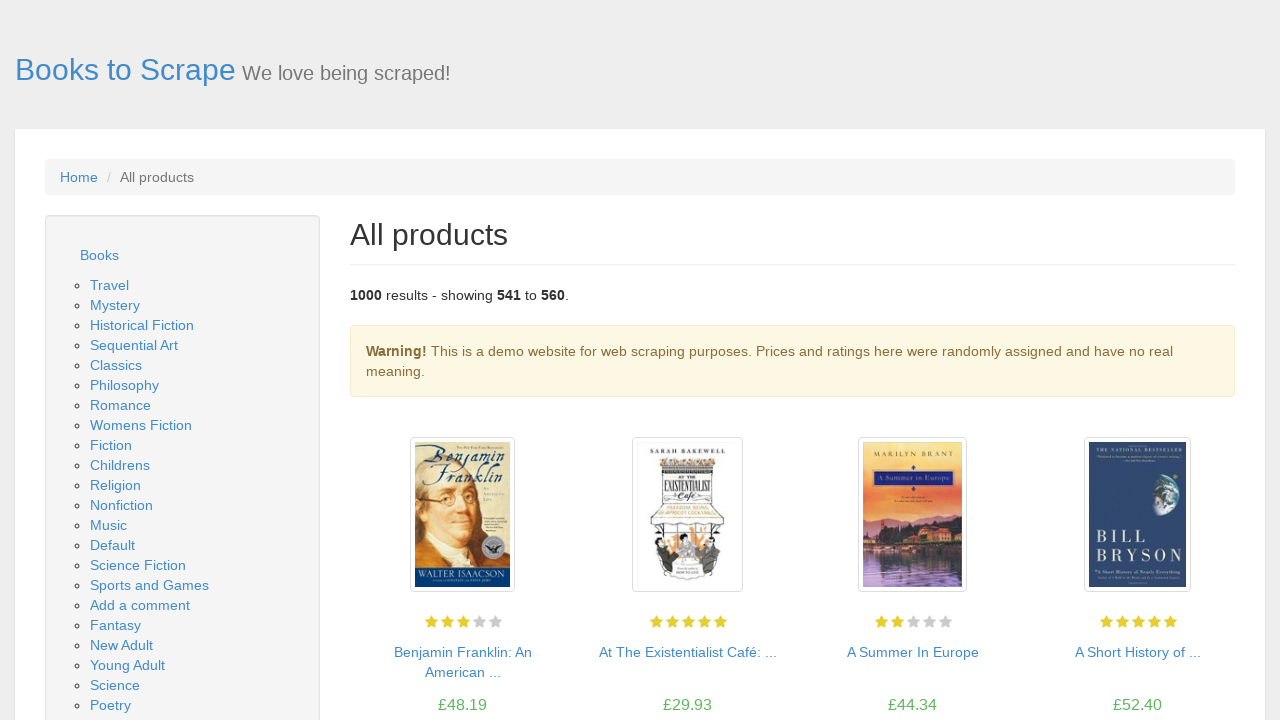

Books loaded on current catalog page
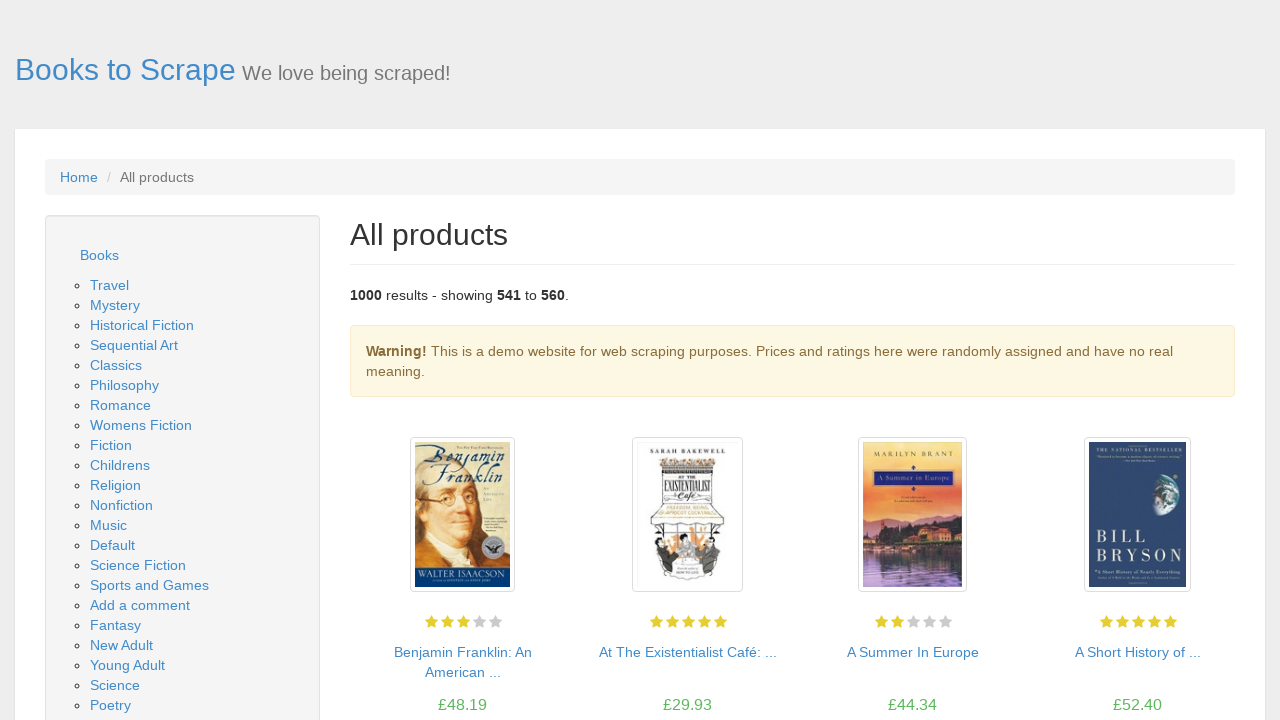

Checked for next page button
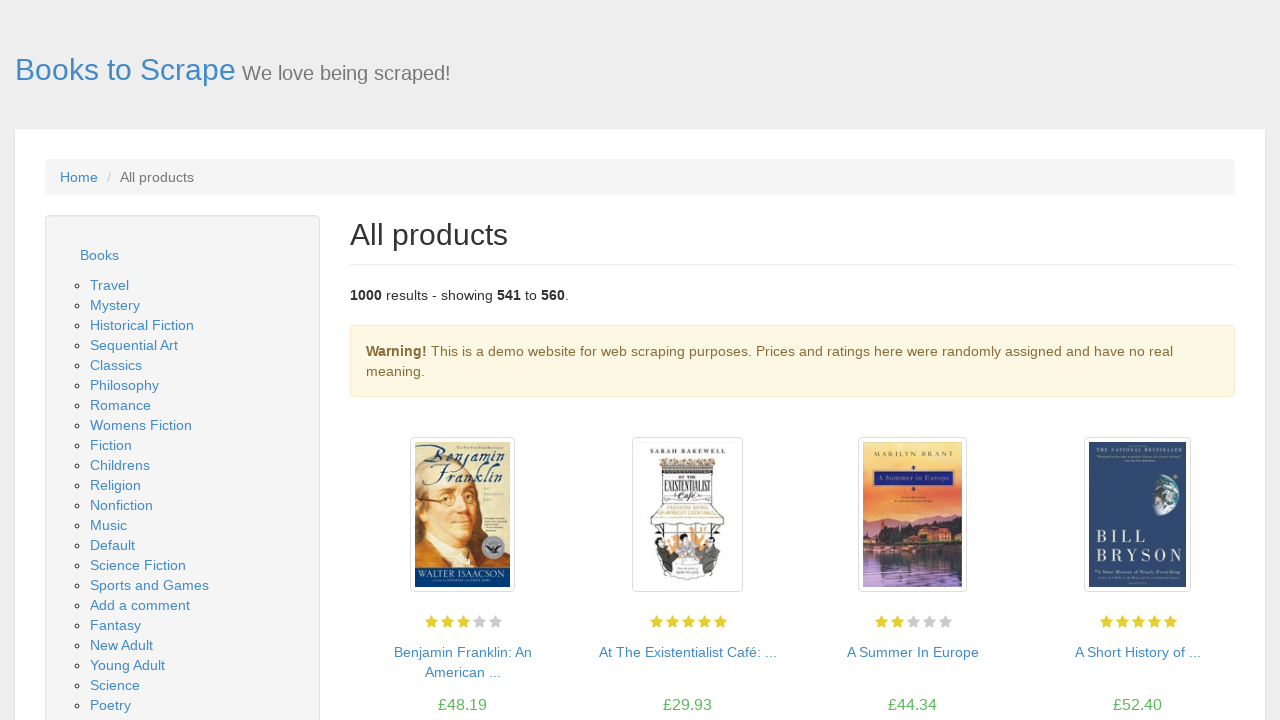

Clicked next button to navigate to next page at (1206, 654) on .next a
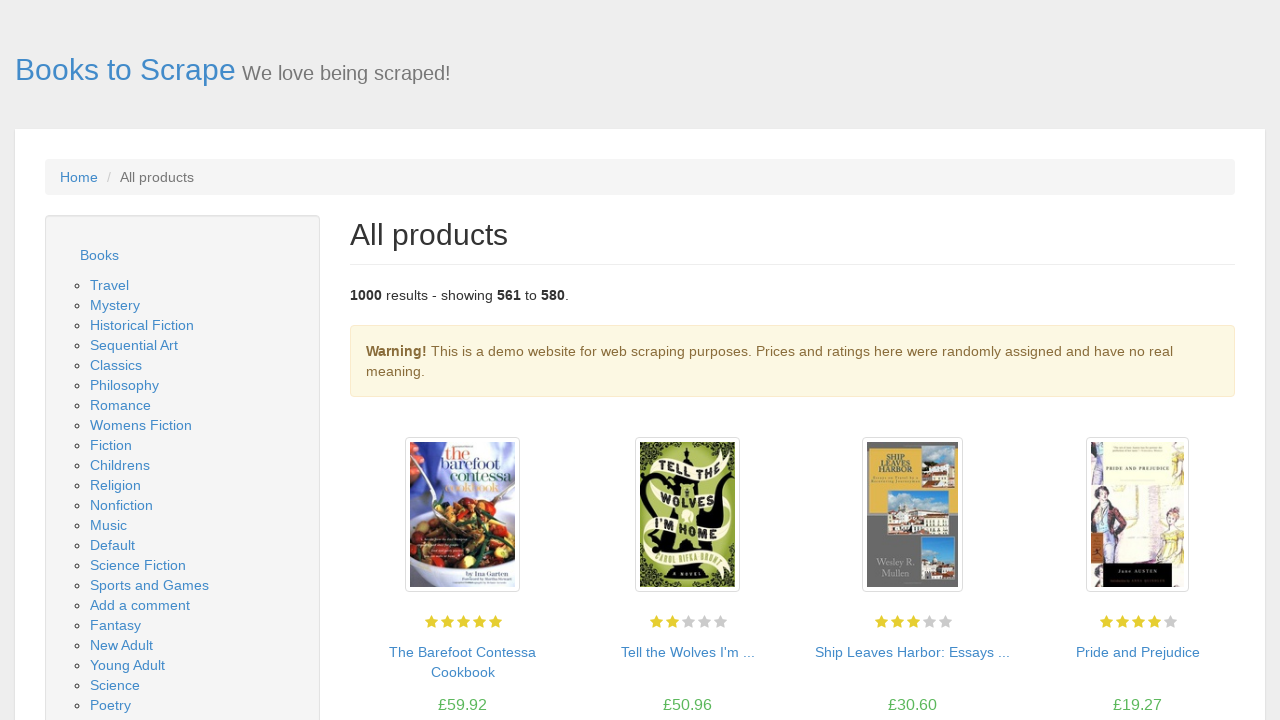

New catalog page loaded
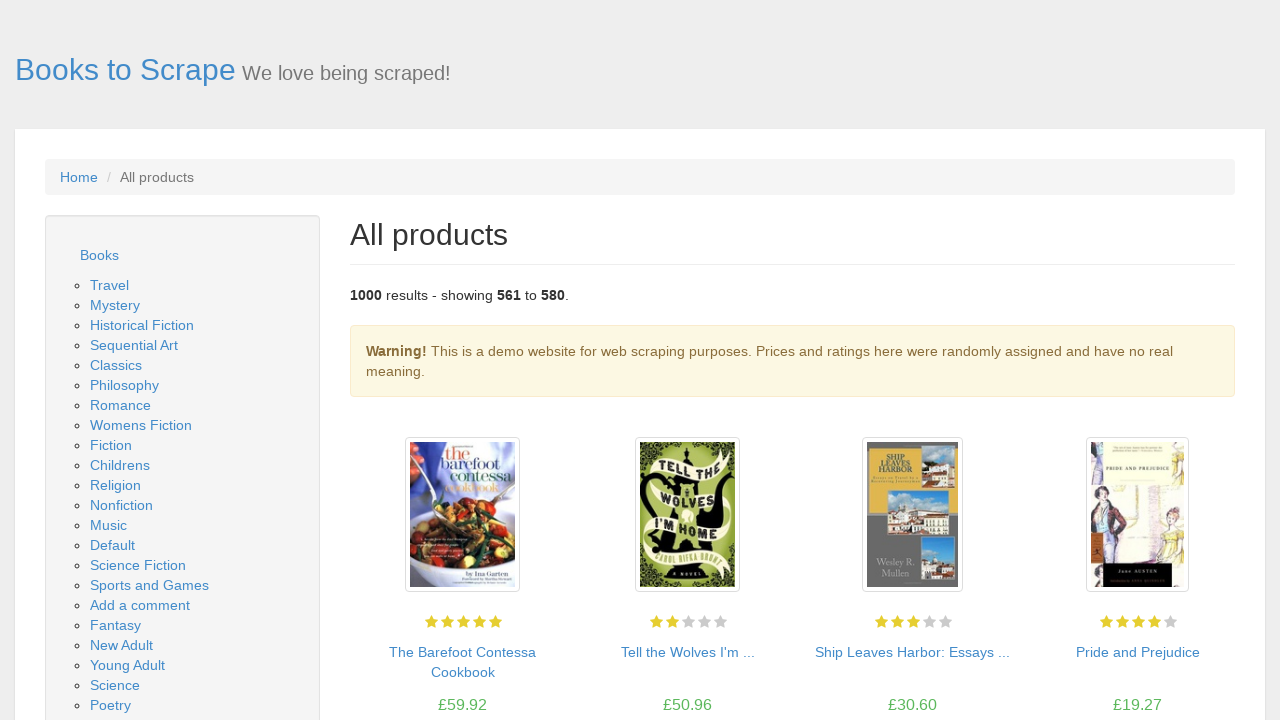

Books loaded on current catalog page
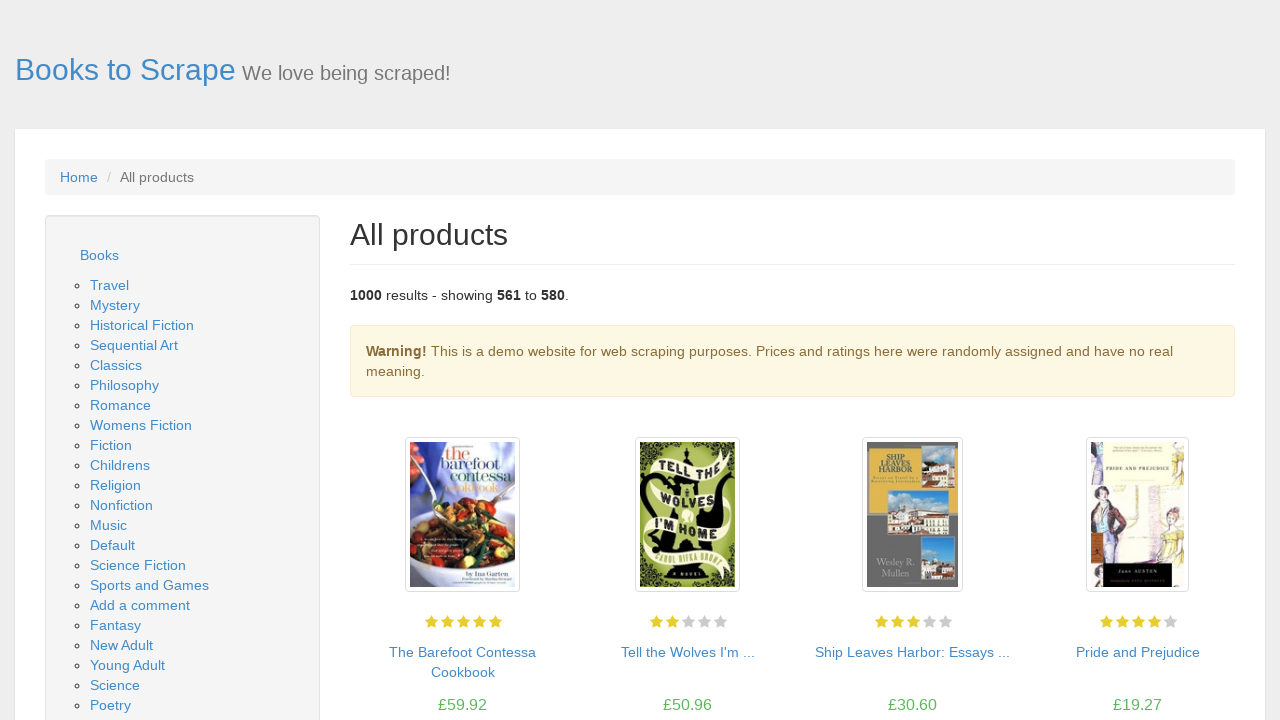

Checked for next page button
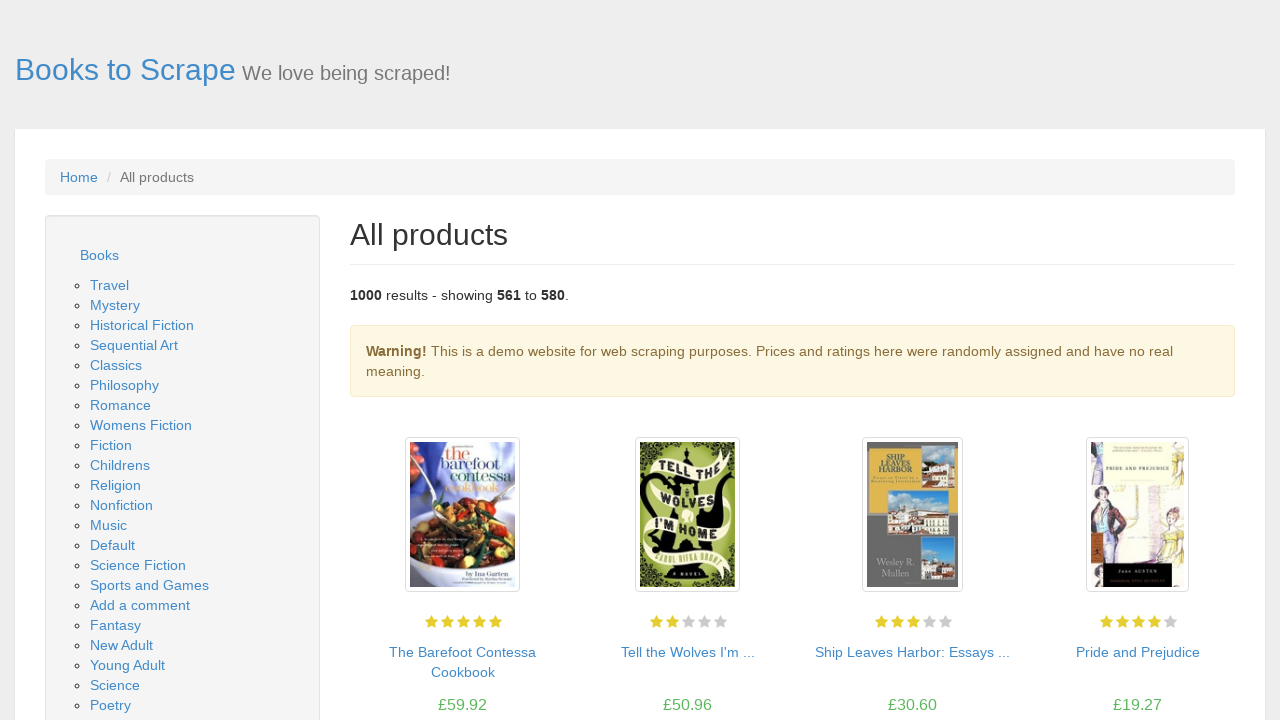

Clicked next button to navigate to next page at (1206, 654) on .next a
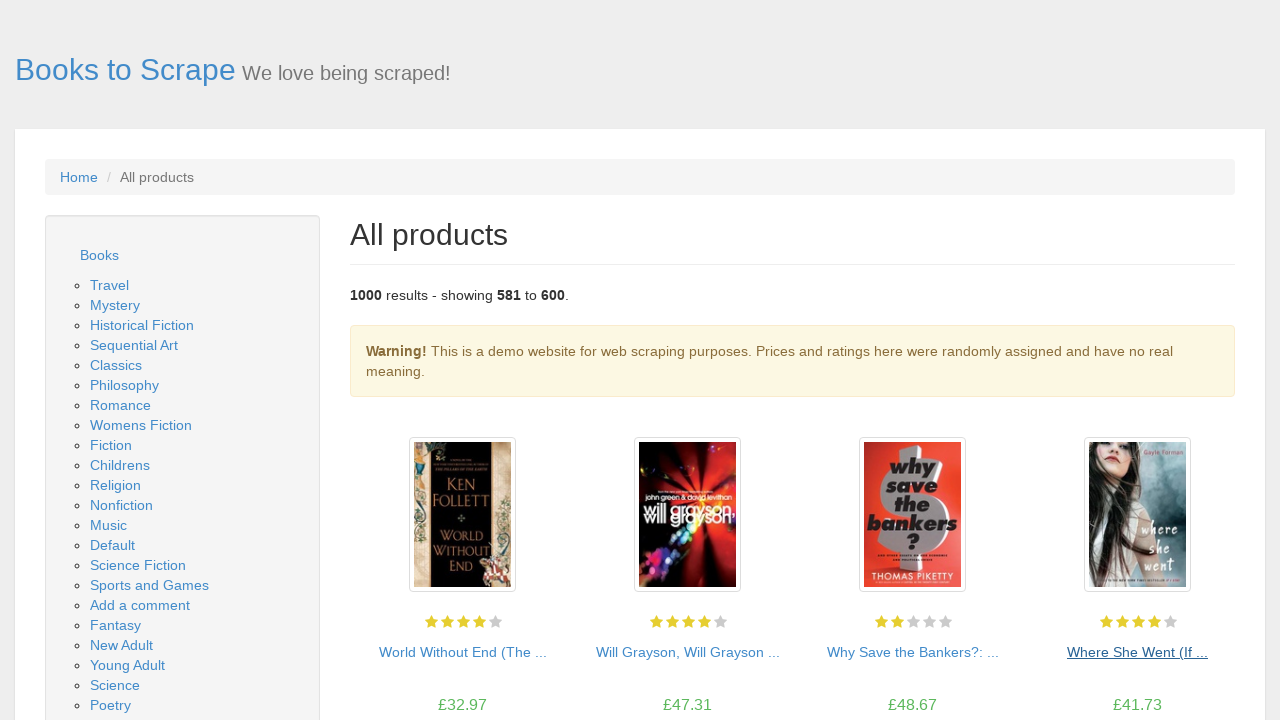

New catalog page loaded
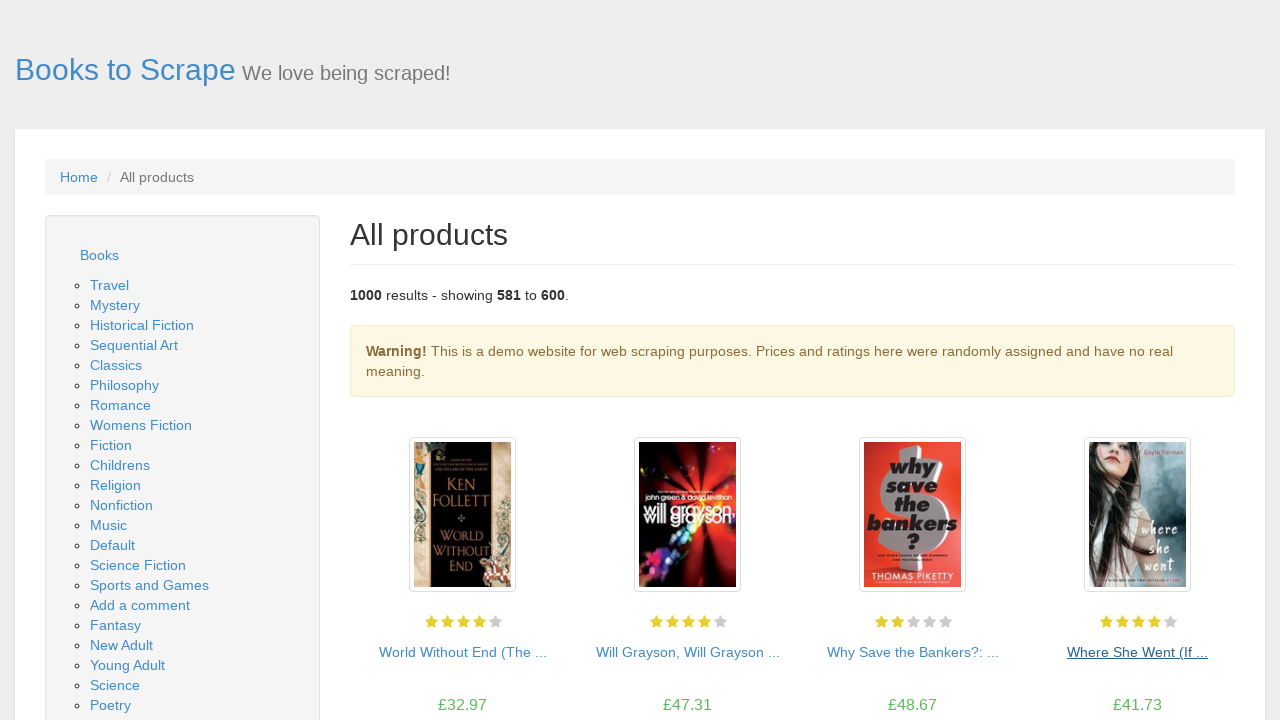

Books loaded on current catalog page
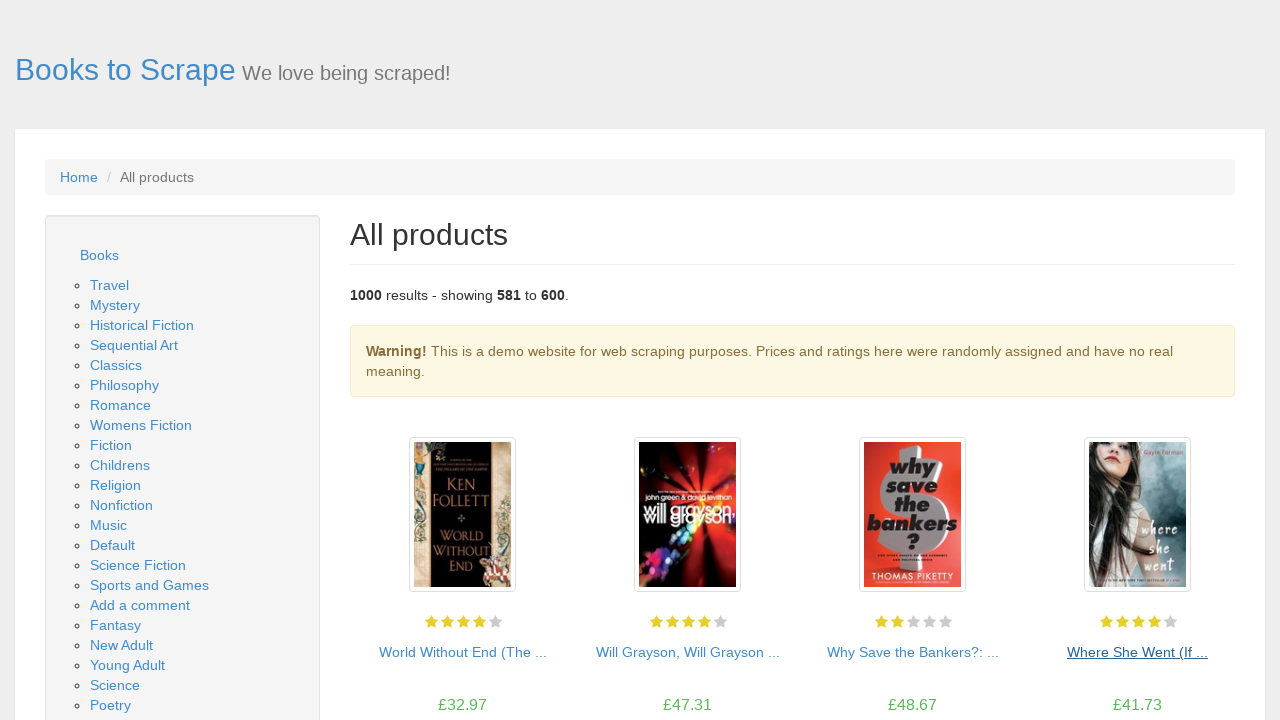

Checked for next page button
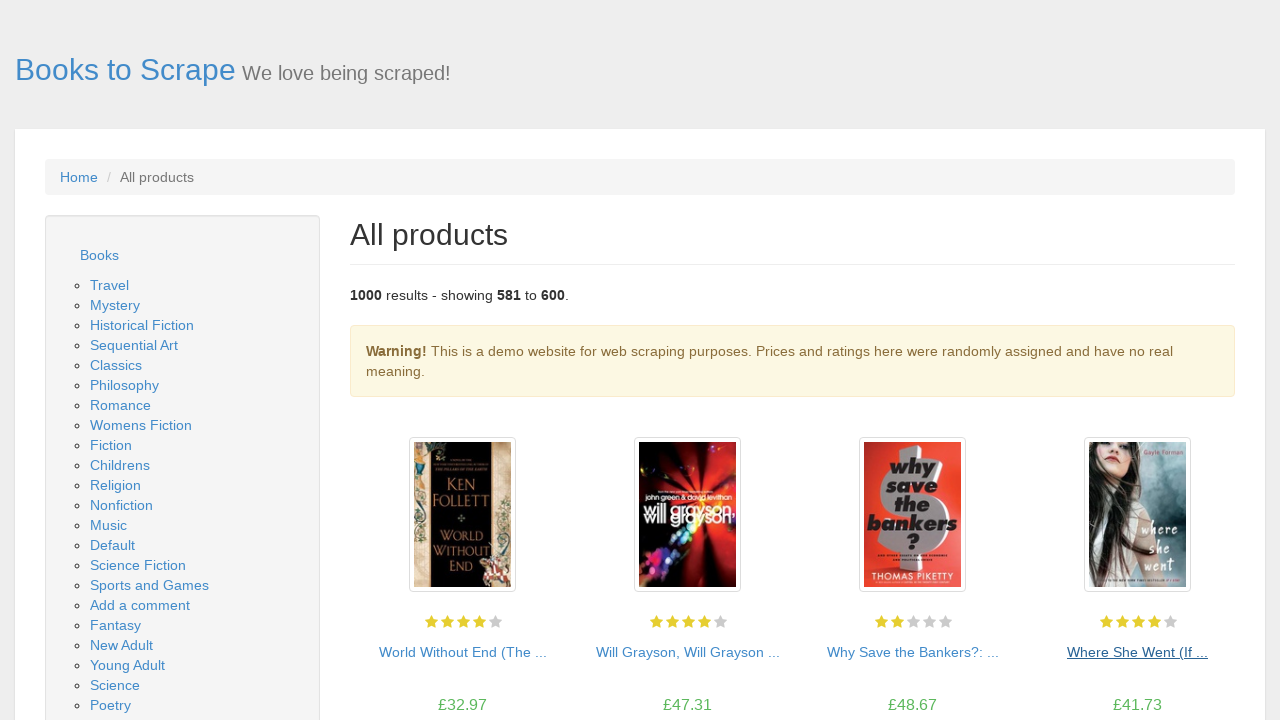

Clicked next button to navigate to next page at (1206, 654) on .next a
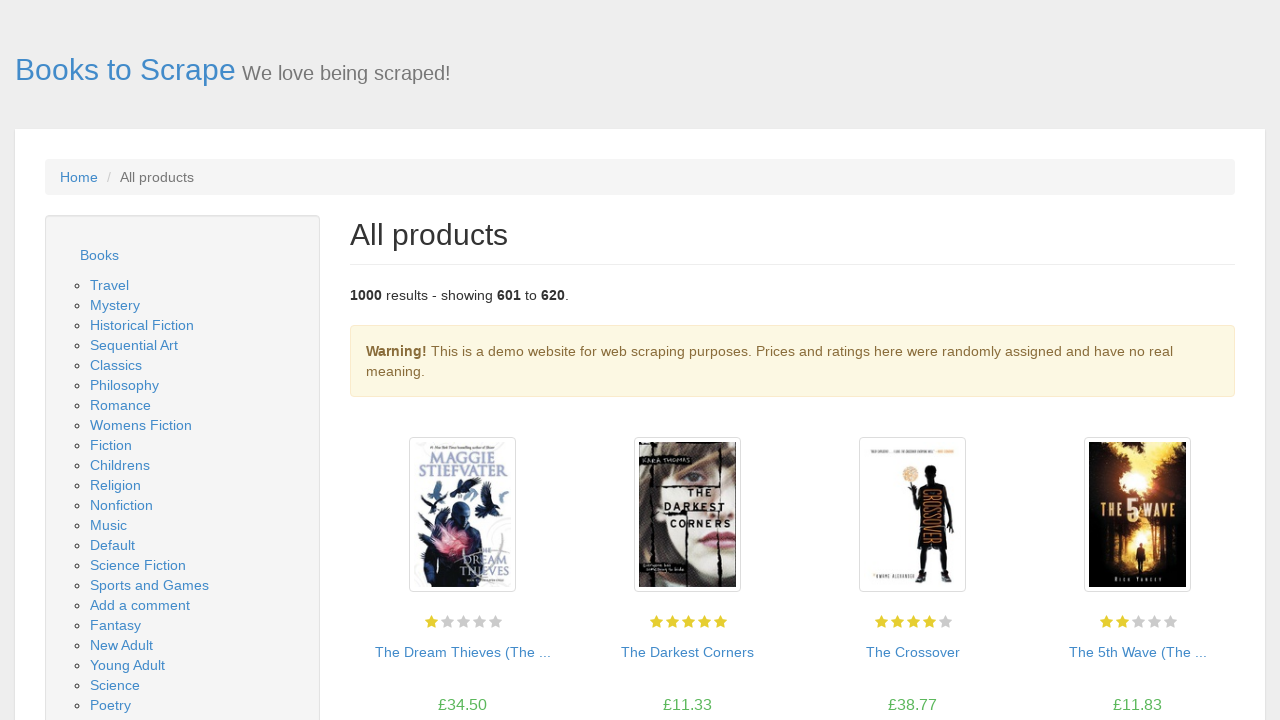

New catalog page loaded
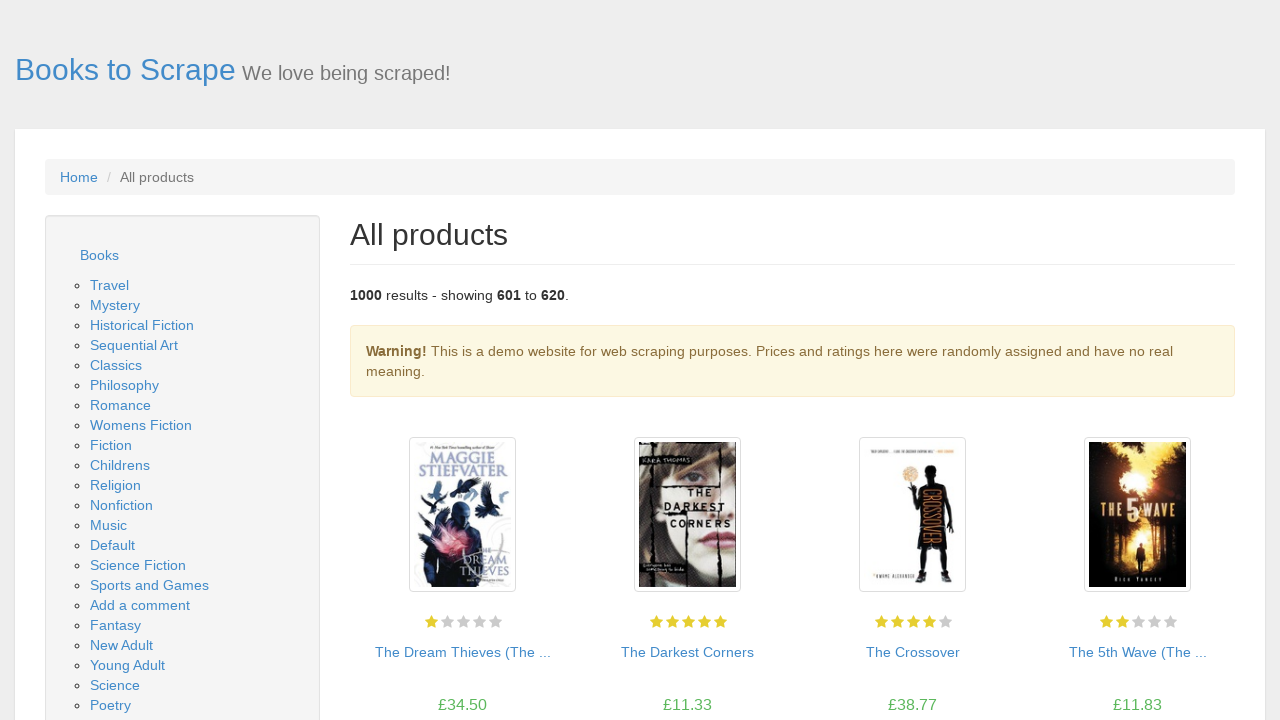

Books loaded on current catalog page
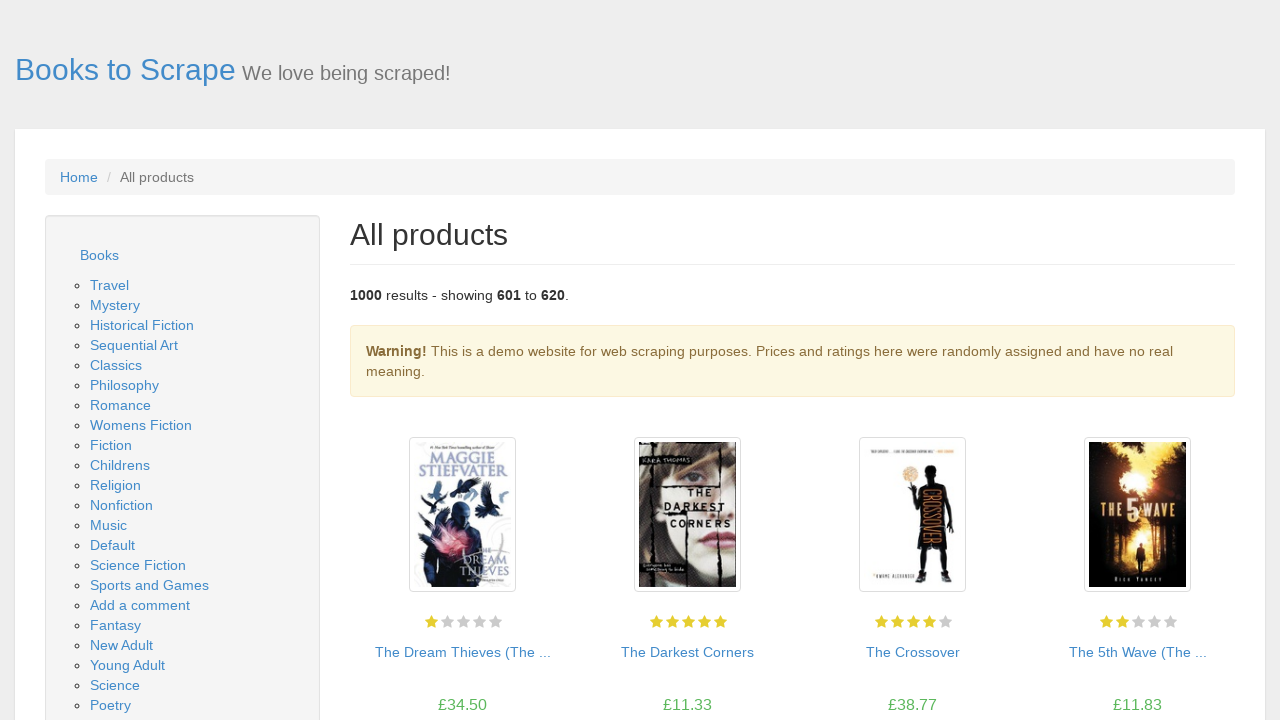

Checked for next page button
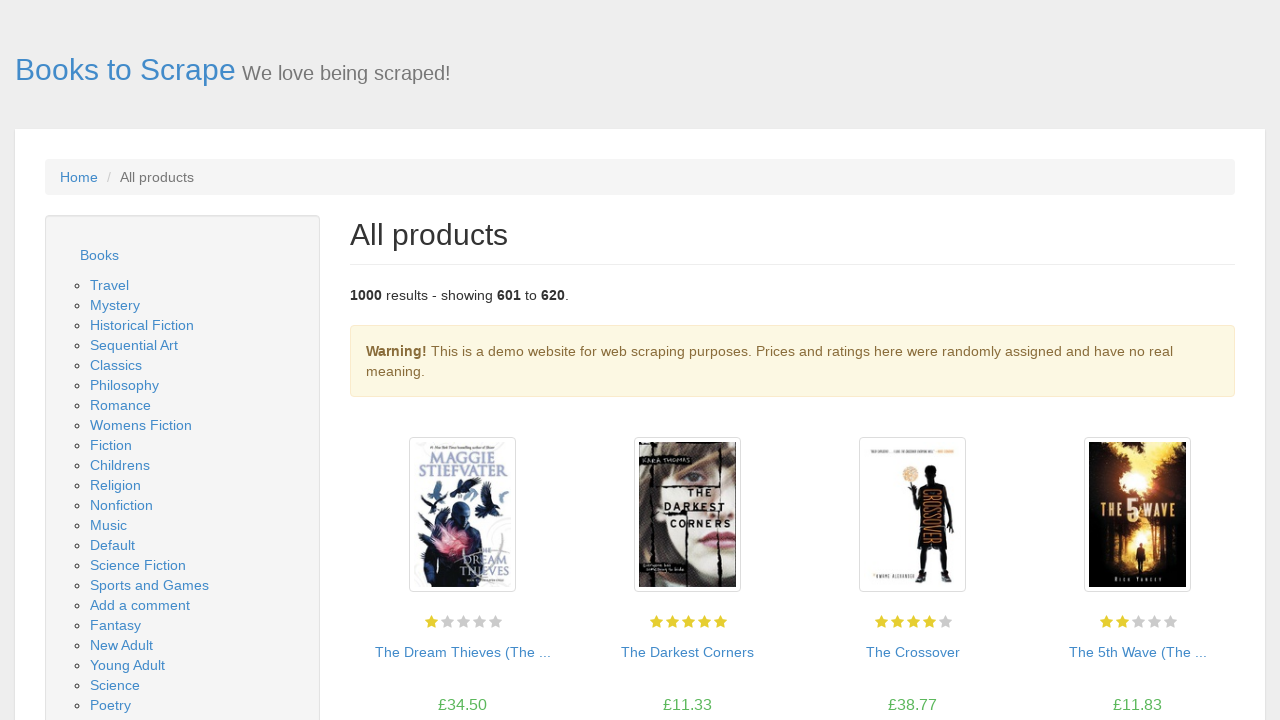

Clicked next button to navigate to next page at (1206, 654) on .next a
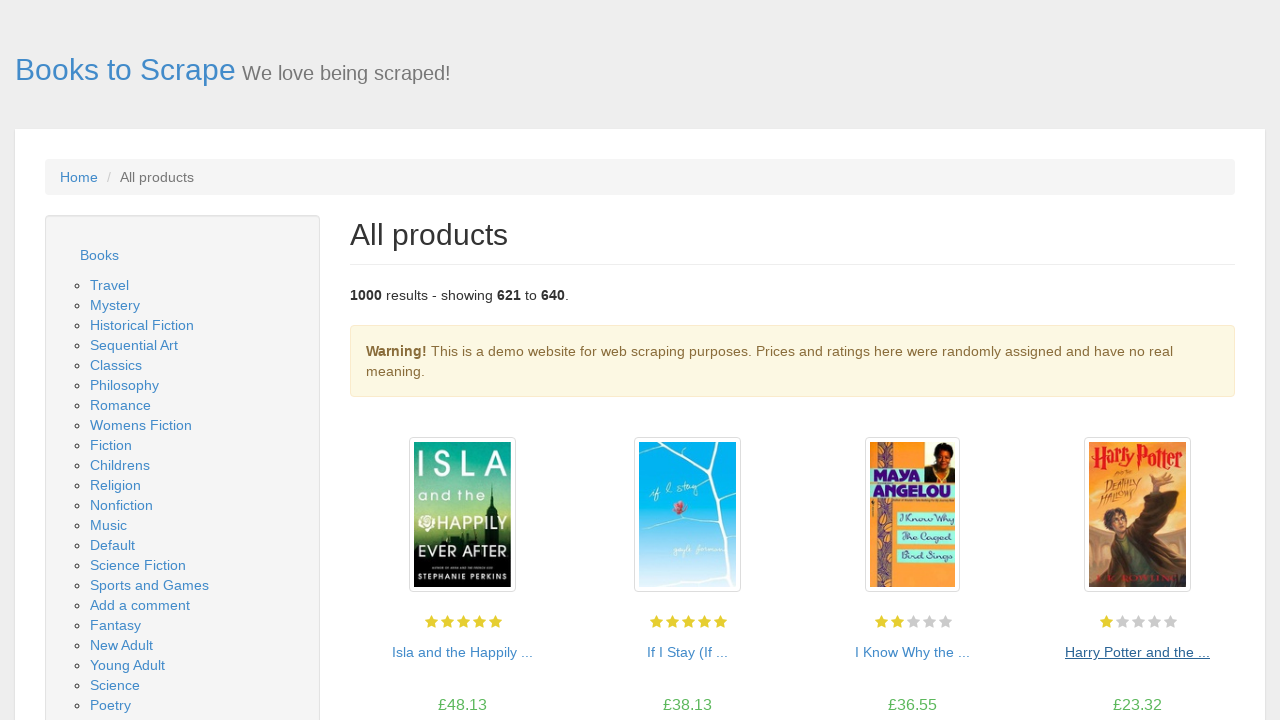

New catalog page loaded
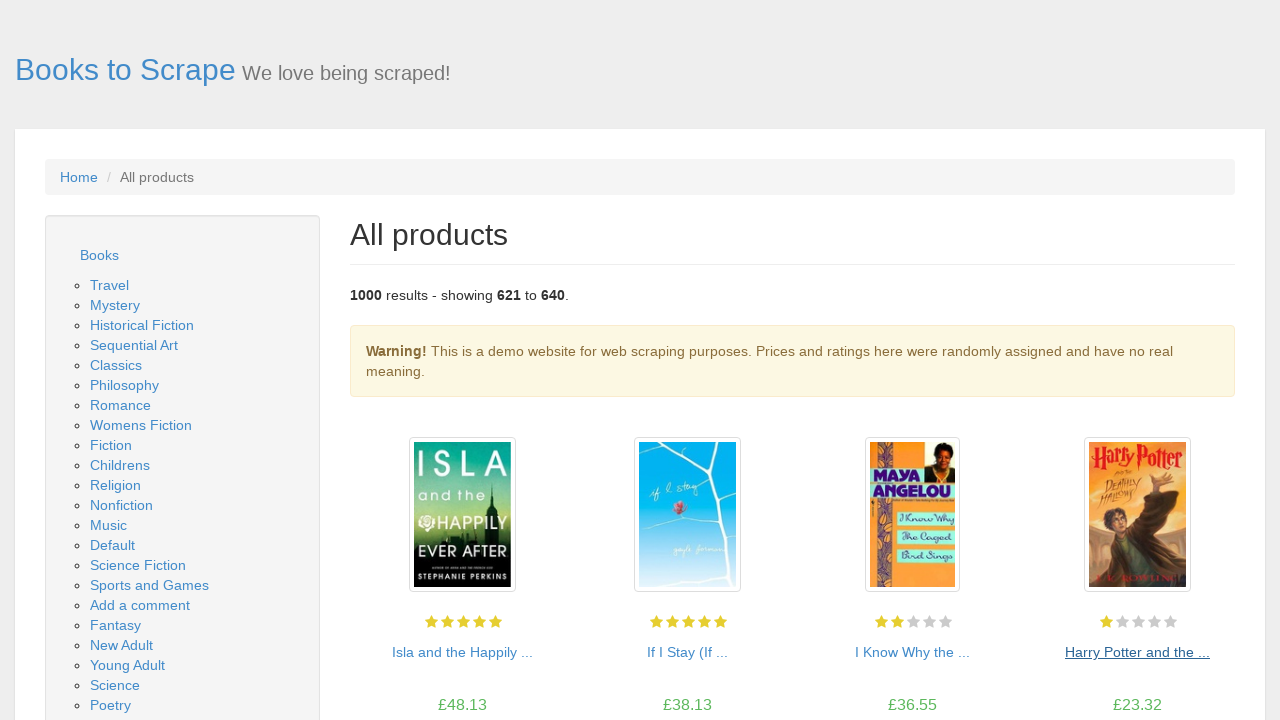

Books loaded on current catalog page
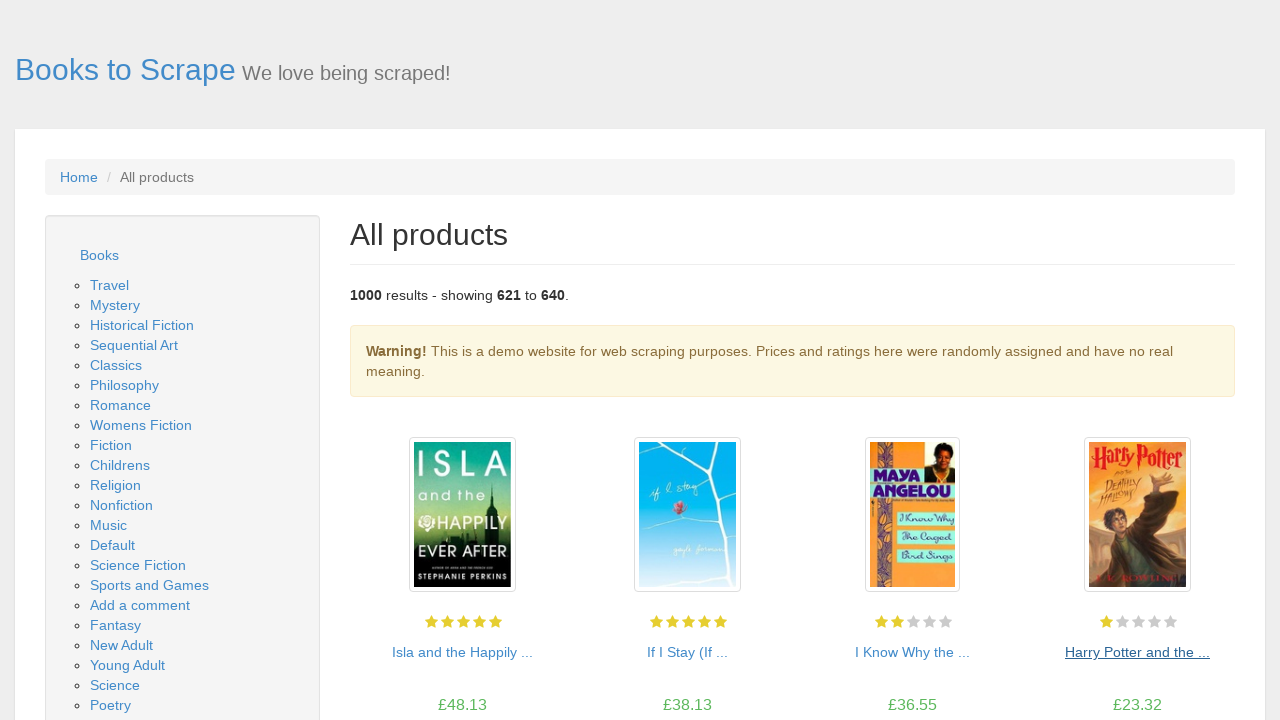

Checked for next page button
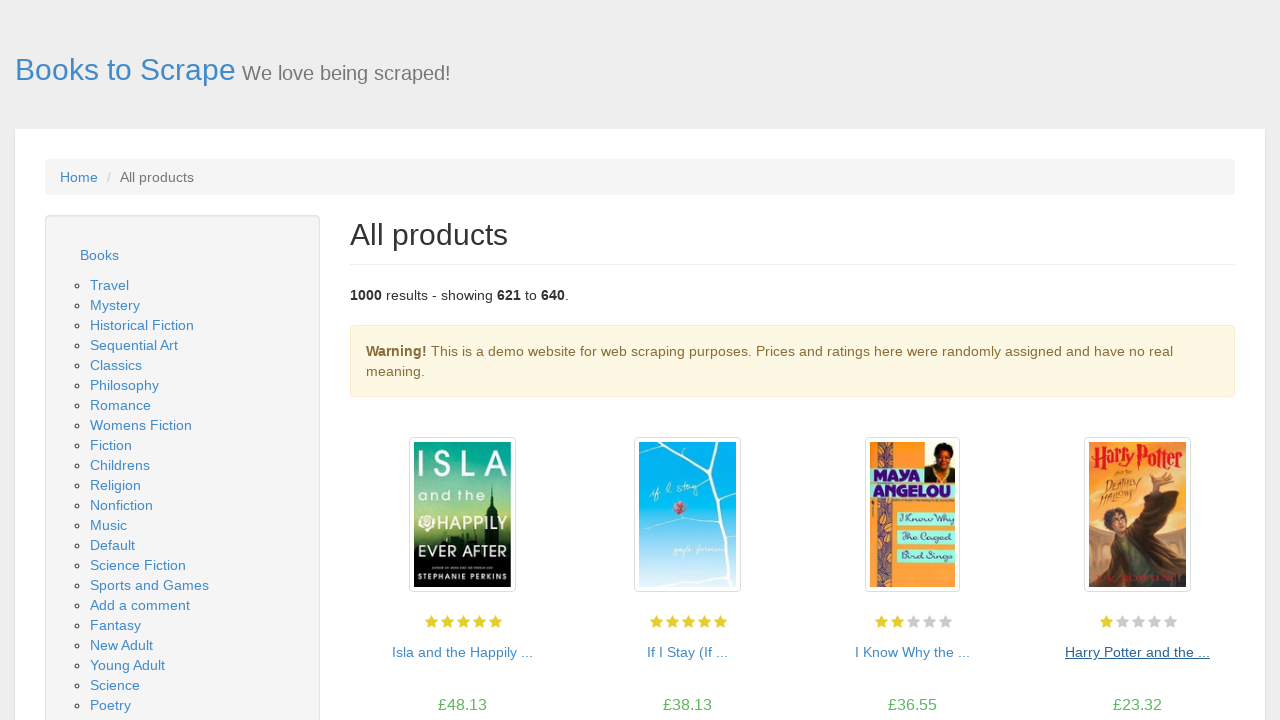

Clicked next button to navigate to next page at (1206, 654) on .next a
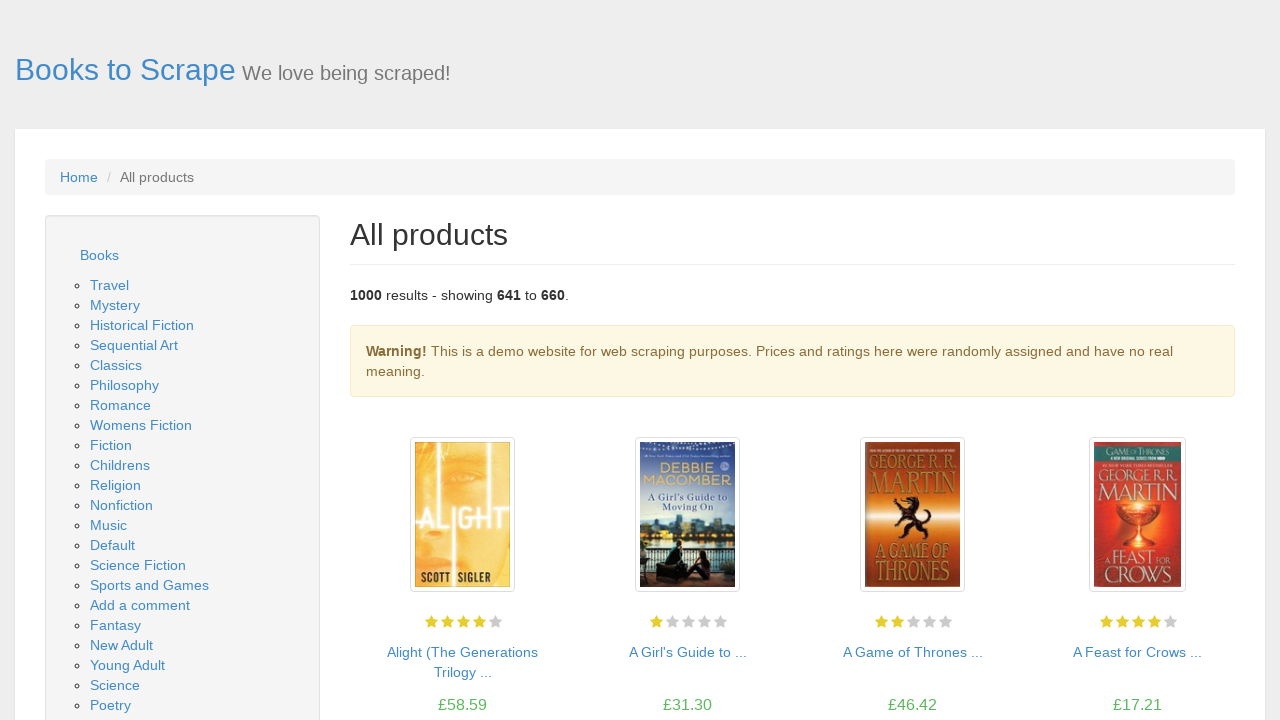

New catalog page loaded
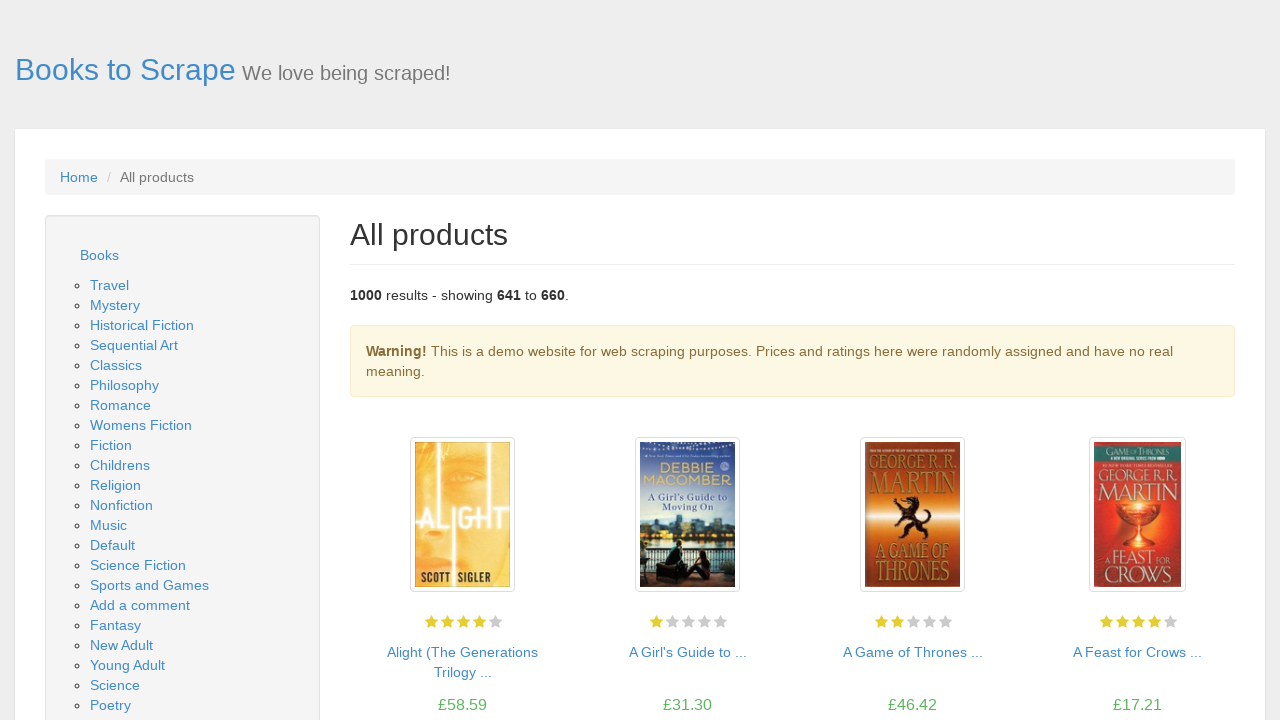

Books loaded on current catalog page
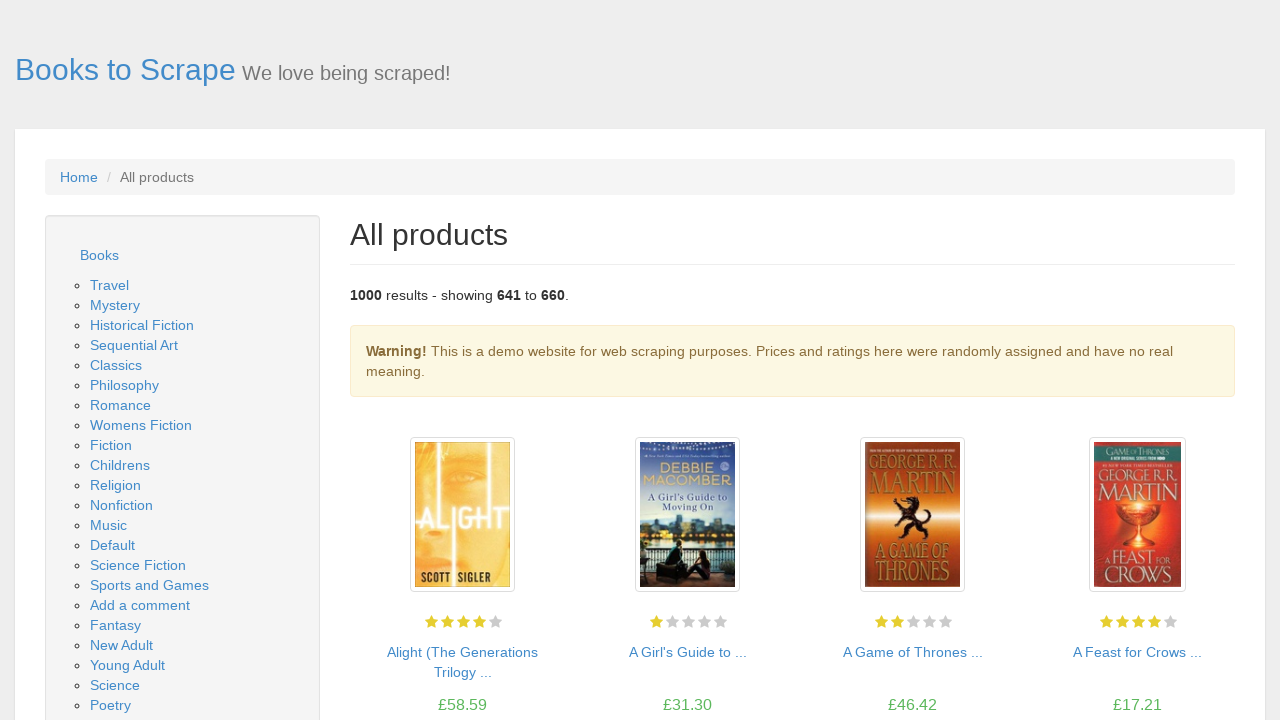

Checked for next page button
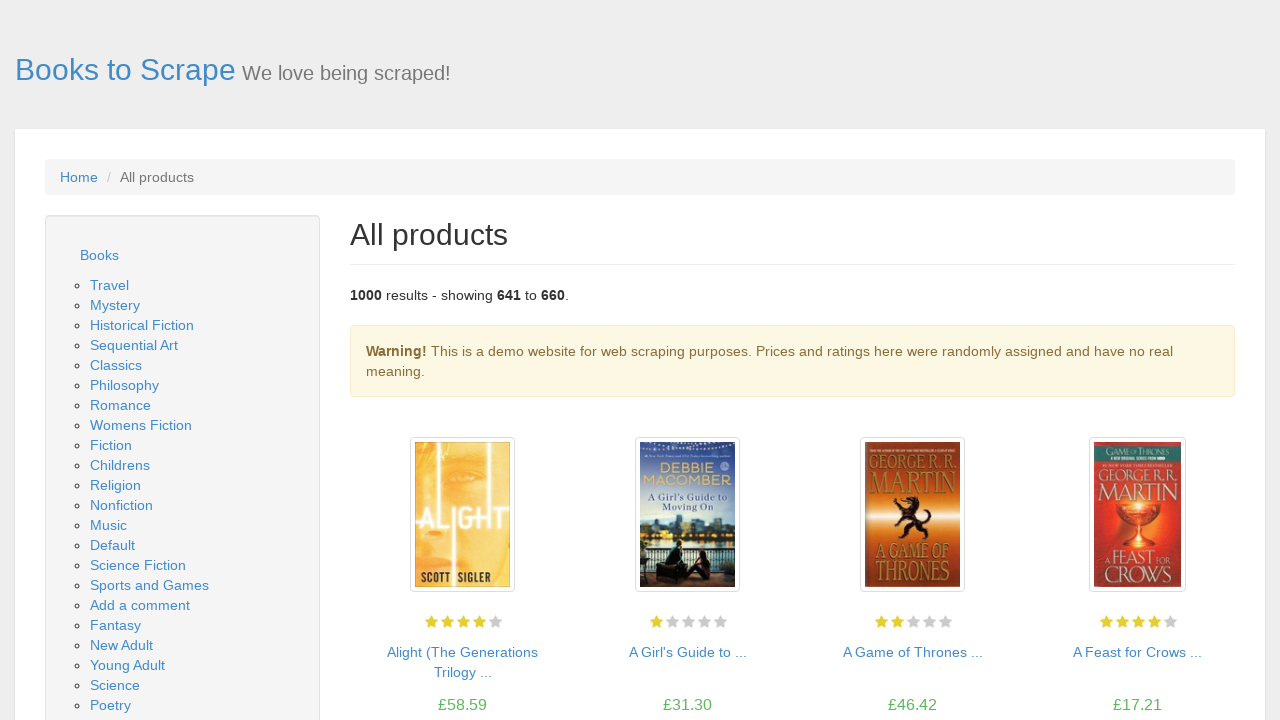

Clicked next button to navigate to next page at (1206, 654) on .next a
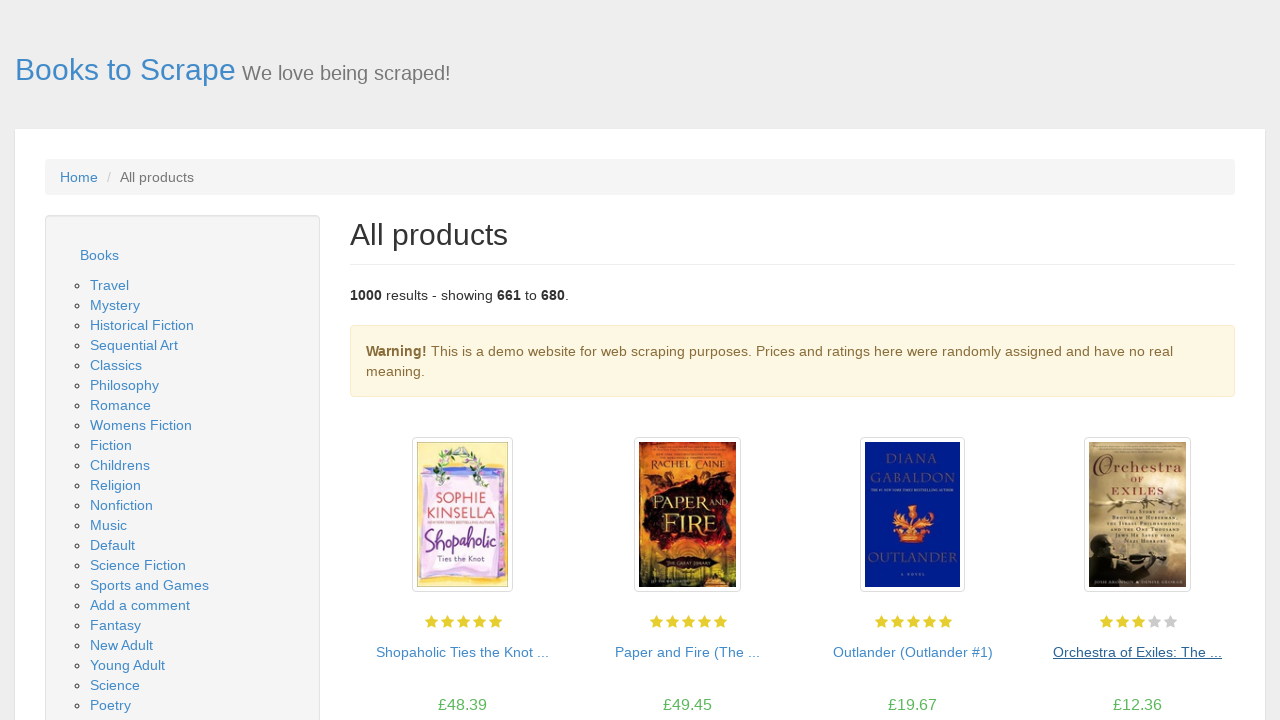

New catalog page loaded
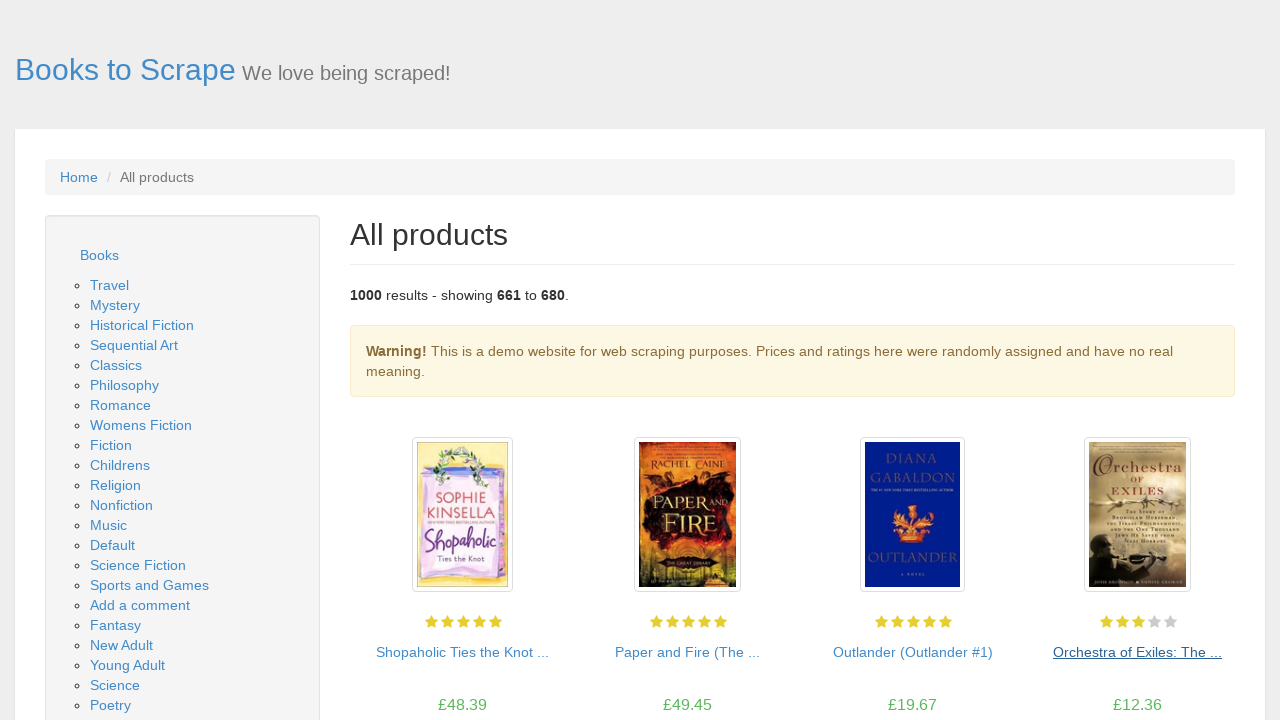

Books loaded on current catalog page
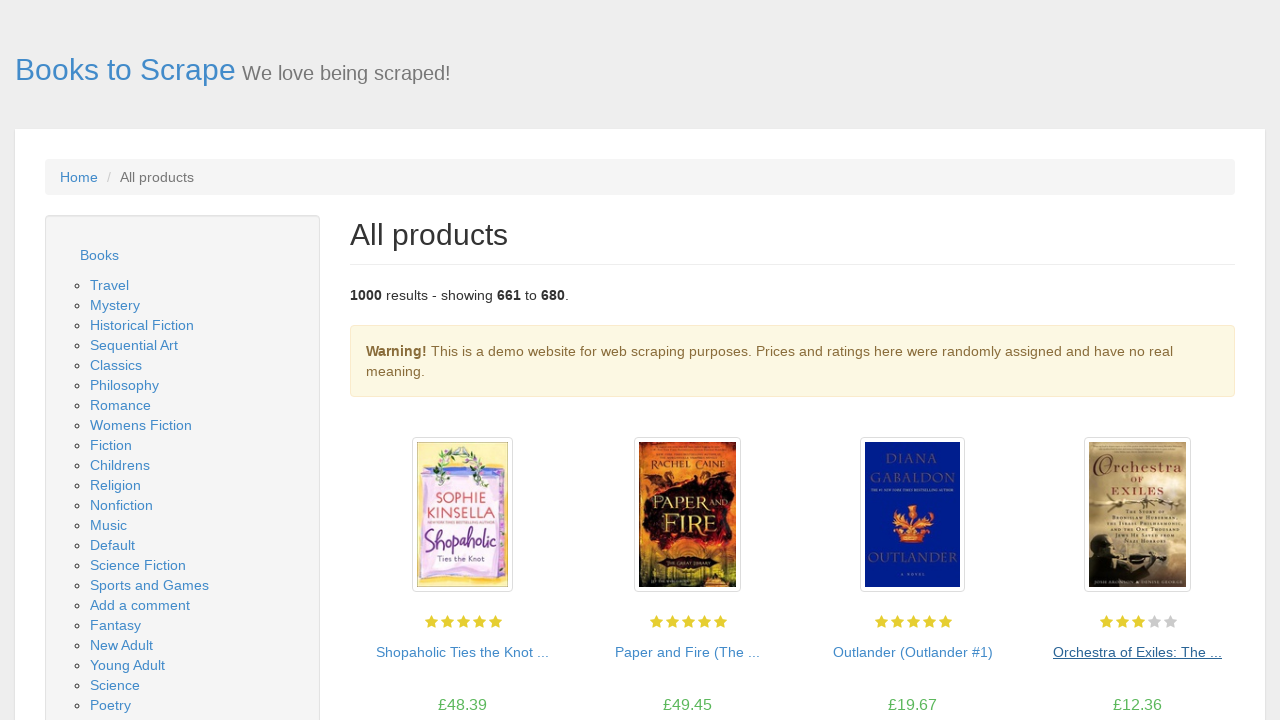

Checked for next page button
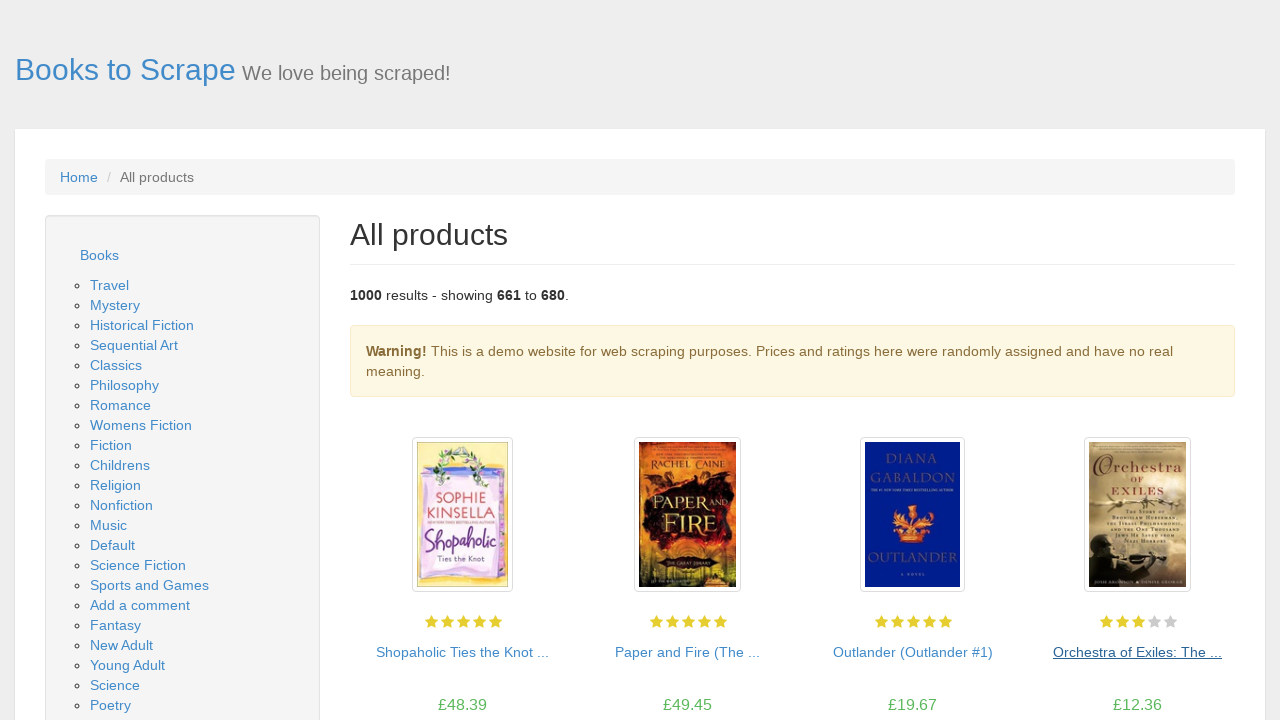

Clicked next button to navigate to next page at (1206, 654) on .next a
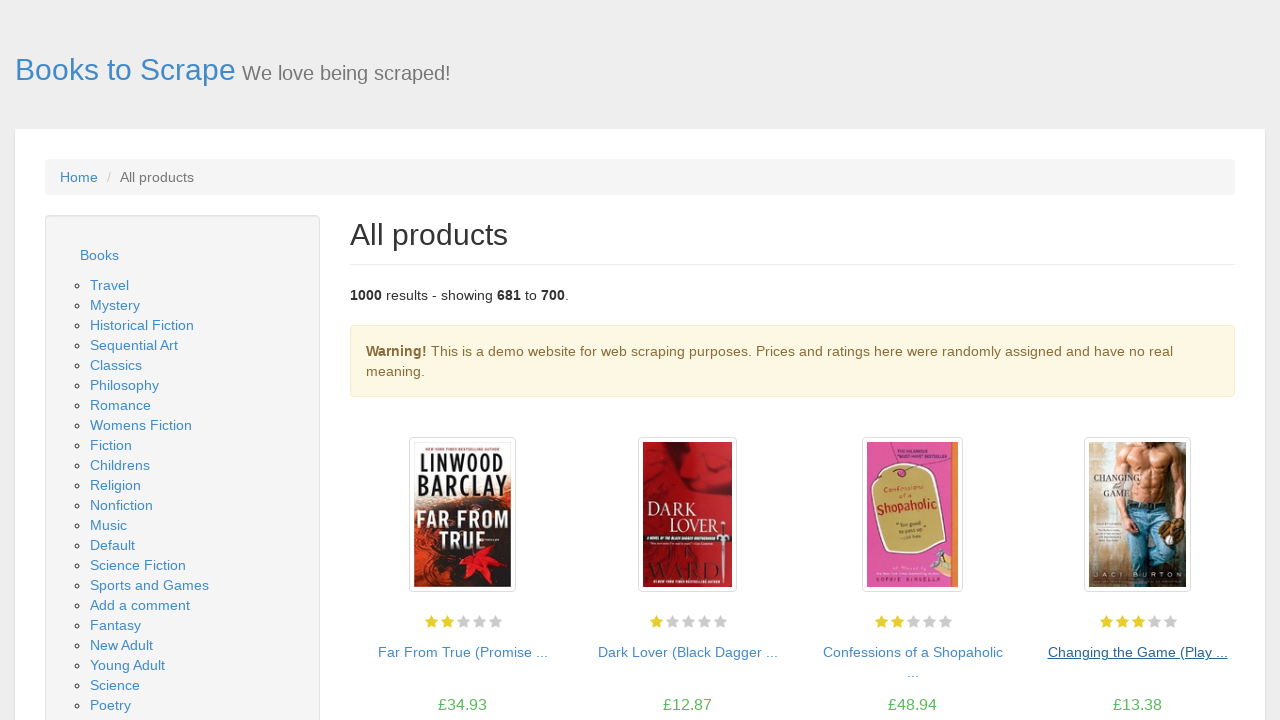

New catalog page loaded
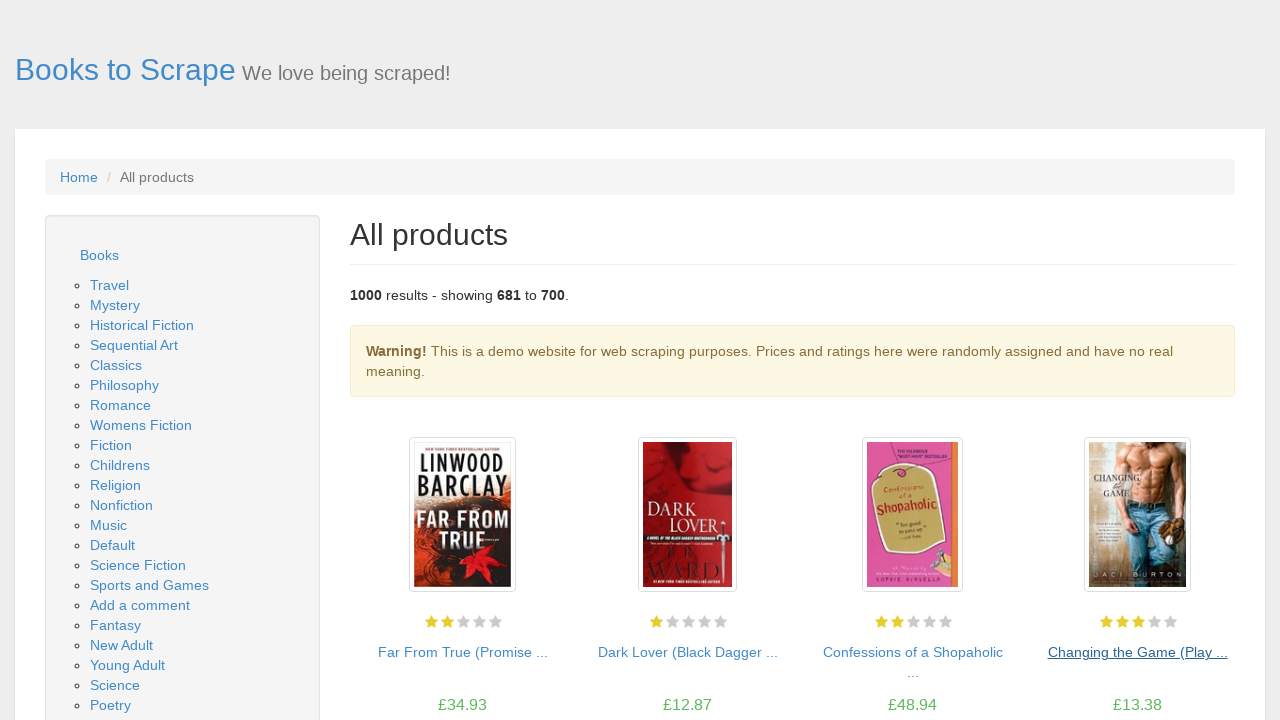

Books loaded on current catalog page
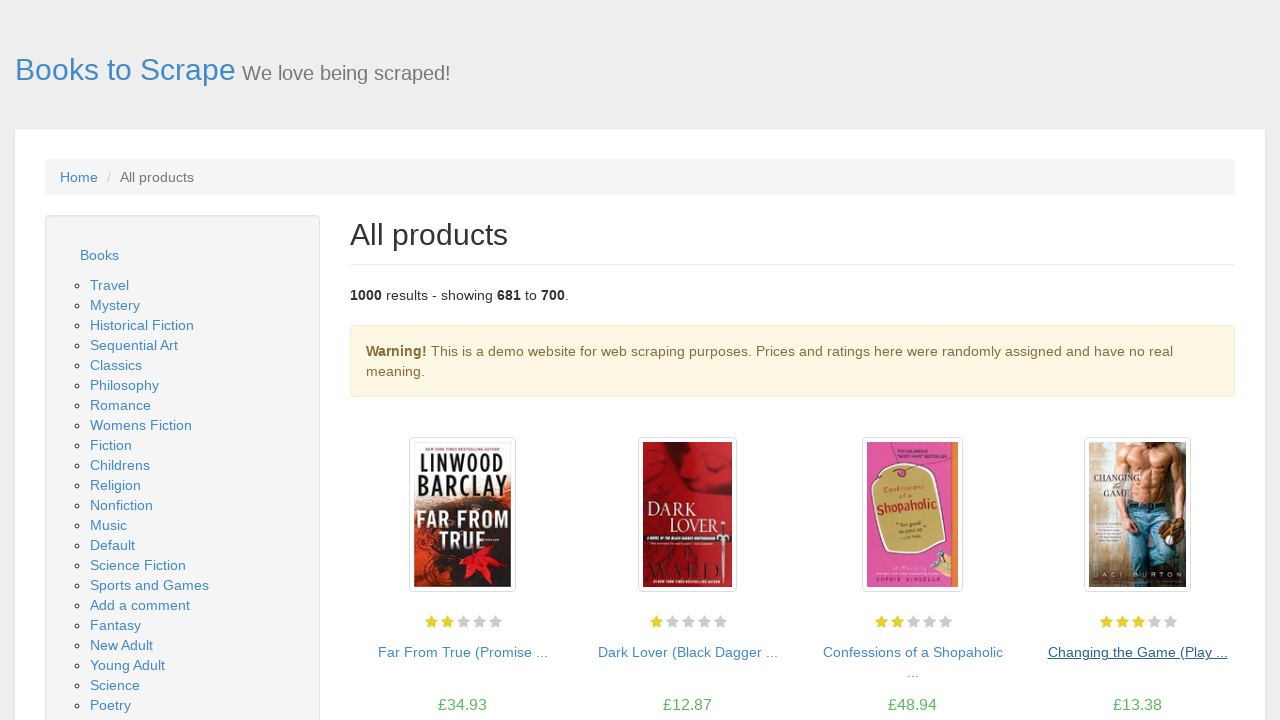

Checked for next page button
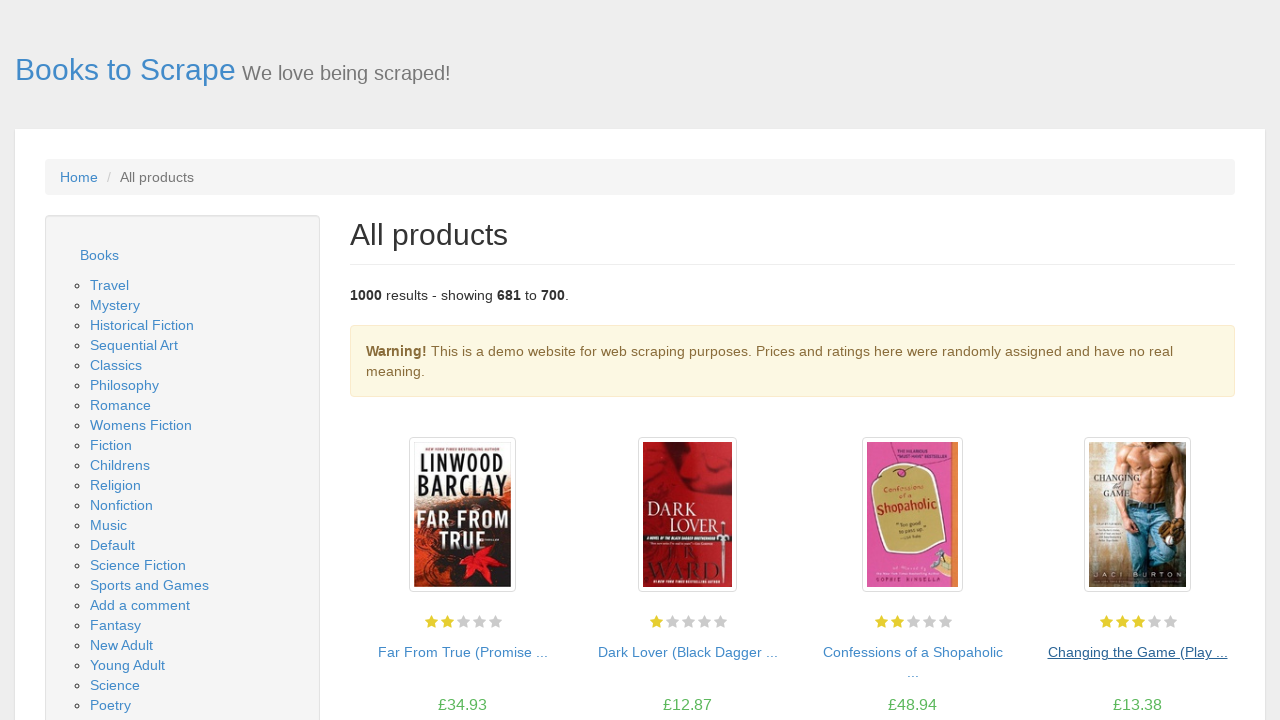

Clicked next button to navigate to next page at (1206, 654) on .next a
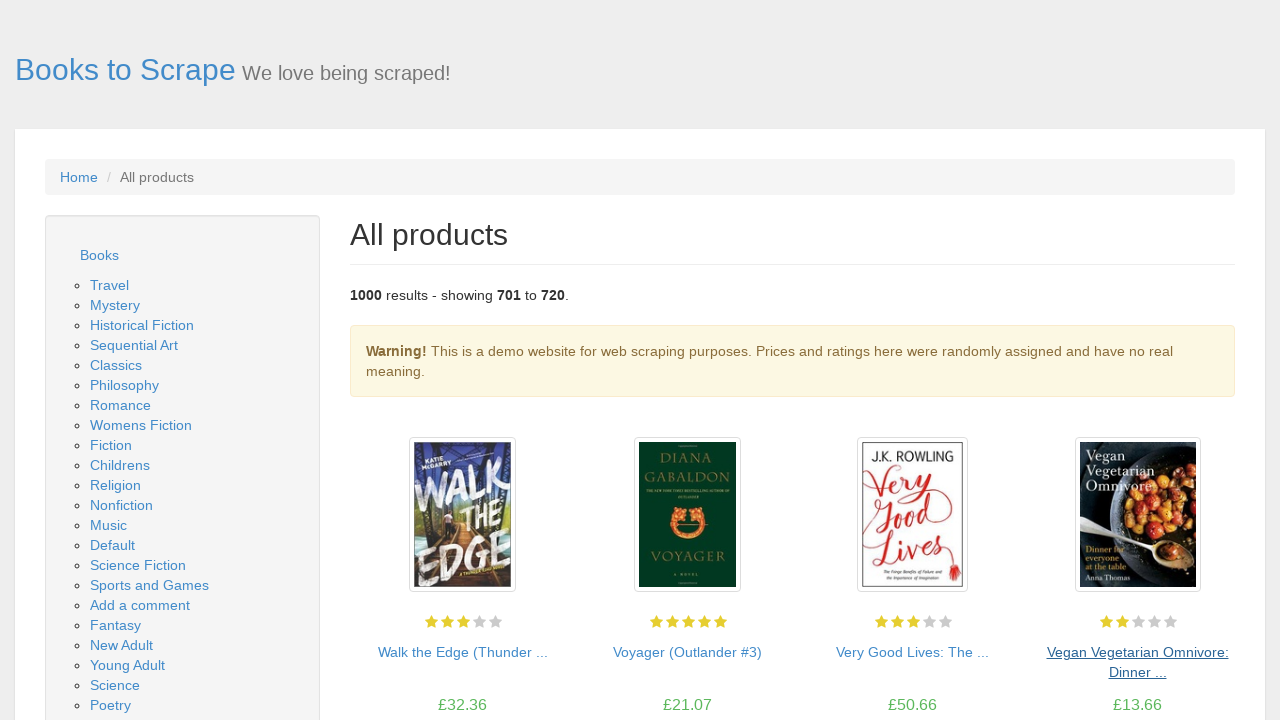

New catalog page loaded
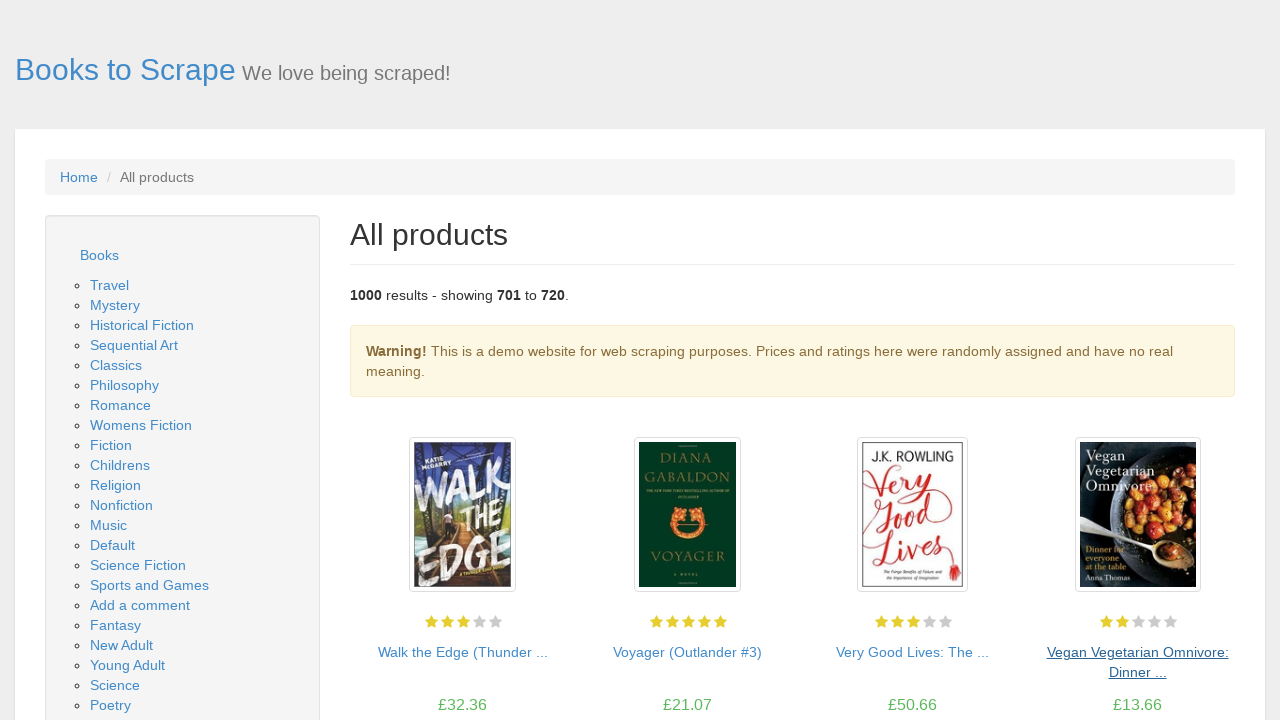

Books loaded on current catalog page
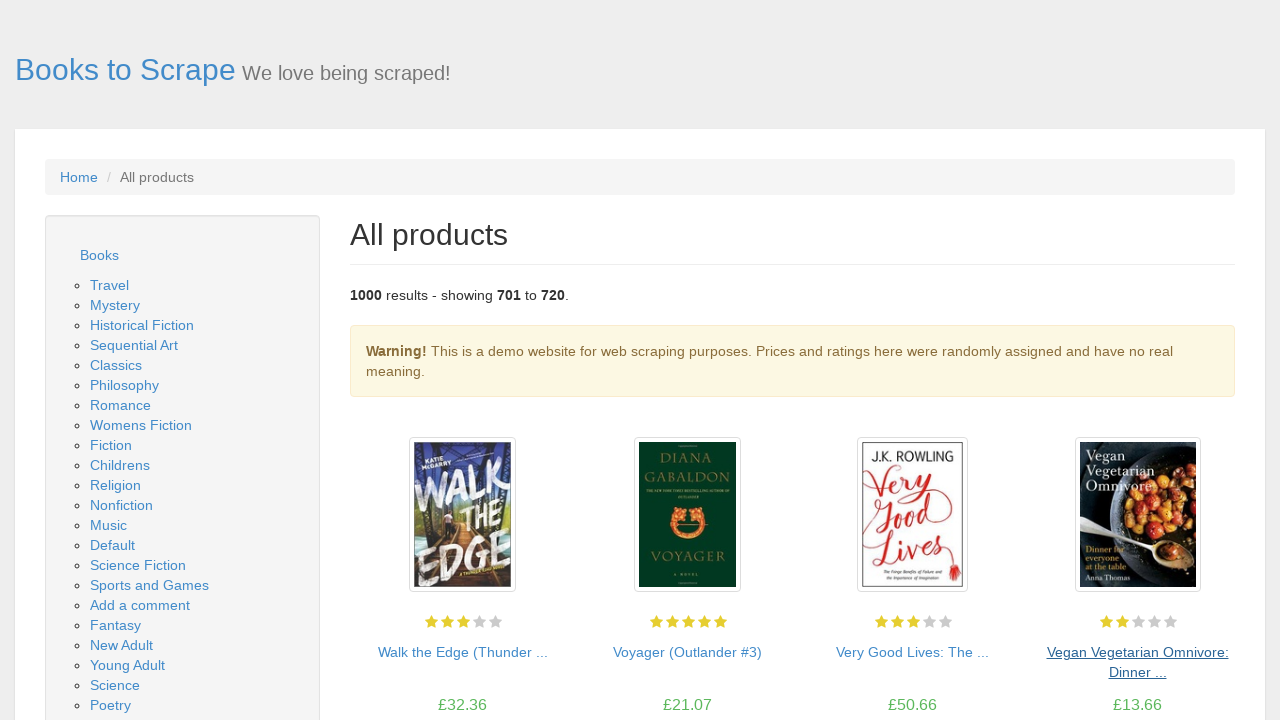

Checked for next page button
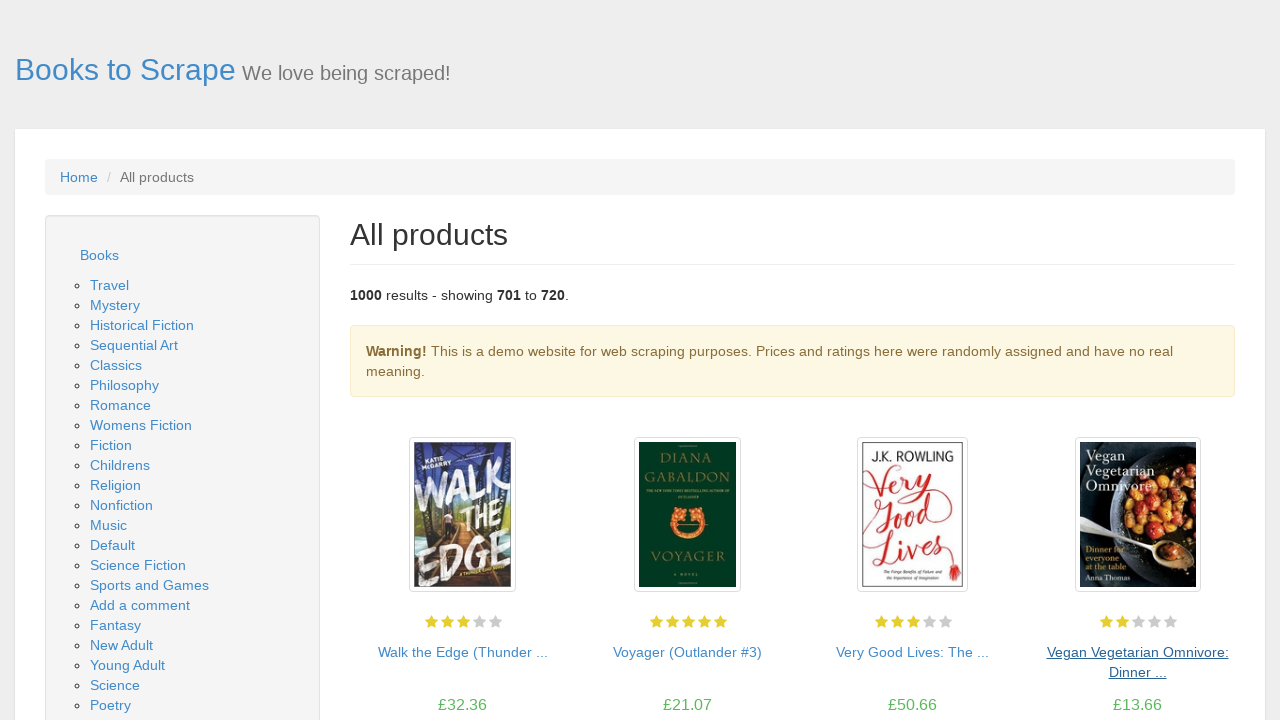

Clicked next button to navigate to next page at (1206, 654) on .next a
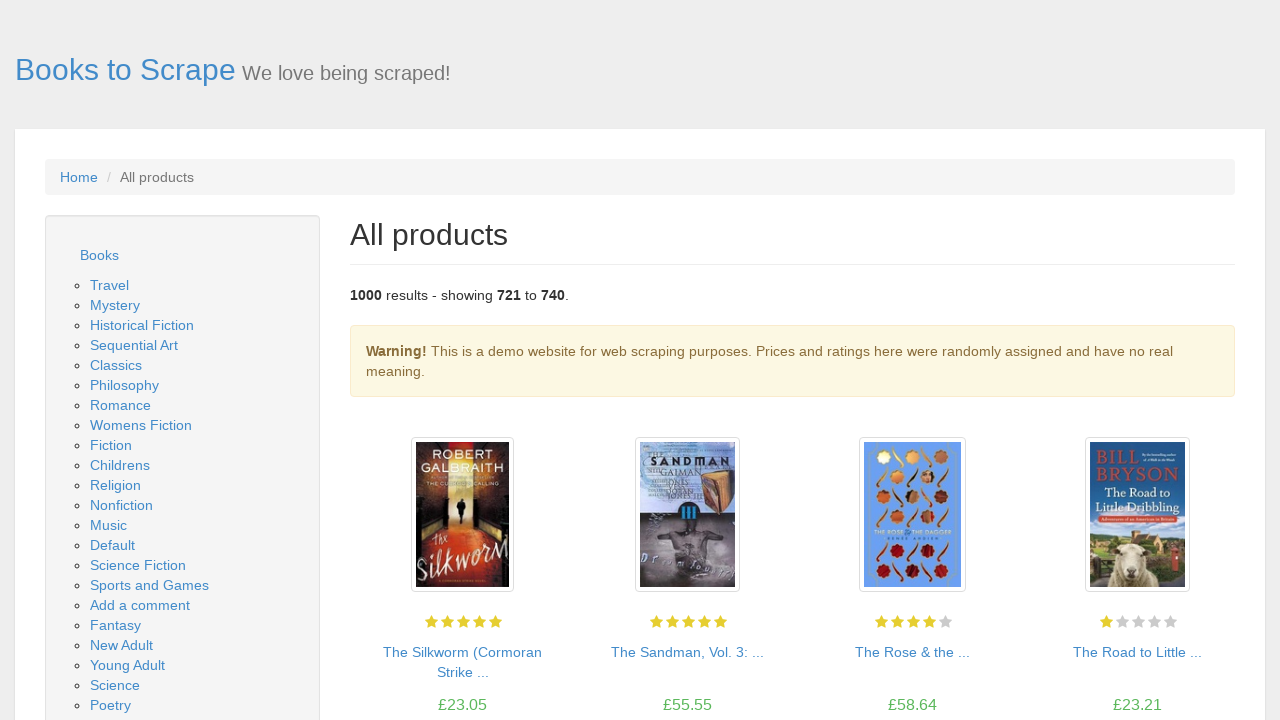

New catalog page loaded
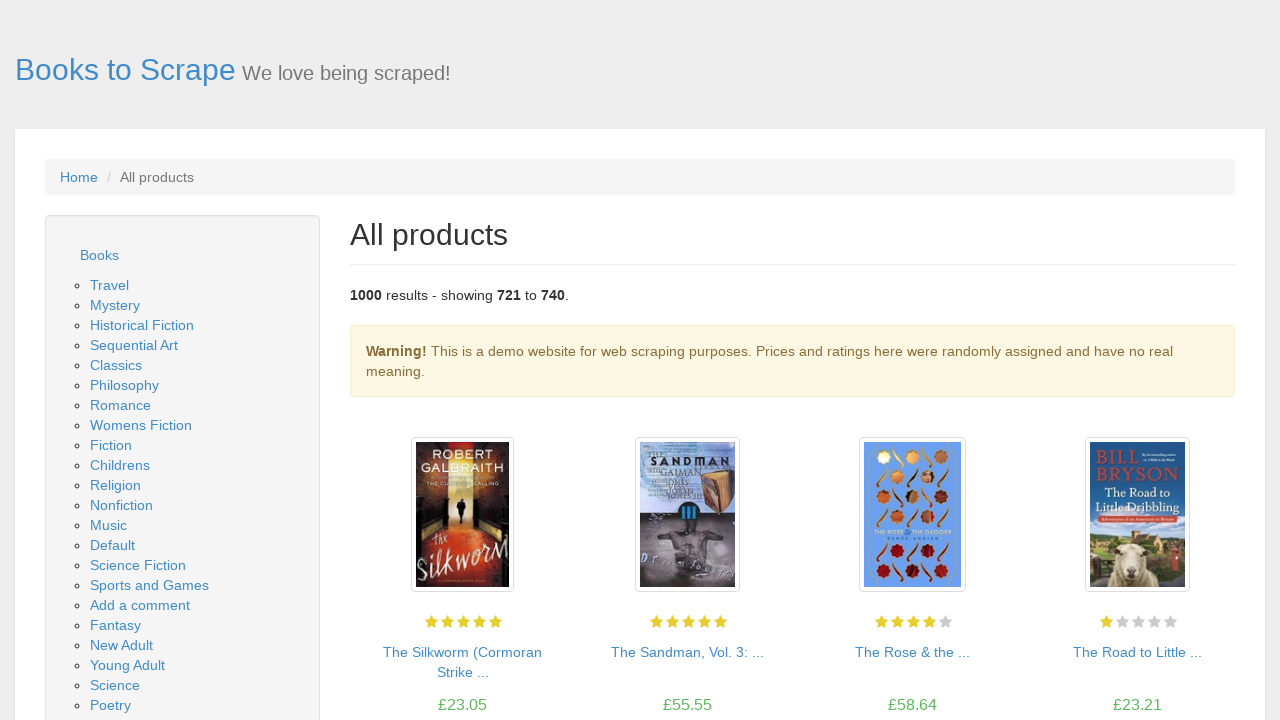

Books loaded on current catalog page
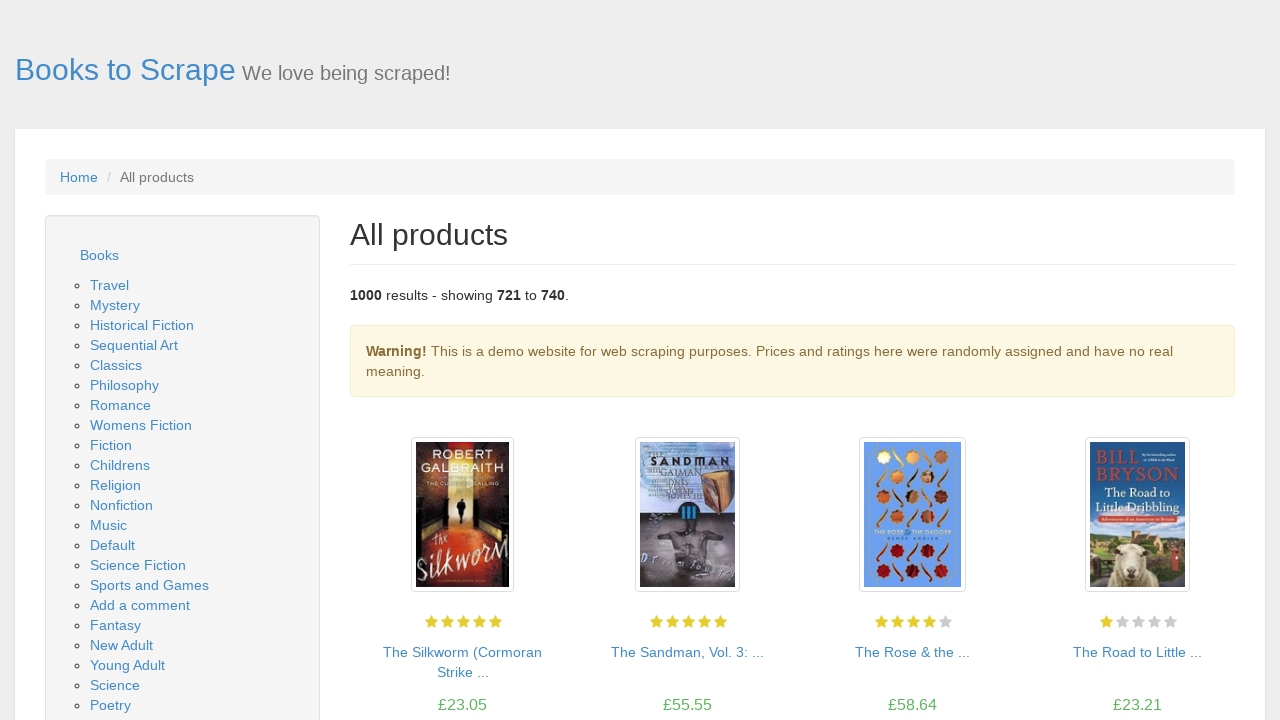

Checked for next page button
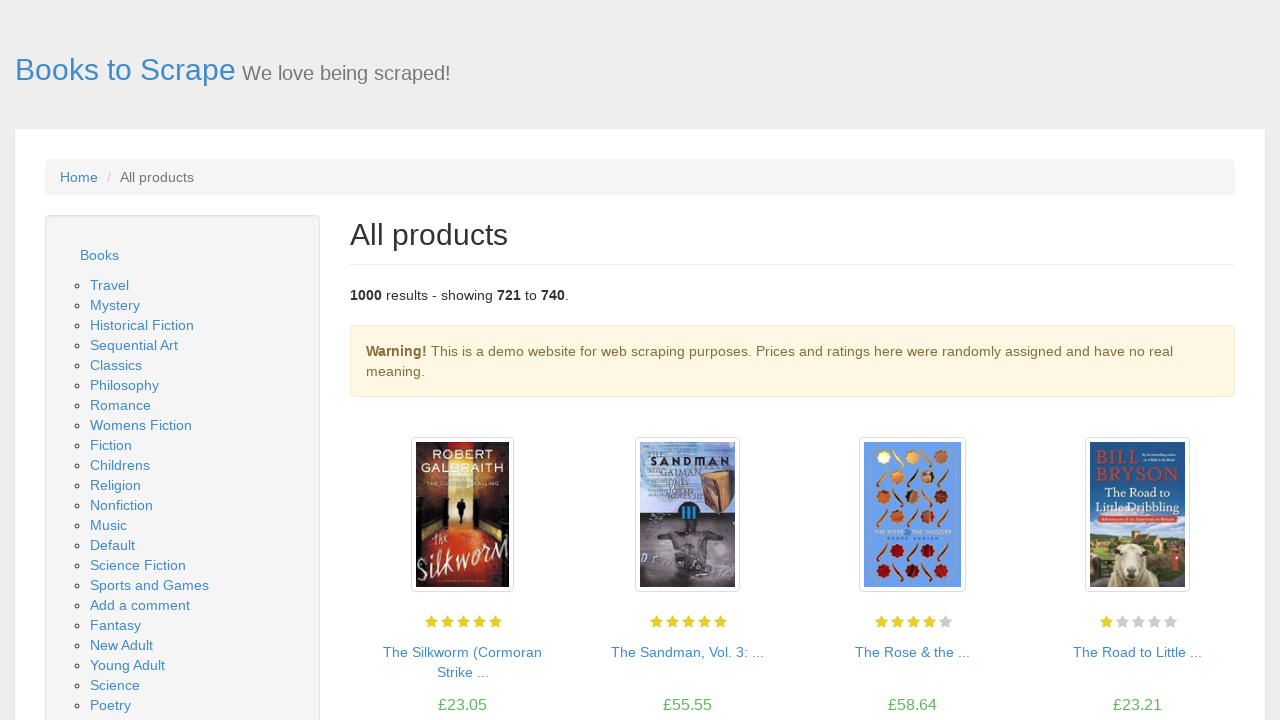

Clicked next button to navigate to next page at (1206, 654) on .next a
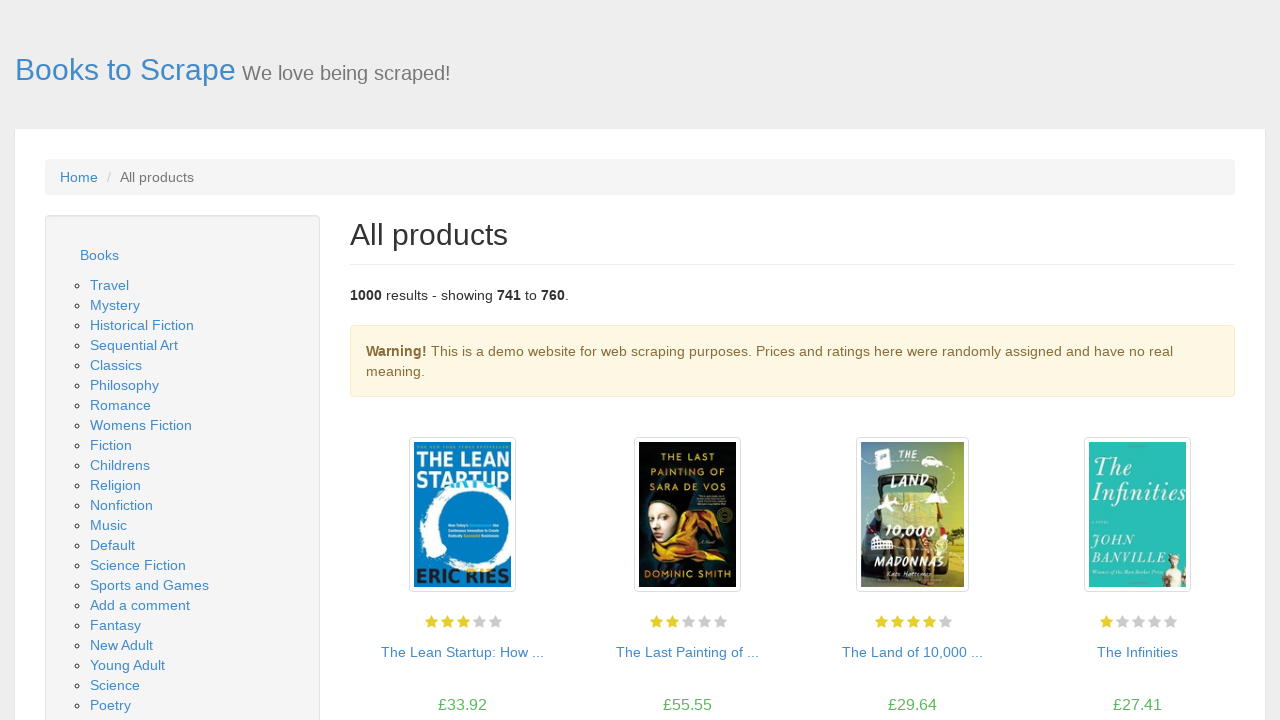

New catalog page loaded
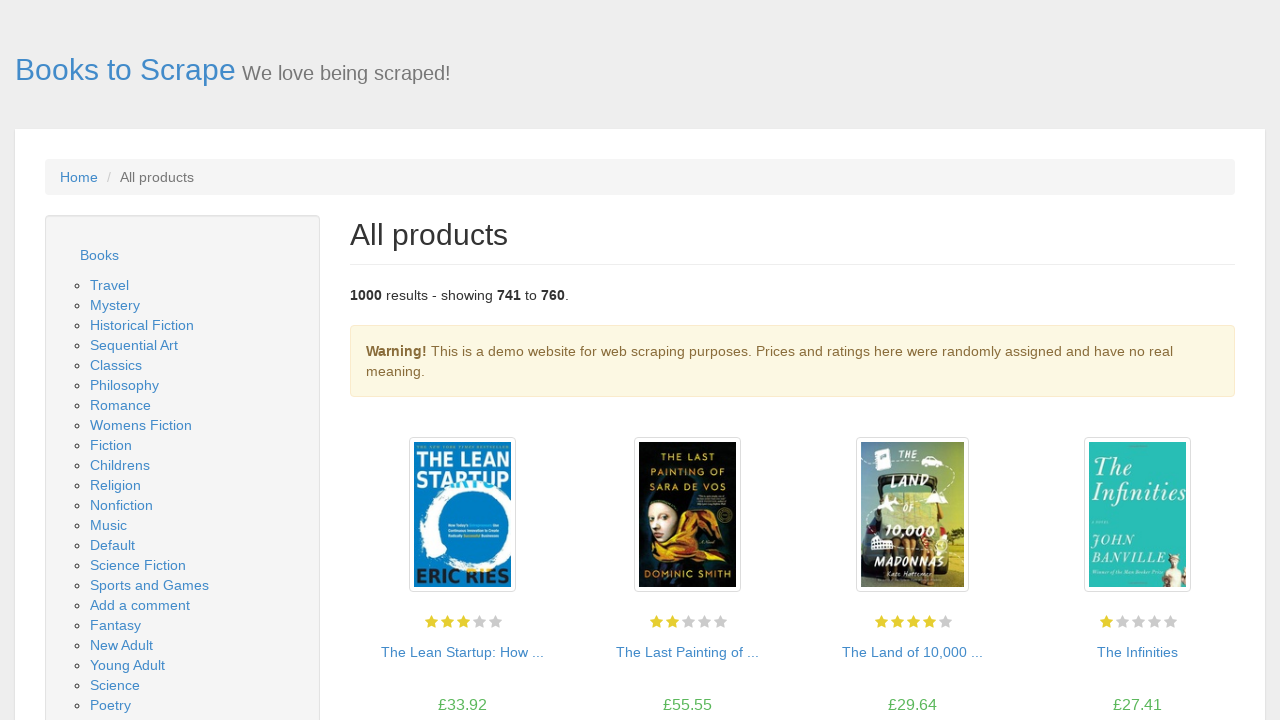

Books loaded on current catalog page
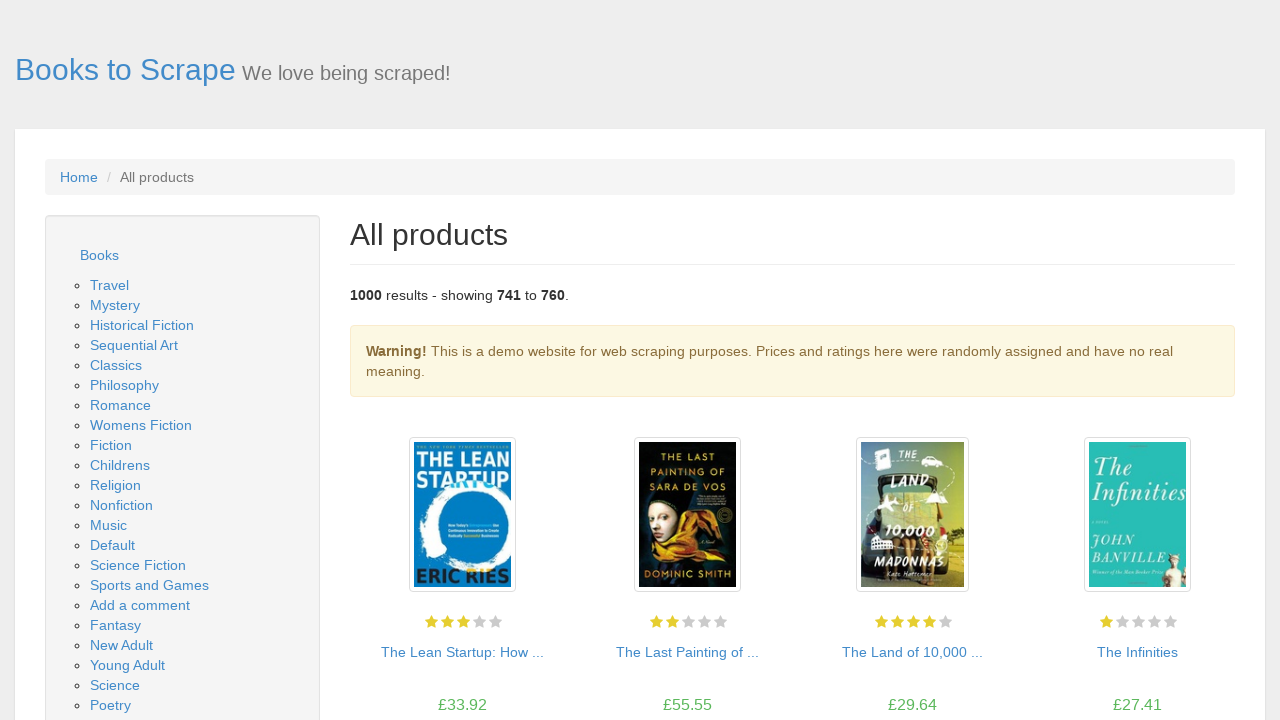

Checked for next page button
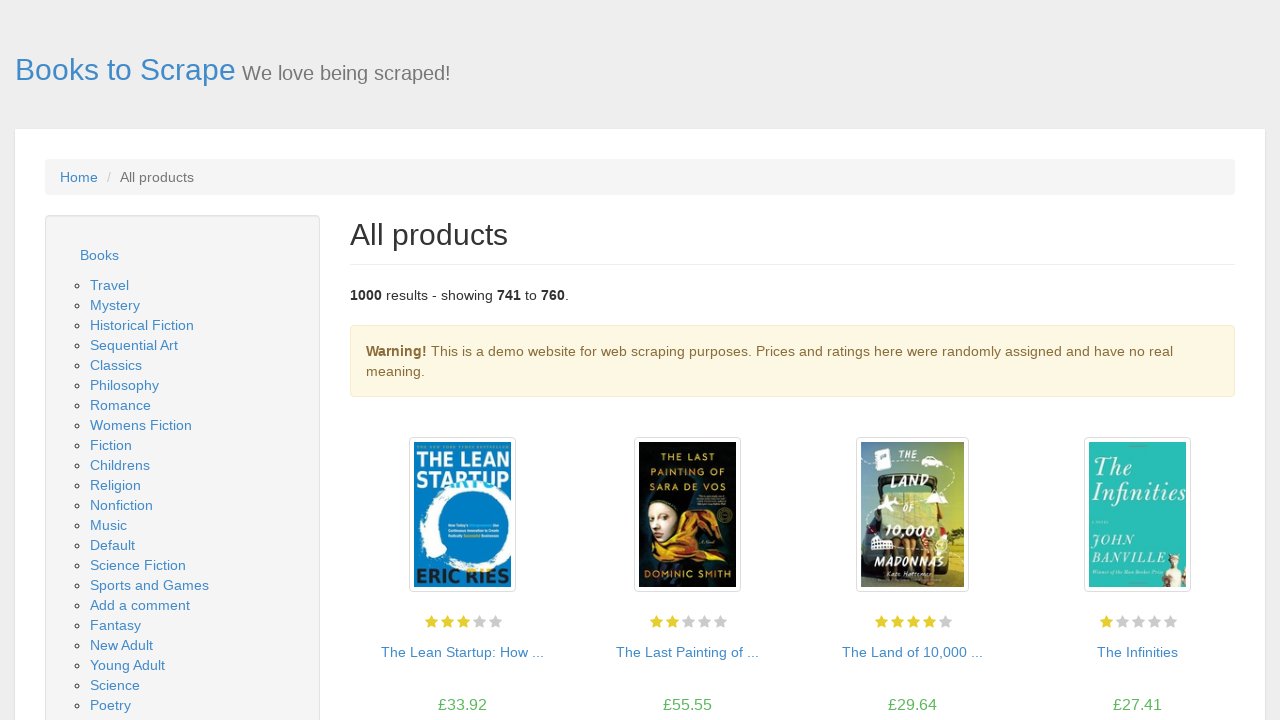

Clicked next button to navigate to next page at (1206, 654) on .next a
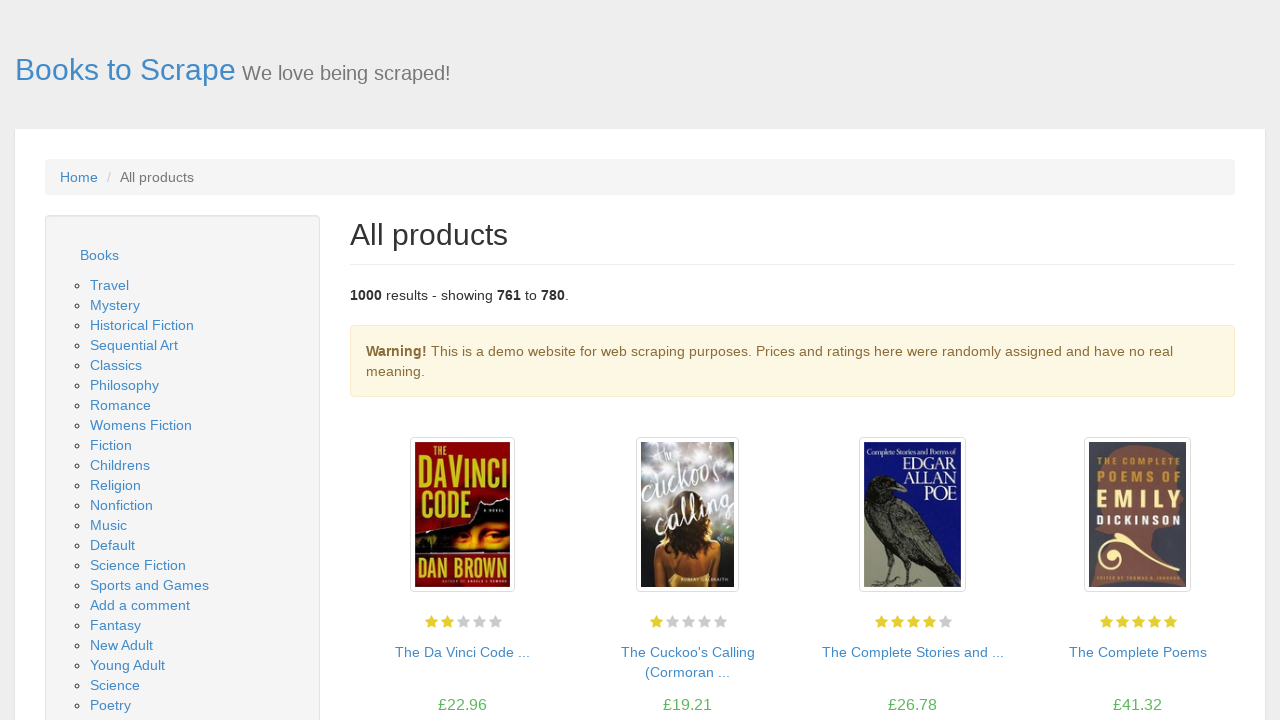

New catalog page loaded
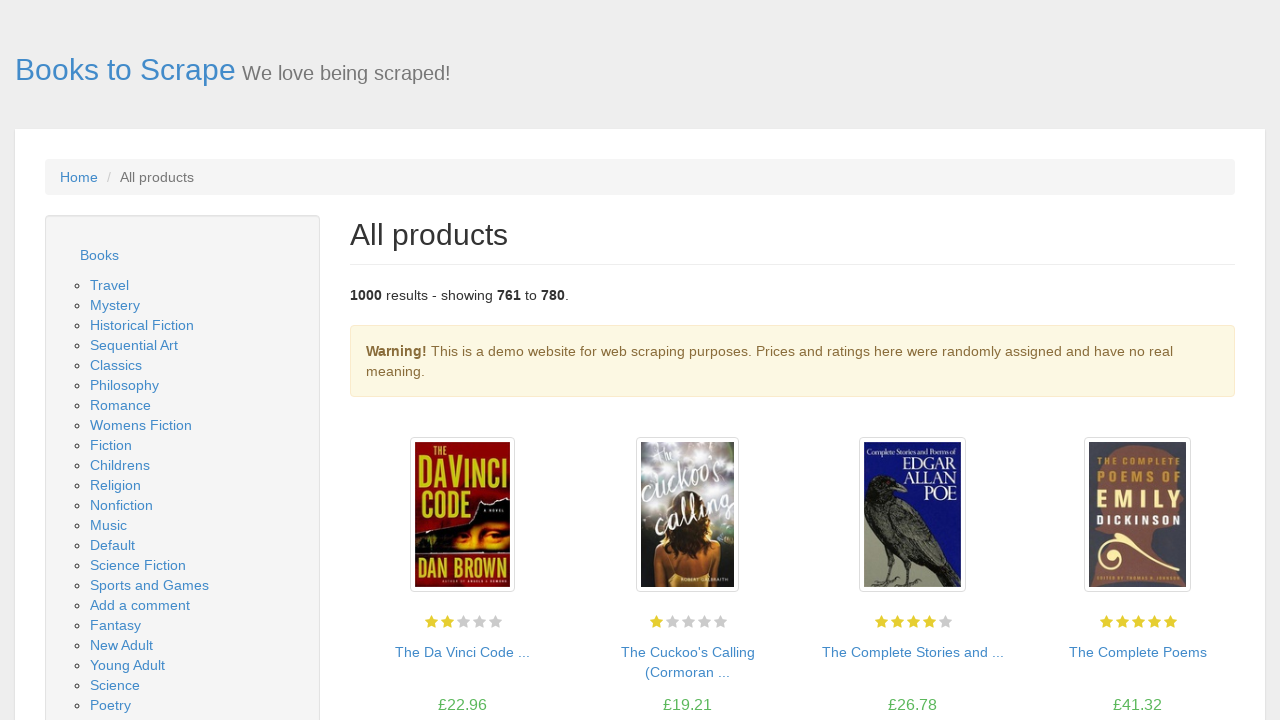

Books loaded on current catalog page
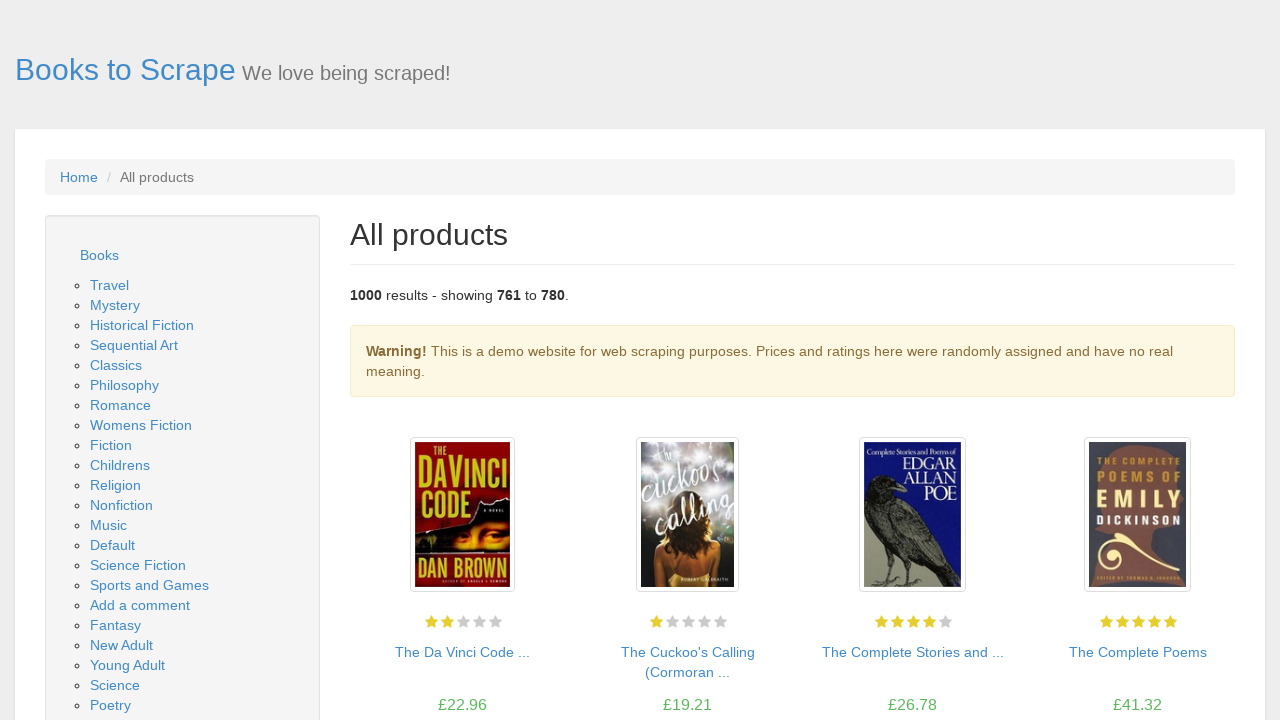

Checked for next page button
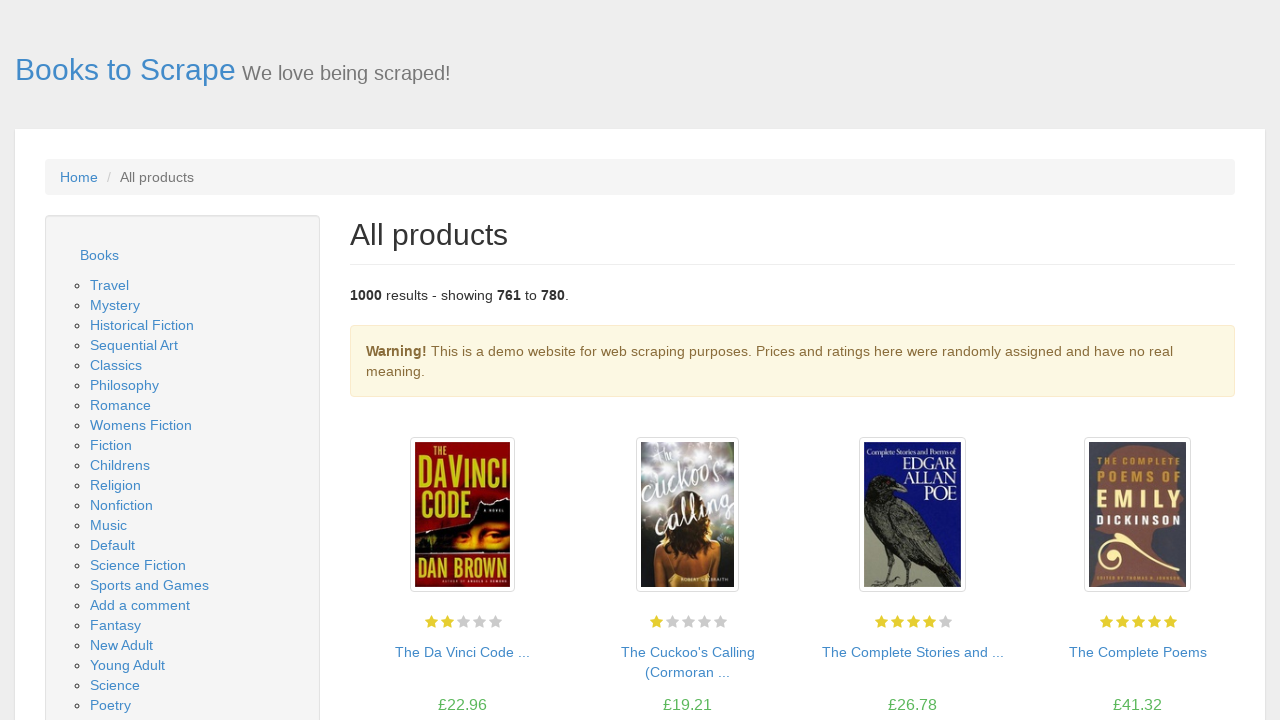

Clicked next button to navigate to next page at (1206, 654) on .next a
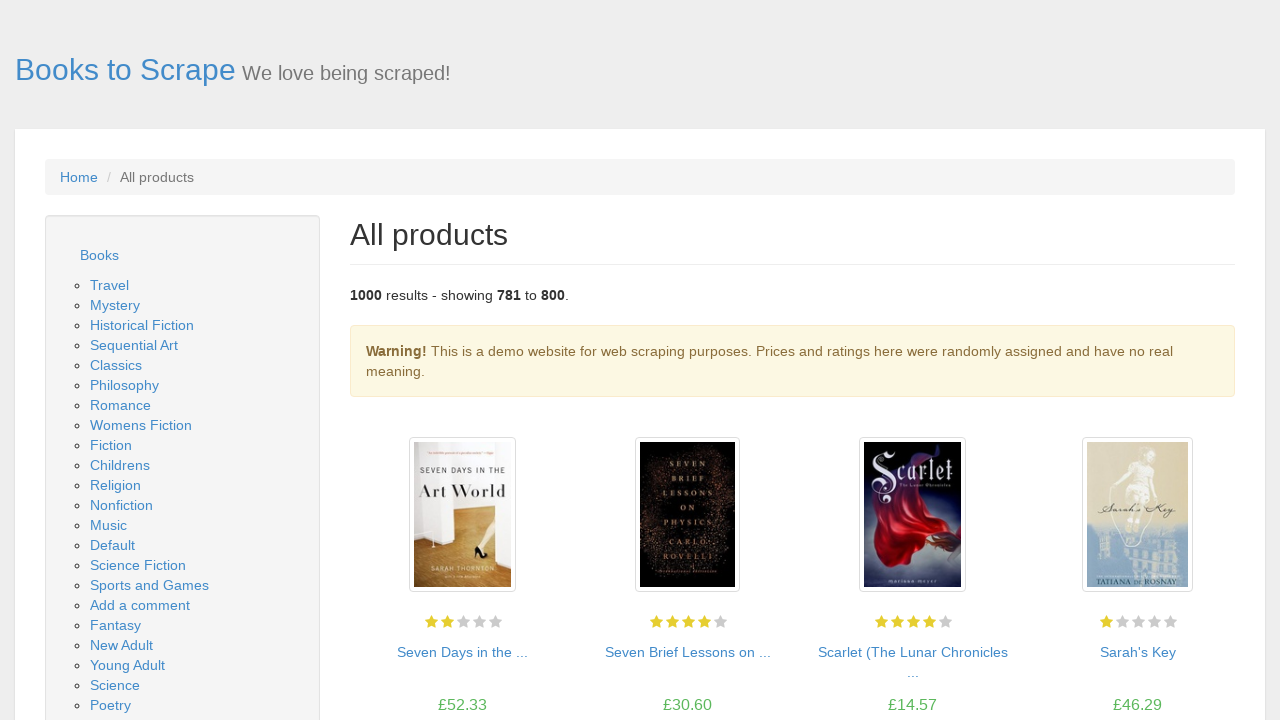

New catalog page loaded
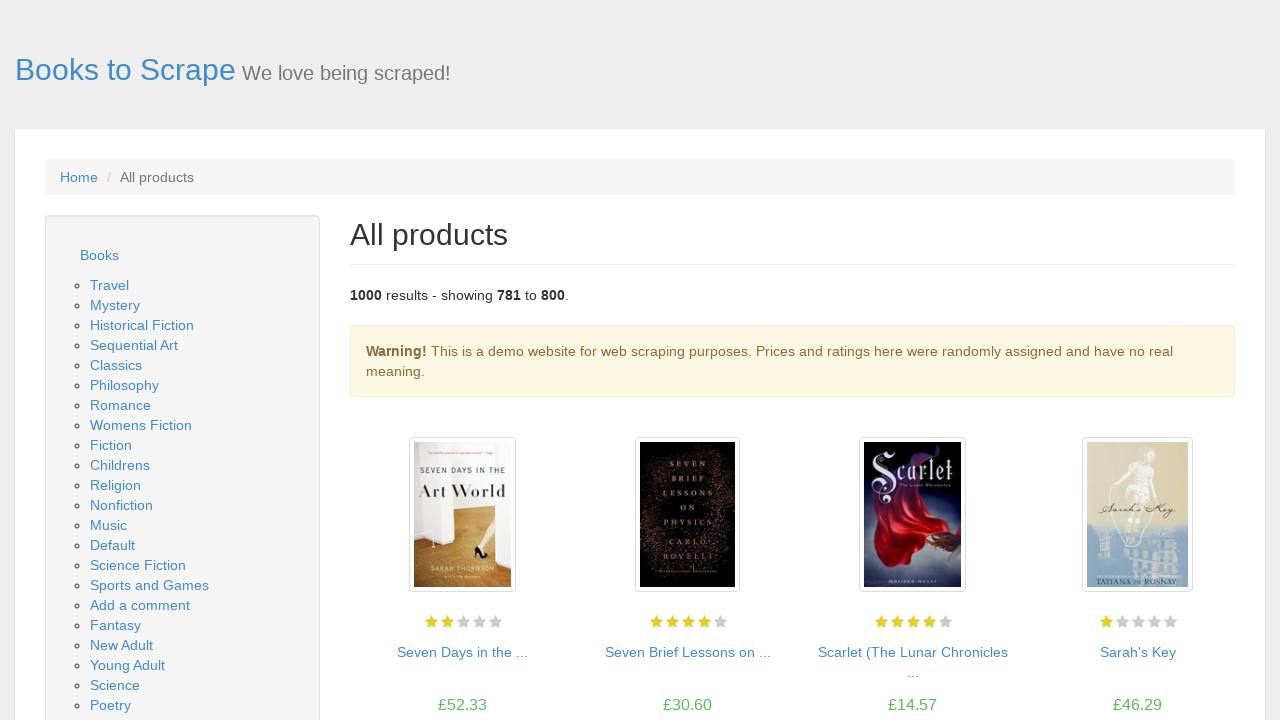

Books loaded on current catalog page
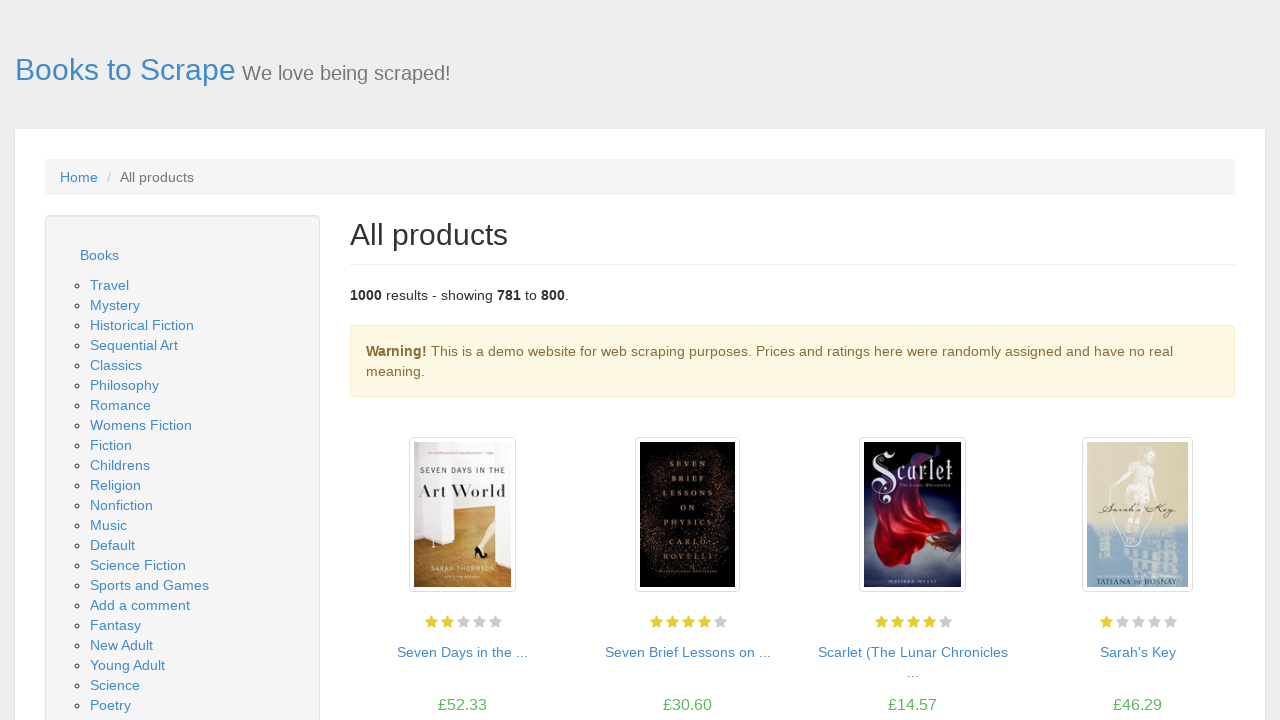

Checked for next page button
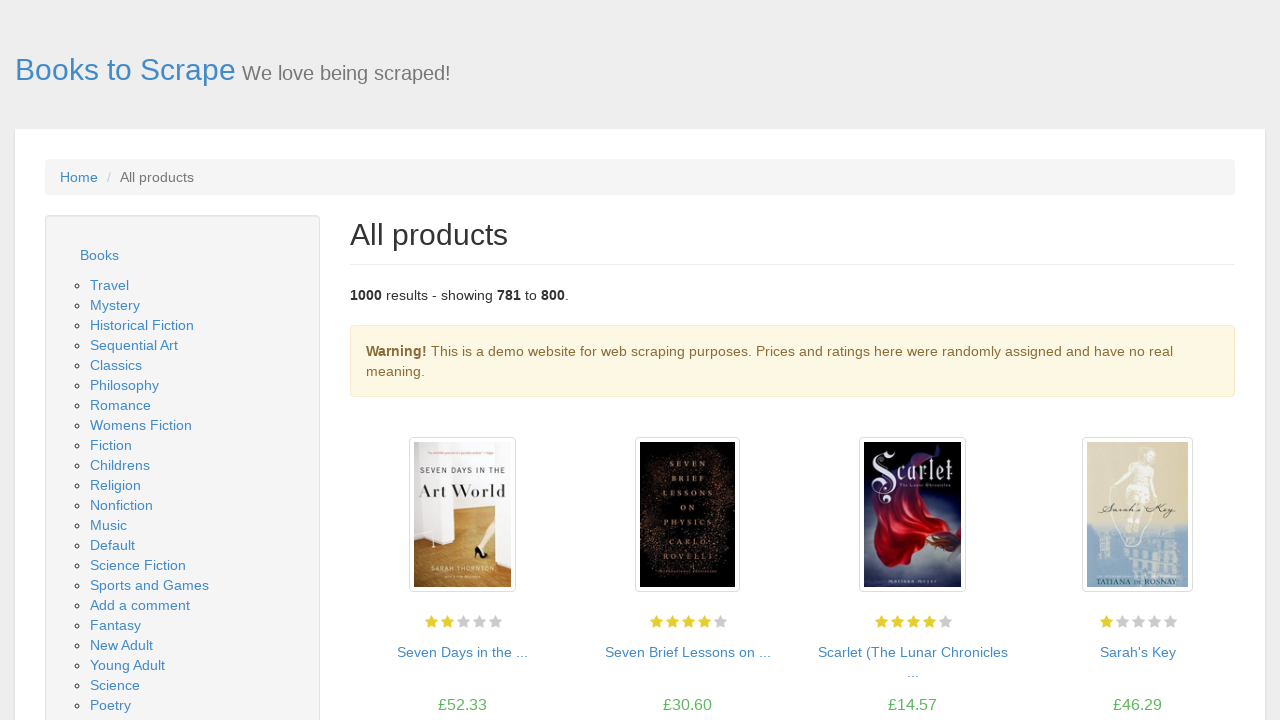

Clicked next button to navigate to next page at (1206, 654) on .next a
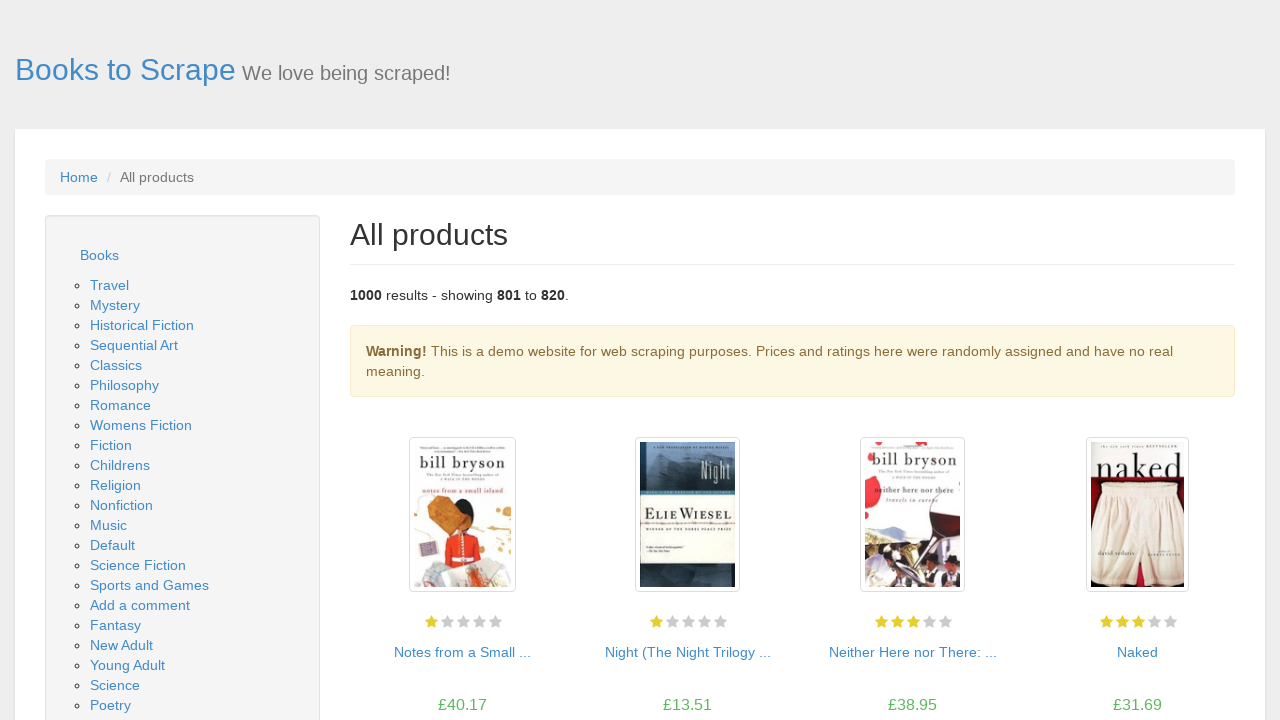

New catalog page loaded
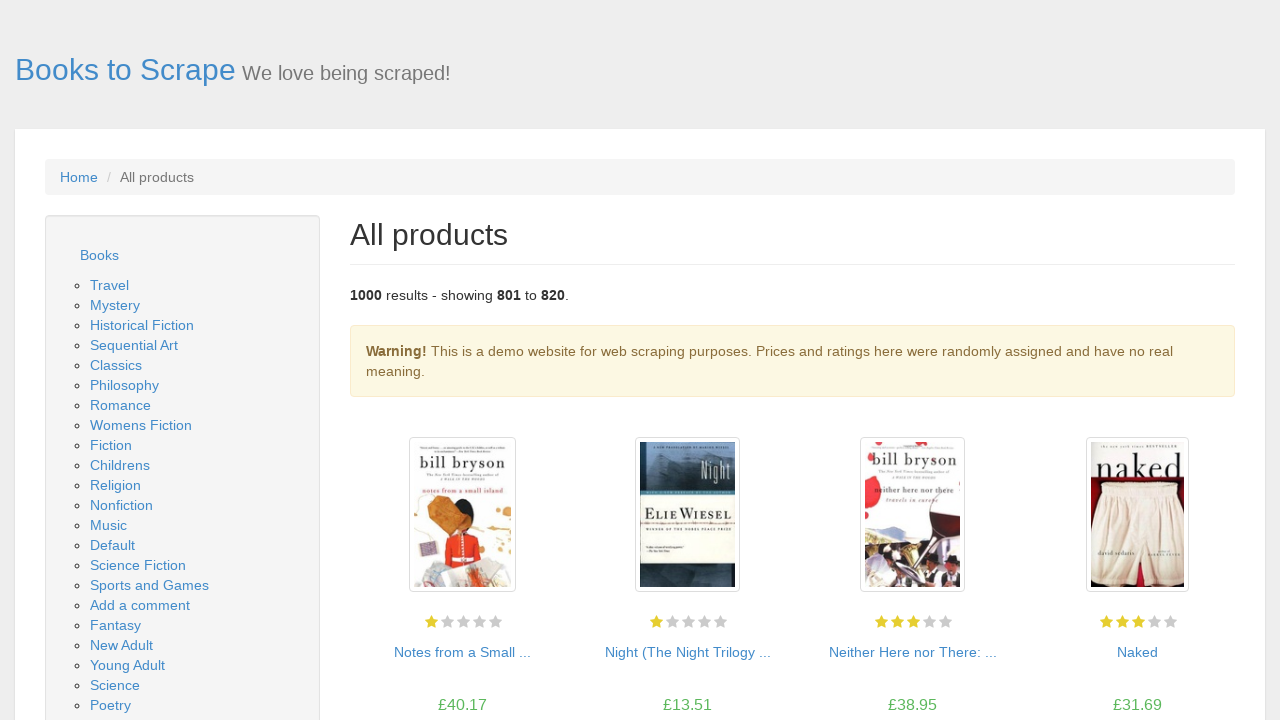

Books loaded on current catalog page
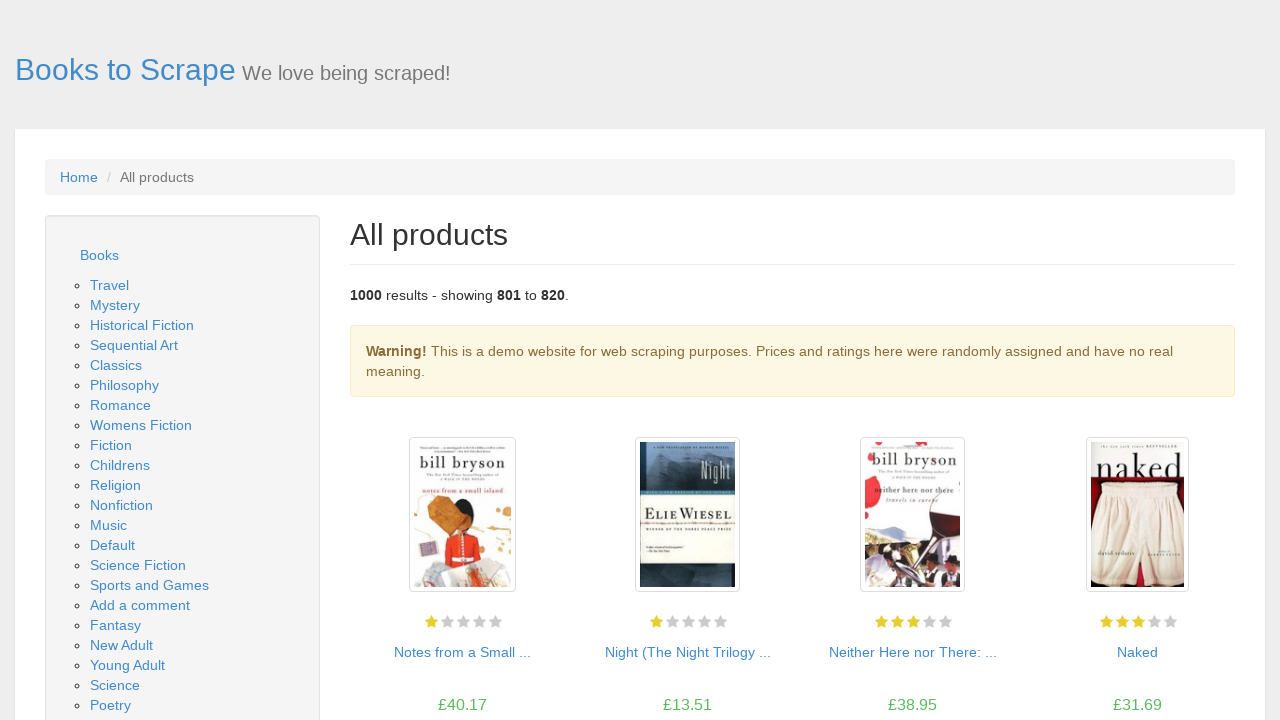

Checked for next page button
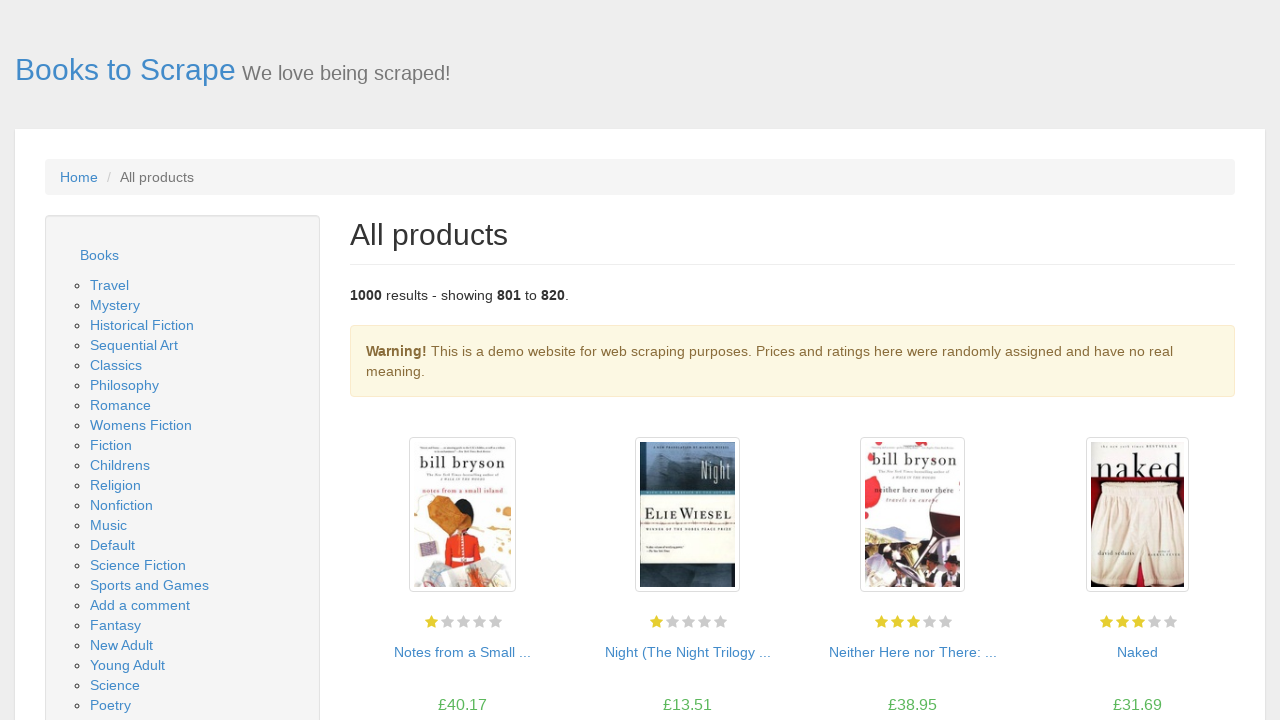

Clicked next button to navigate to next page at (1206, 654) on .next a
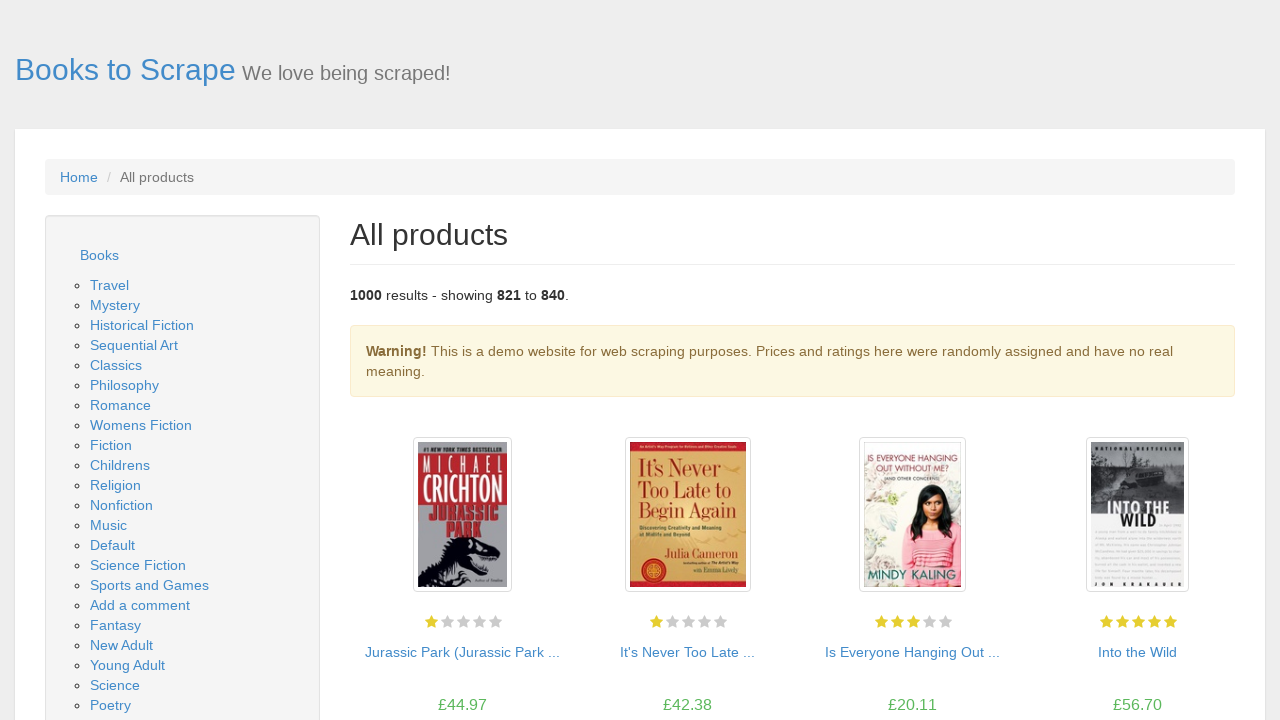

New catalog page loaded
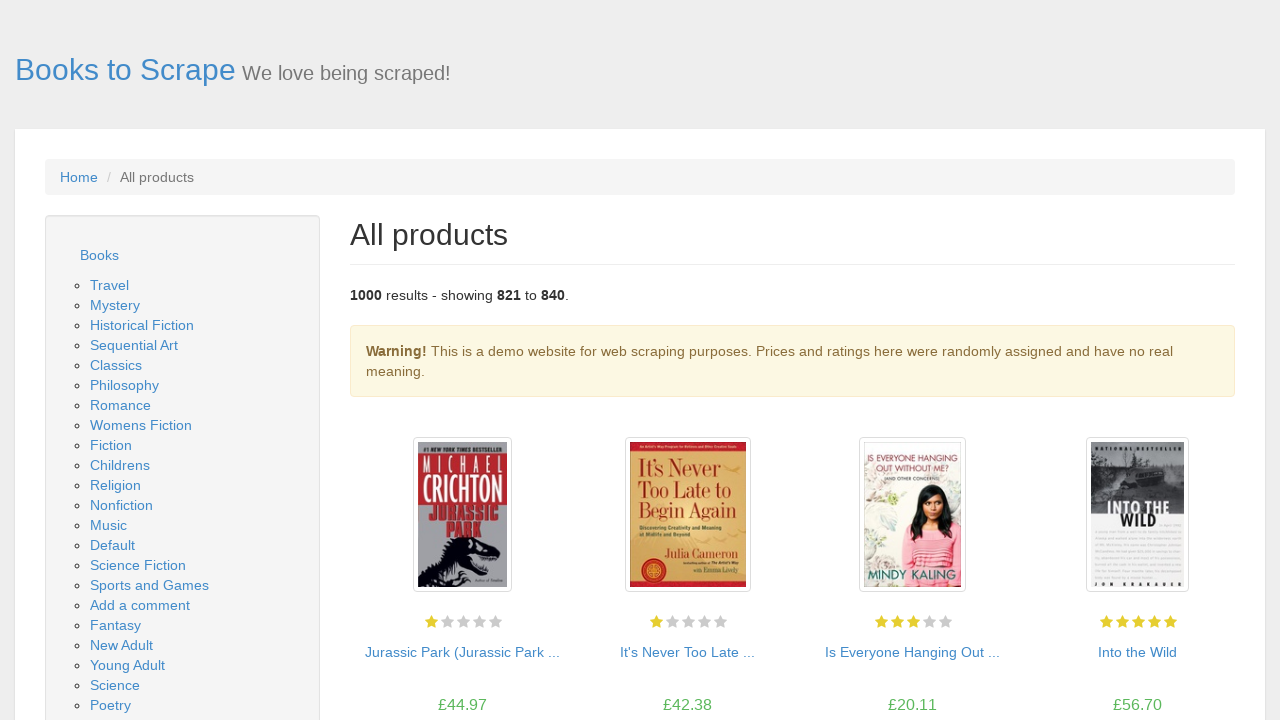

Books loaded on current catalog page
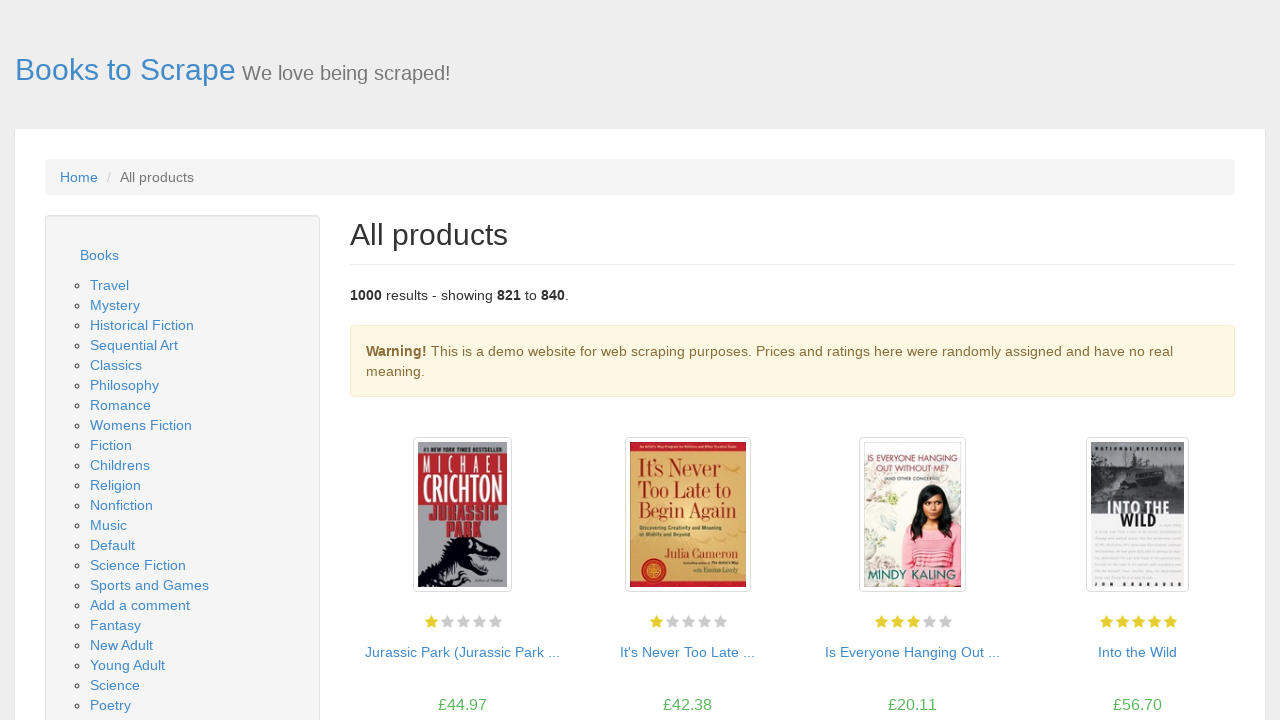

Checked for next page button
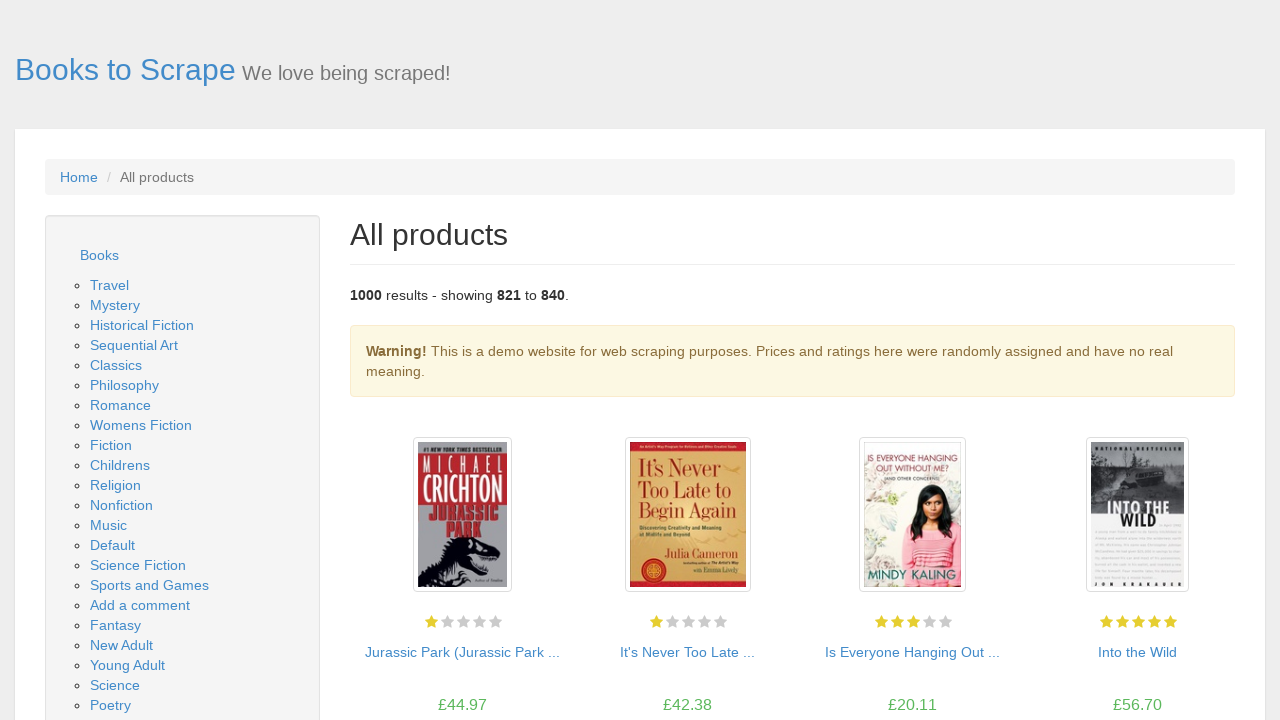

Clicked next button to navigate to next page at (1206, 654) on .next a
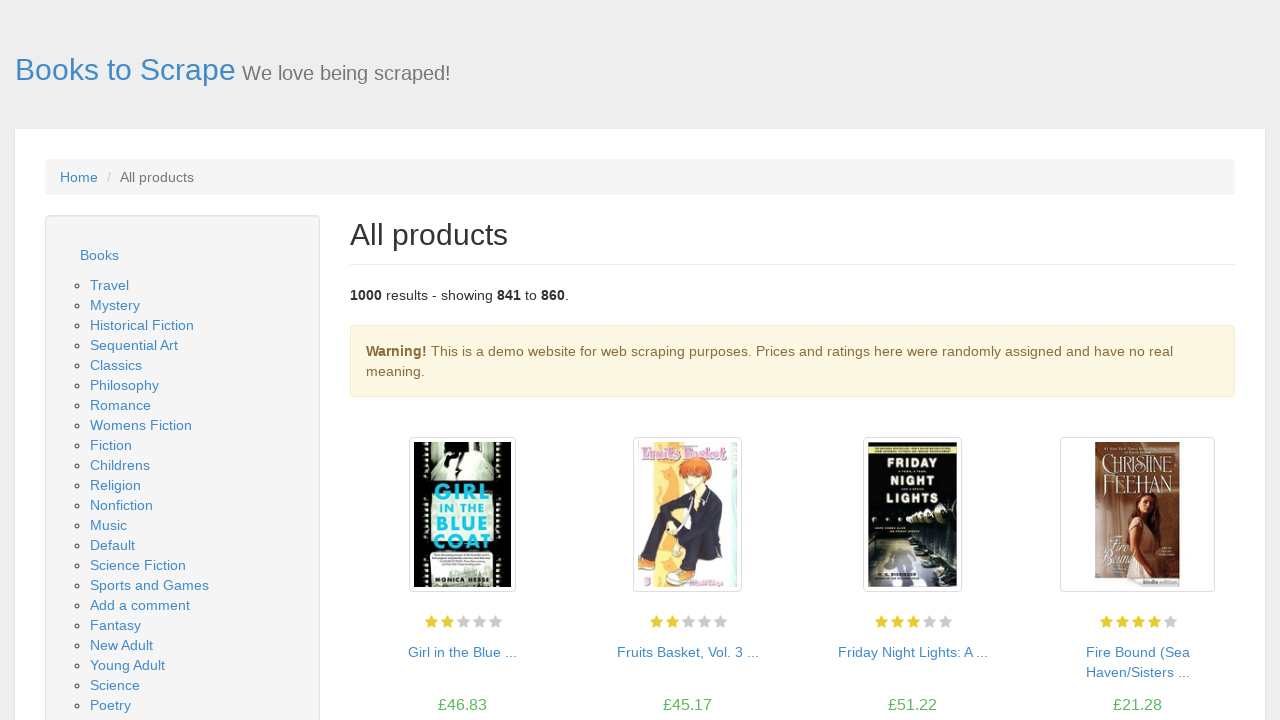

New catalog page loaded
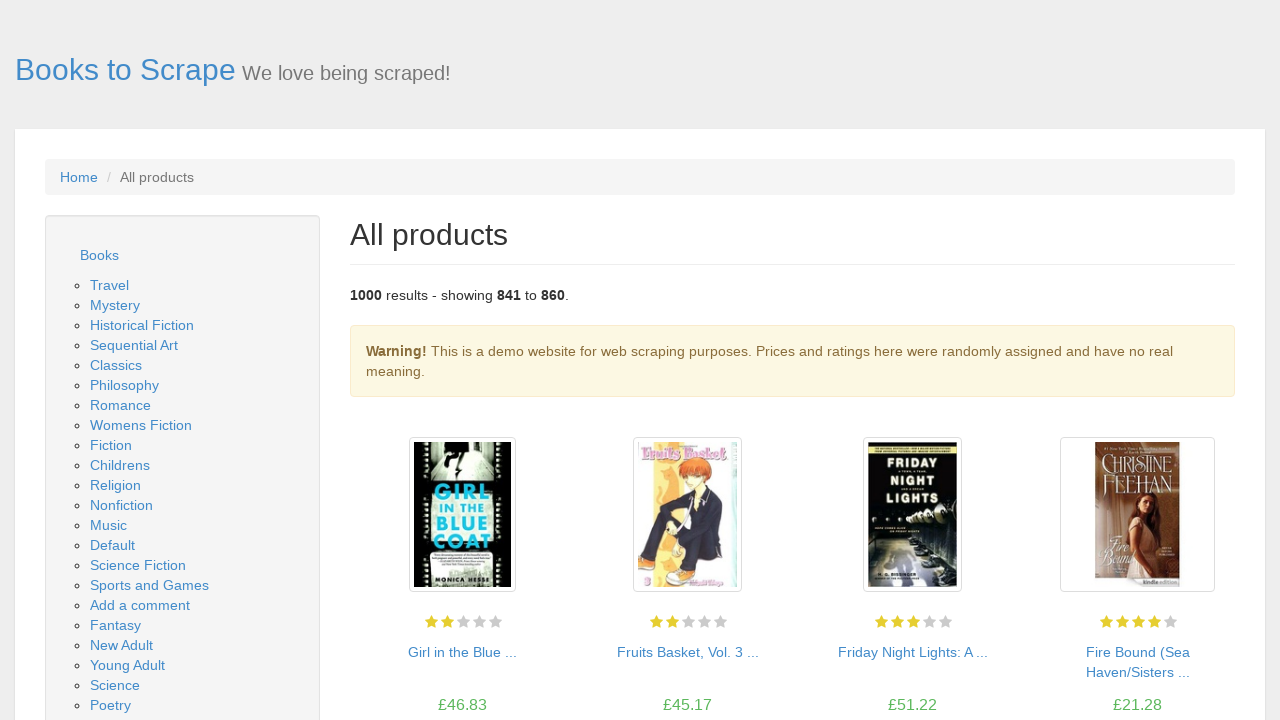

Books loaded on current catalog page
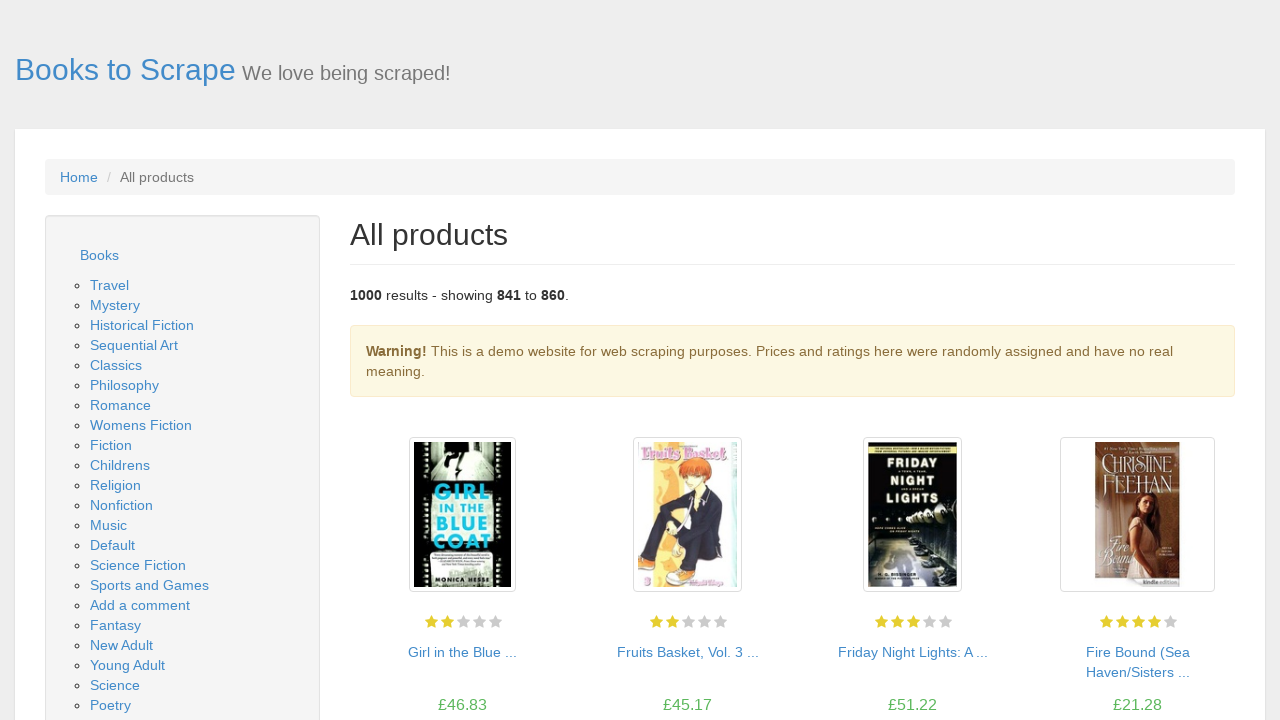

Checked for next page button
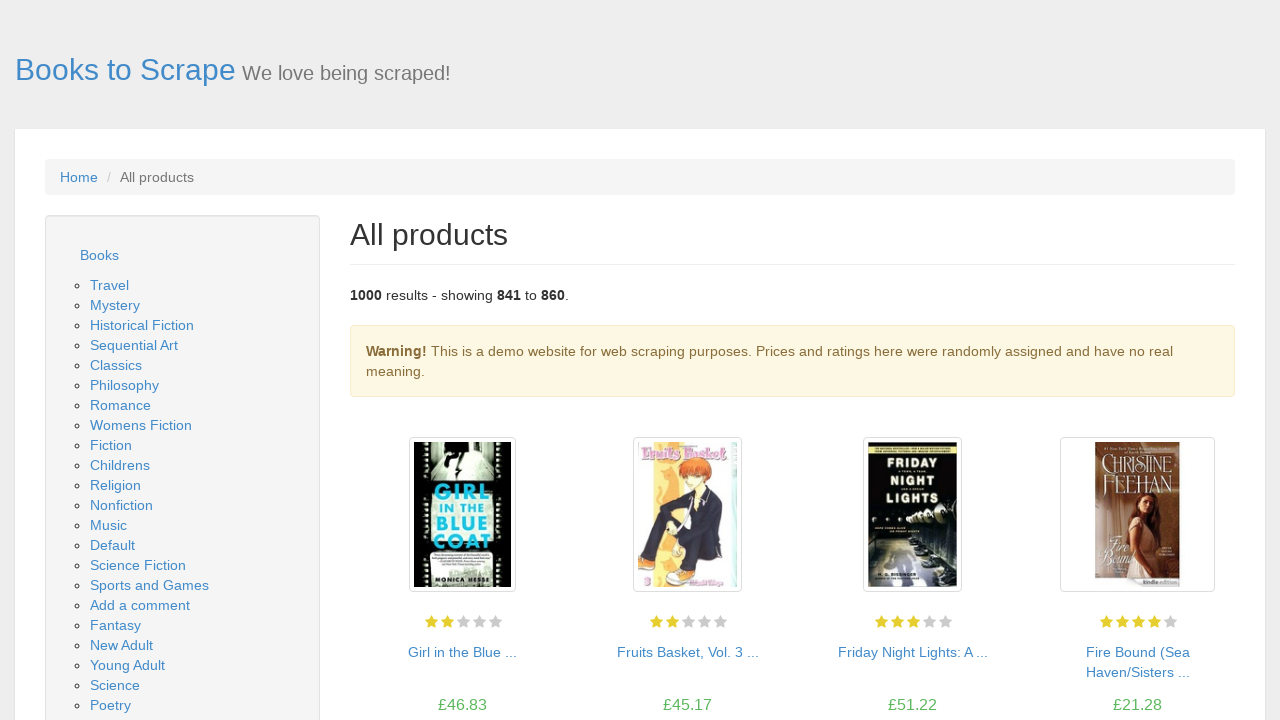

Clicked next button to navigate to next page at (1206, 654) on .next a
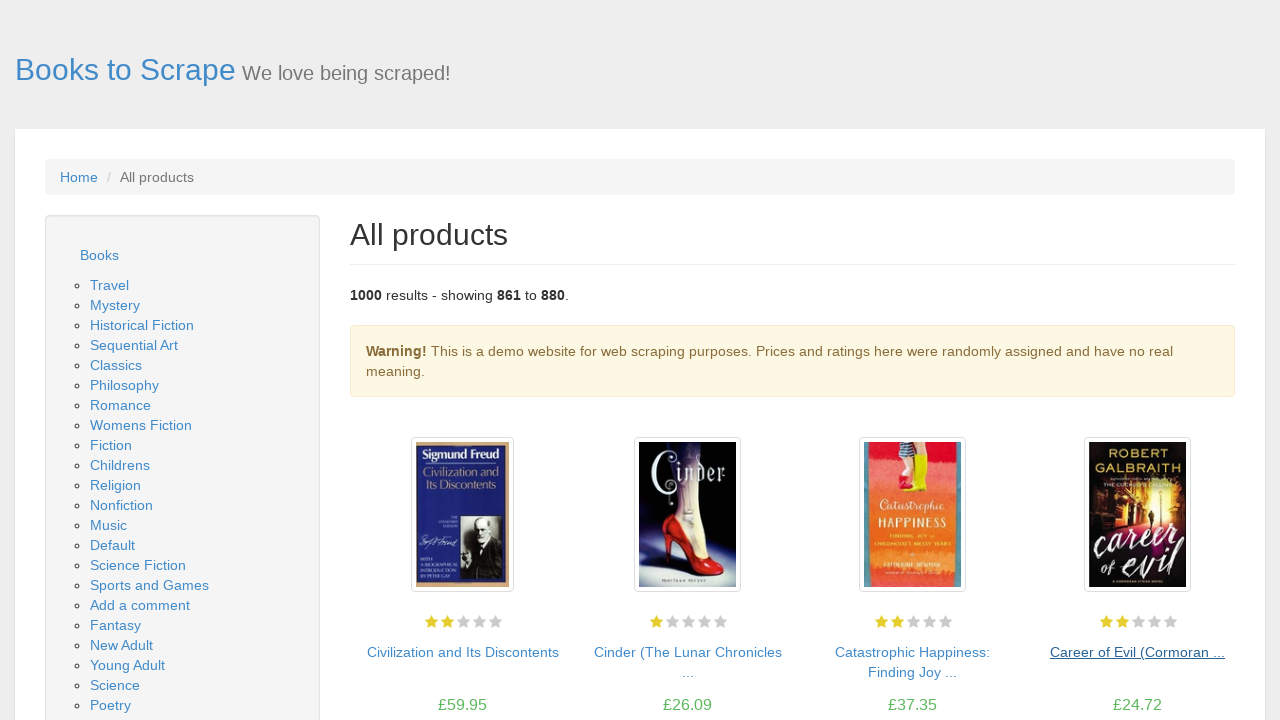

New catalog page loaded
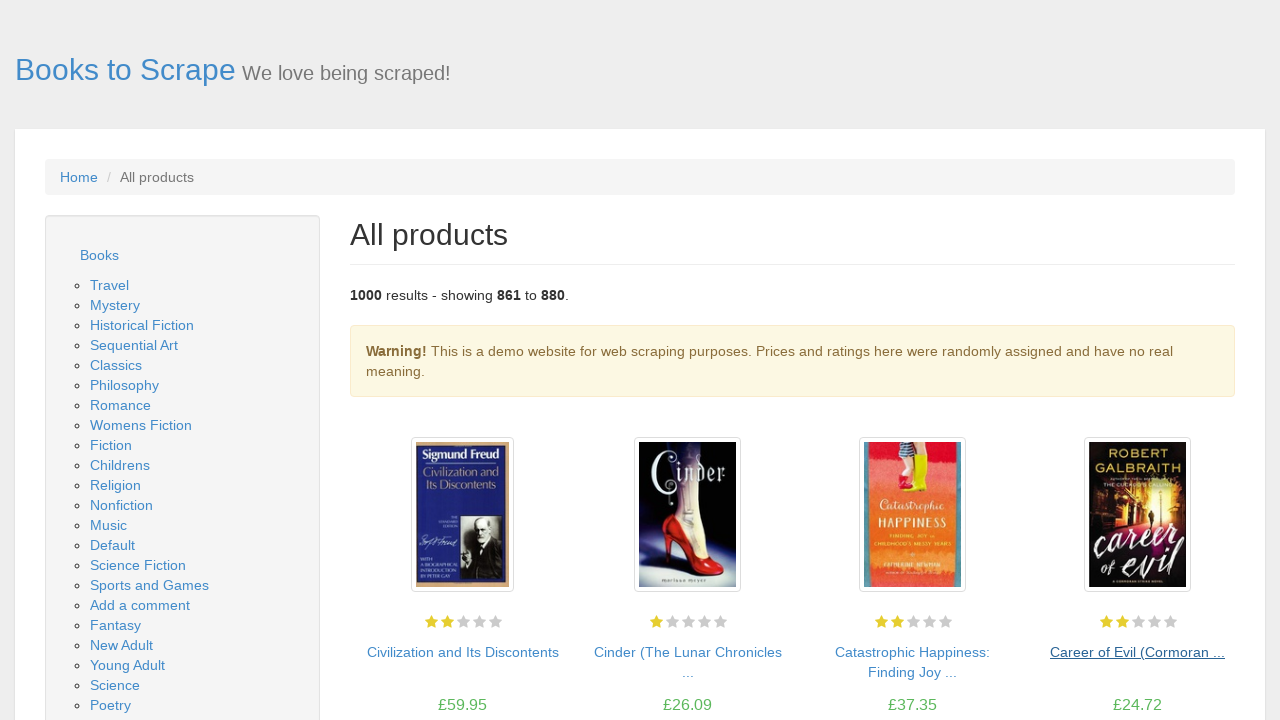

Books loaded on current catalog page
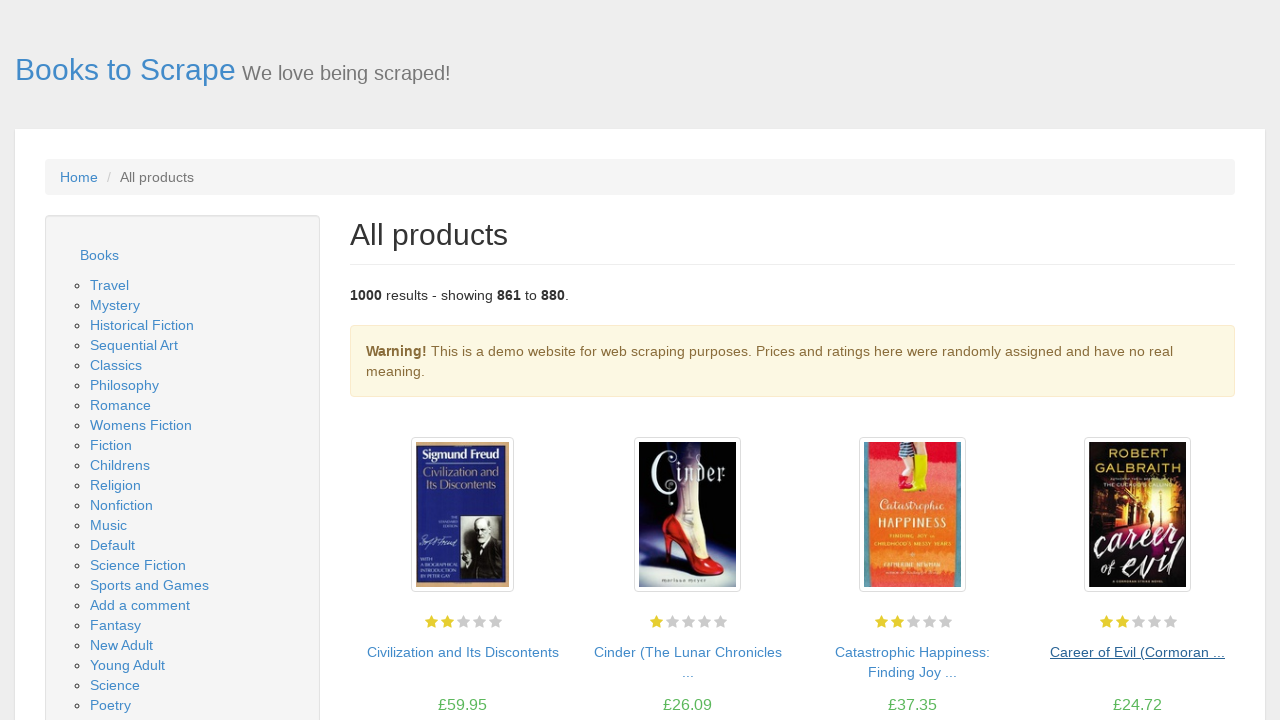

Checked for next page button
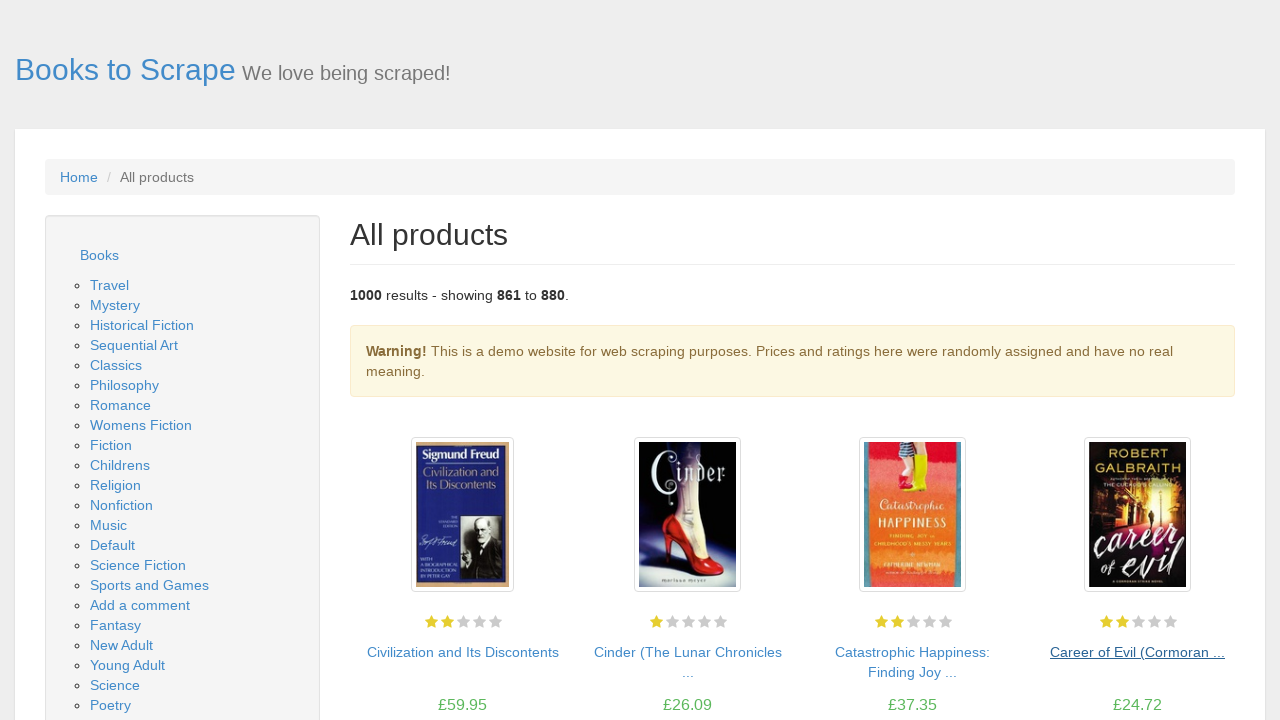

Clicked next button to navigate to next page at (1206, 654) on .next a
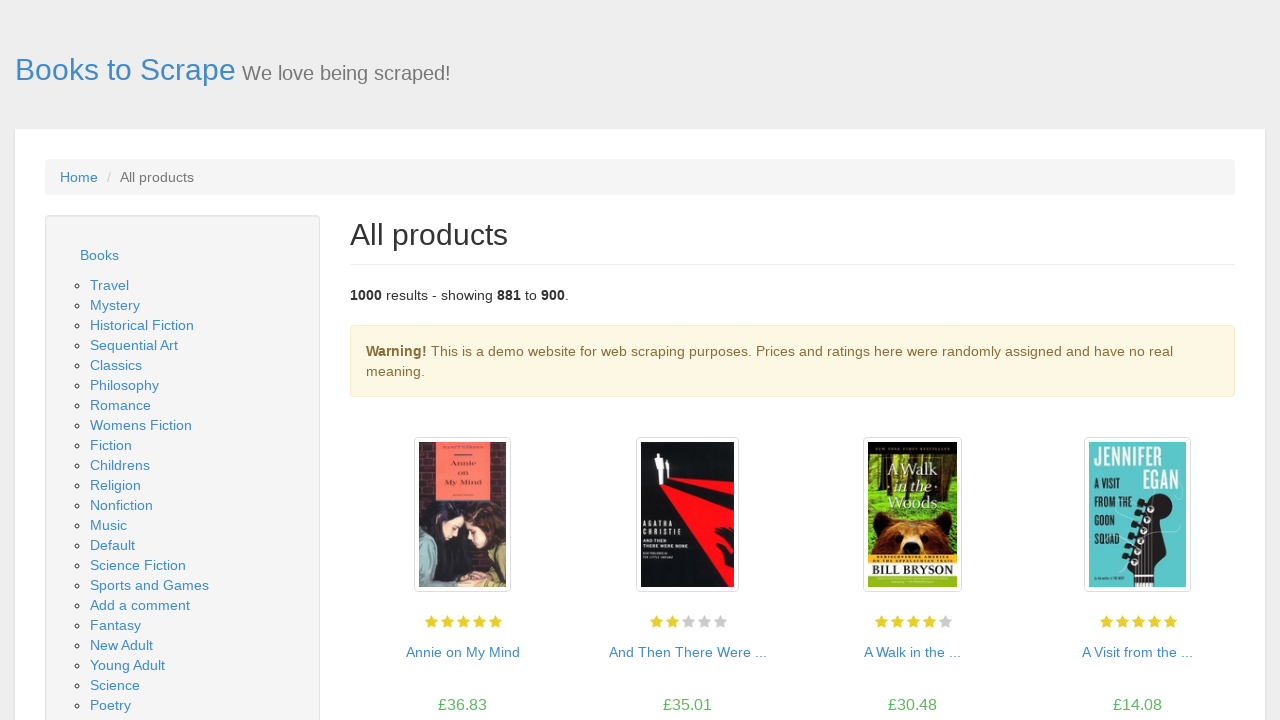

New catalog page loaded
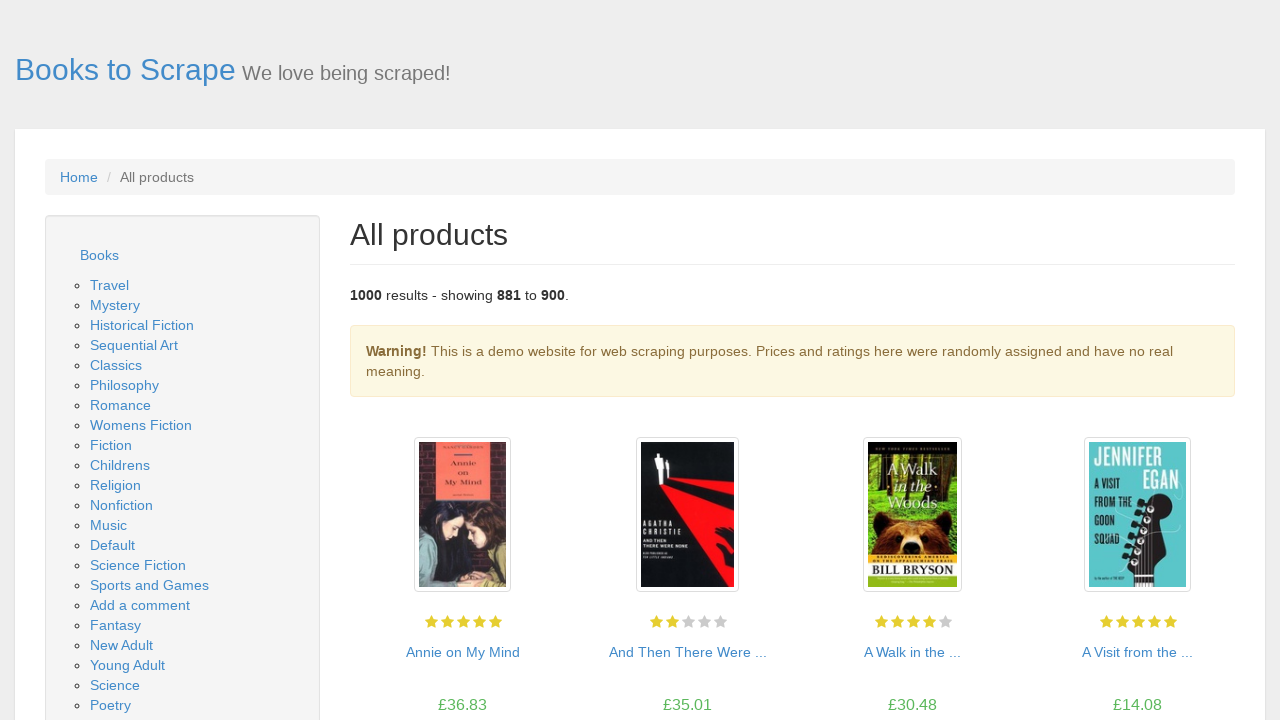

Books loaded on current catalog page
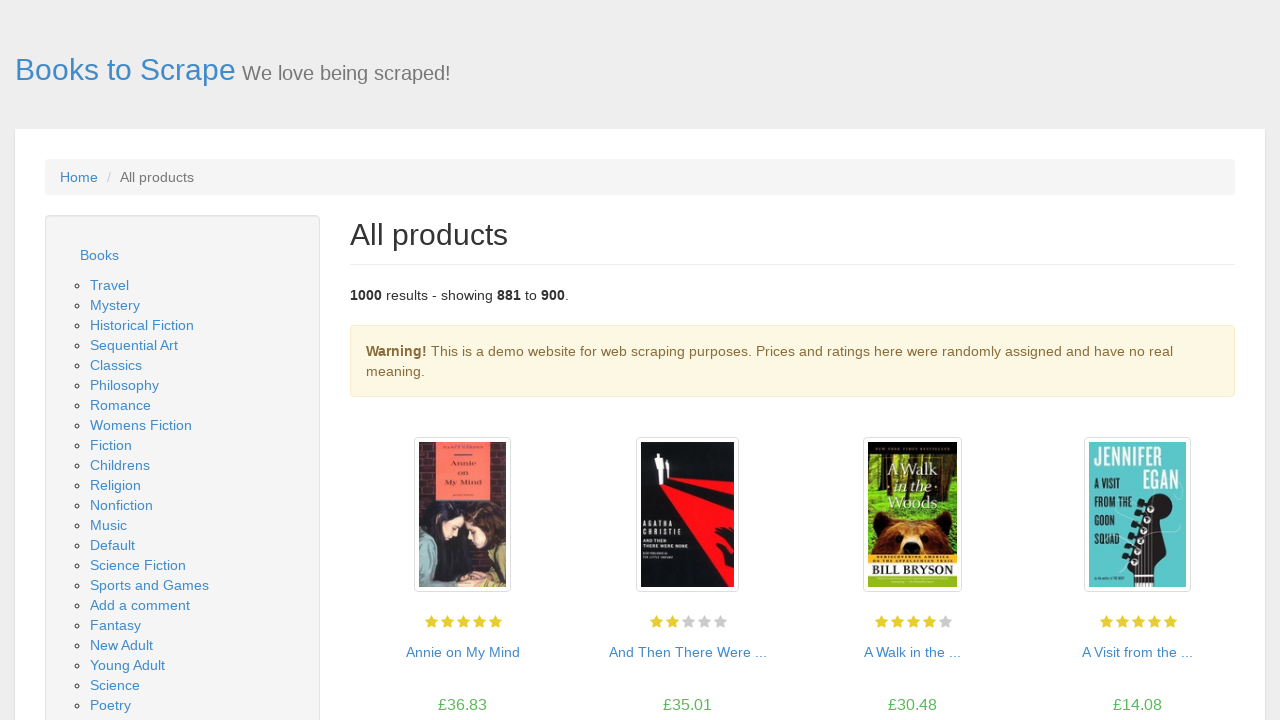

Checked for next page button
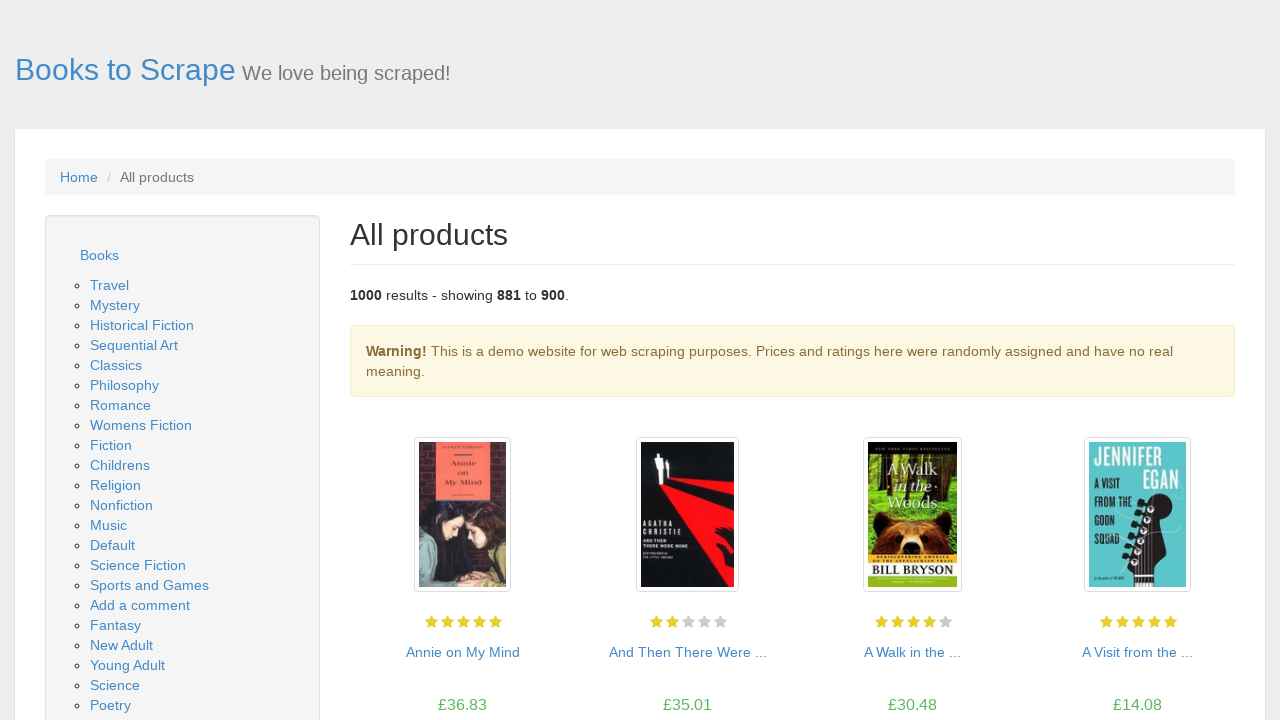

Clicked next button to navigate to next page at (1206, 654) on .next a
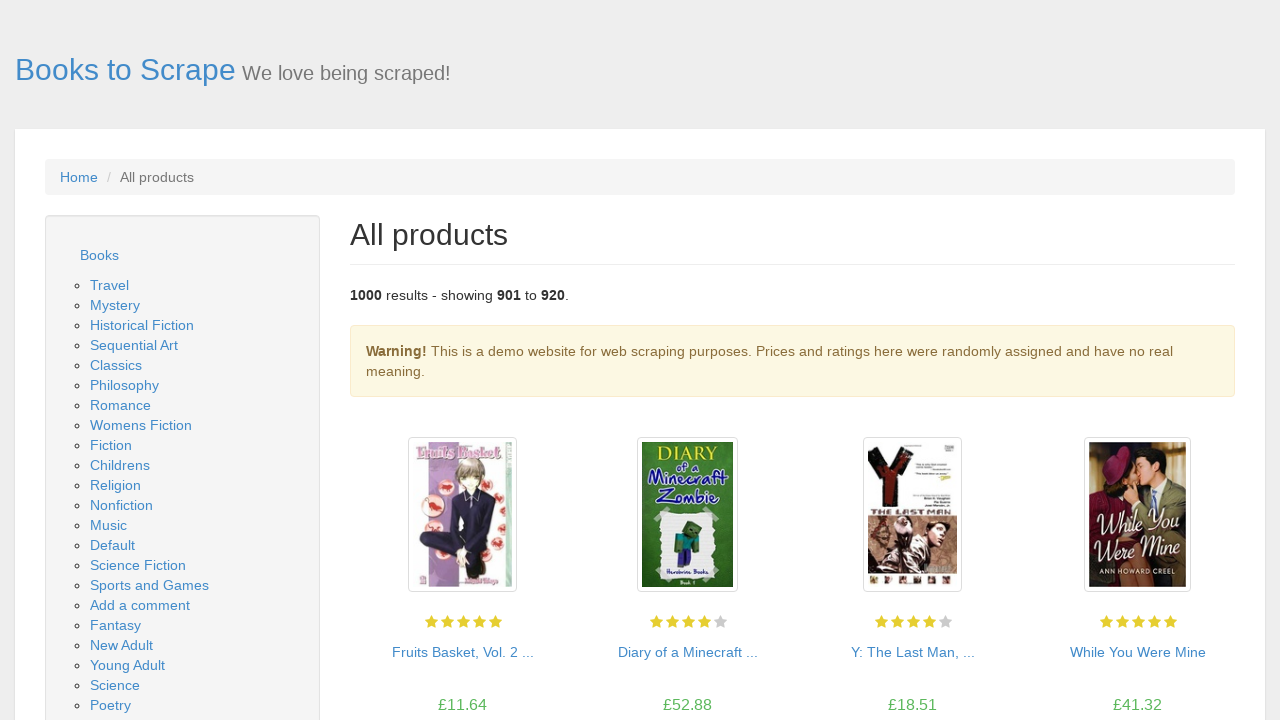

New catalog page loaded
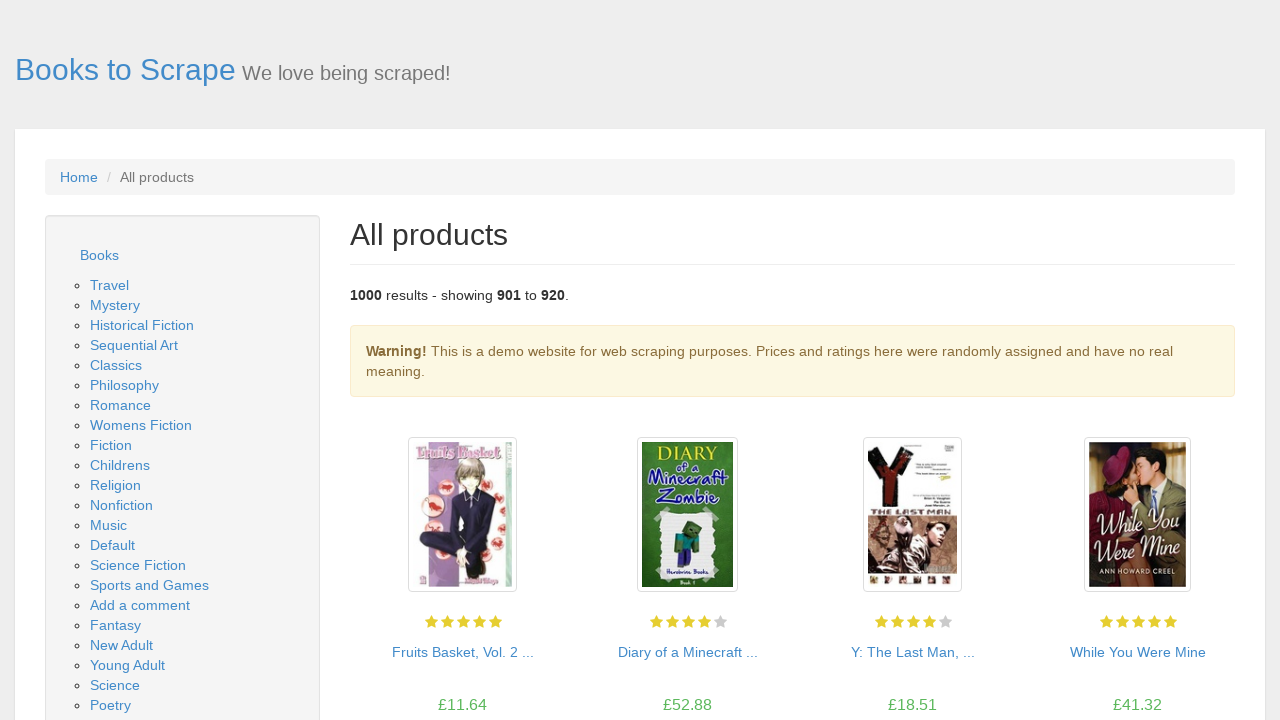

Books loaded on current catalog page
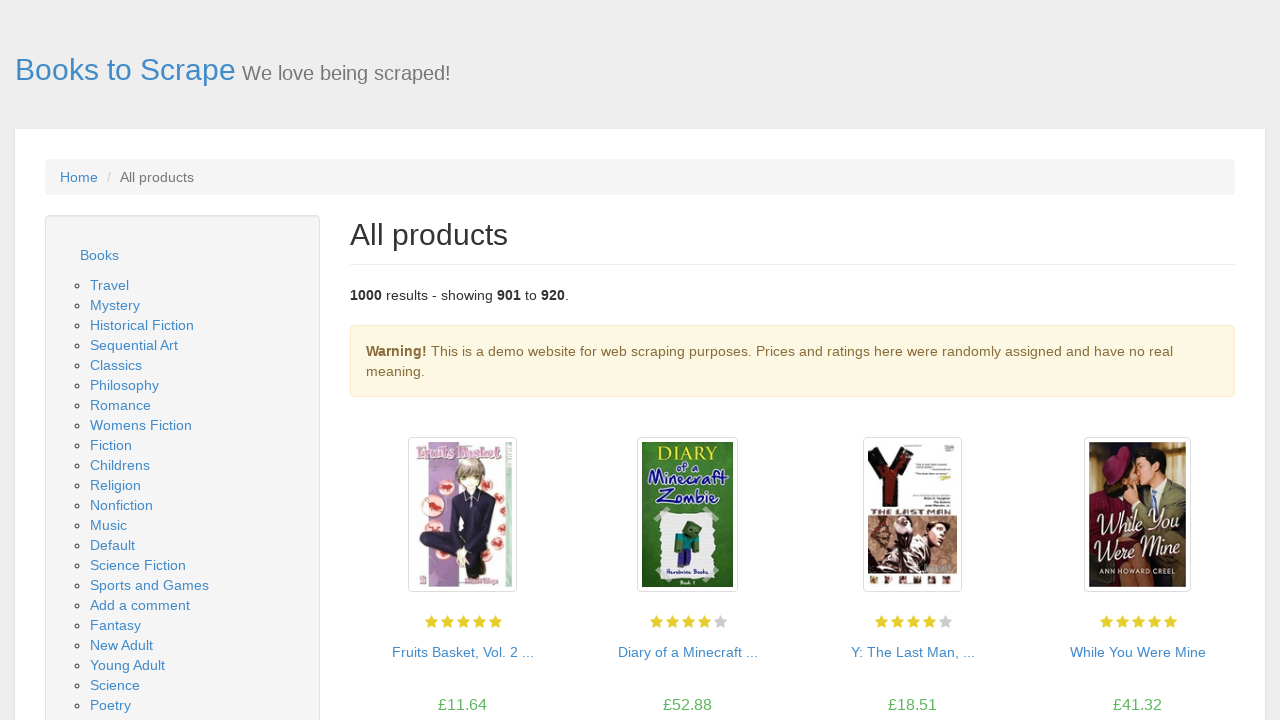

Checked for next page button
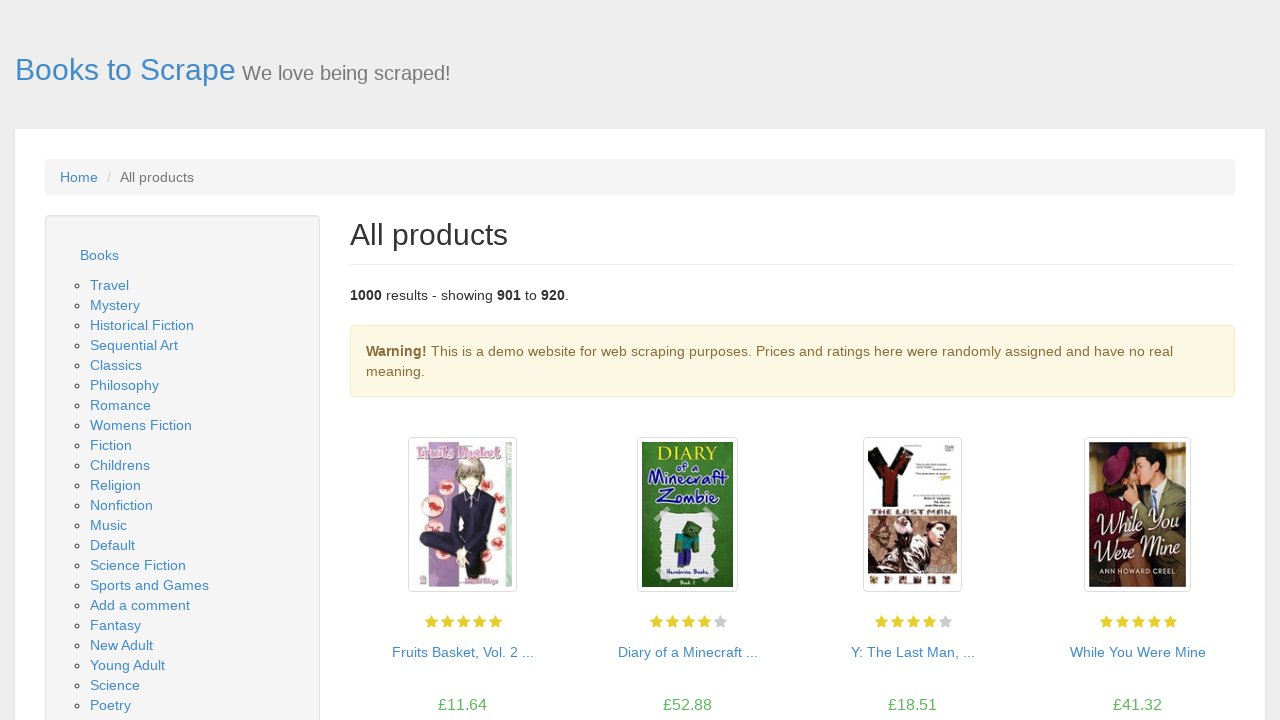

Clicked next button to navigate to next page at (1206, 654) on .next a
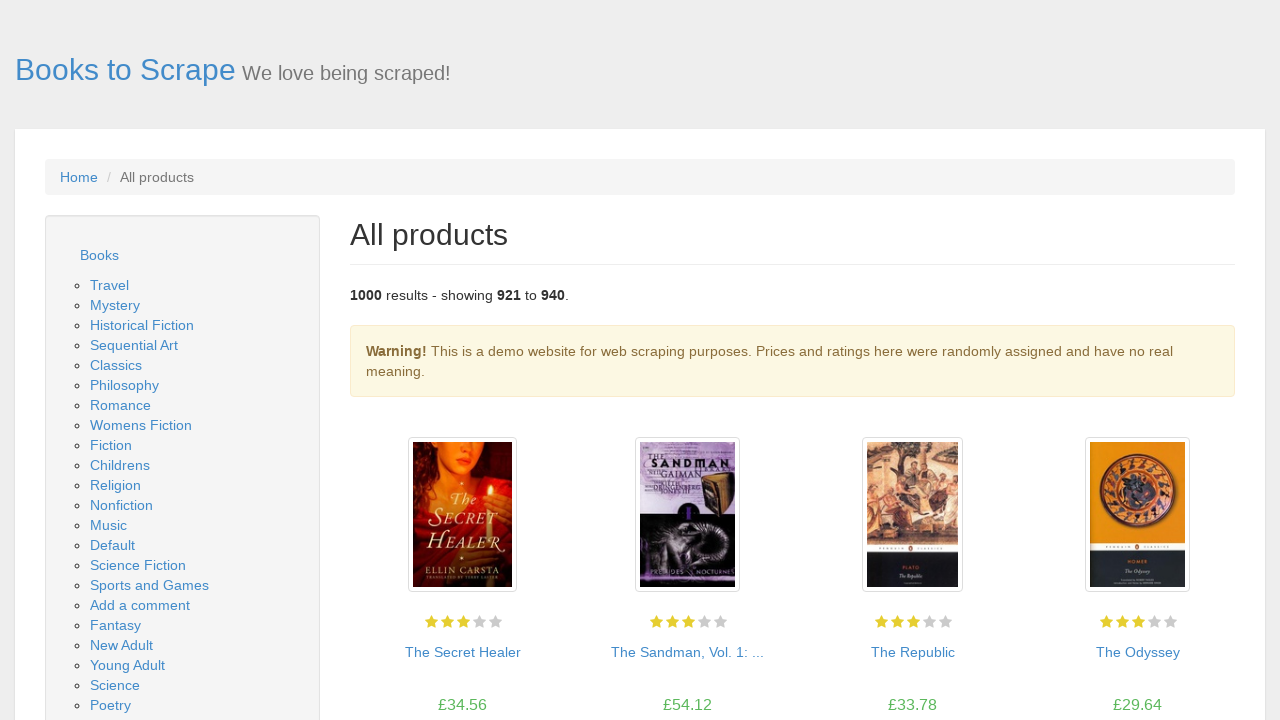

New catalog page loaded
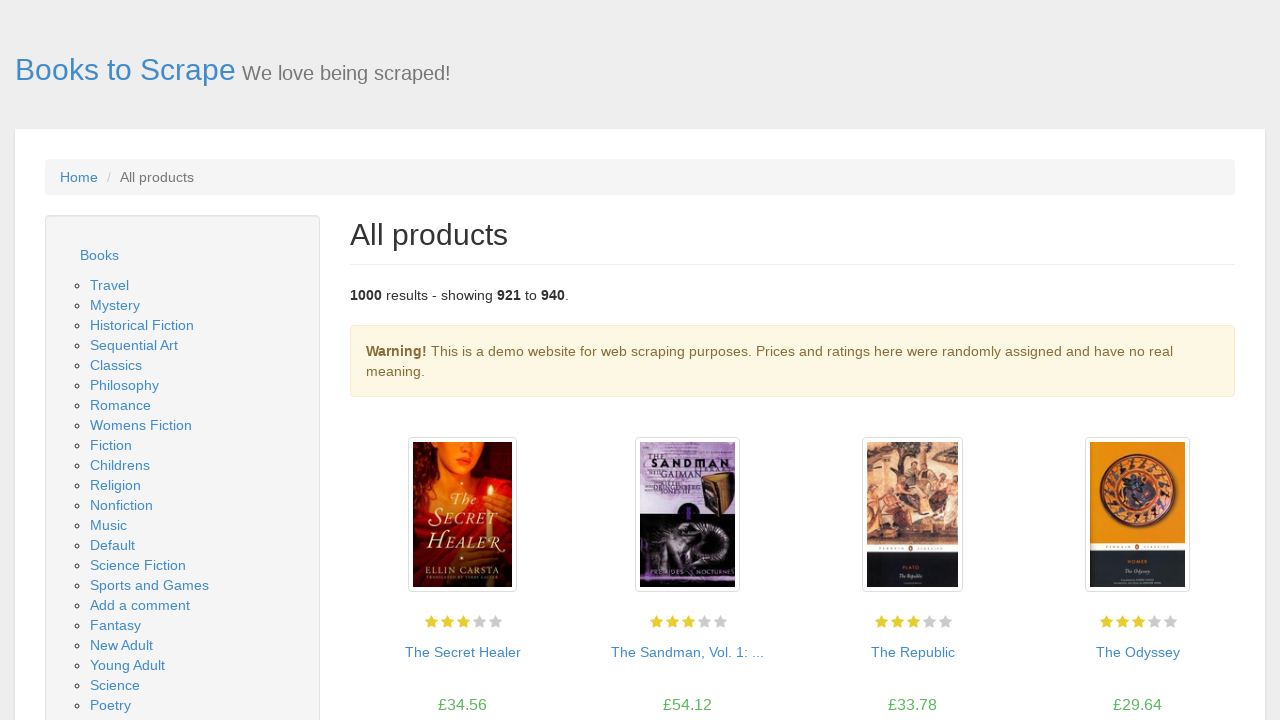

Books loaded on current catalog page
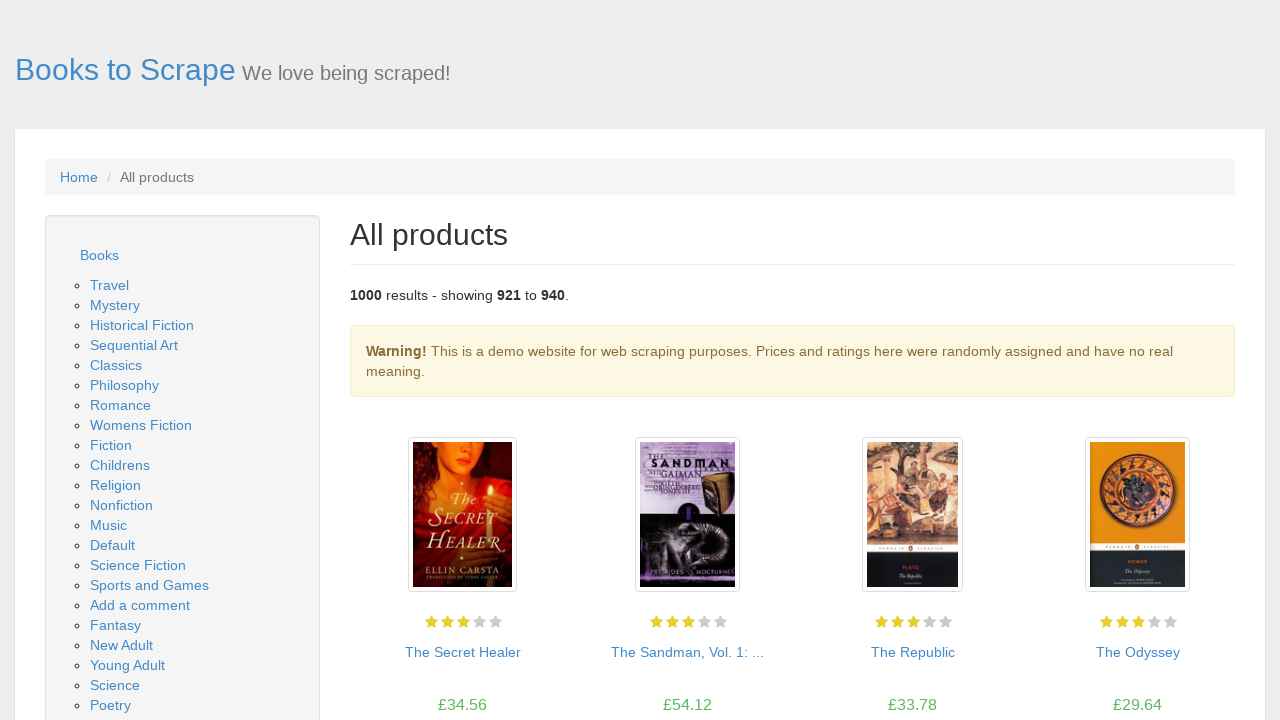

Checked for next page button
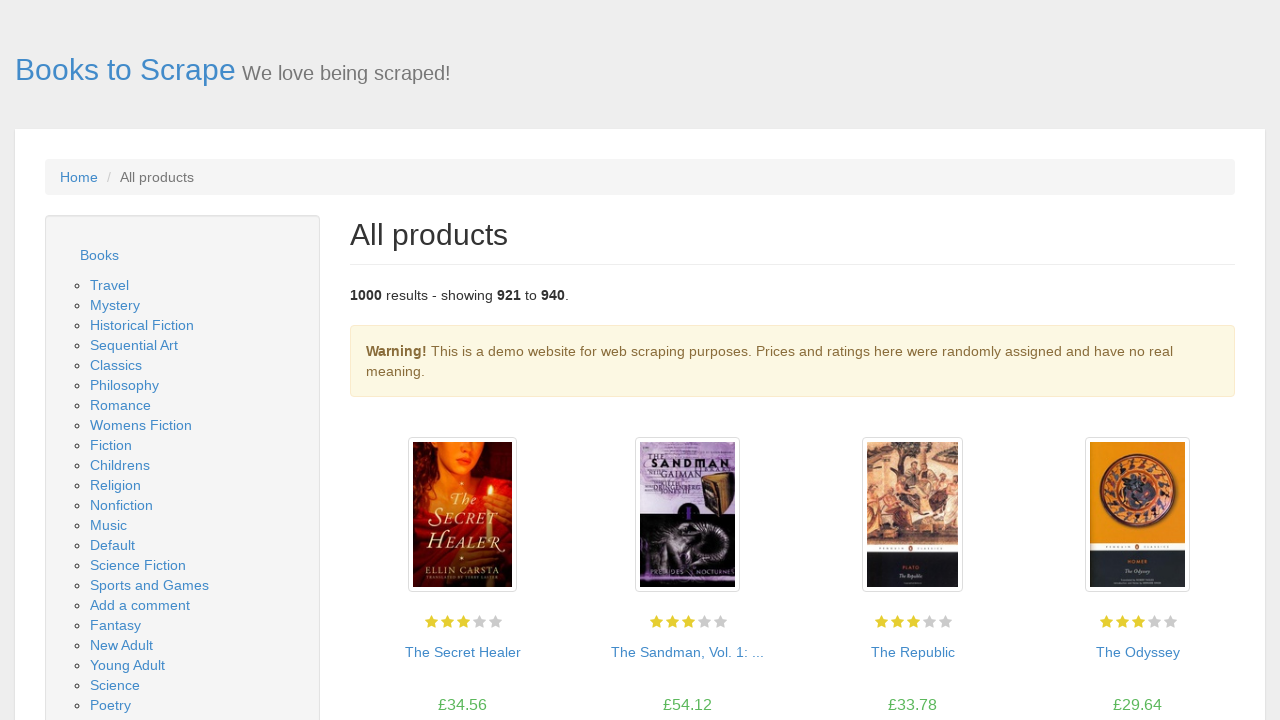

Clicked next button to navigate to next page at (1206, 654) on .next a
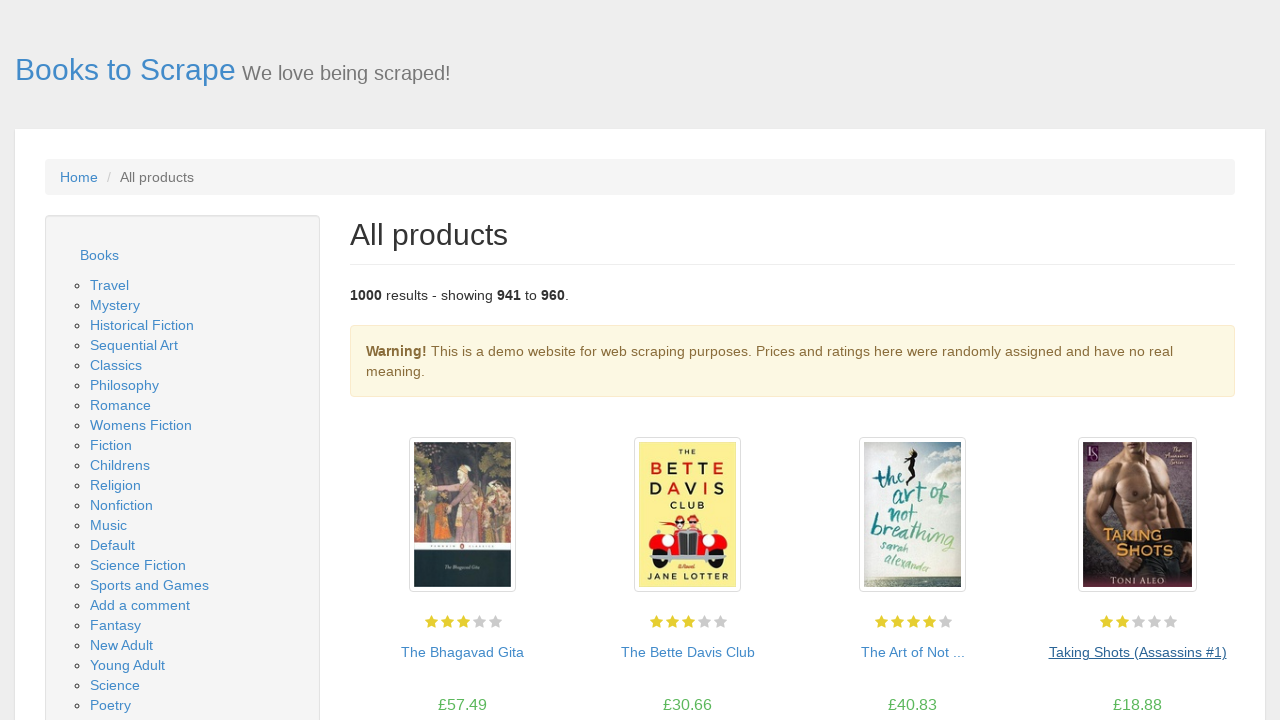

New catalog page loaded
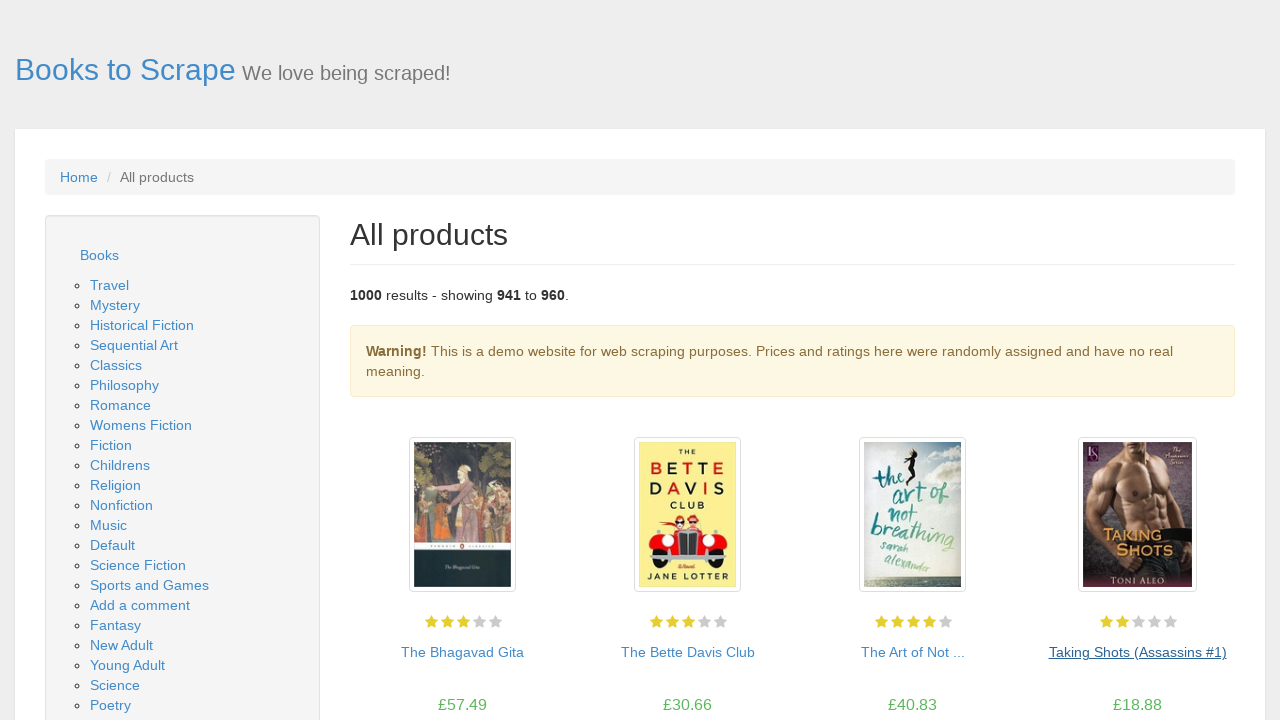

Books loaded on current catalog page
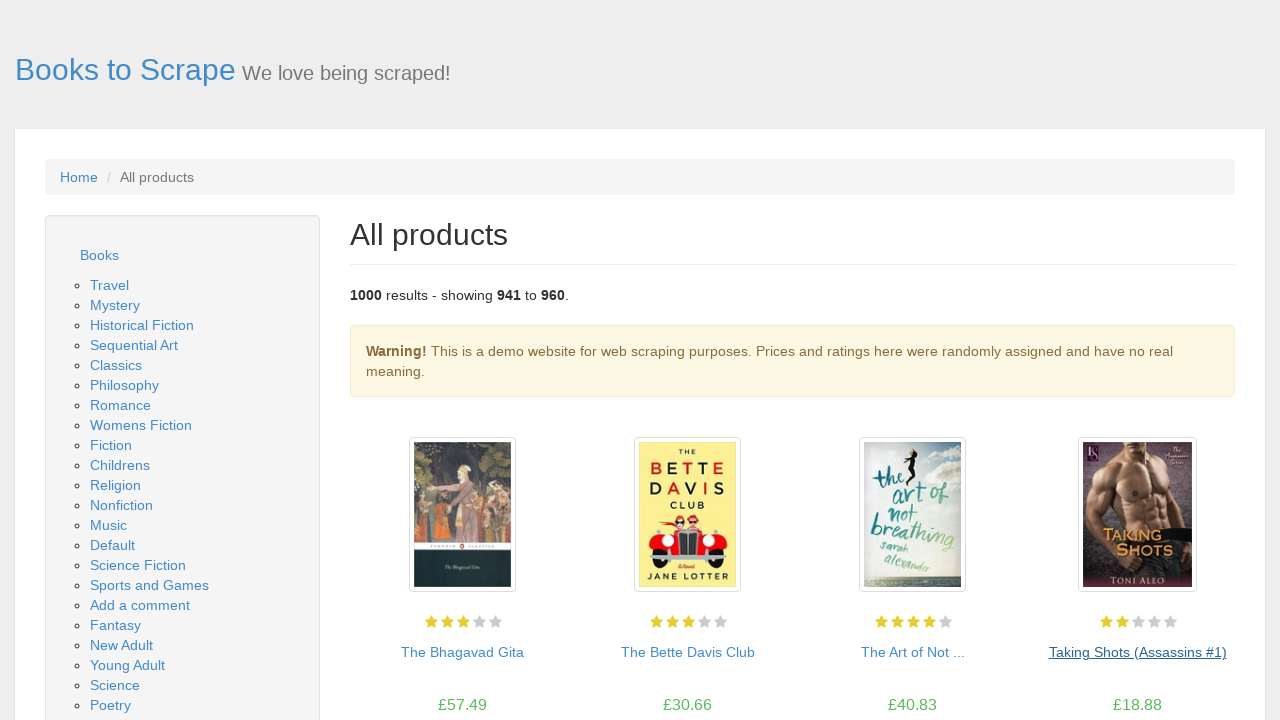

Checked for next page button
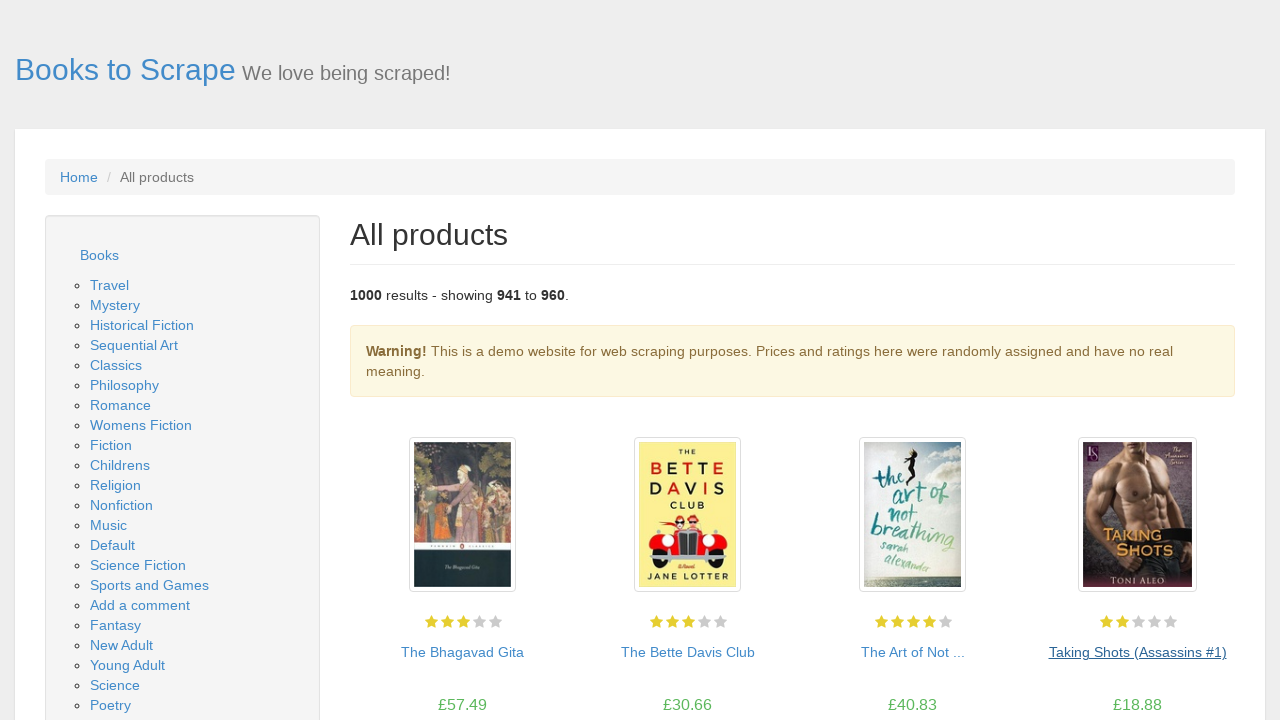

Clicked next button to navigate to next page at (1206, 654) on .next a
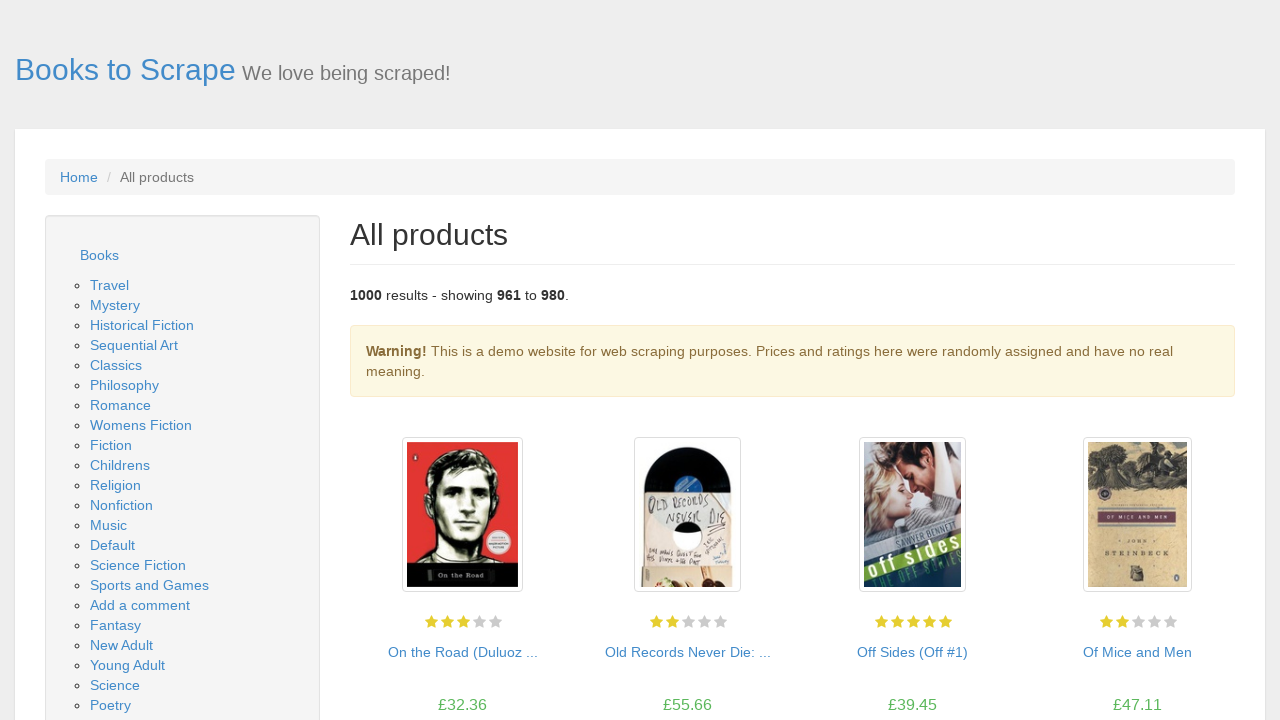

New catalog page loaded
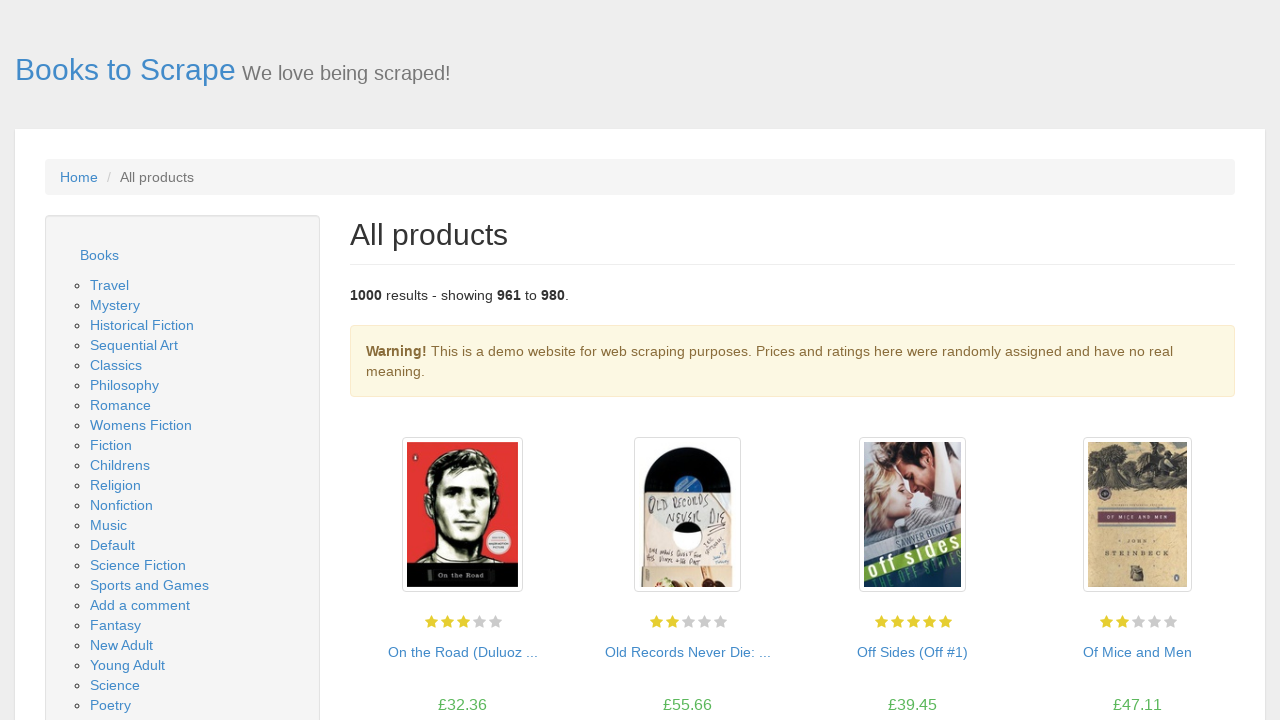

Books loaded on current catalog page
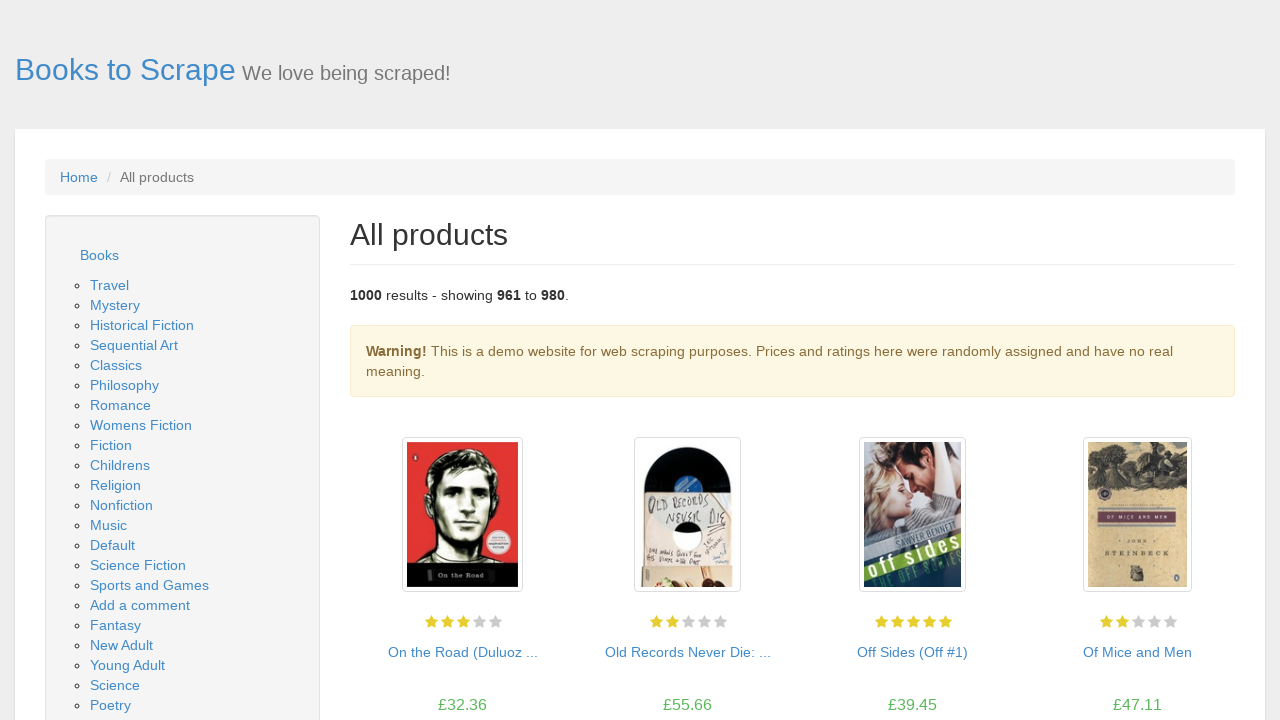

Checked for next page button
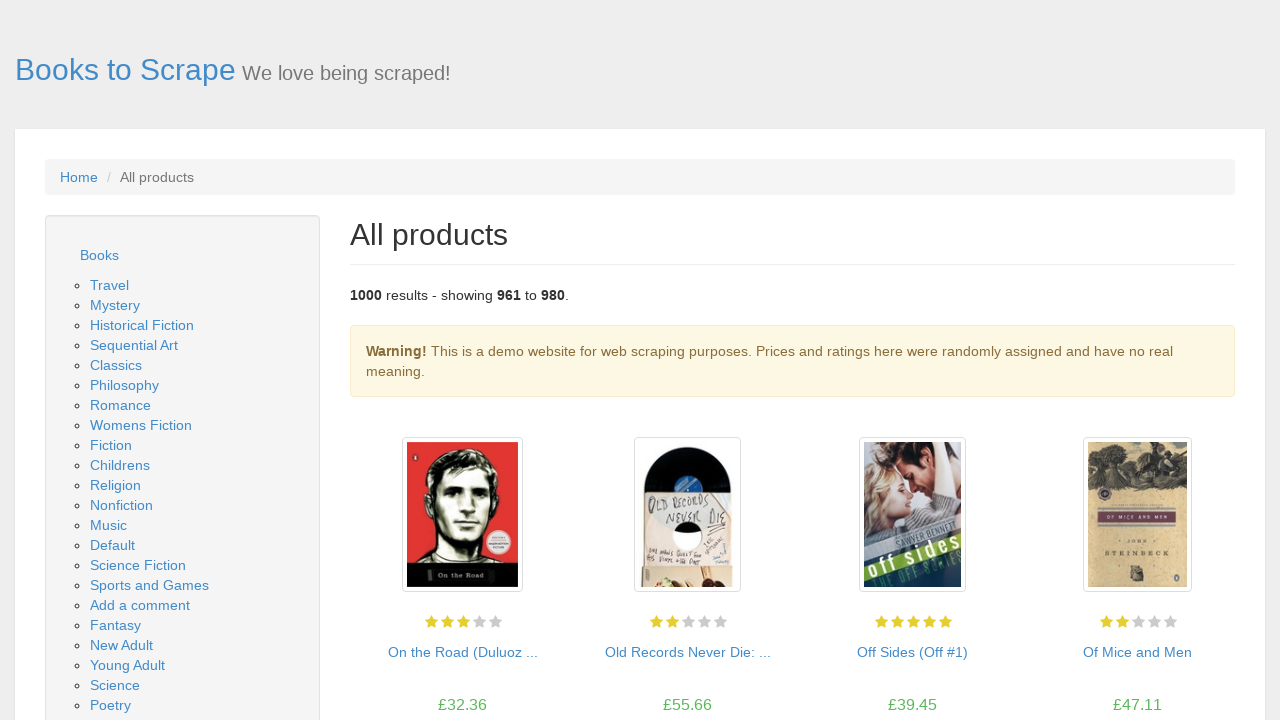

Clicked next button to navigate to next page at (1206, 654) on .next a
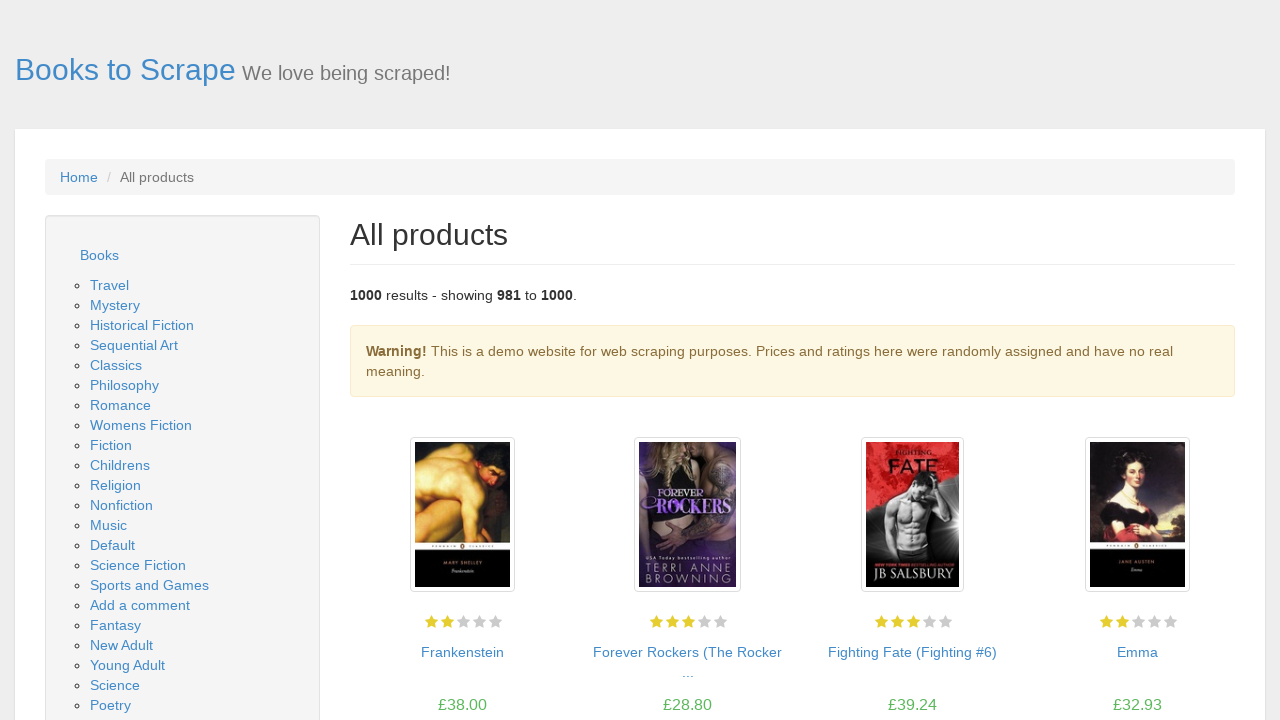

New catalog page loaded
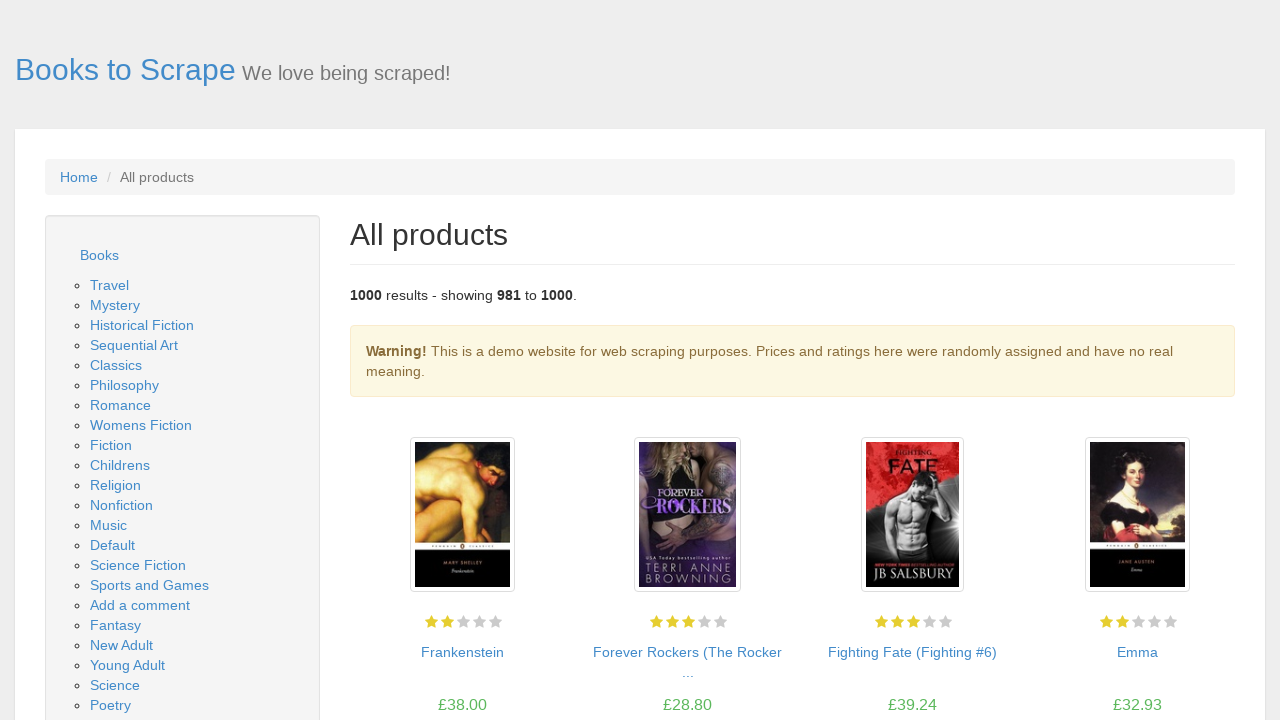

Books loaded on current catalog page
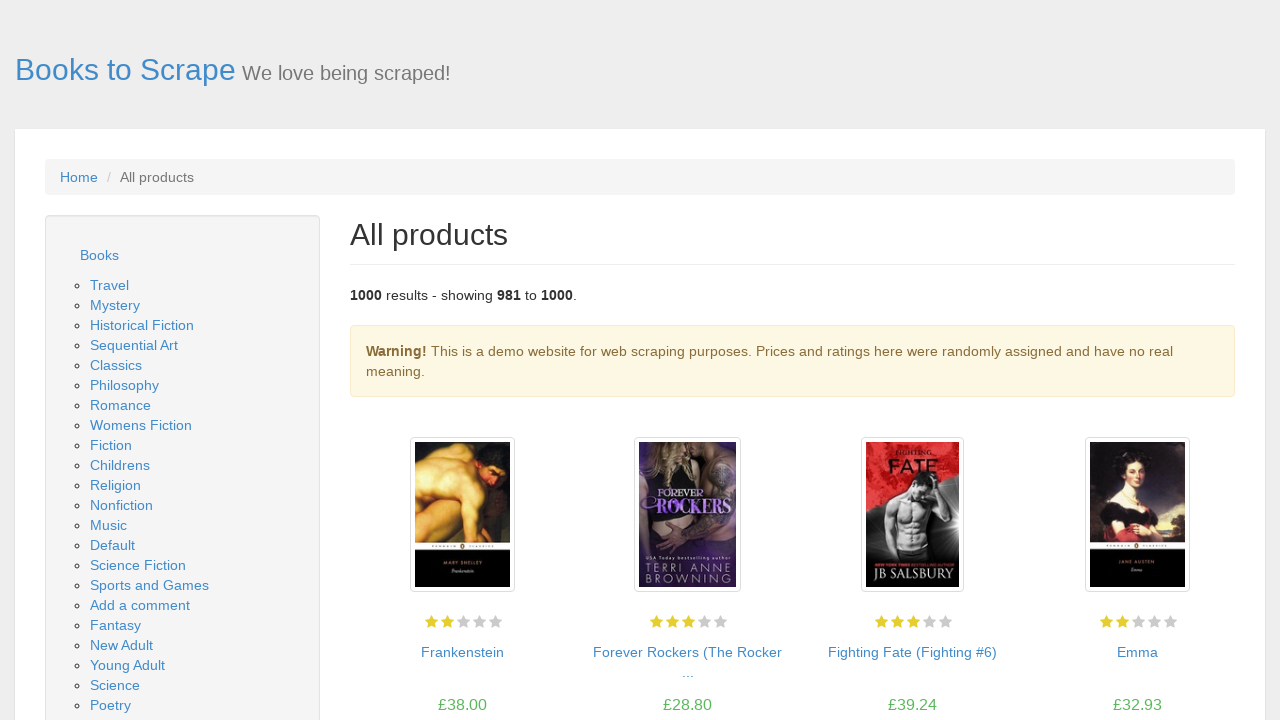

Checked for next page button
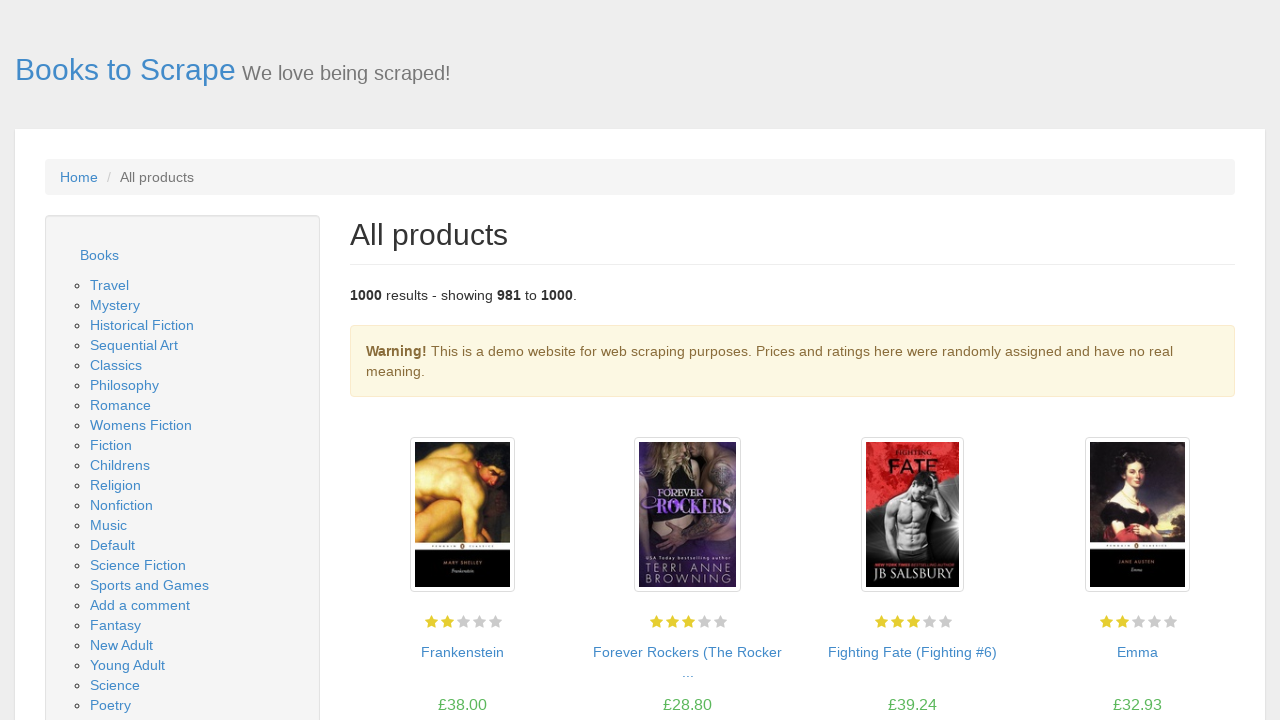

No more pages to navigate - reached end of catalog
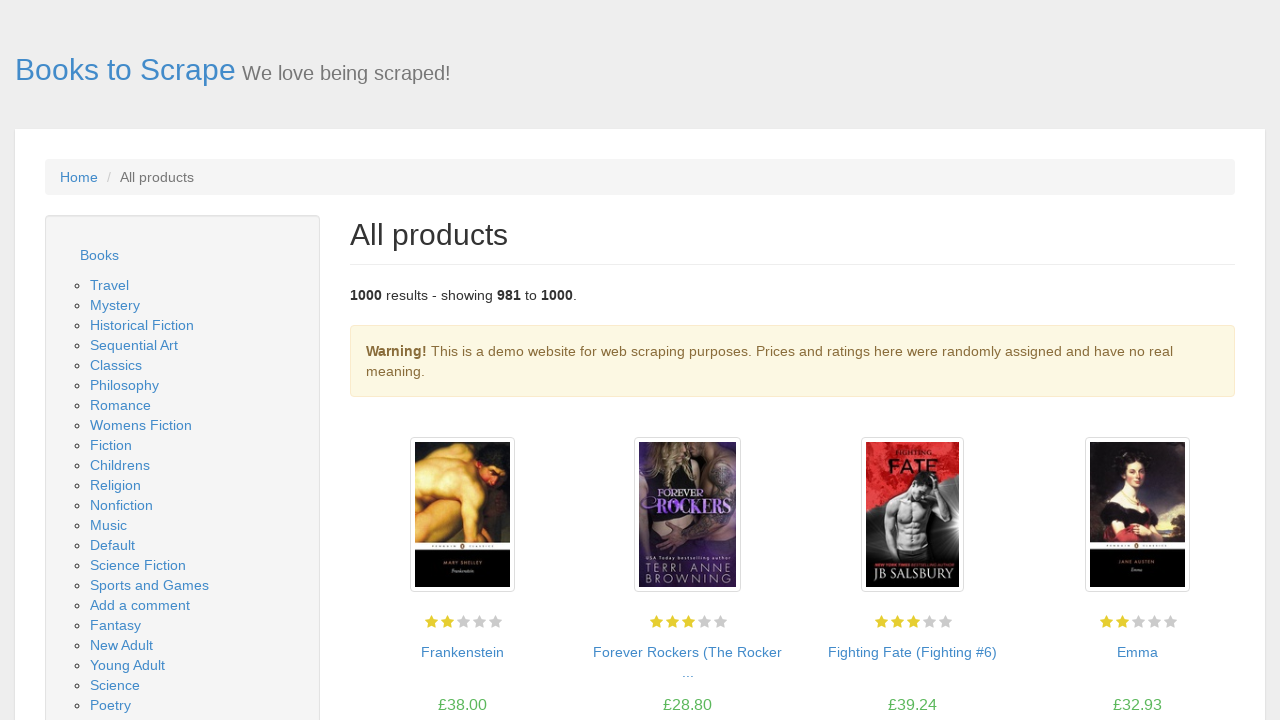

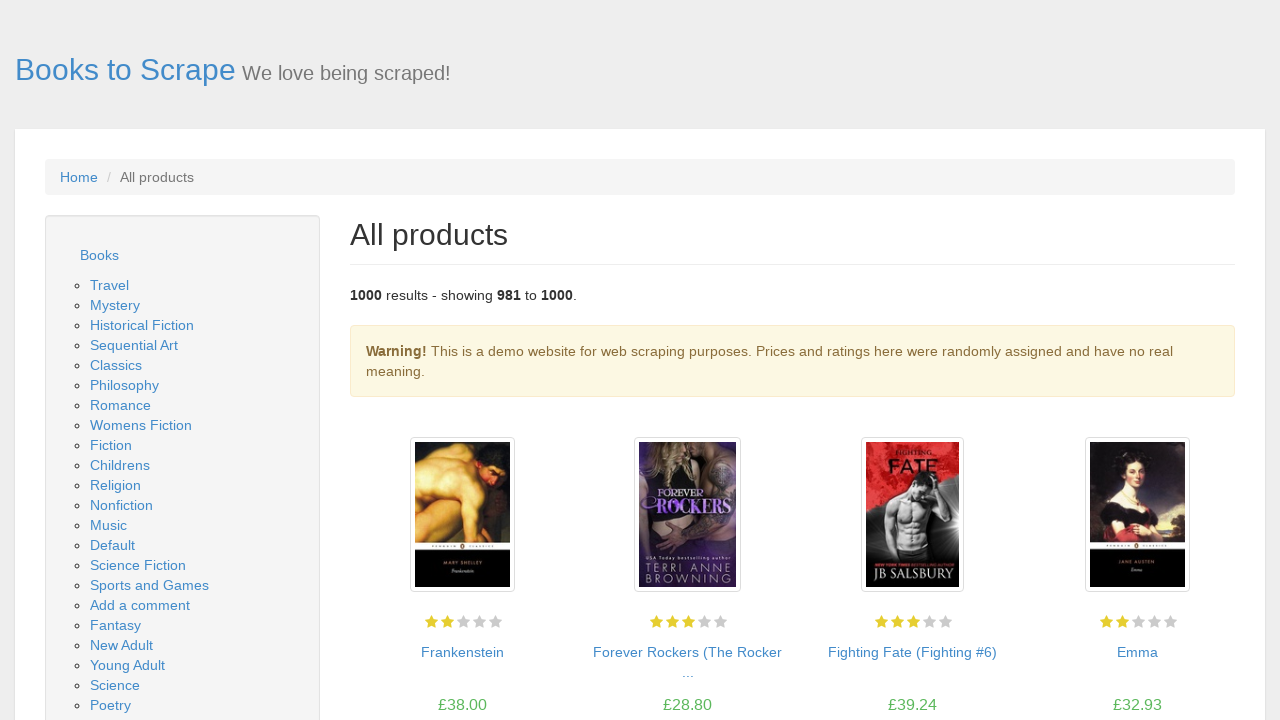